Navigates to a personality test web app and automatically extracts questions and answer options by clicking through 20 questions

Starting URL: https://personality-app-b8bb1.web.app/

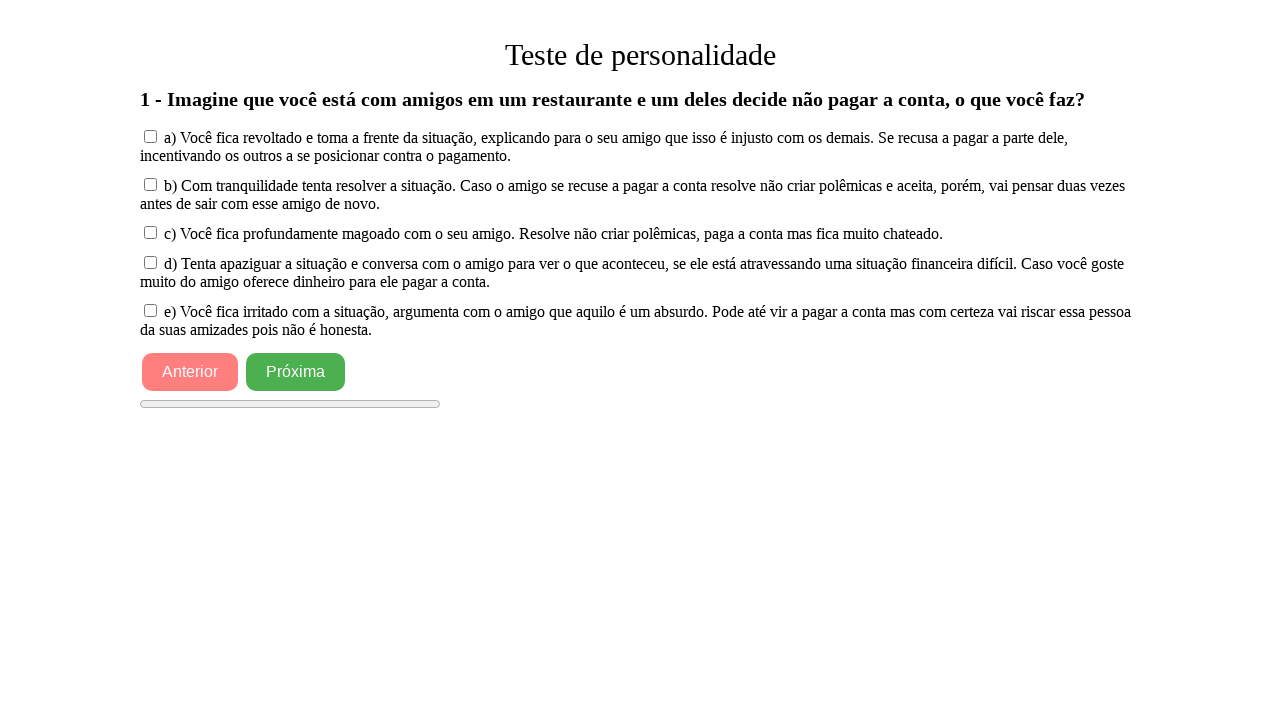

Waited for question 1 title to load
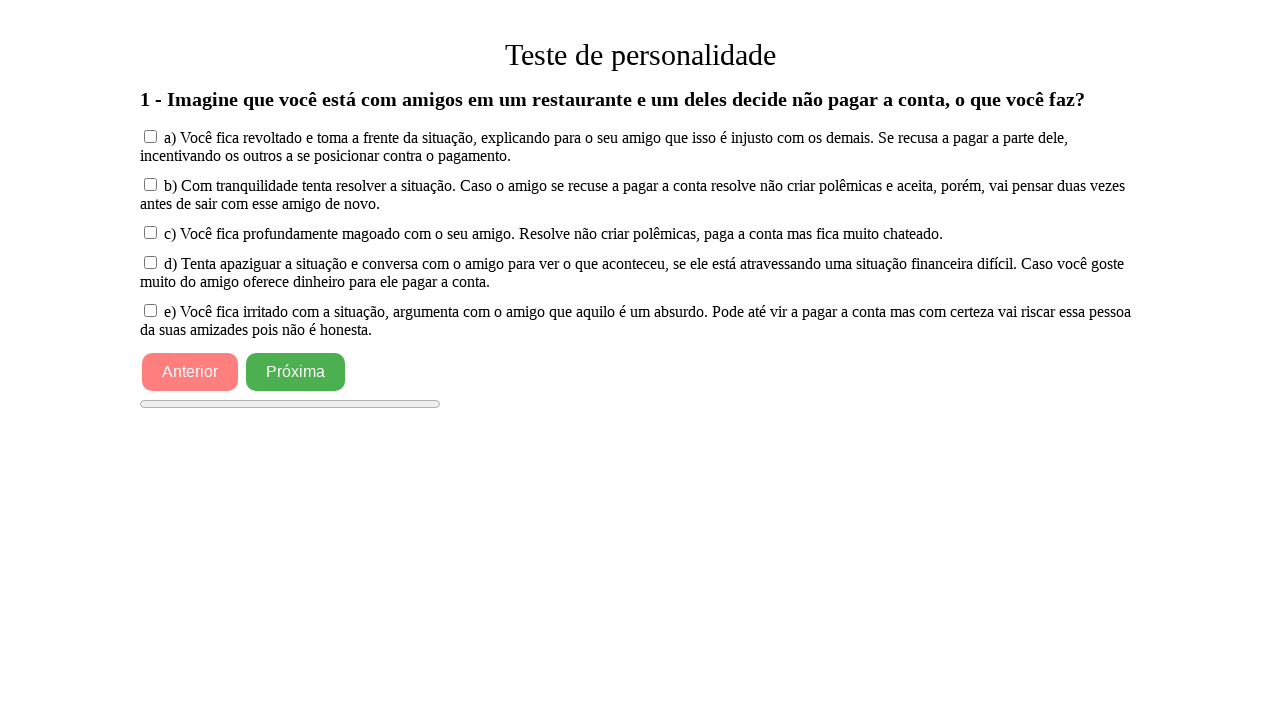

Waited for answer option 1 to load on question 1
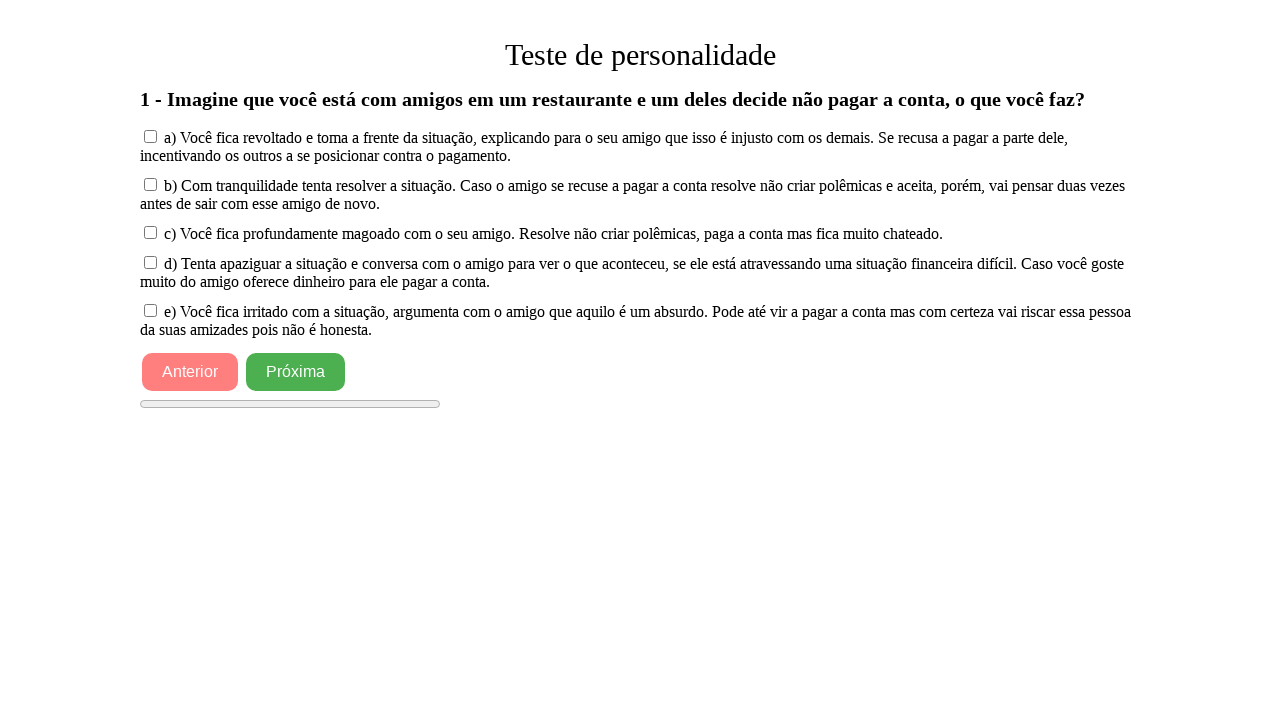

Waited for answer option 2 to load on question 1
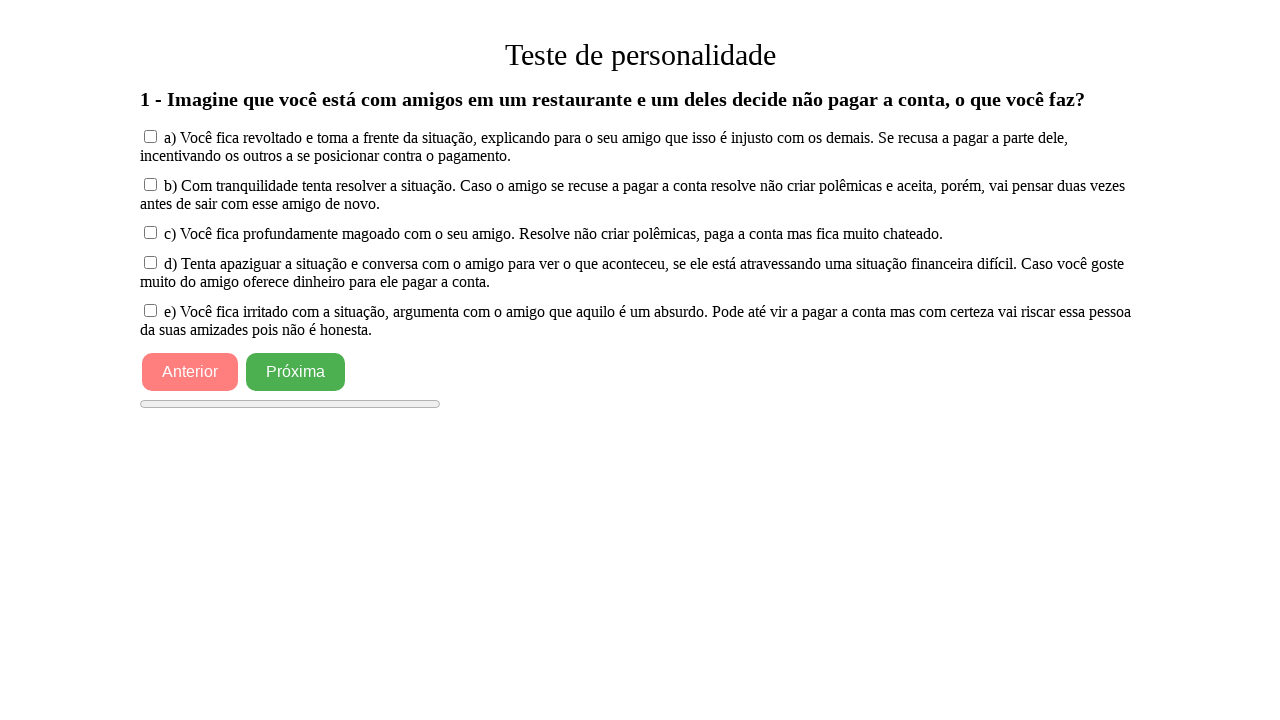

Waited for answer option 3 to load on question 1
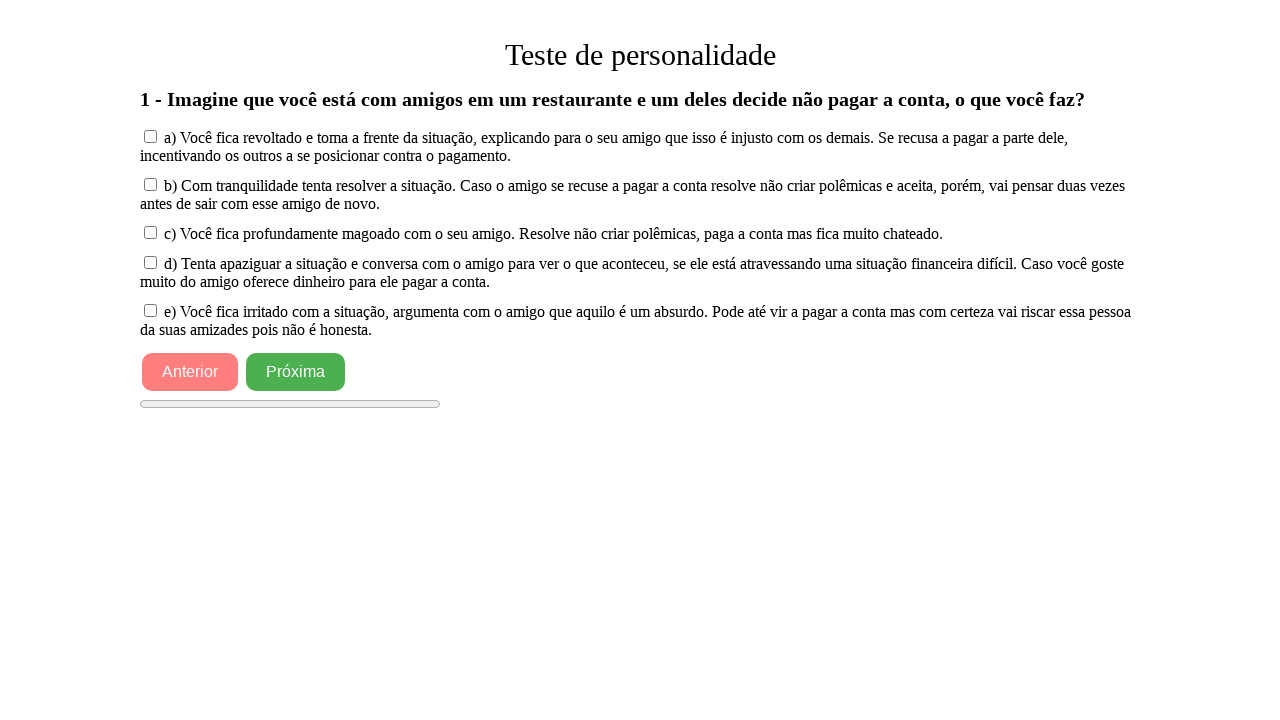

Waited for answer option 4 to load on question 1
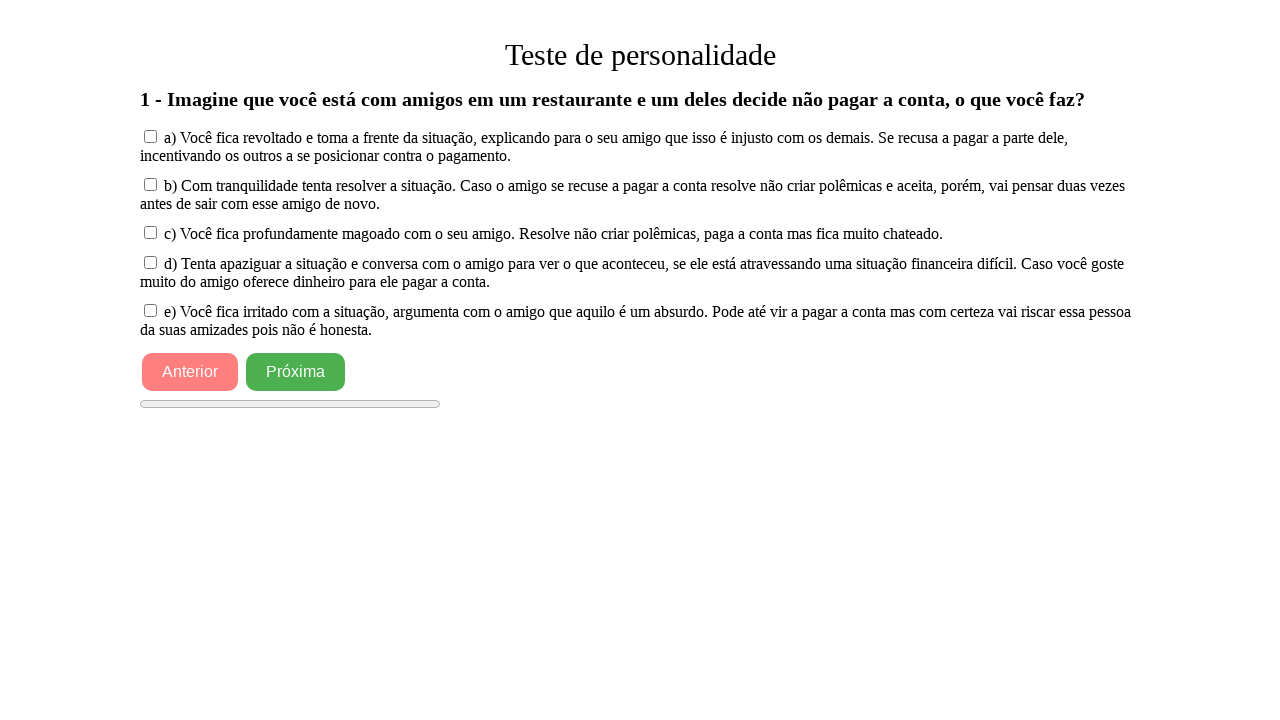

Waited for answer option 5 to load on question 1
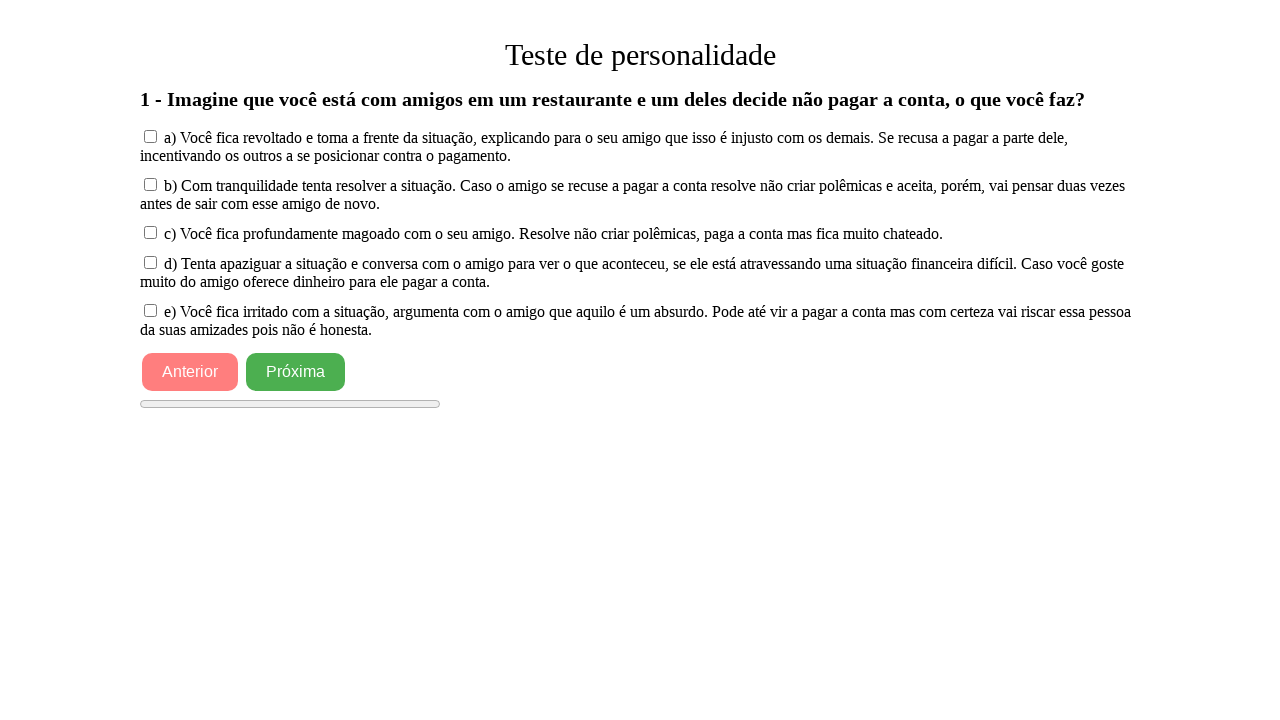

Clicked first answer option for question 1 at (150, 136) on xpath=/html/body/app-root/div/div[2]/div[2]/input
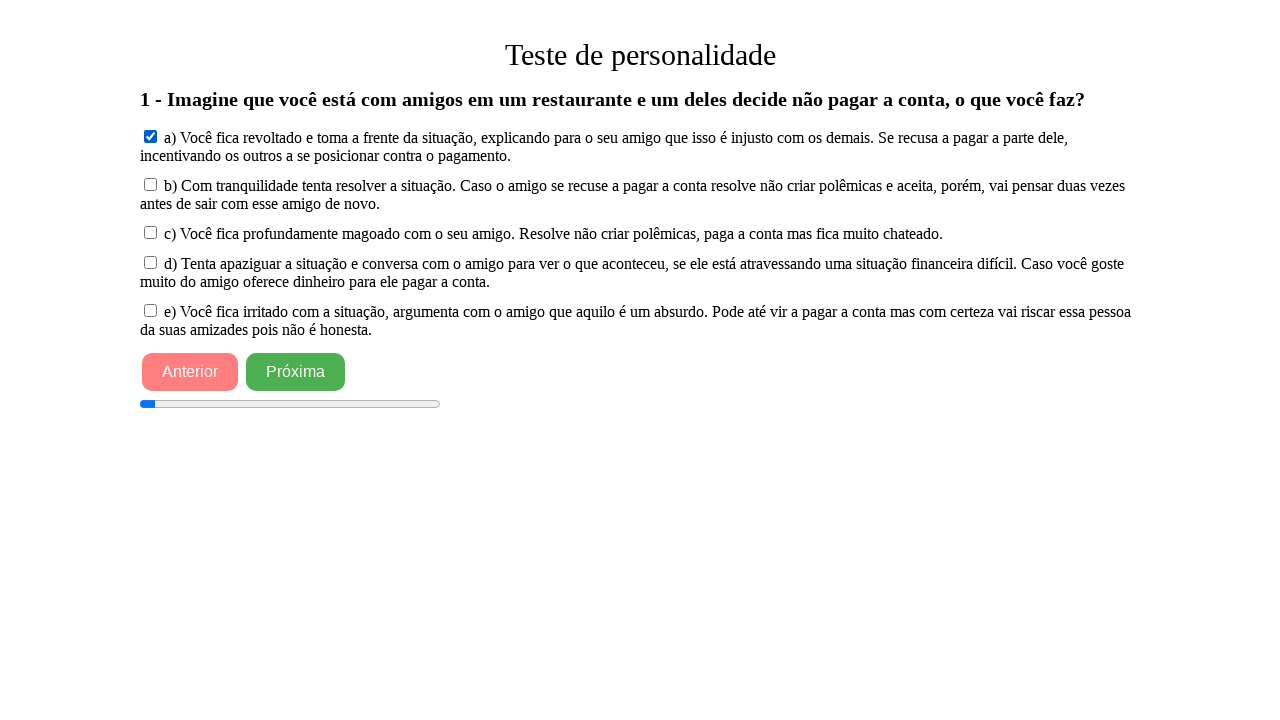

Clicked next button to proceed to question 2 at (296, 372) on xpath=/html/body/app-root/div/button[2]
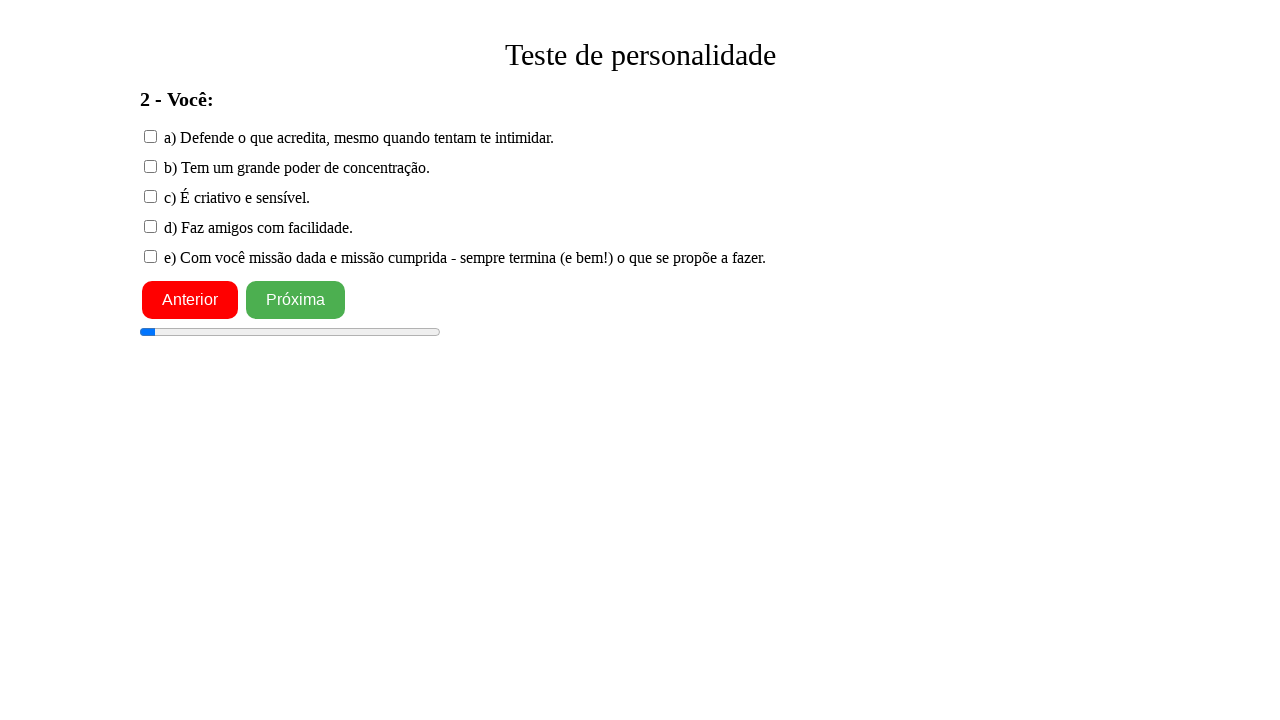

Waited for question 2 title to load
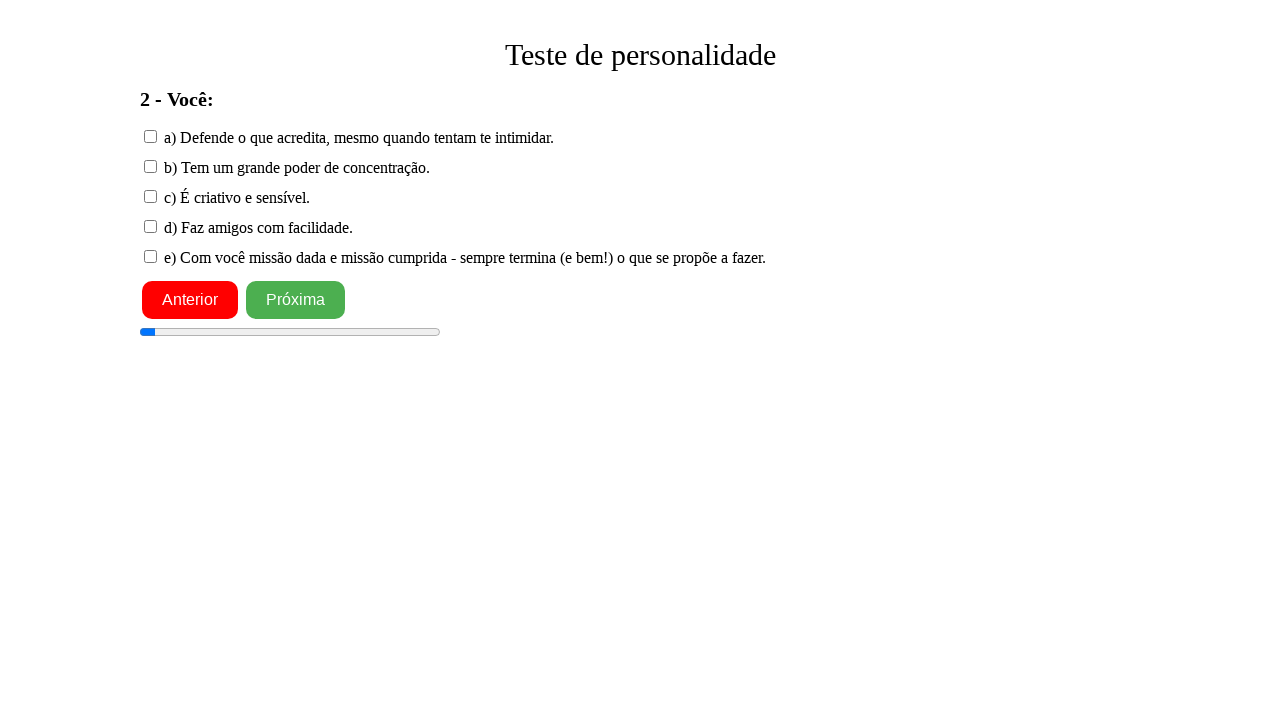

Waited for answer option 1 to load on question 2
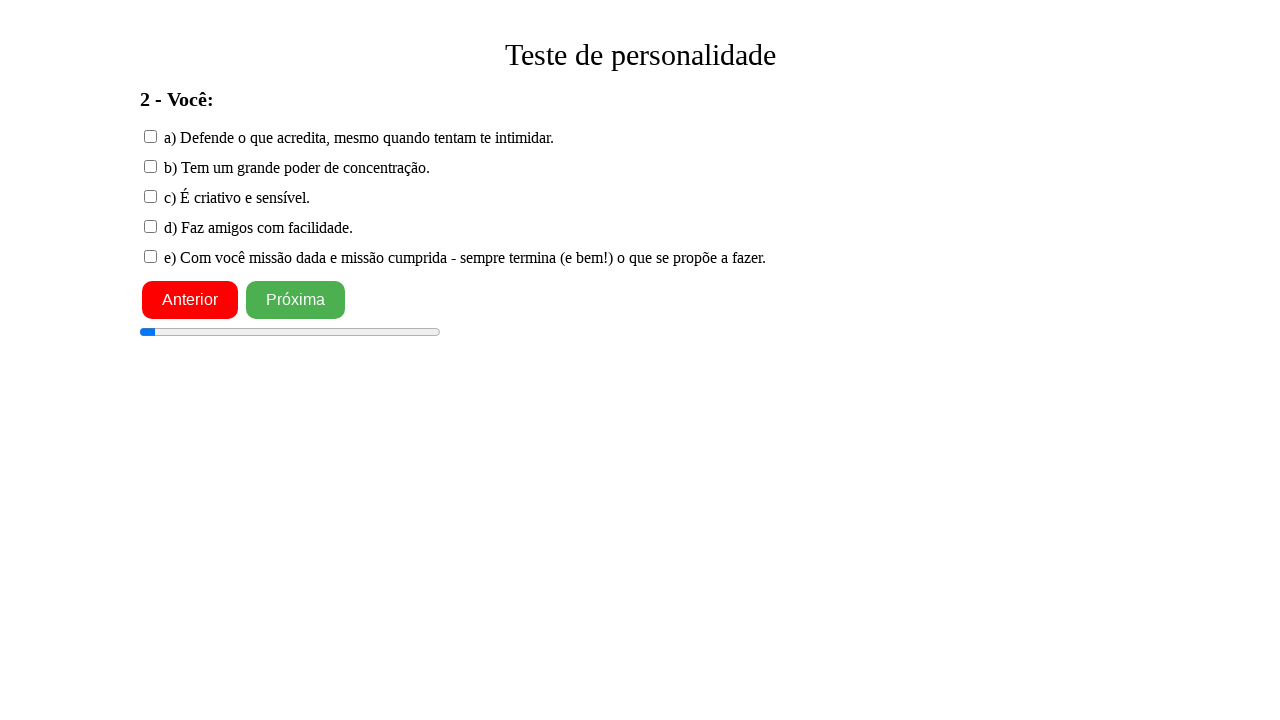

Waited for answer option 2 to load on question 2
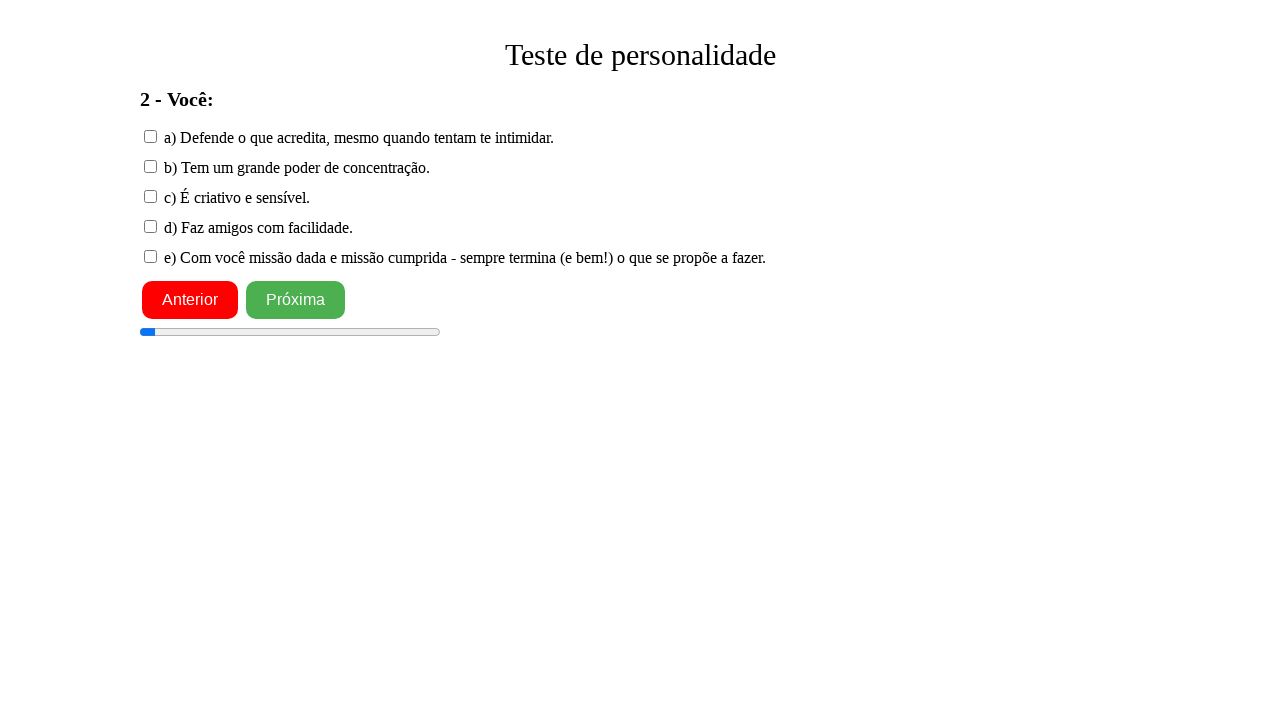

Waited for answer option 3 to load on question 2
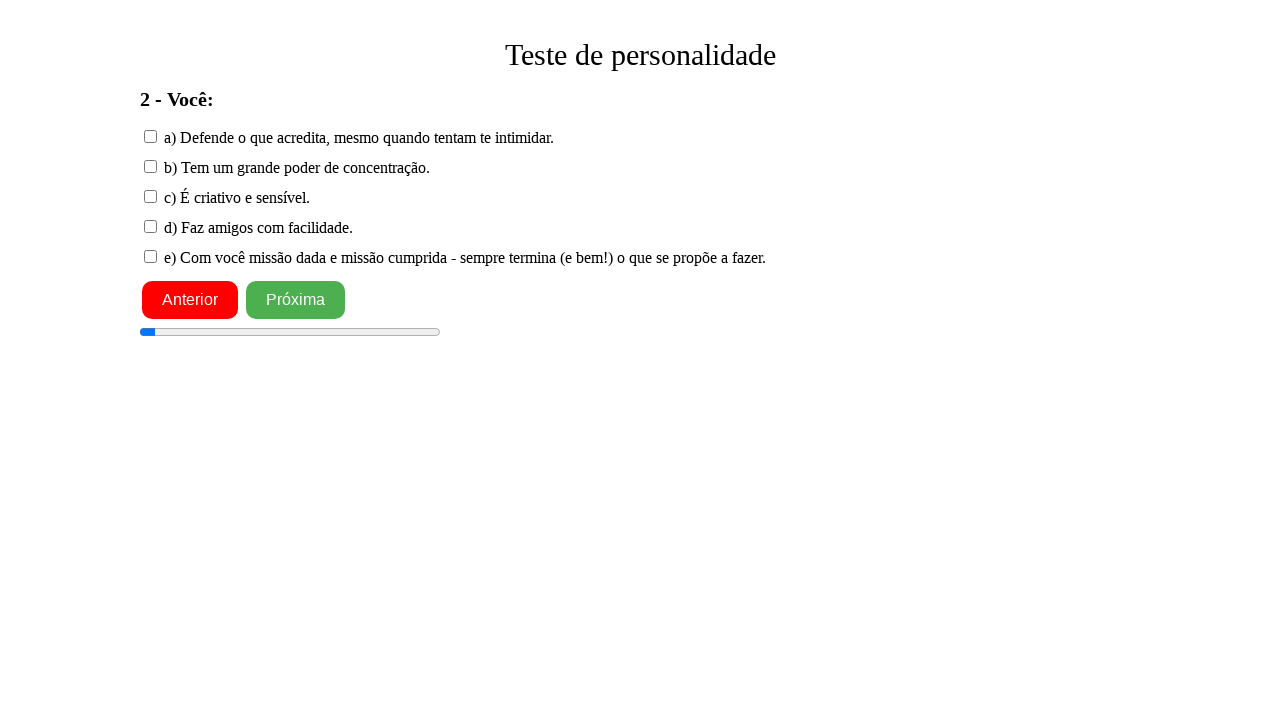

Waited for answer option 4 to load on question 2
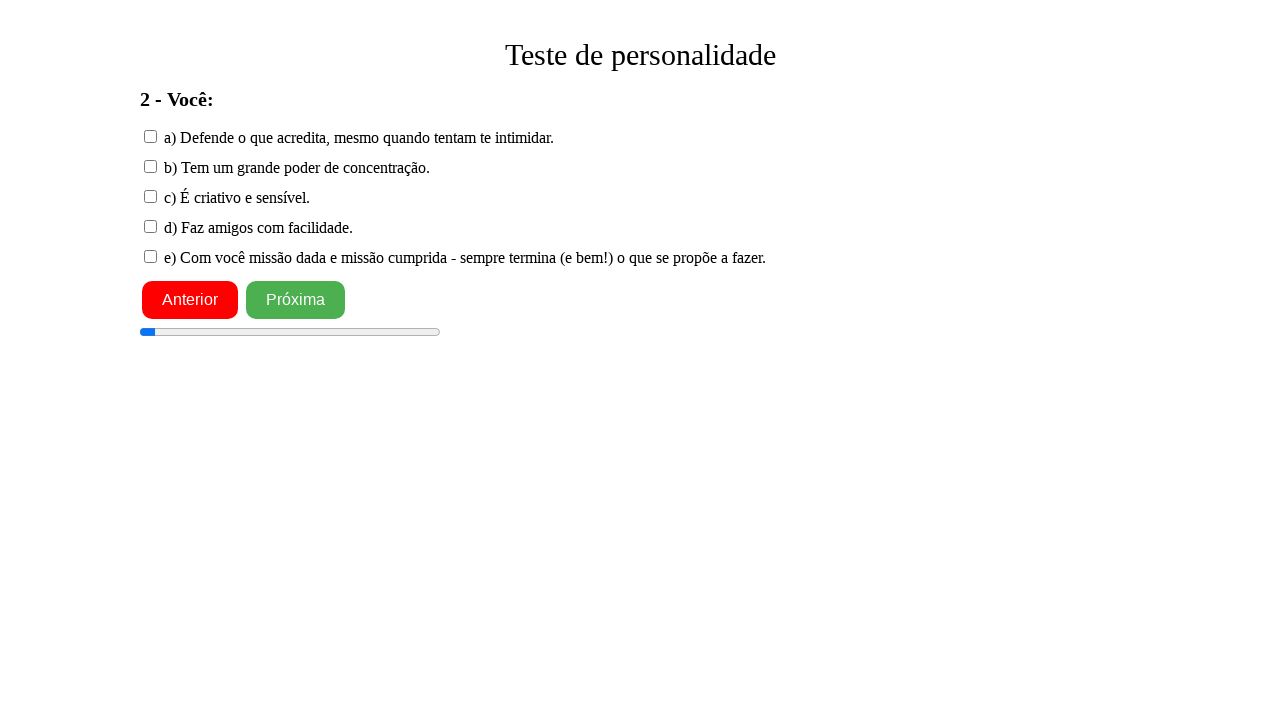

Waited for answer option 5 to load on question 2
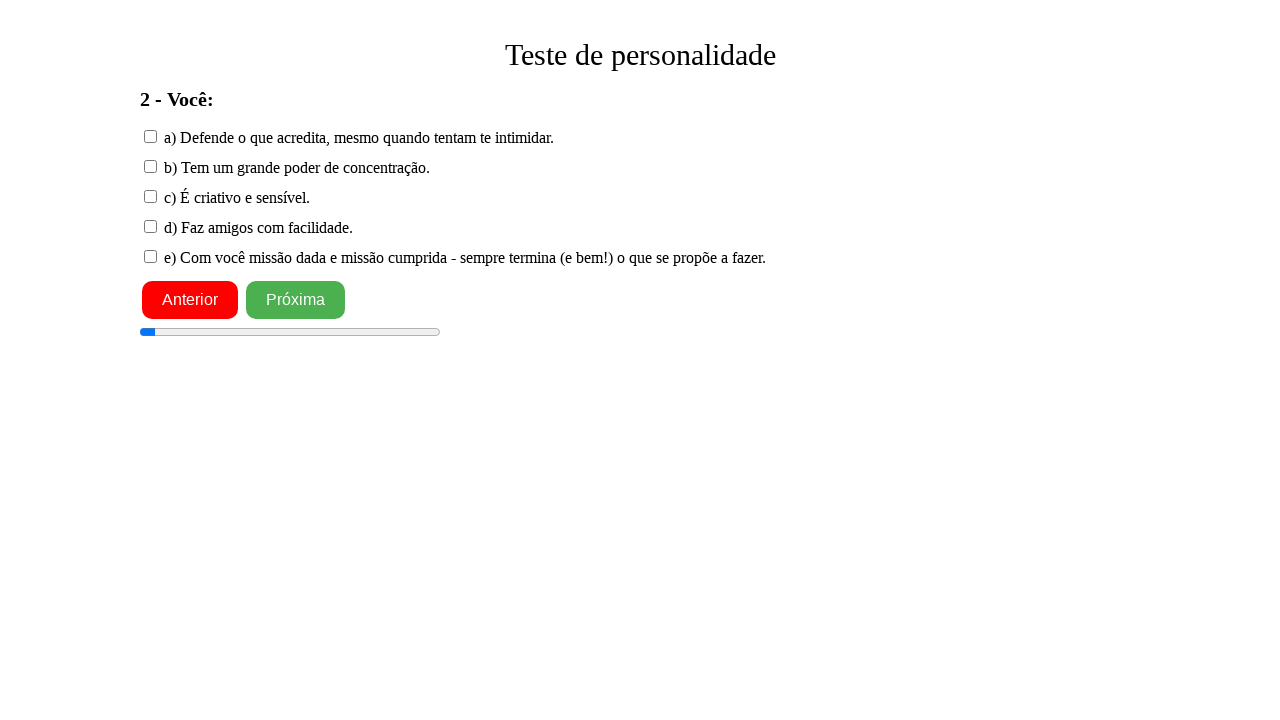

Clicked first answer option for question 2 at (150, 136) on xpath=/html/body/app-root/div/div[2]/div[2]/input
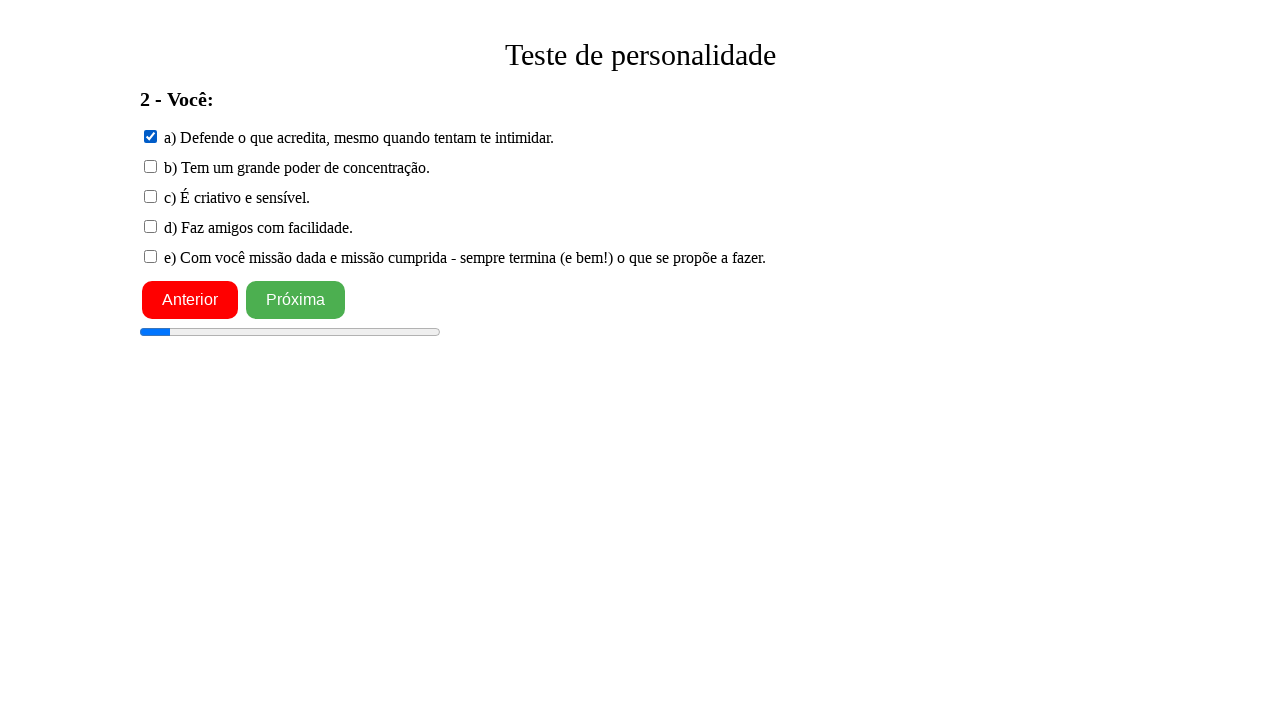

Clicked next button to proceed to question 3 at (296, 300) on xpath=/html/body/app-root/div/button[2]
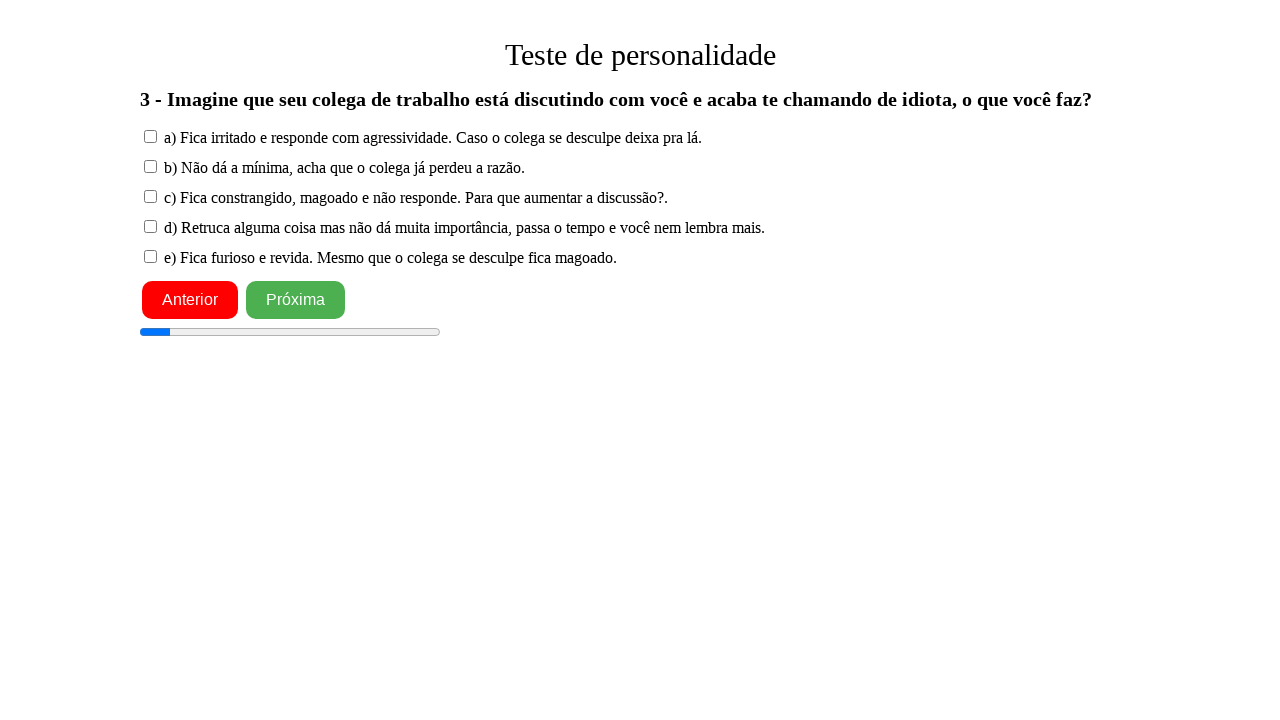

Waited for question 3 title to load
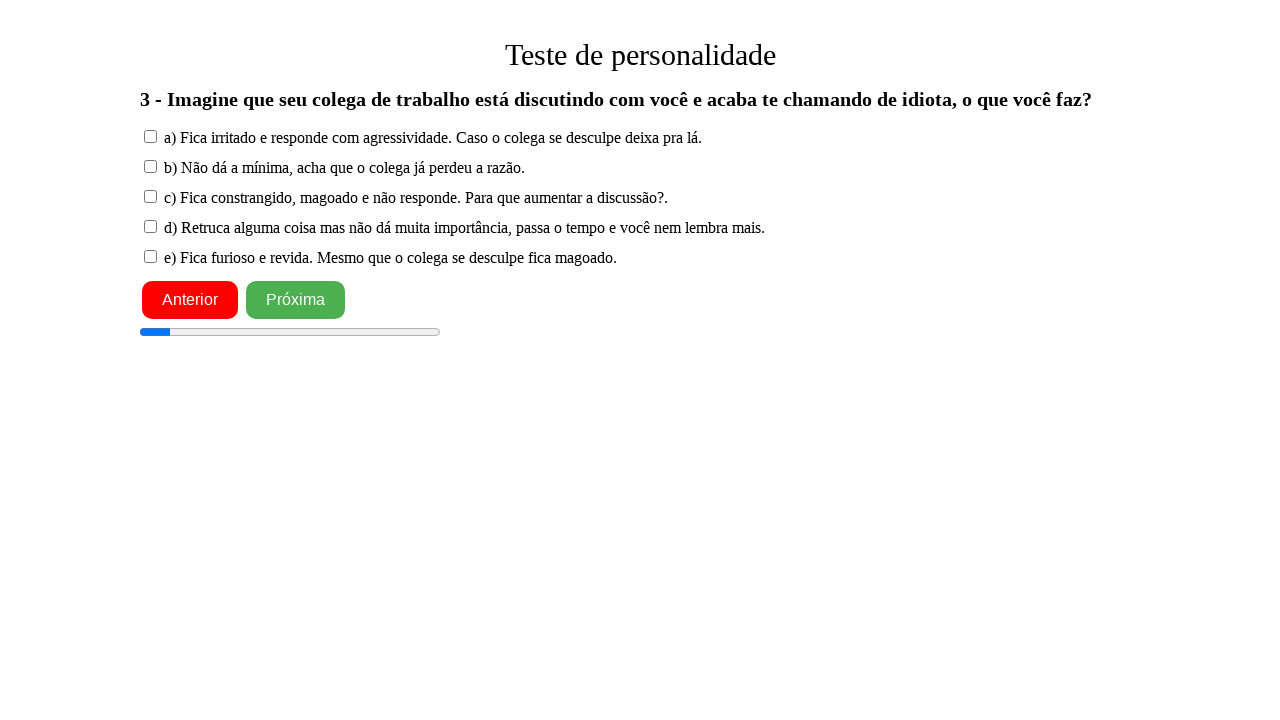

Waited for answer option 1 to load on question 3
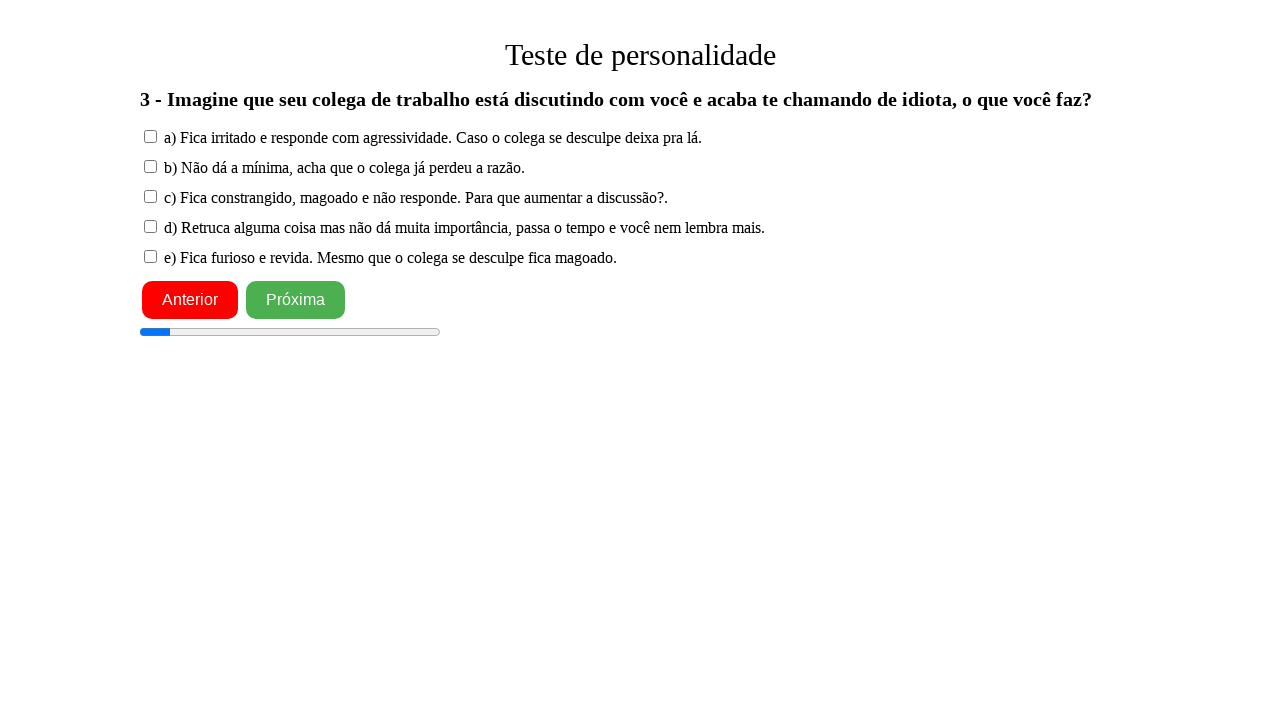

Waited for answer option 2 to load on question 3
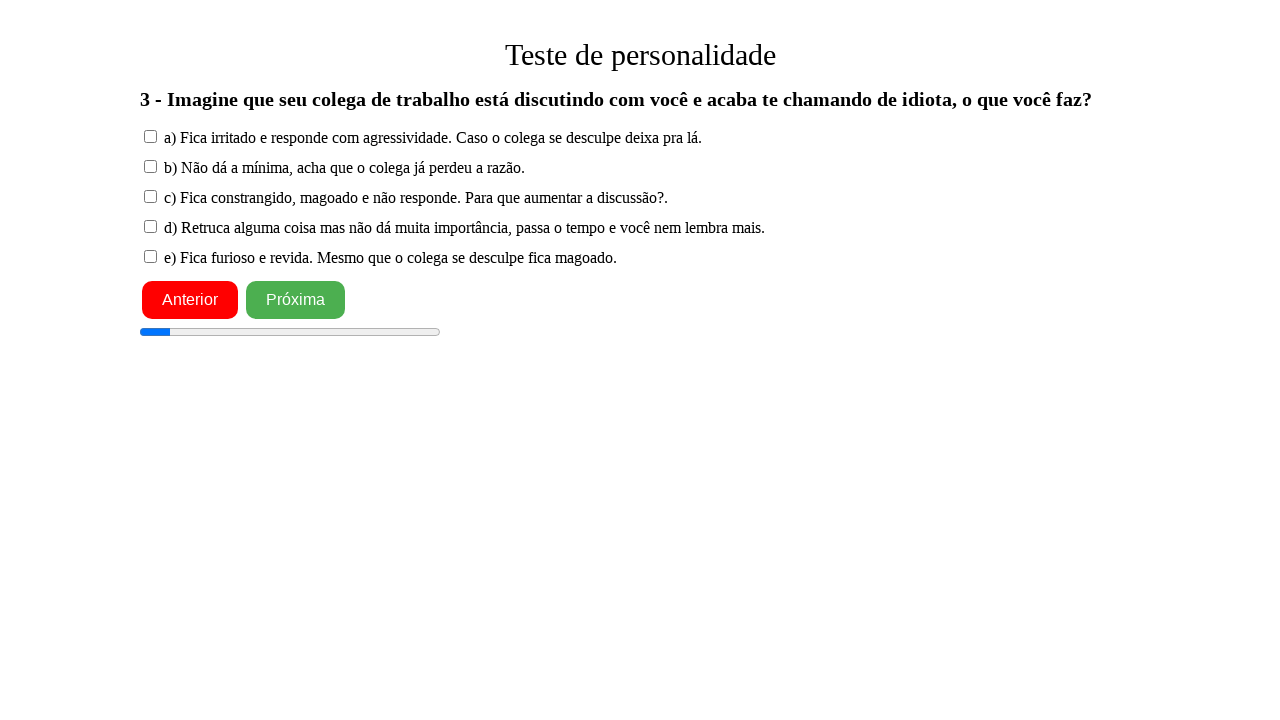

Waited for answer option 3 to load on question 3
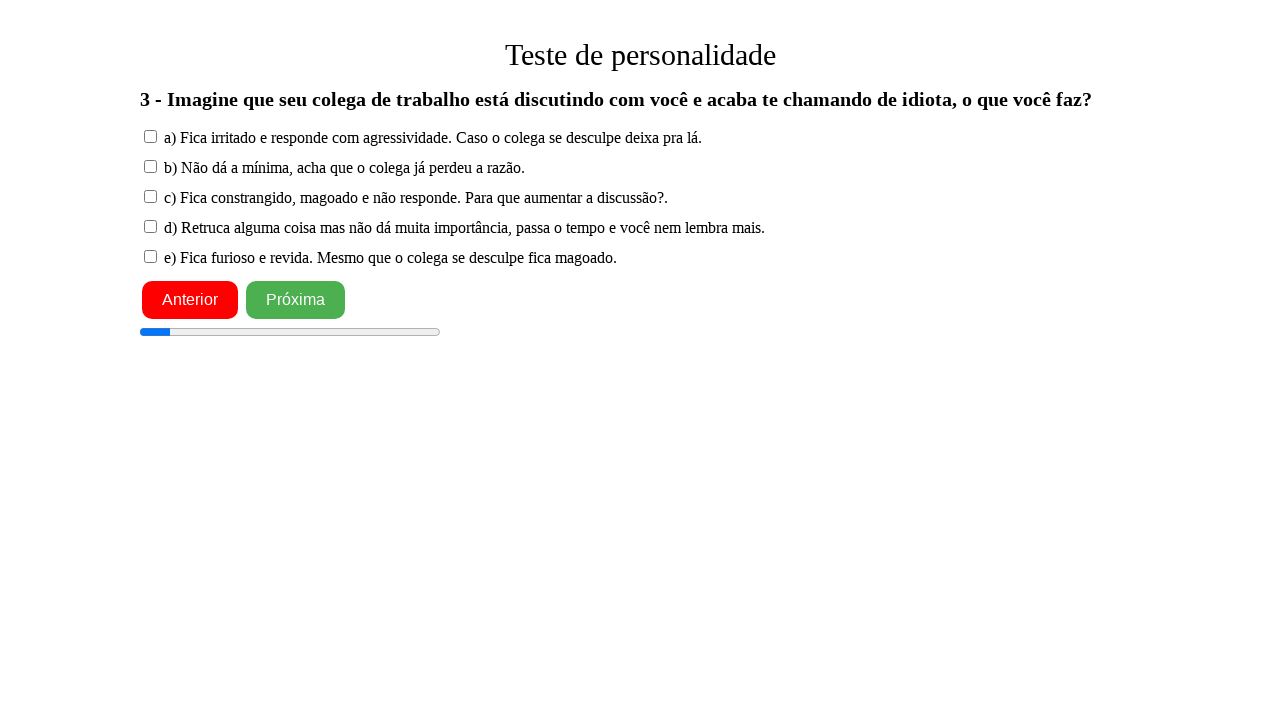

Waited for answer option 4 to load on question 3
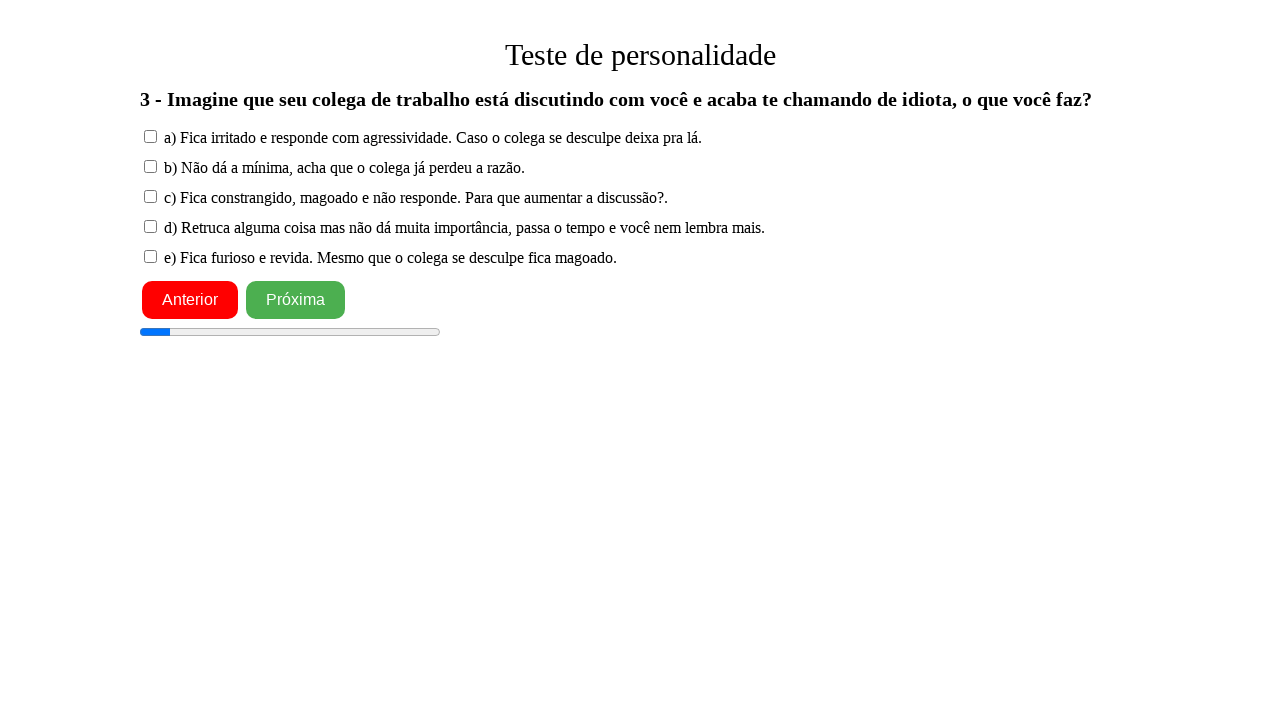

Waited for answer option 5 to load on question 3
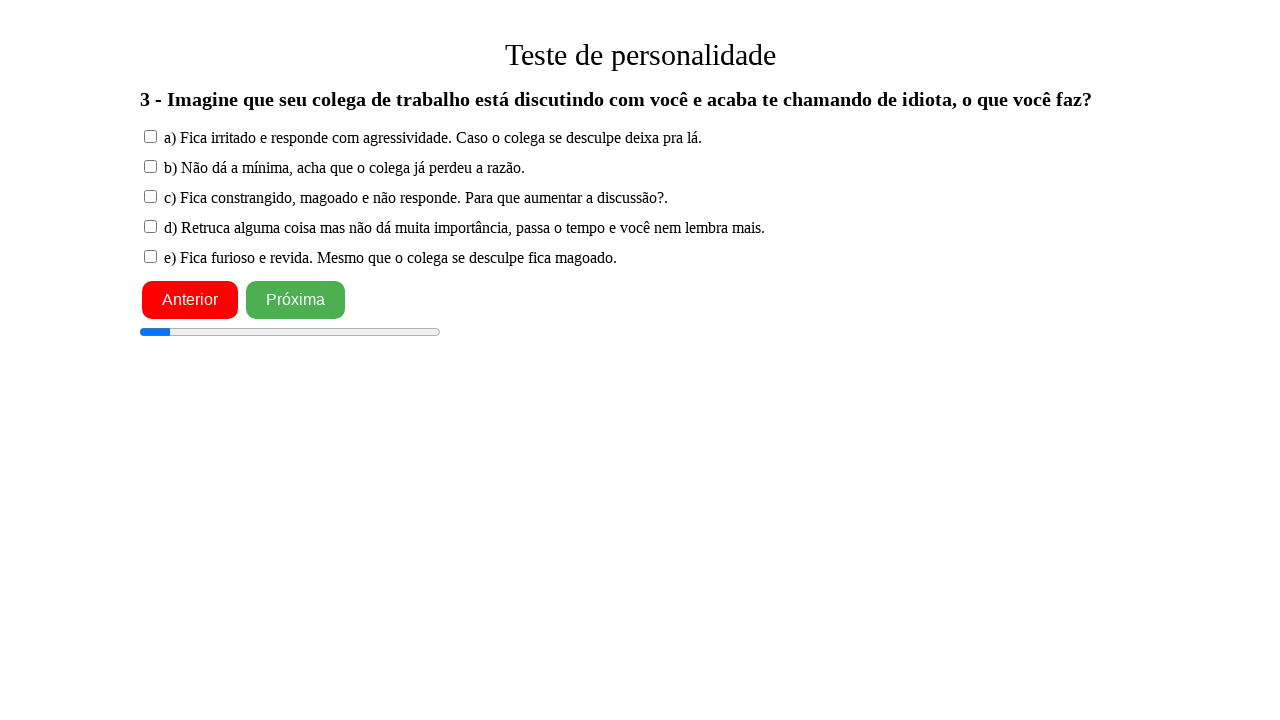

Clicked first answer option for question 3 at (150, 136) on xpath=/html/body/app-root/div/div[2]/div[2]/input
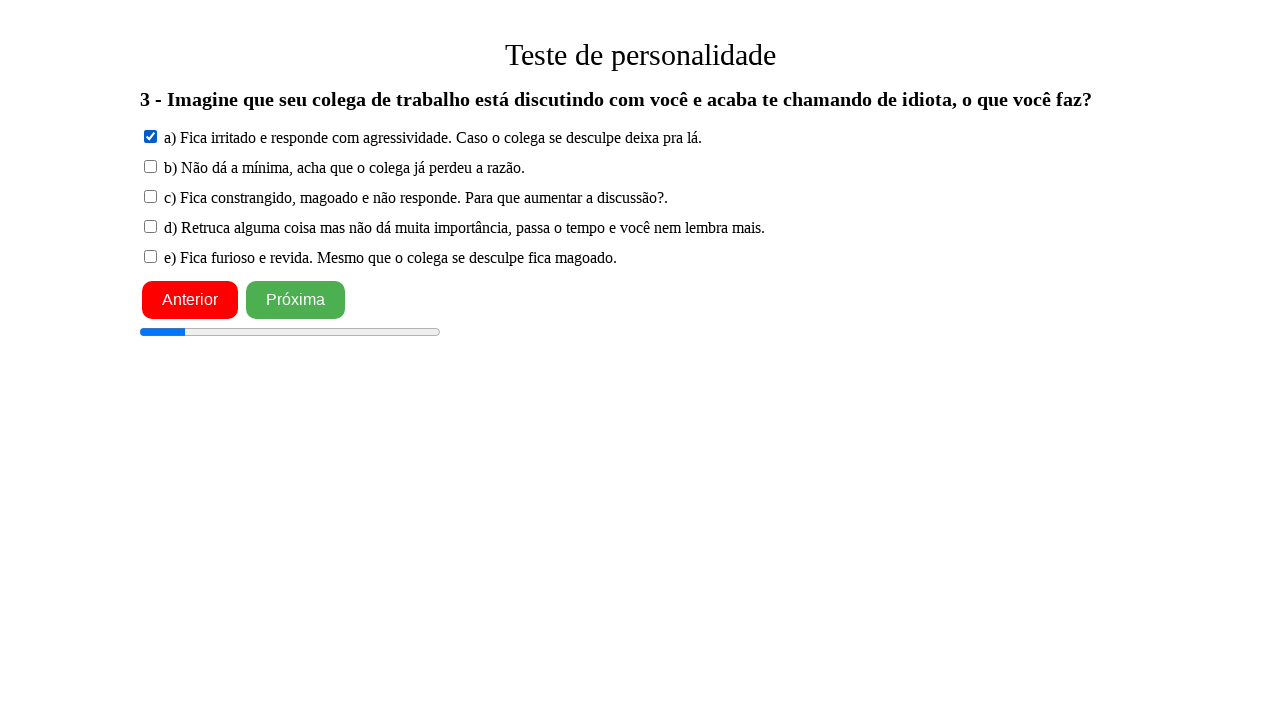

Clicked next button to proceed to question 4 at (296, 300) on xpath=/html/body/app-root/div/button[2]
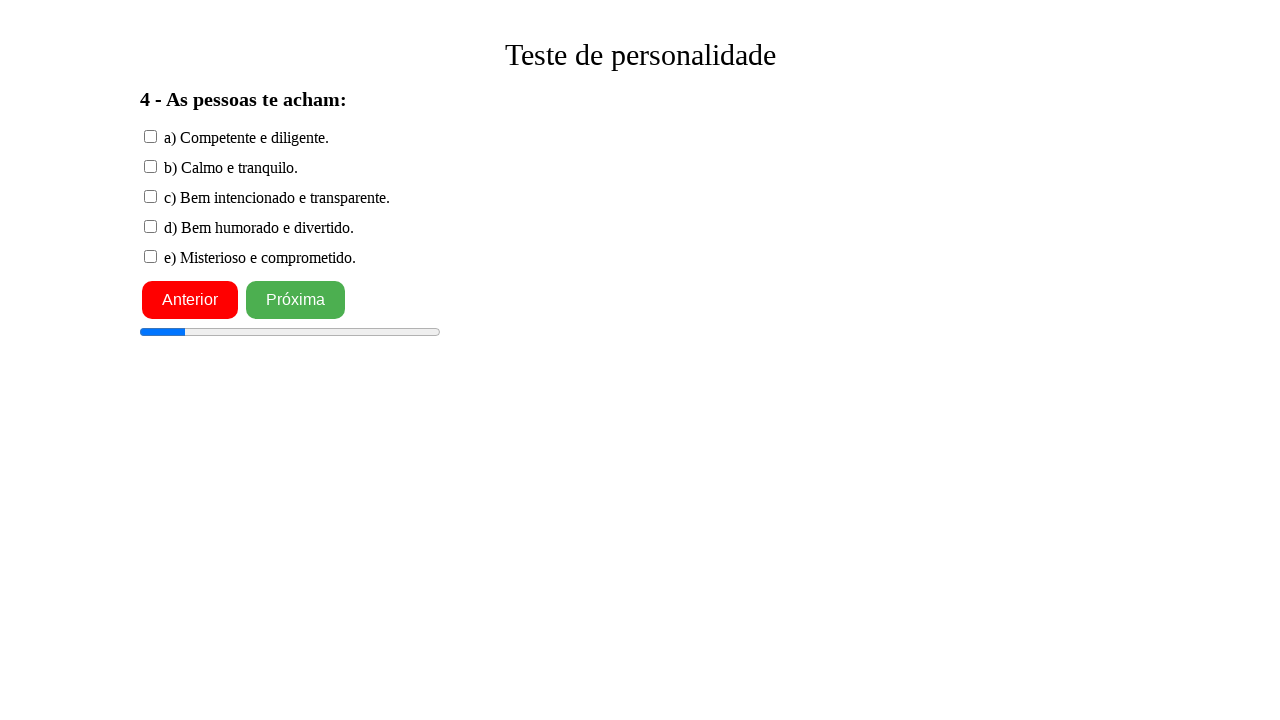

Waited for question 4 title to load
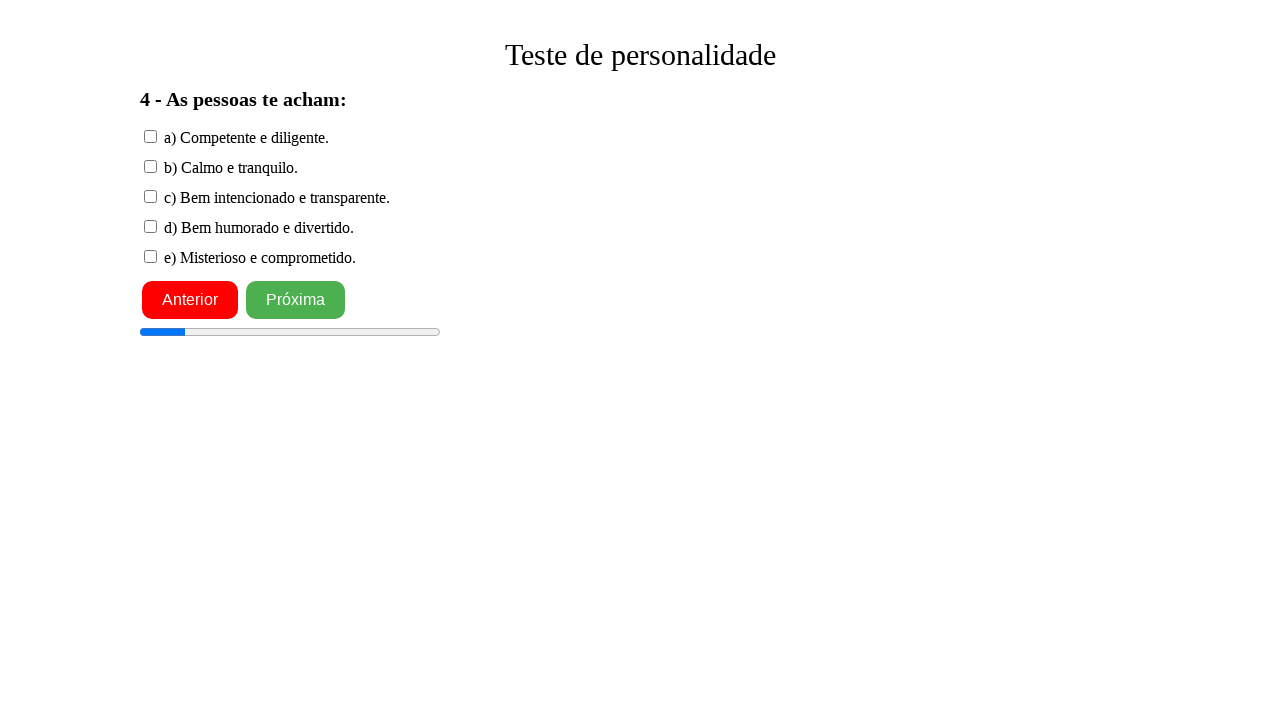

Waited for answer option 1 to load on question 4
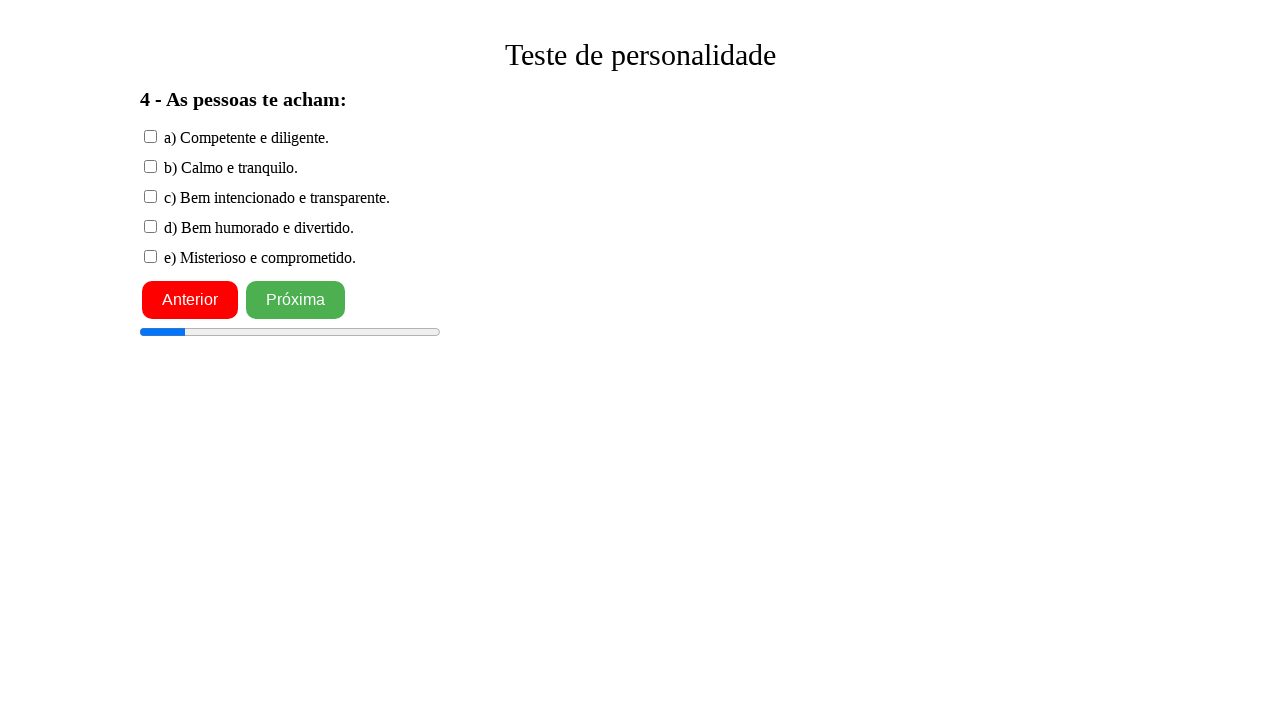

Waited for answer option 2 to load on question 4
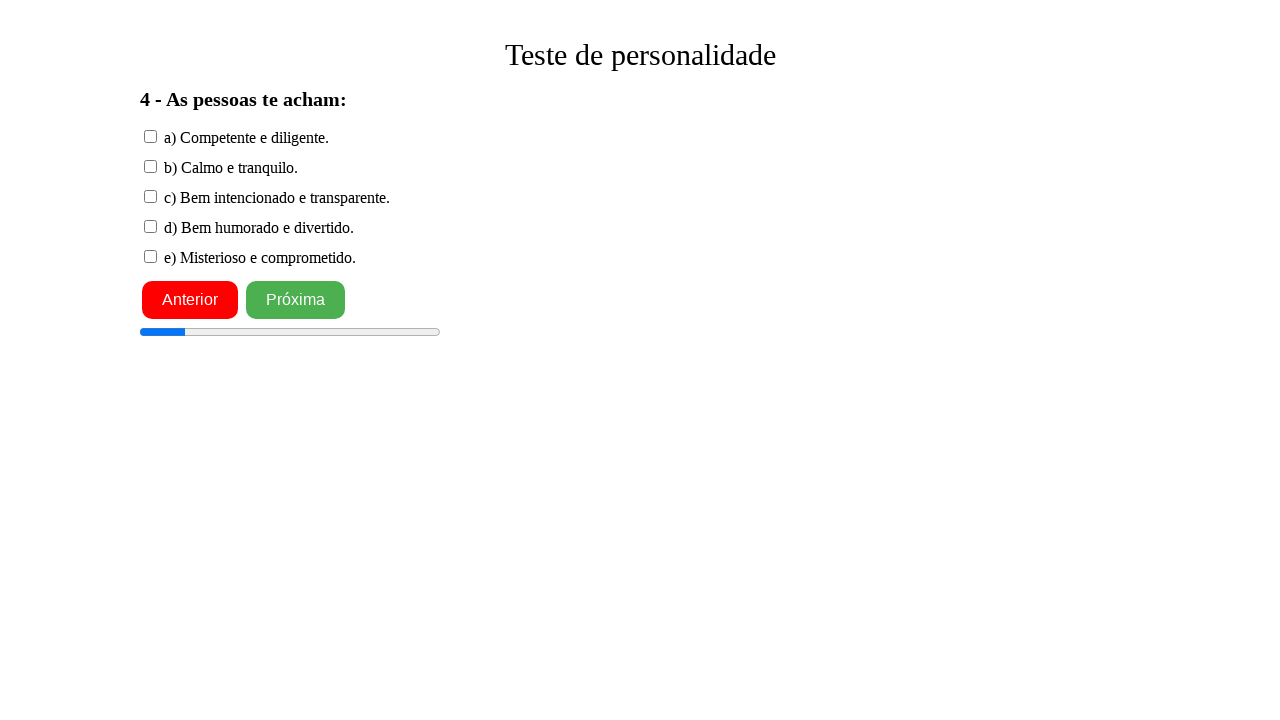

Waited for answer option 3 to load on question 4
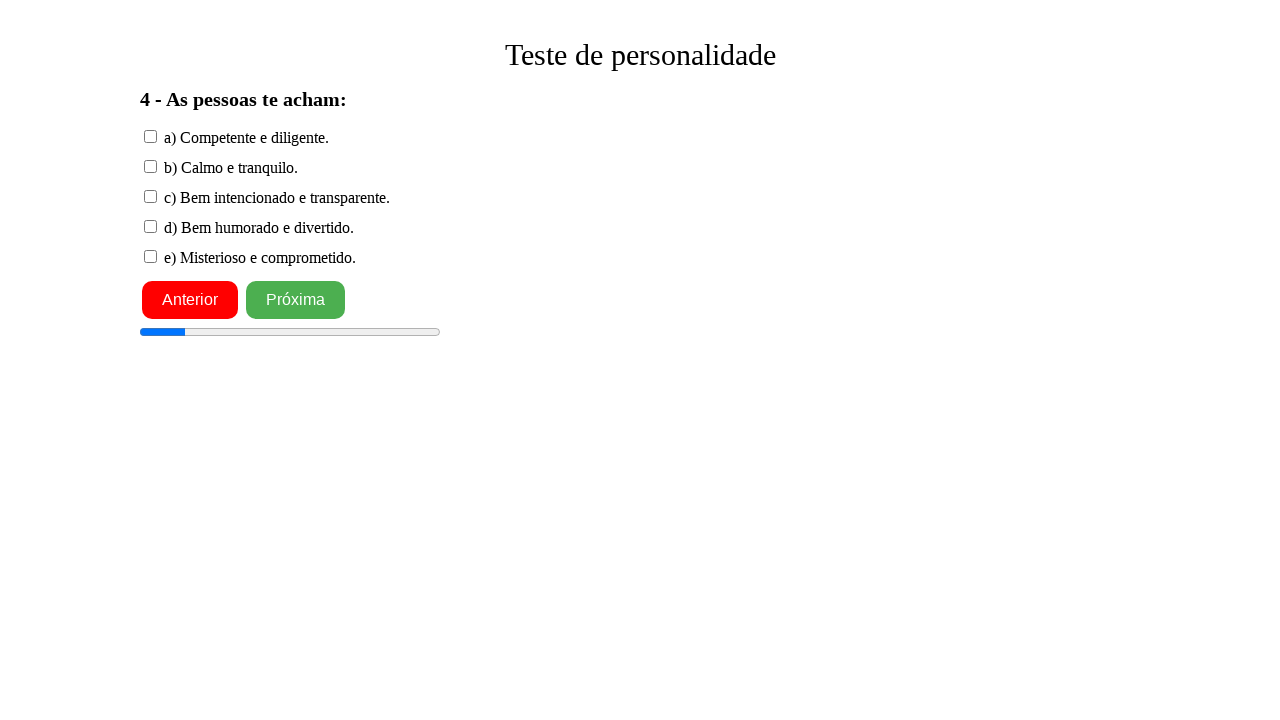

Waited for answer option 4 to load on question 4
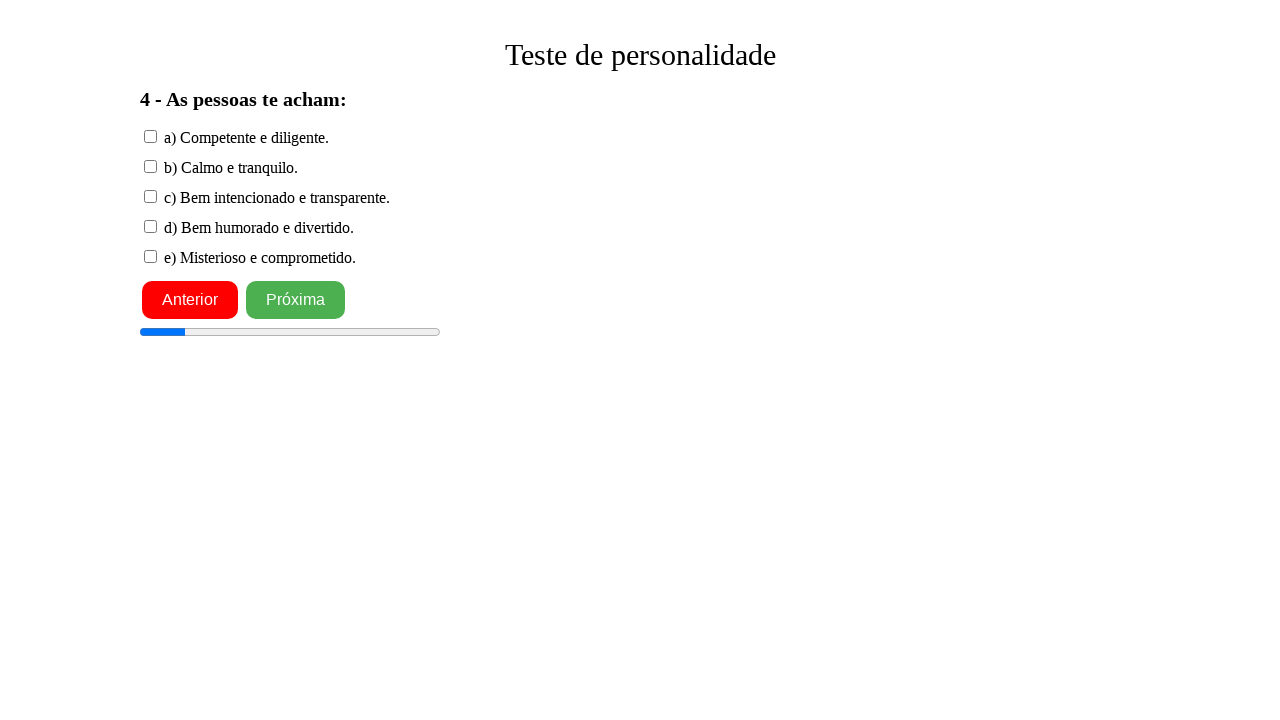

Waited for answer option 5 to load on question 4
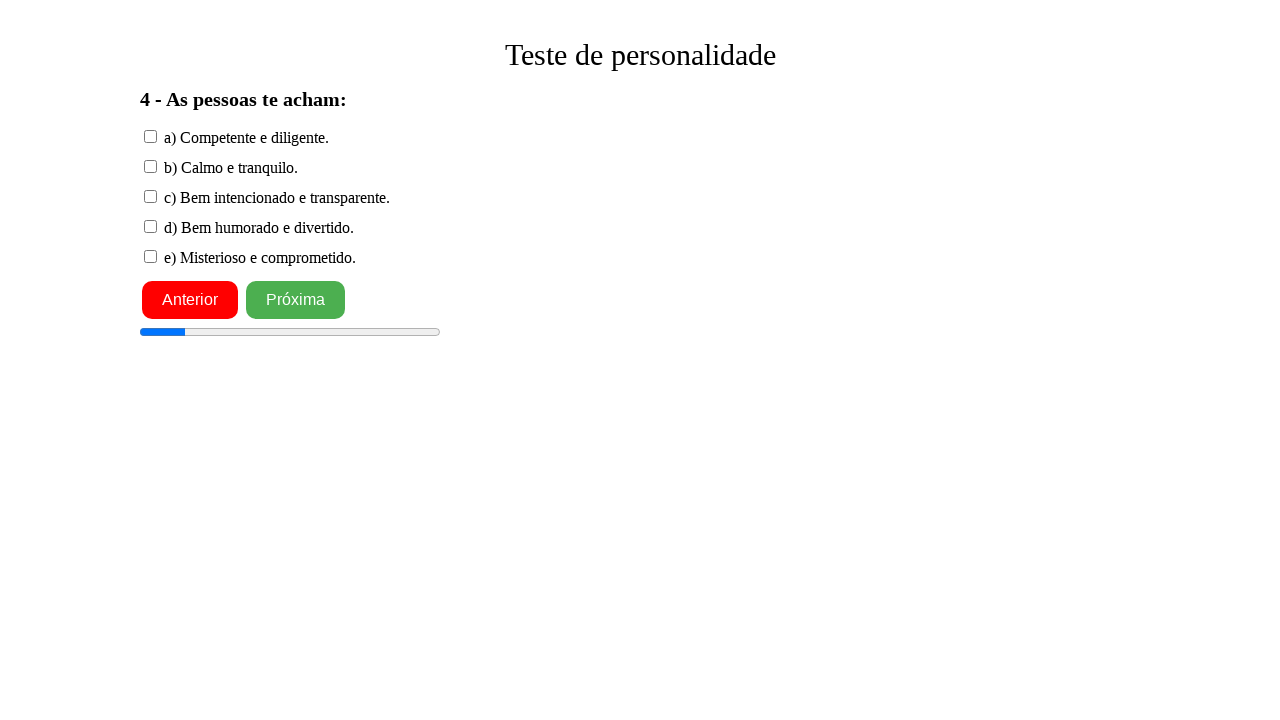

Clicked first answer option for question 4 at (150, 136) on xpath=/html/body/app-root/div/div[2]/div[2]/input
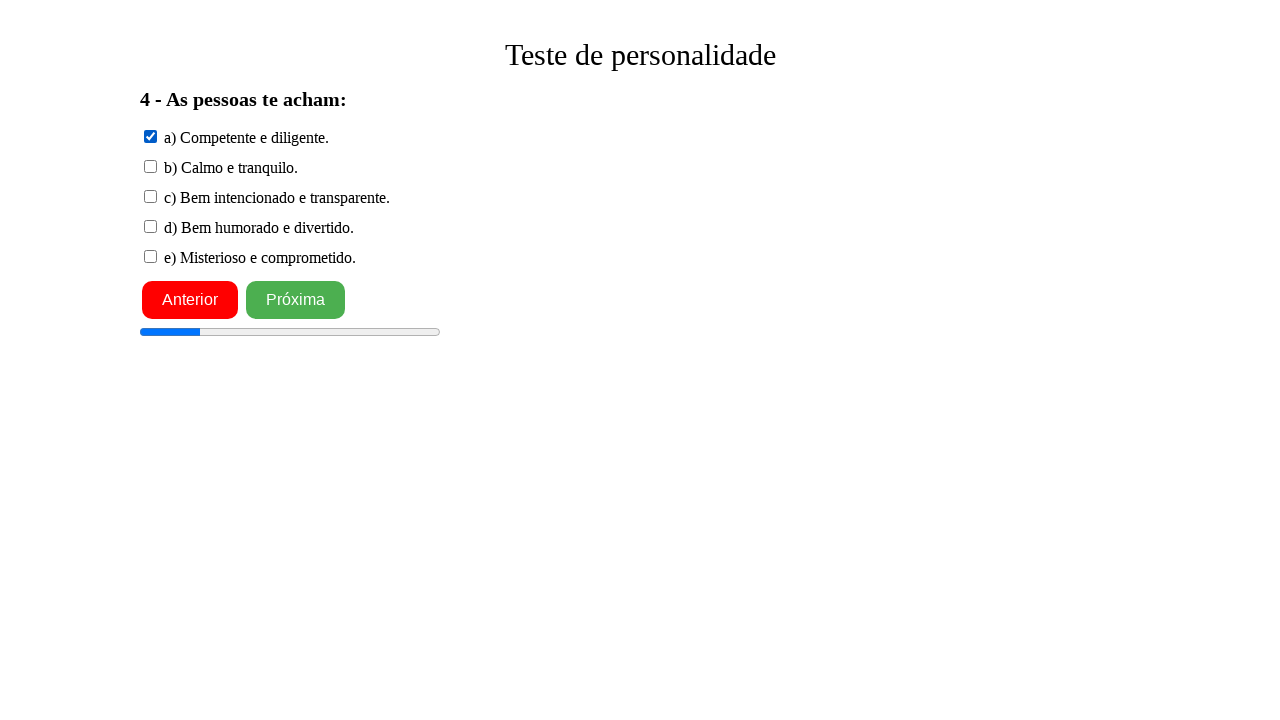

Clicked next button to proceed to question 5 at (296, 300) on xpath=/html/body/app-root/div/button[2]
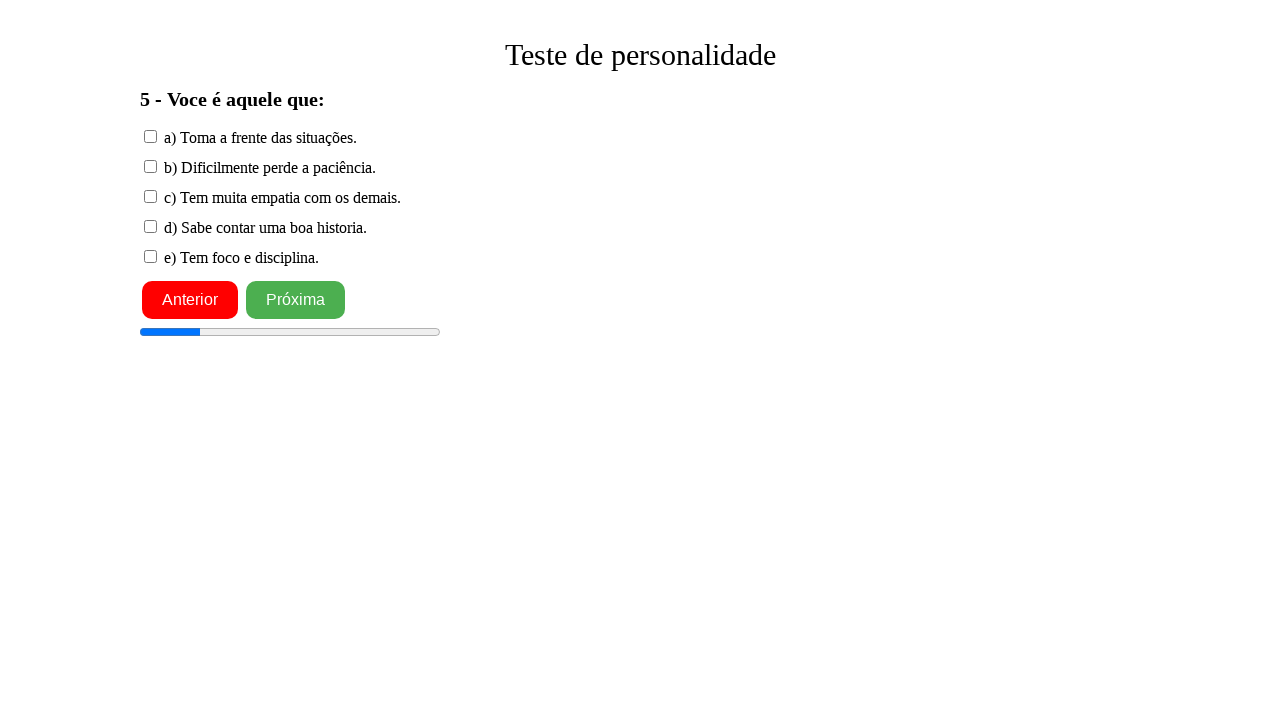

Waited for question 5 title to load
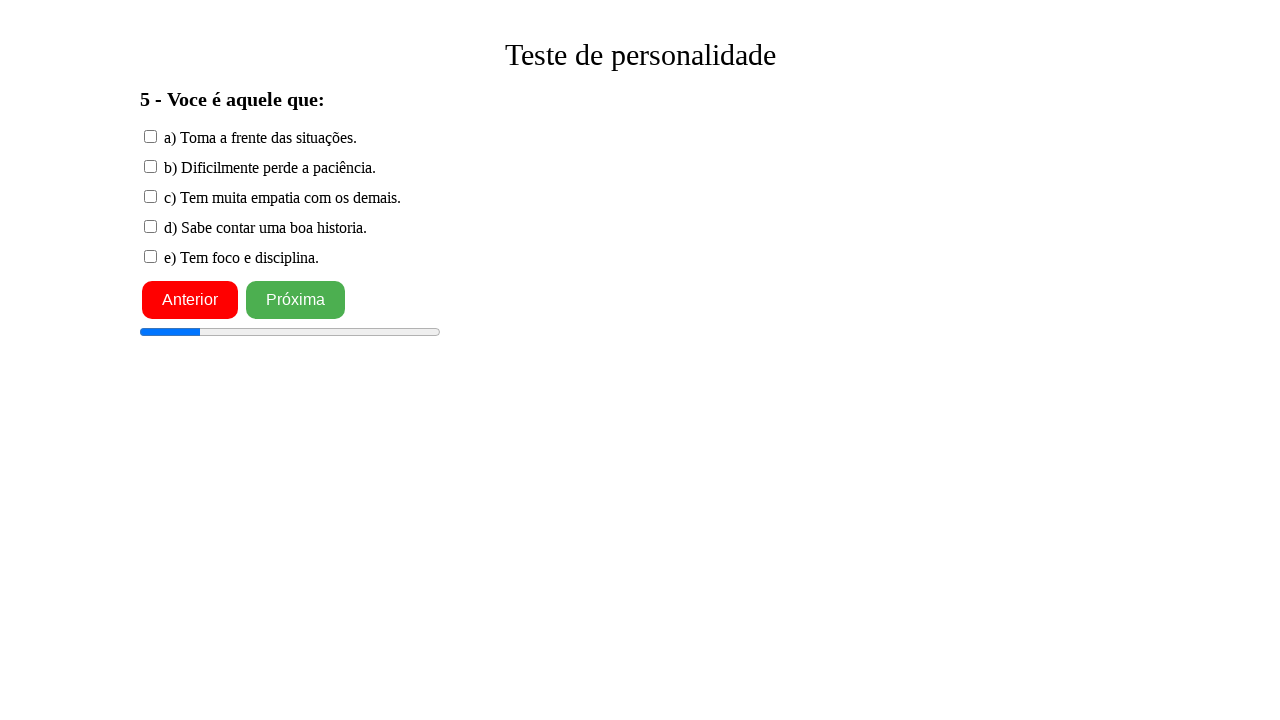

Waited for answer option 1 to load on question 5
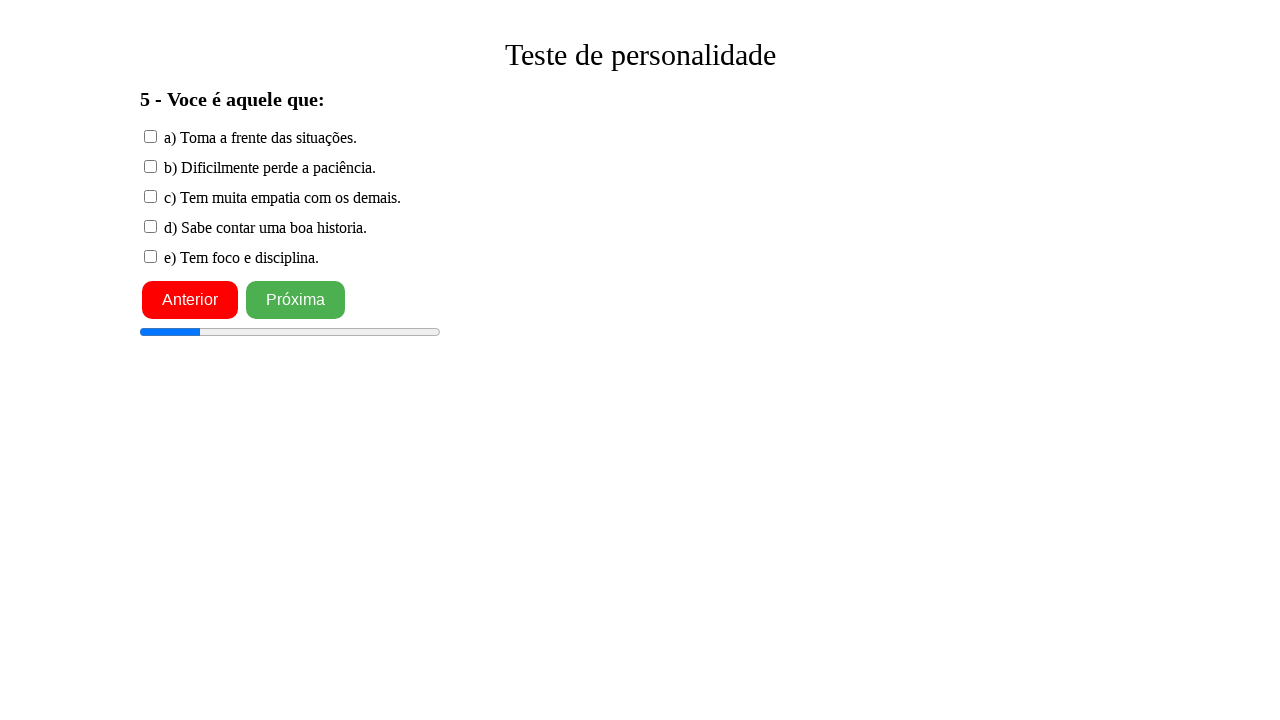

Waited for answer option 2 to load on question 5
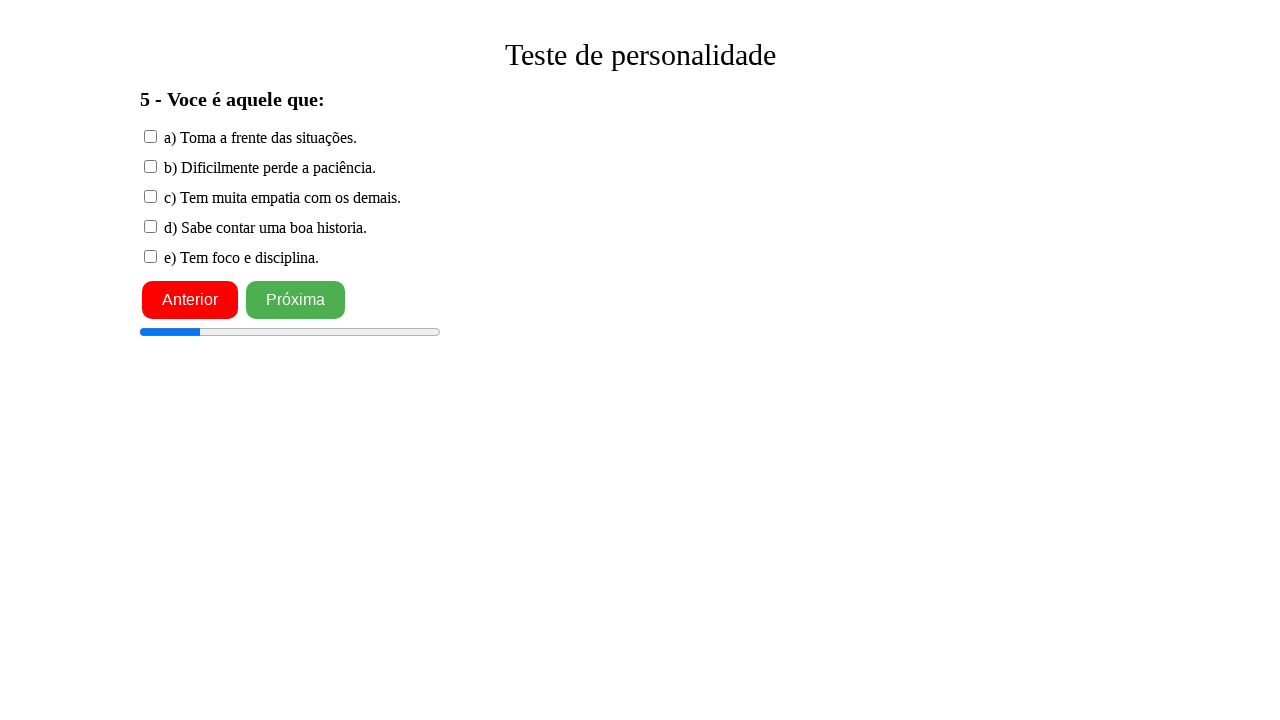

Waited for answer option 3 to load on question 5
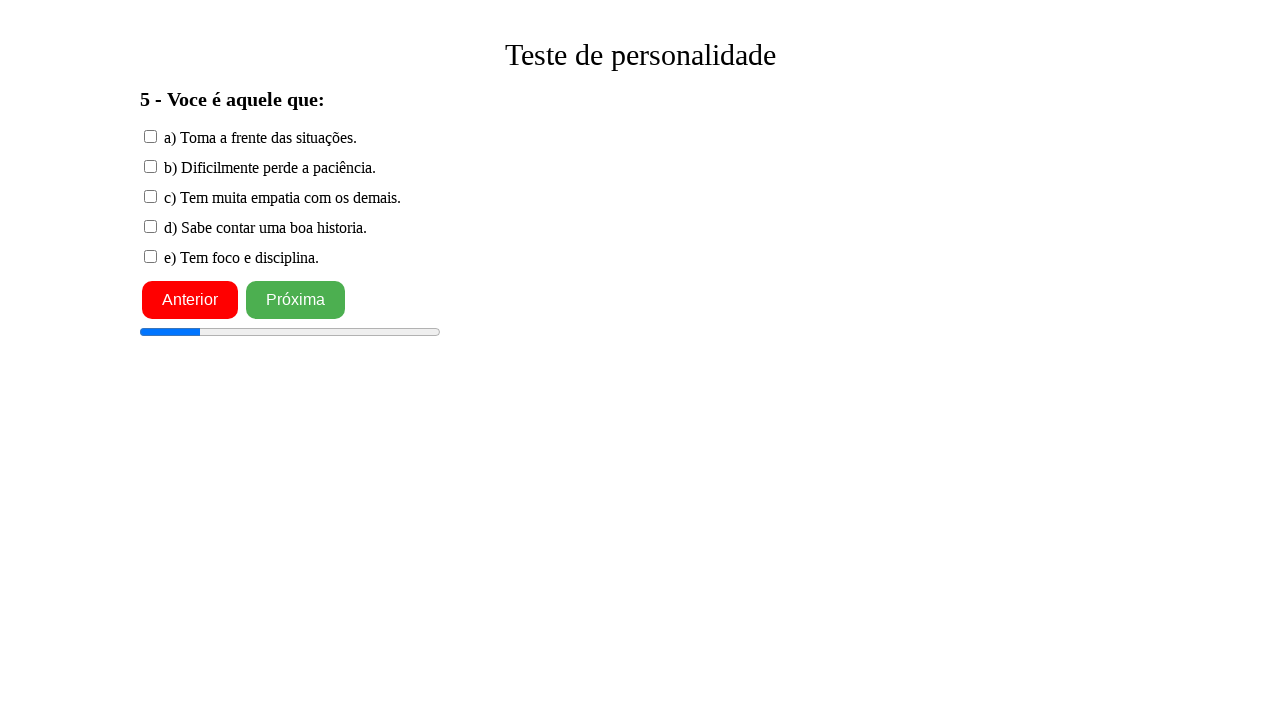

Waited for answer option 4 to load on question 5
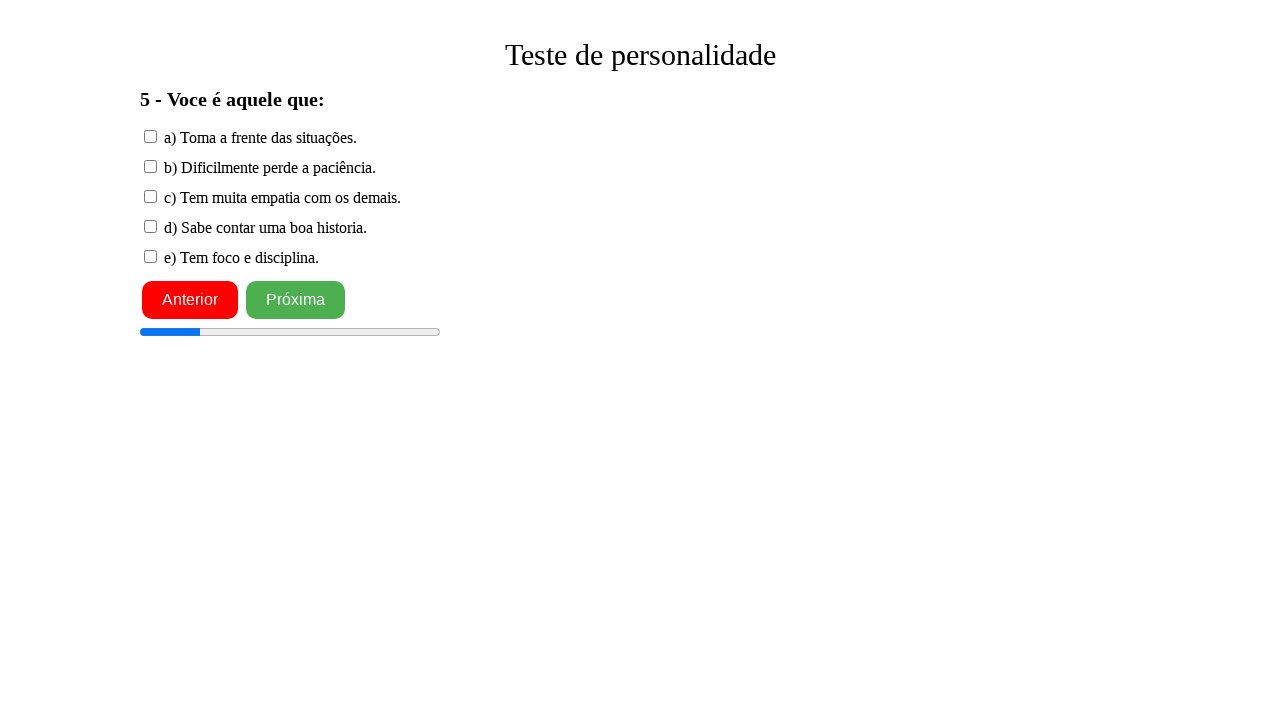

Waited for answer option 5 to load on question 5
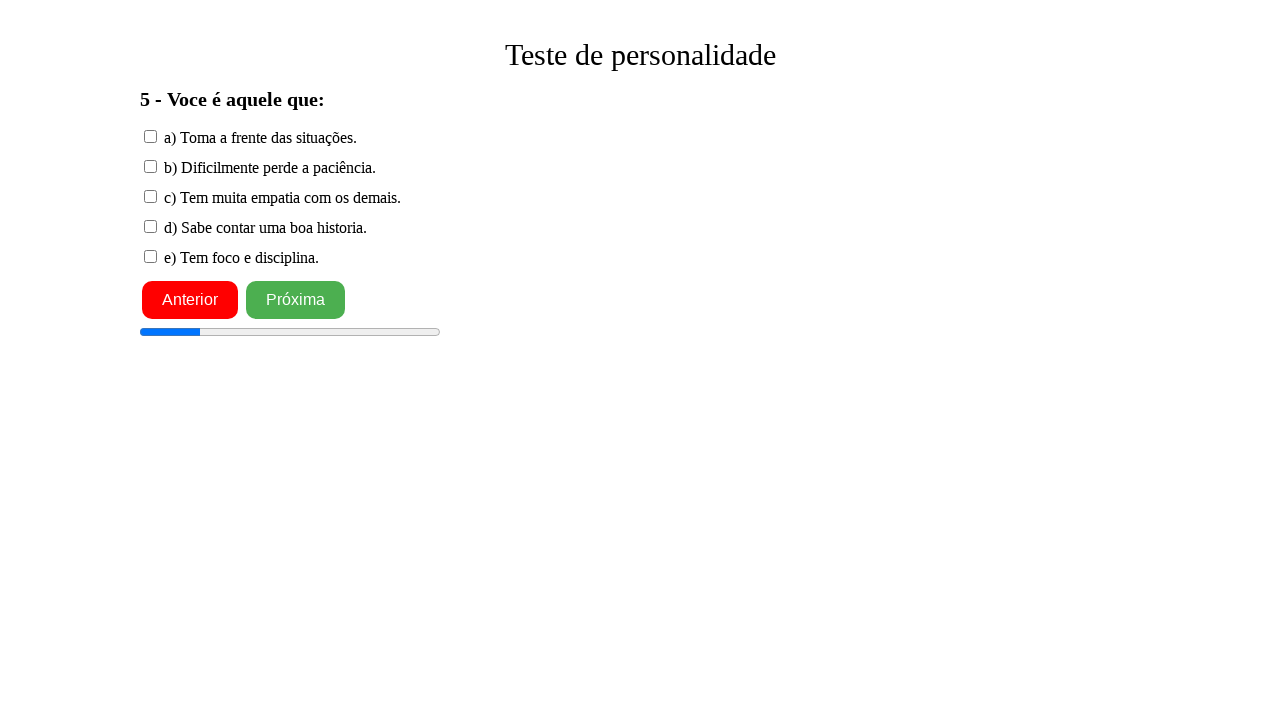

Clicked first answer option for question 5 at (150, 136) on xpath=/html/body/app-root/div/div[2]/div[2]/input
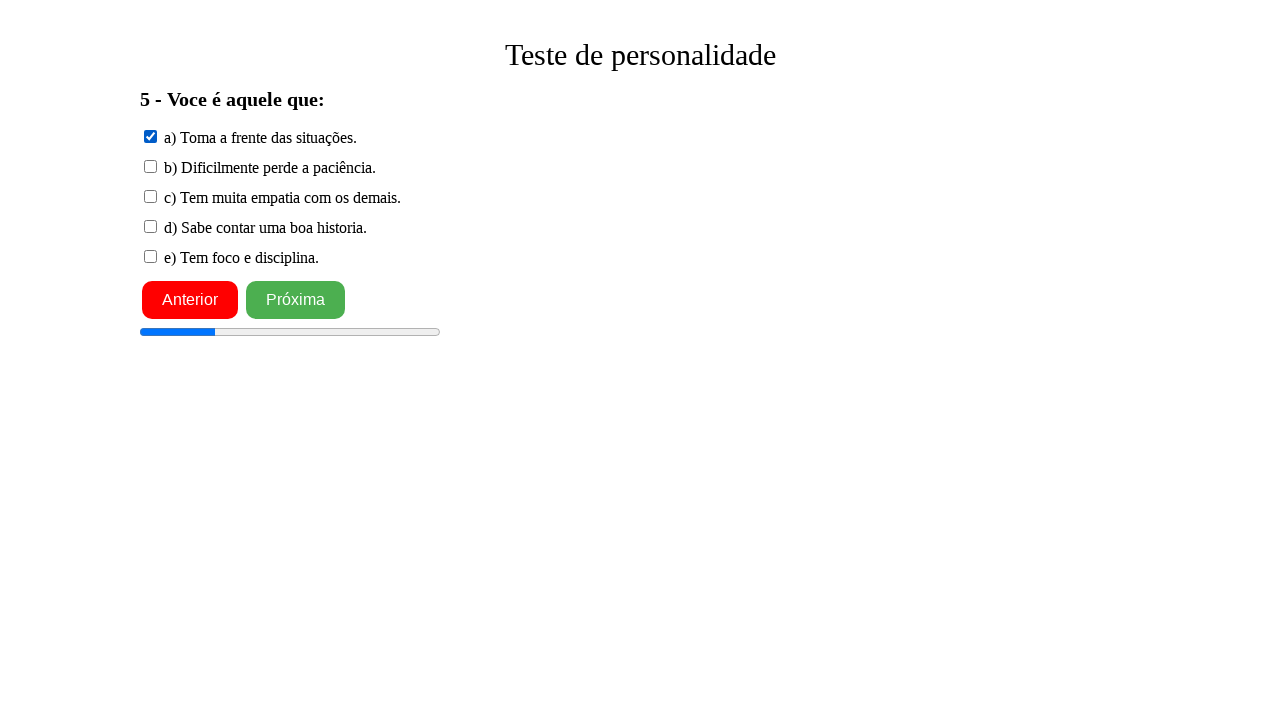

Clicked next button to proceed to question 6 at (296, 300) on xpath=/html/body/app-root/div/button[2]
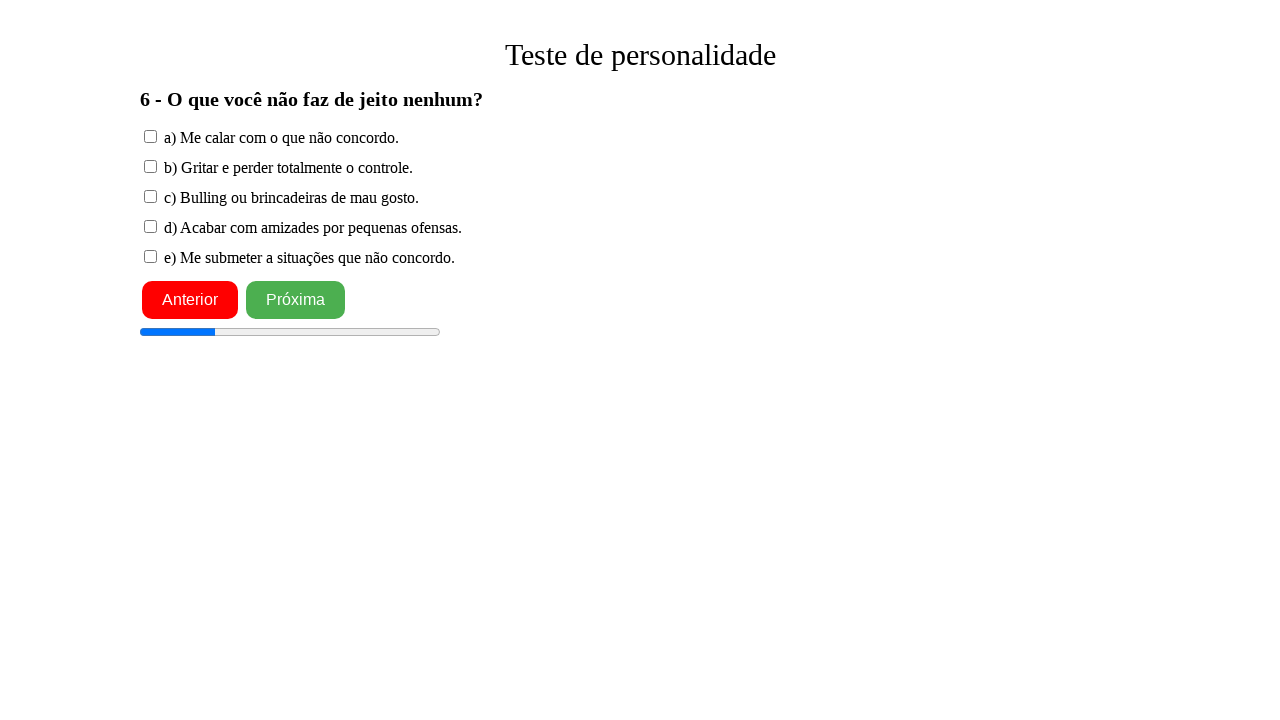

Waited for question 6 title to load
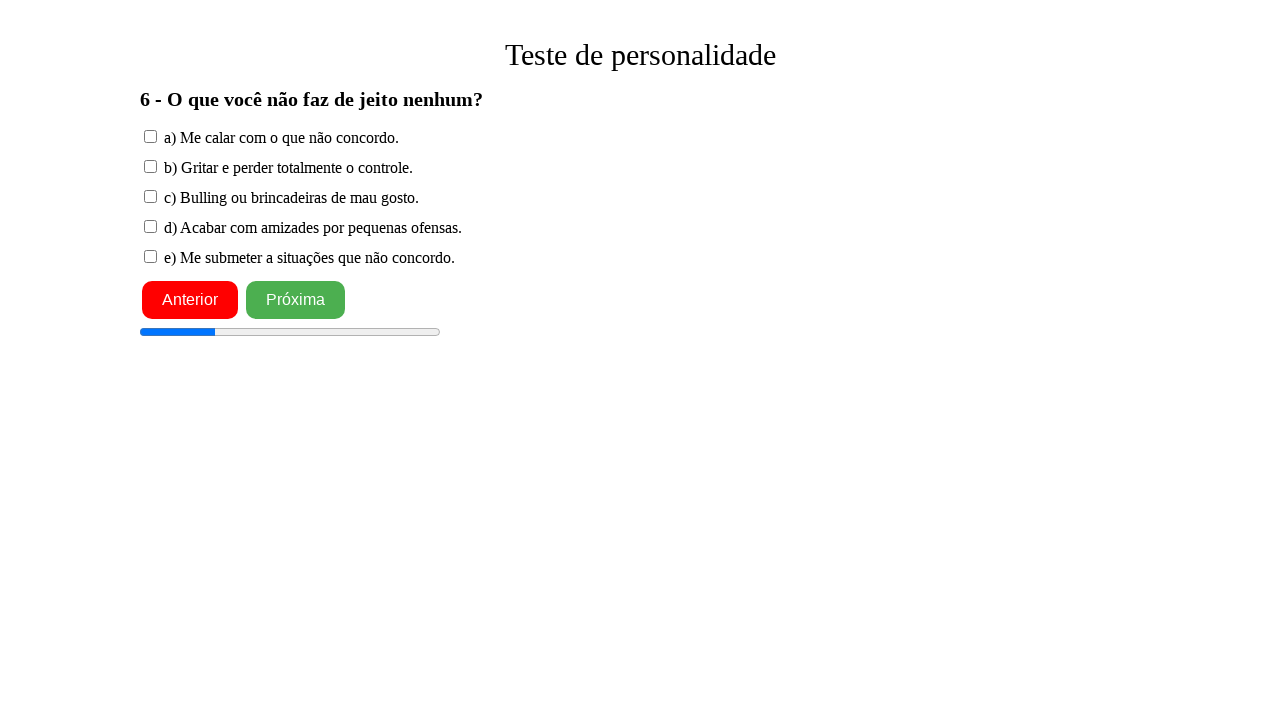

Waited for answer option 1 to load on question 6
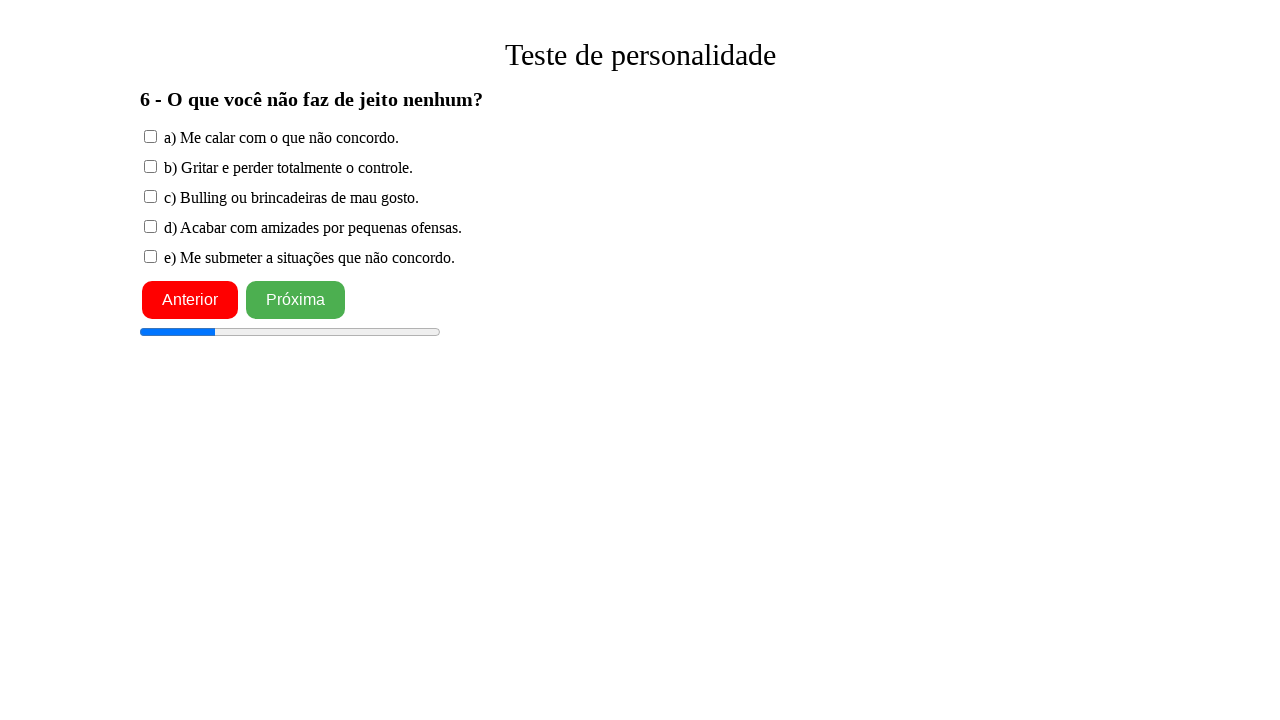

Waited for answer option 2 to load on question 6
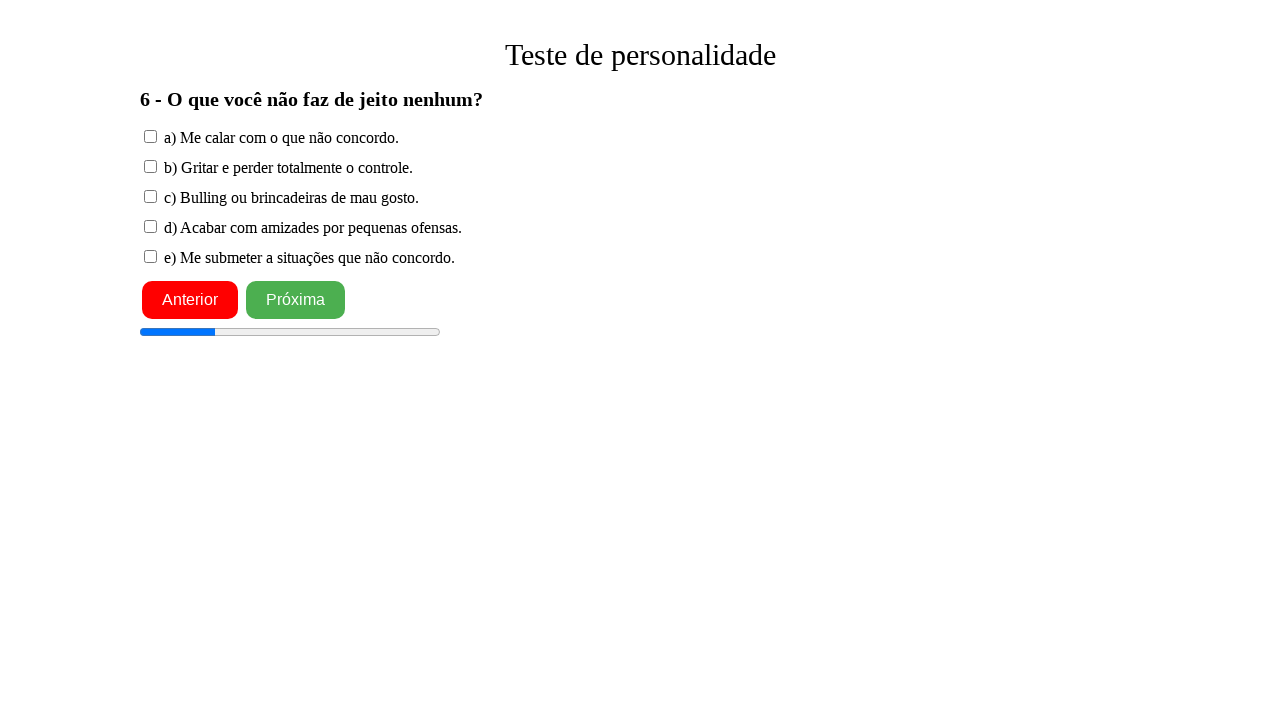

Waited for answer option 3 to load on question 6
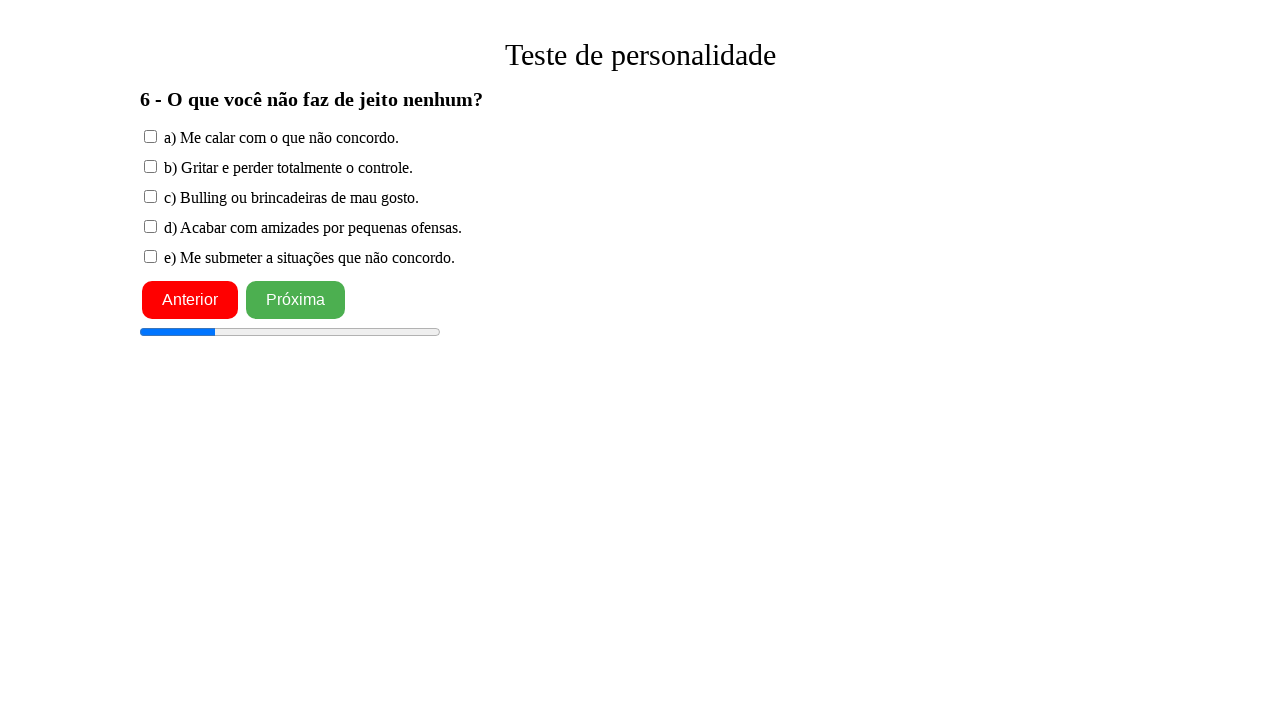

Waited for answer option 4 to load on question 6
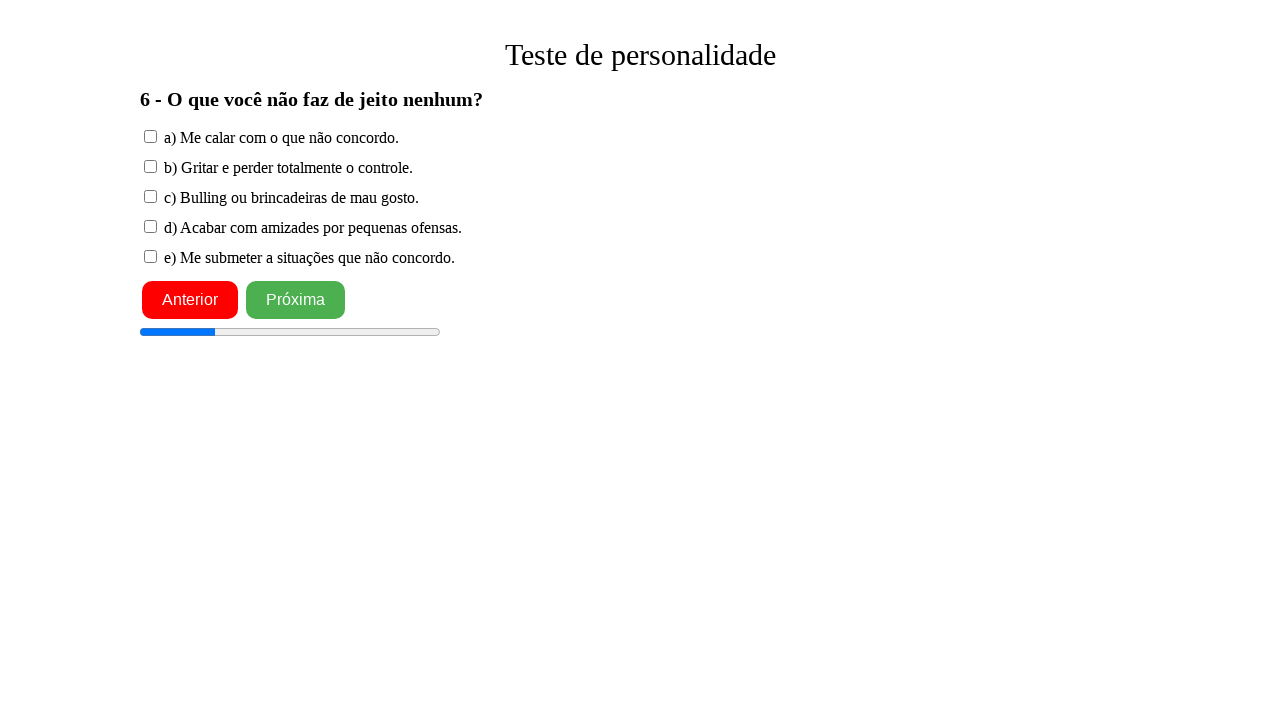

Waited for answer option 5 to load on question 6
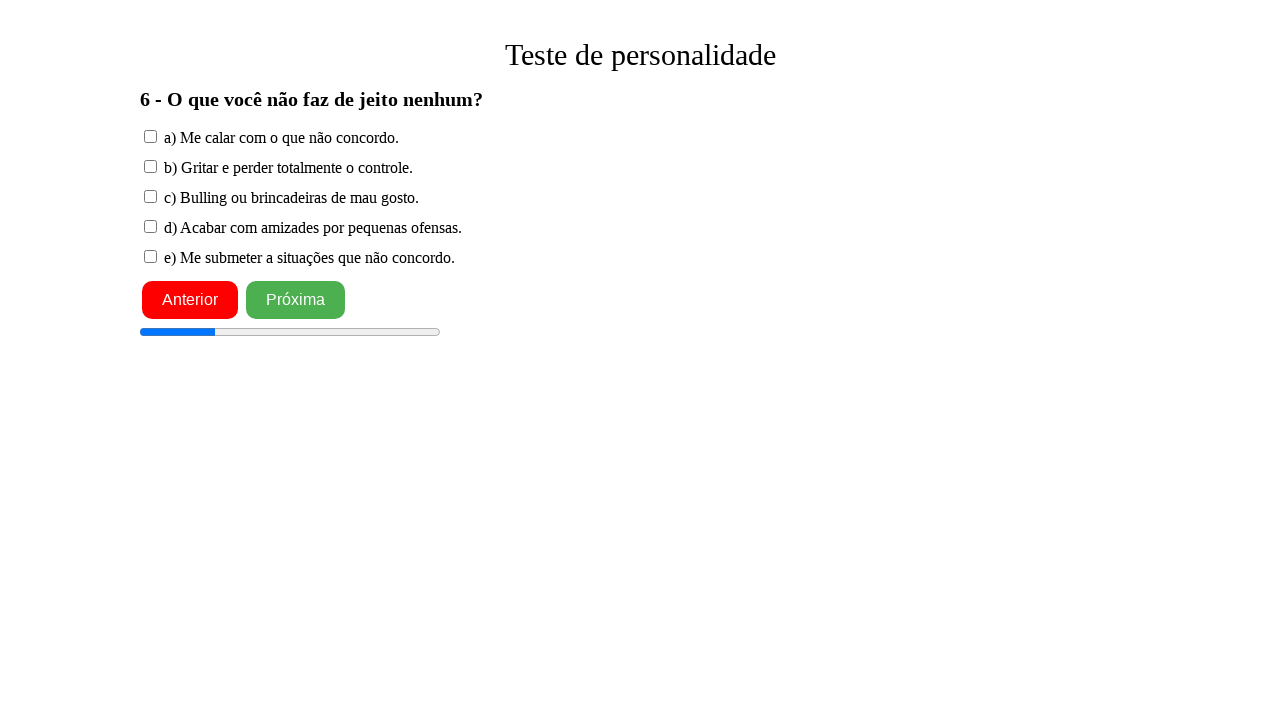

Clicked first answer option for question 6 at (150, 136) on xpath=/html/body/app-root/div/div[2]/div[2]/input
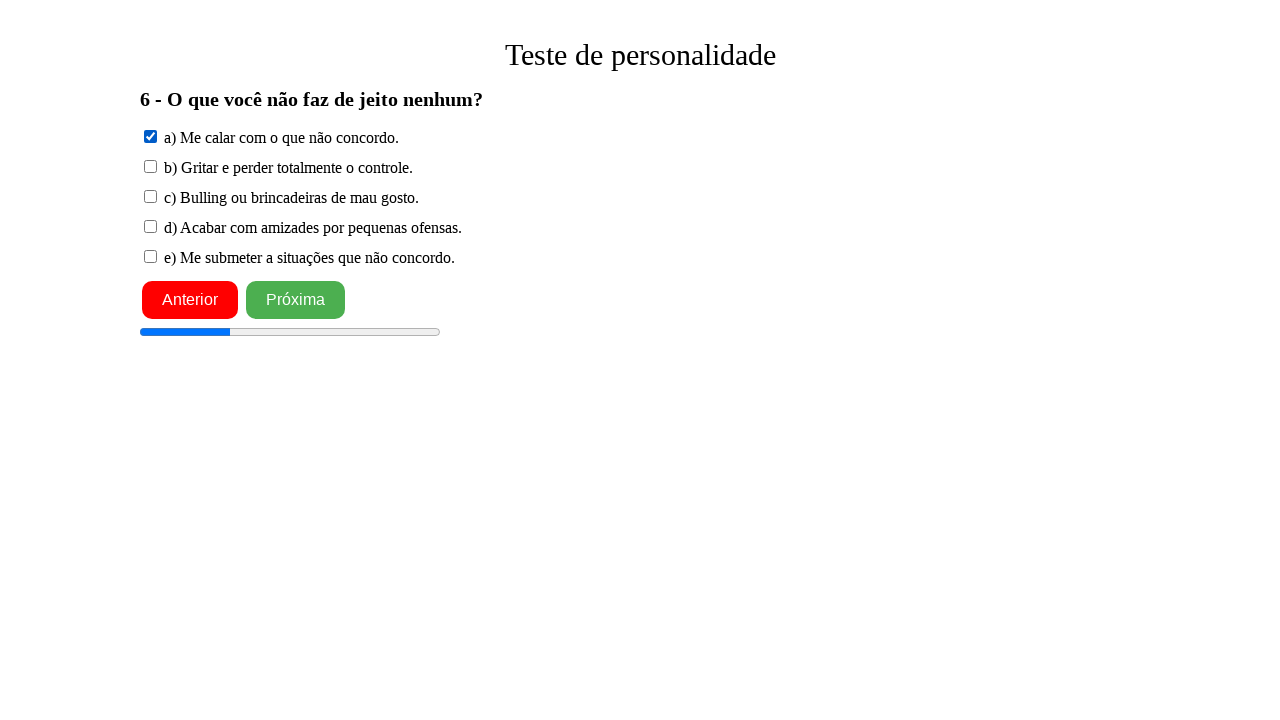

Clicked next button to proceed to question 7 at (296, 300) on xpath=/html/body/app-root/div/button[2]
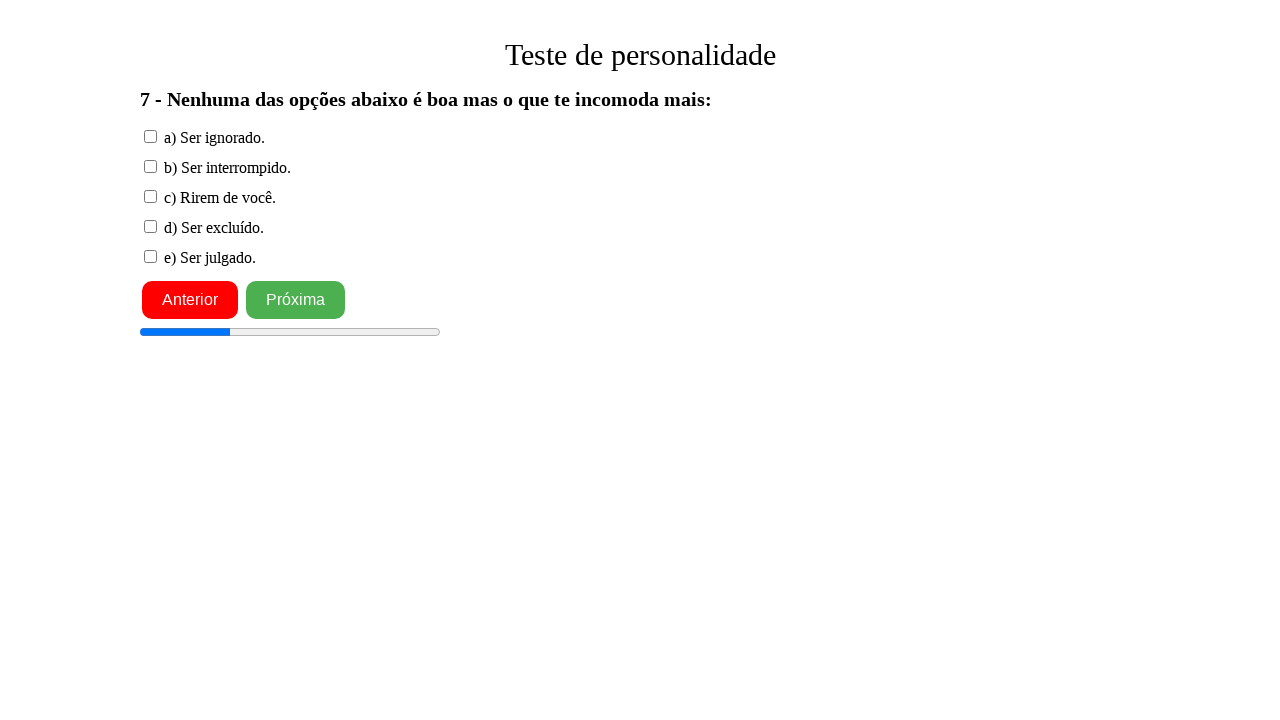

Waited for question 7 title to load
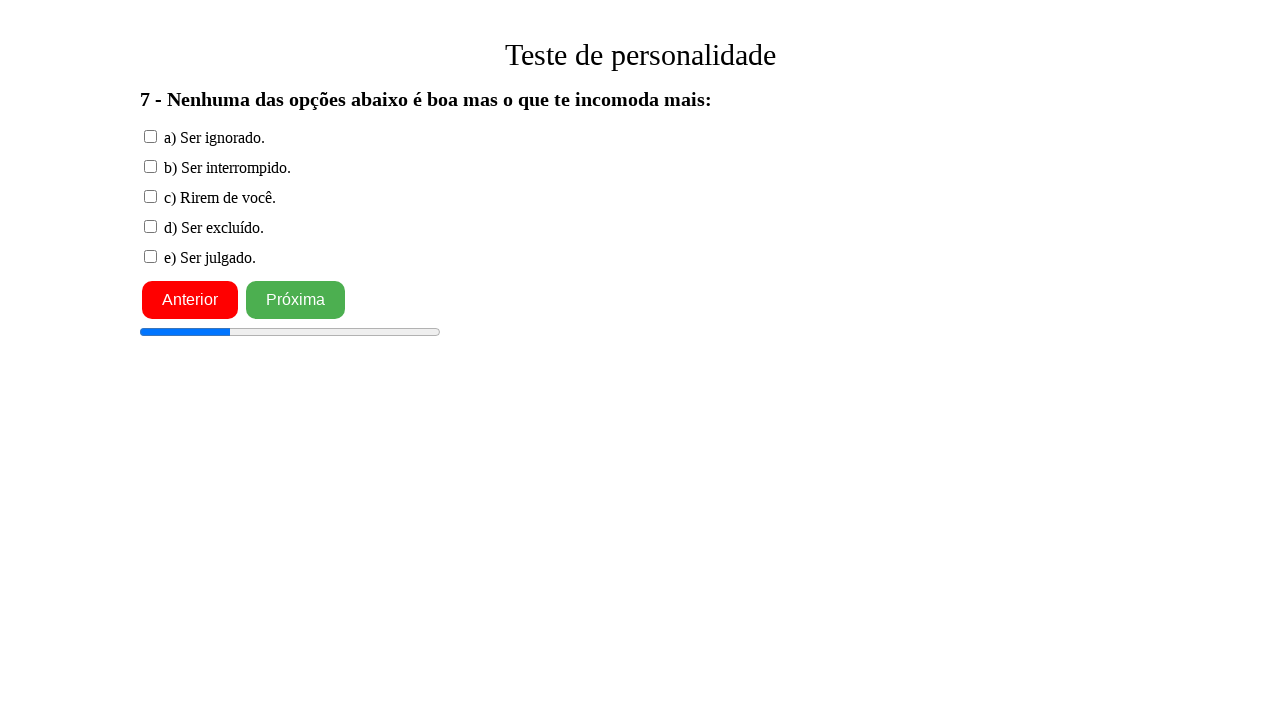

Waited for answer option 1 to load on question 7
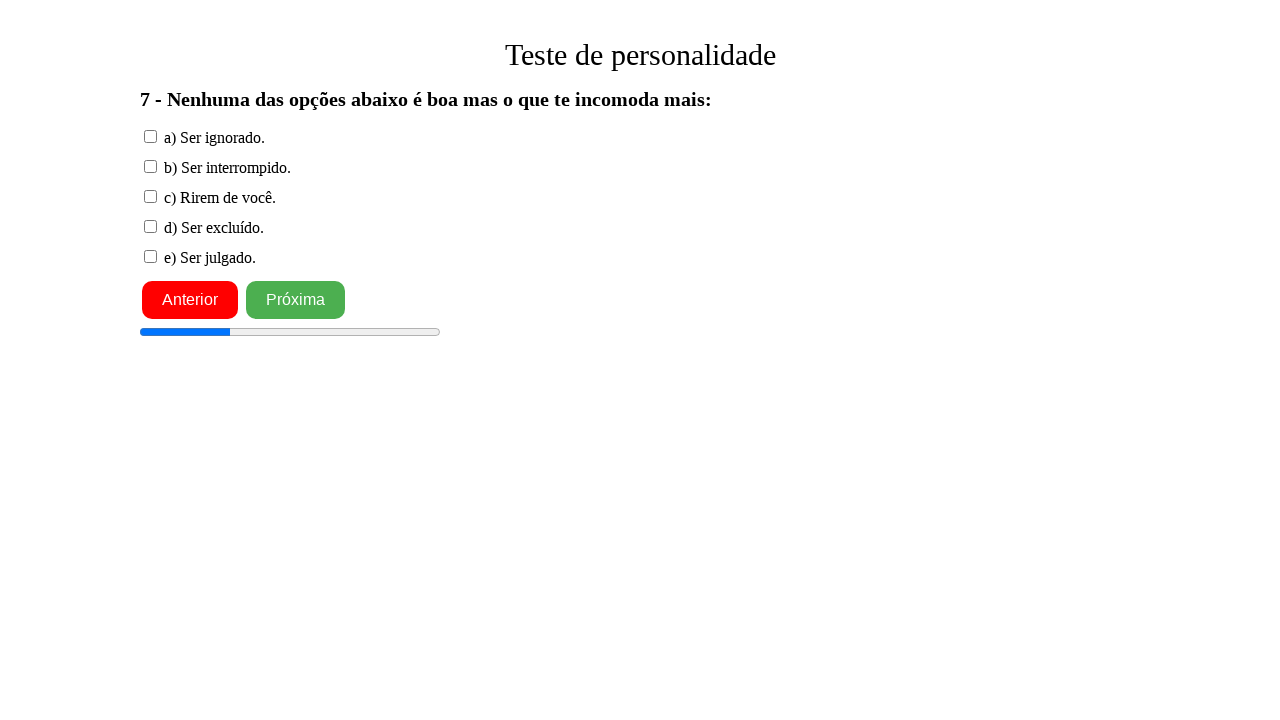

Waited for answer option 2 to load on question 7
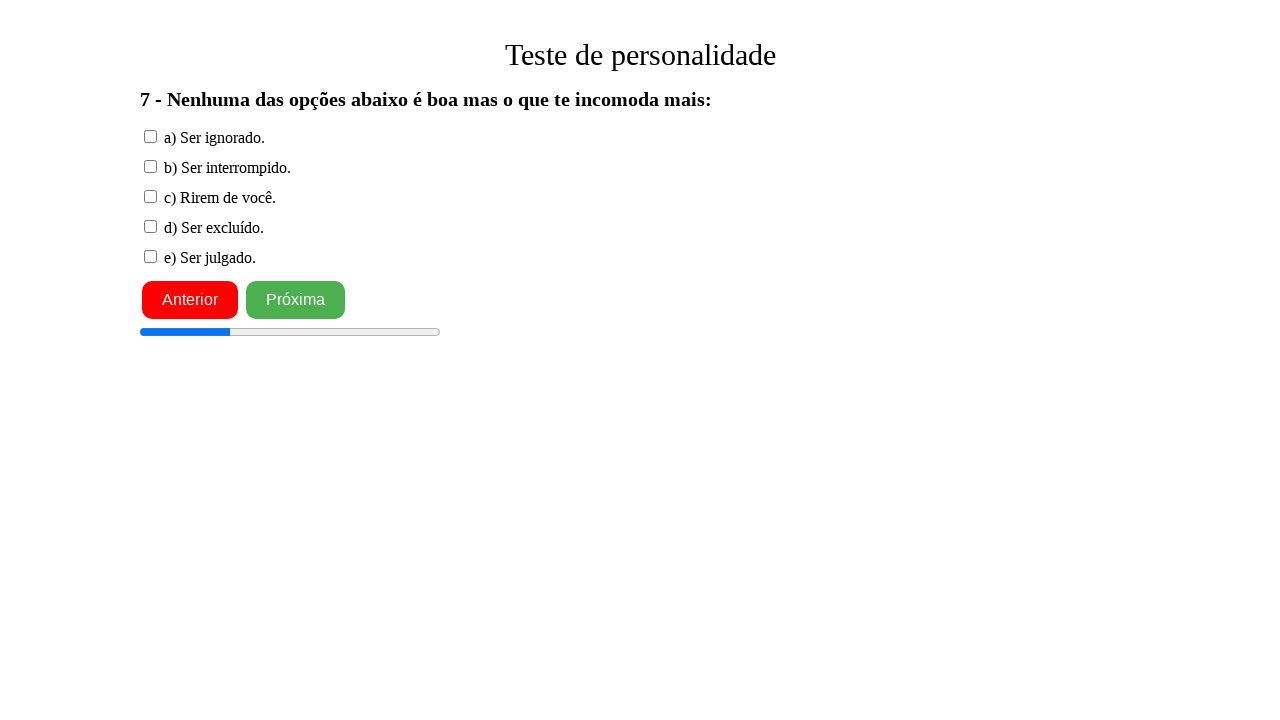

Waited for answer option 3 to load on question 7
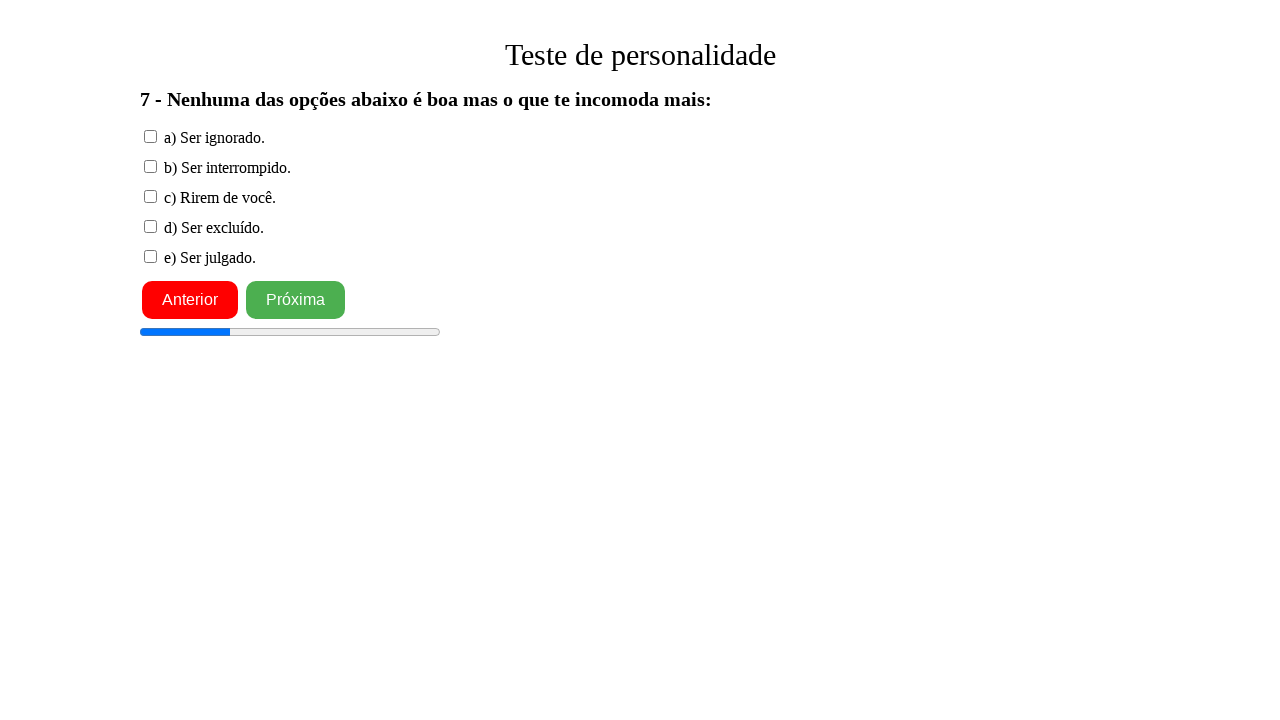

Waited for answer option 4 to load on question 7
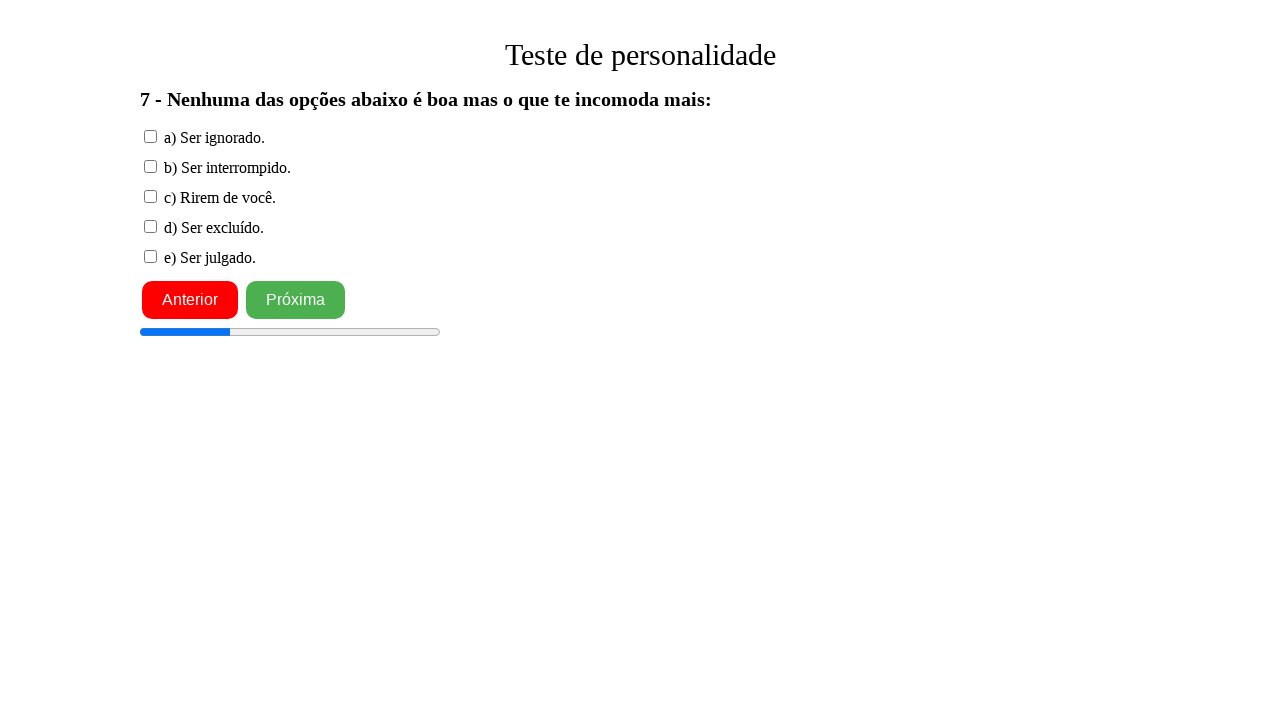

Waited for answer option 5 to load on question 7
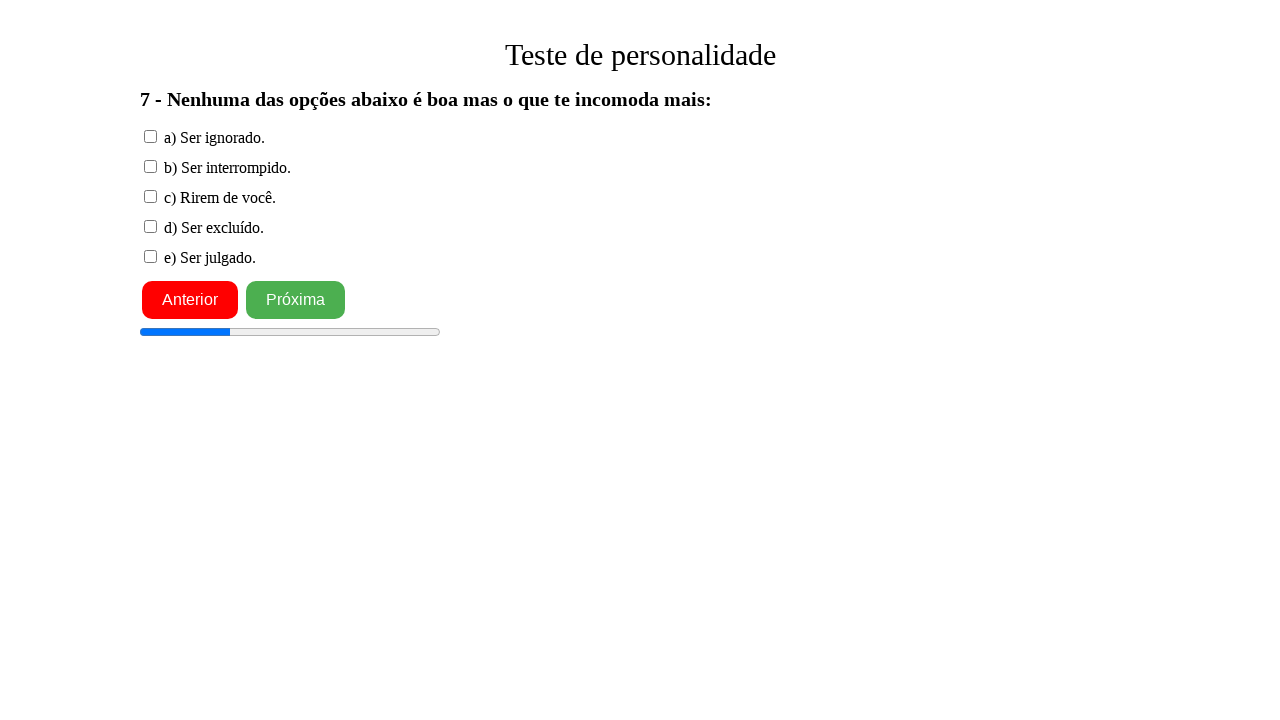

Clicked first answer option for question 7 at (150, 136) on xpath=/html/body/app-root/div/div[2]/div[2]/input
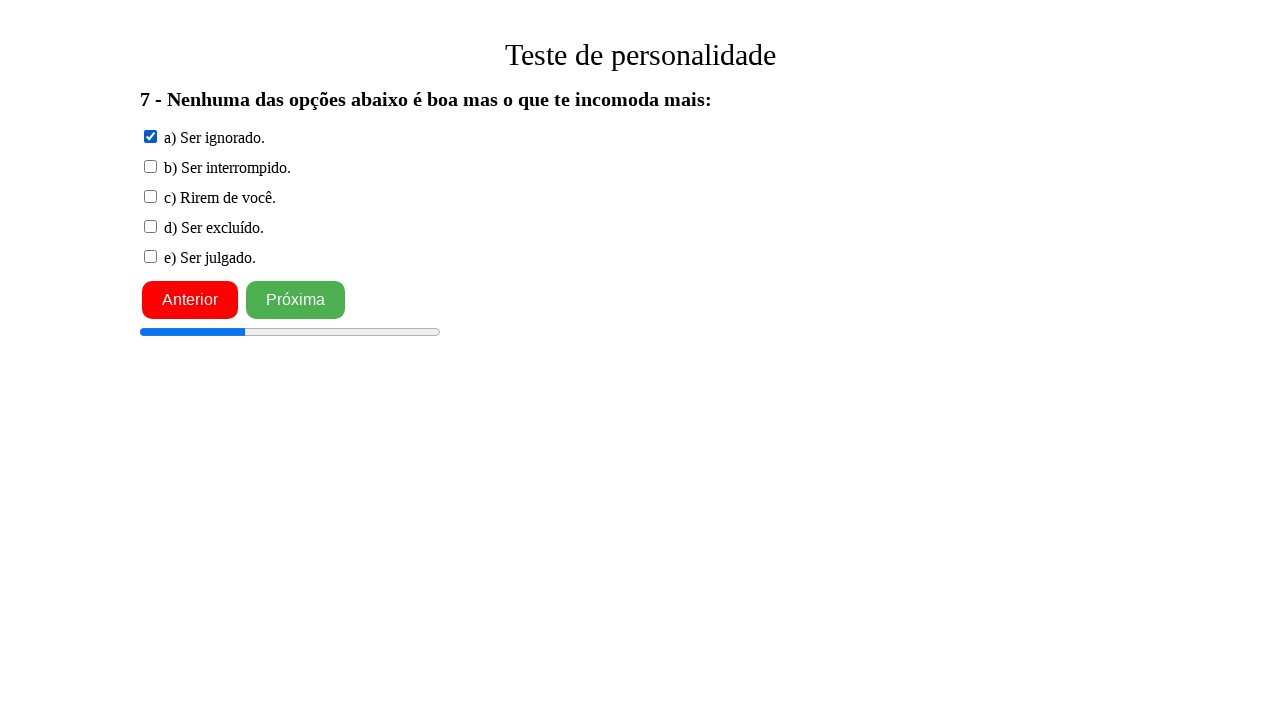

Clicked next button to proceed to question 8 at (296, 300) on xpath=/html/body/app-root/div/button[2]
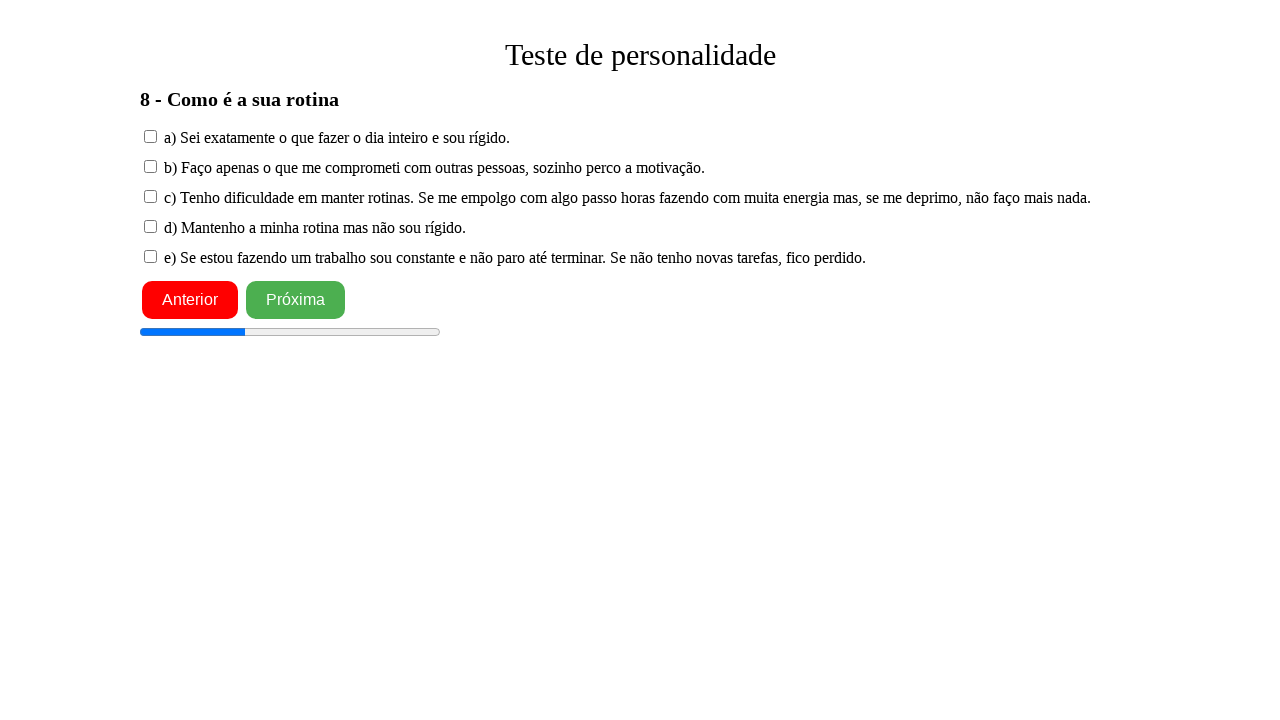

Waited for question 8 title to load
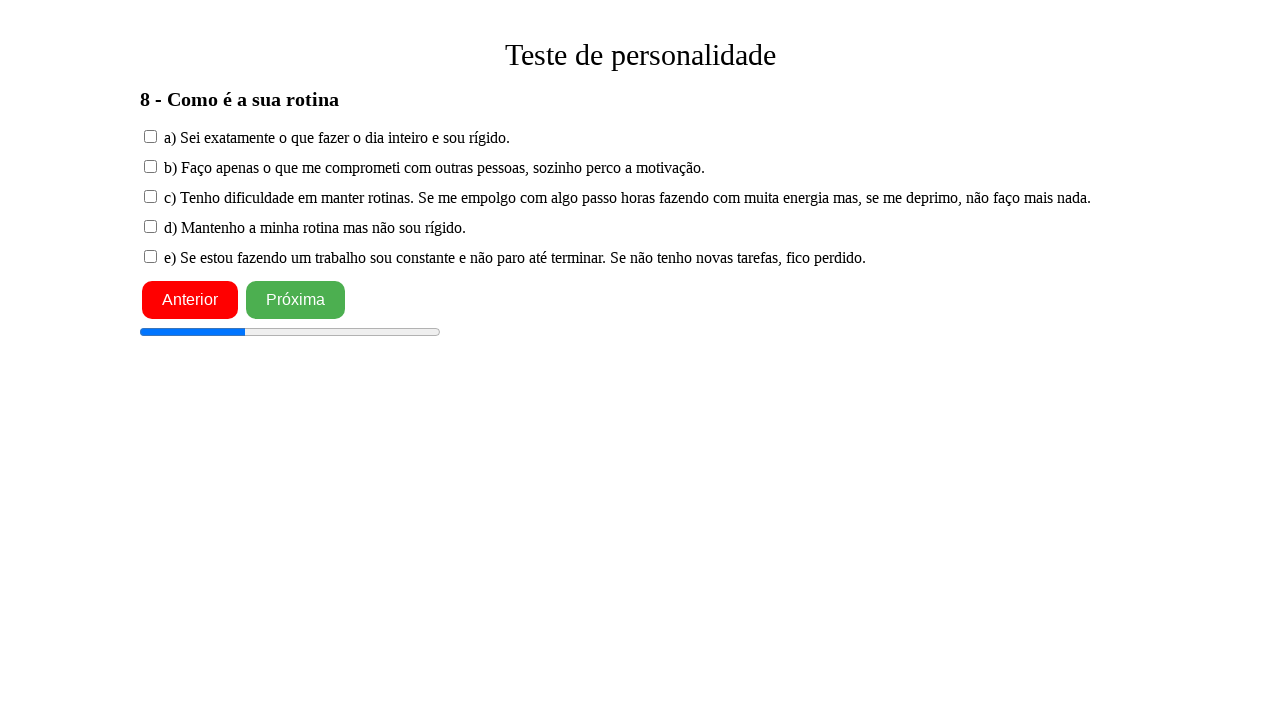

Waited for answer option 1 to load on question 8
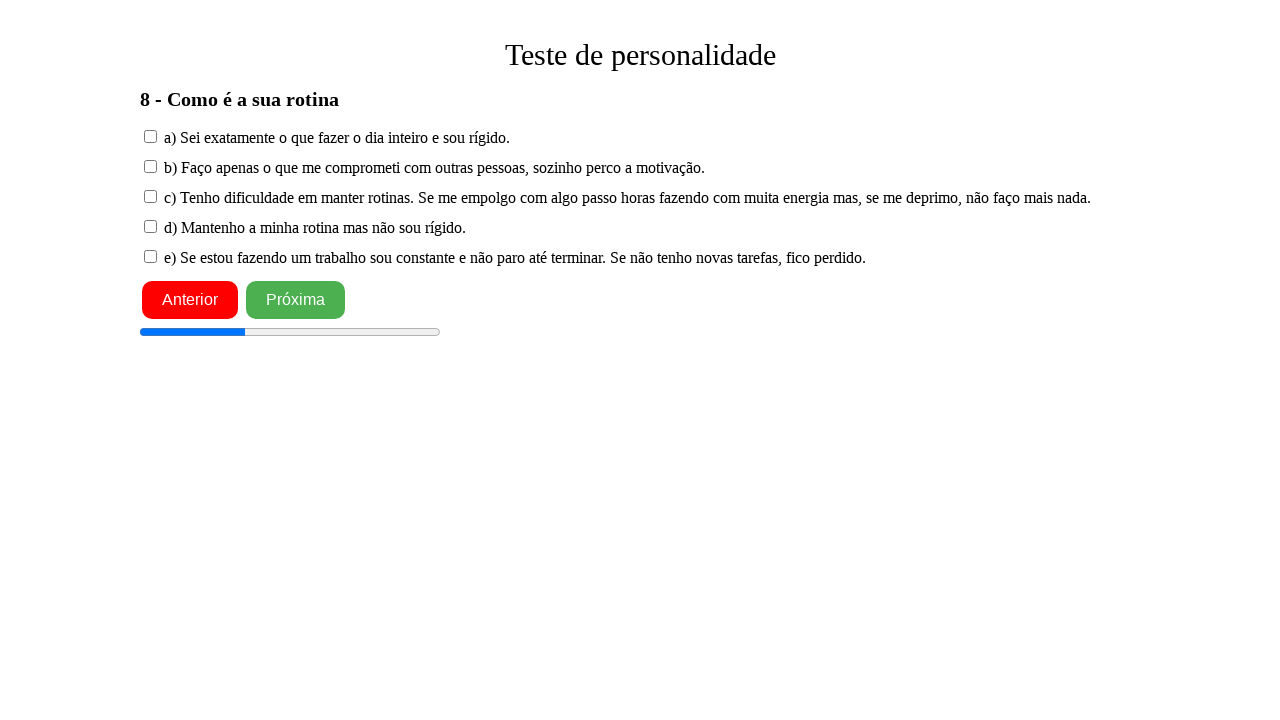

Waited for answer option 2 to load on question 8
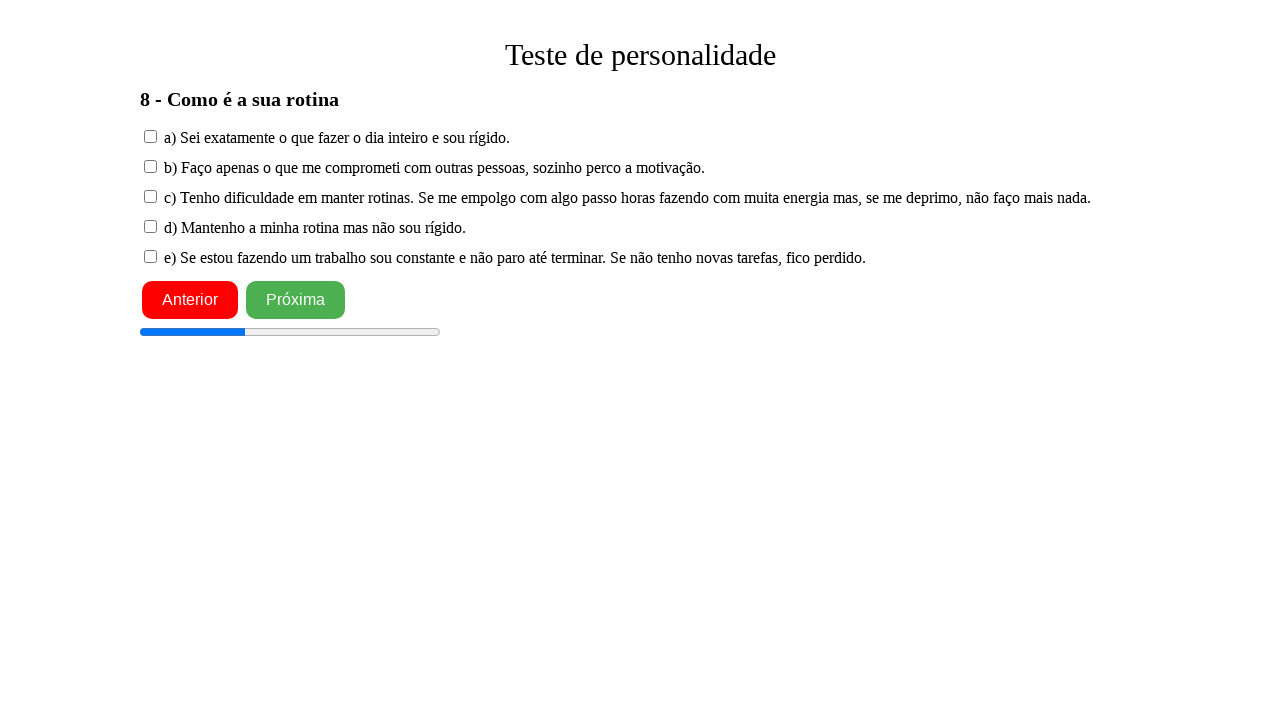

Waited for answer option 3 to load on question 8
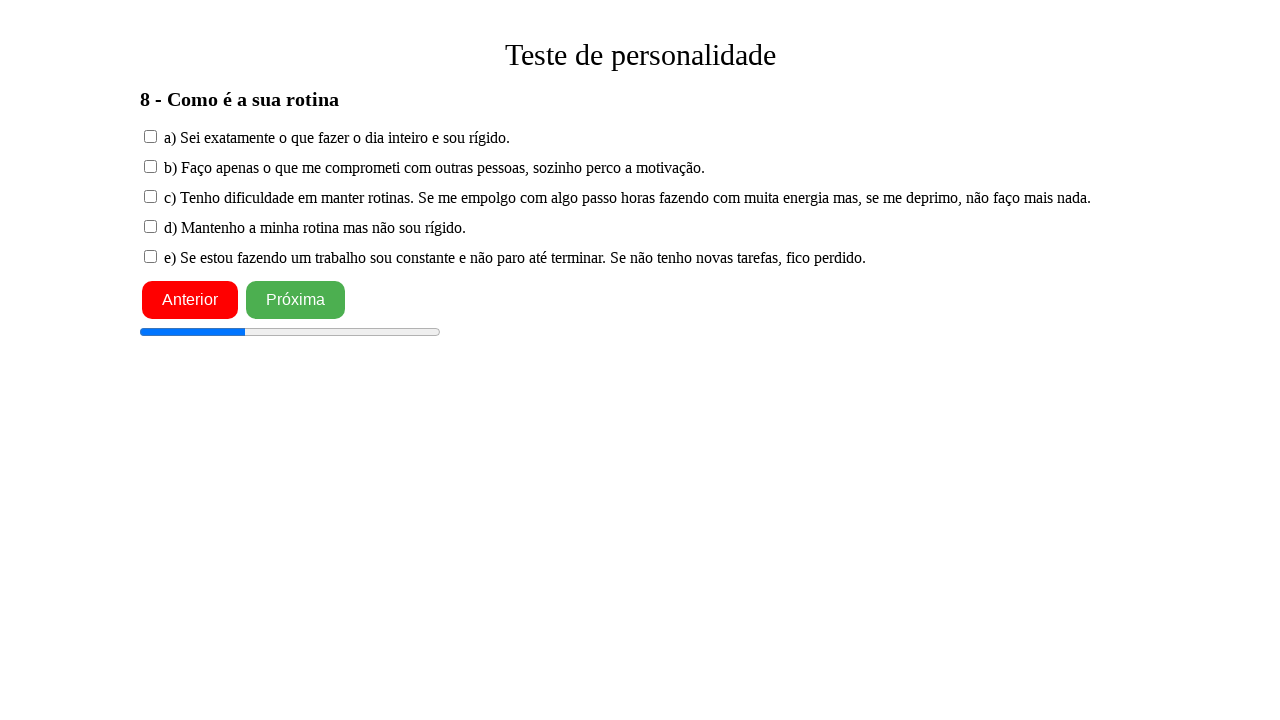

Waited for answer option 4 to load on question 8
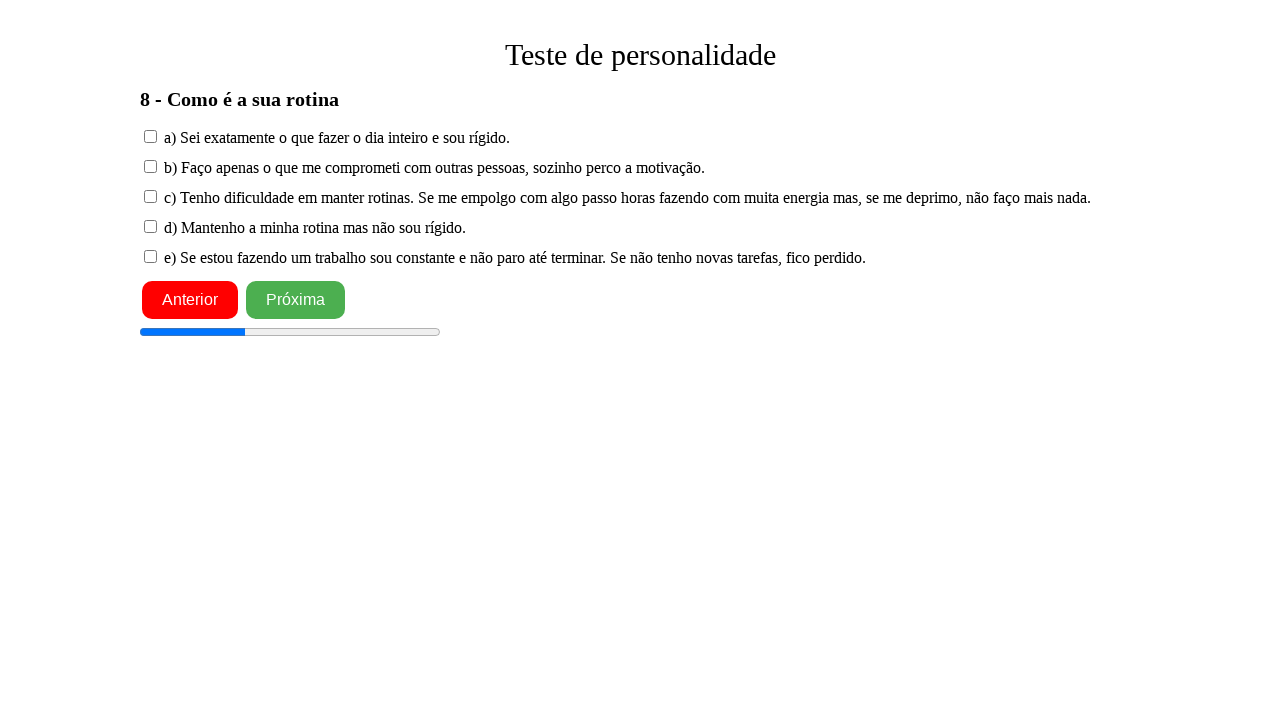

Waited for answer option 5 to load on question 8
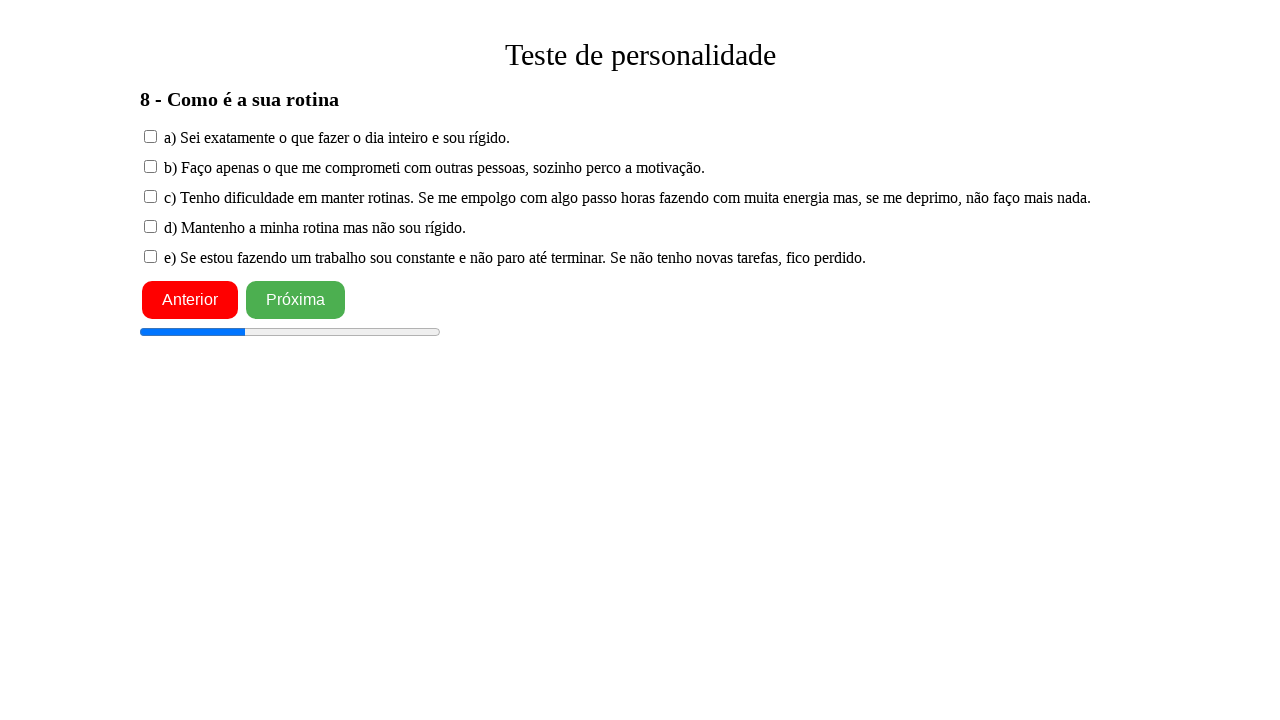

Clicked first answer option for question 8 at (150, 136) on xpath=/html/body/app-root/div/div[2]/div[2]/input
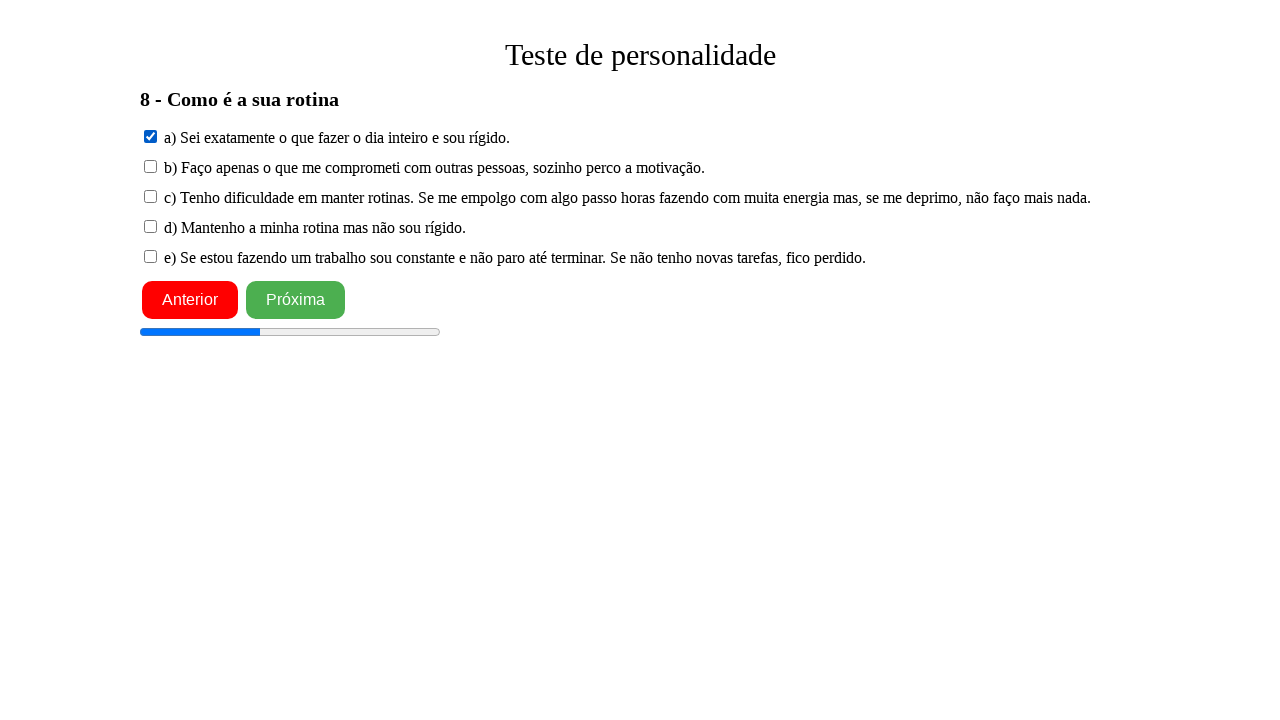

Clicked next button to proceed to question 9 at (296, 300) on xpath=/html/body/app-root/div/button[2]
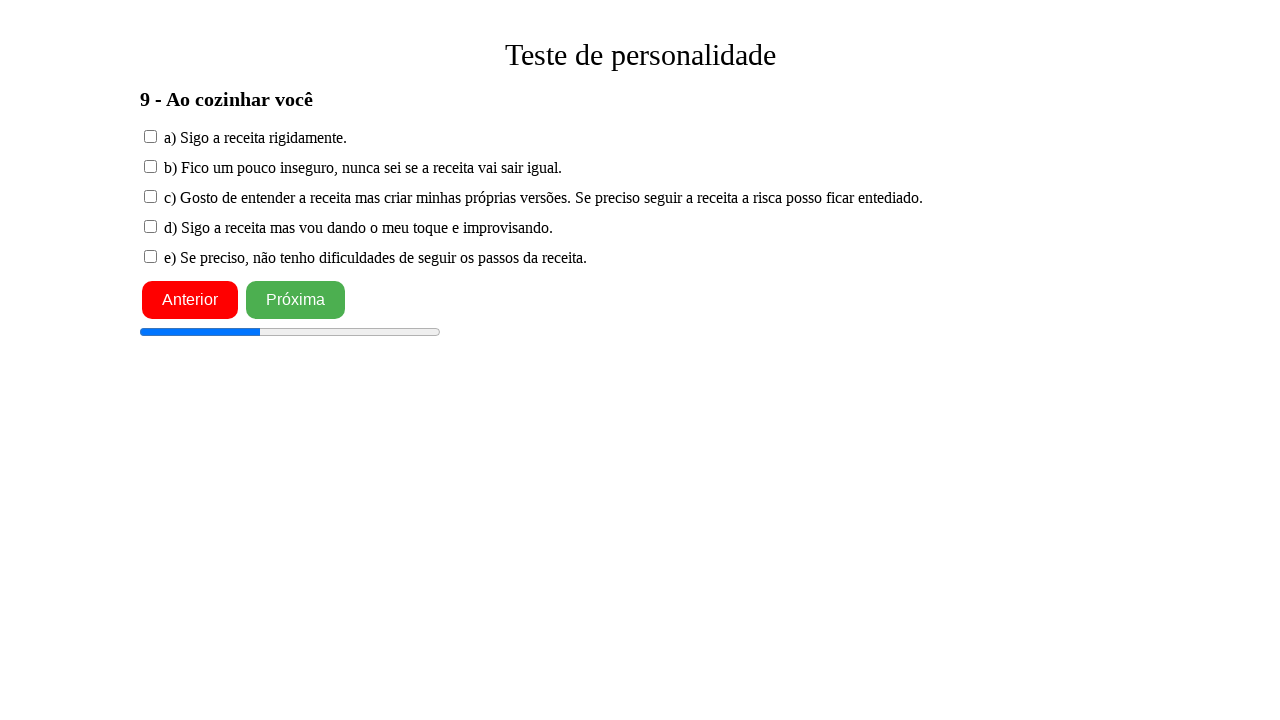

Waited for question 9 title to load
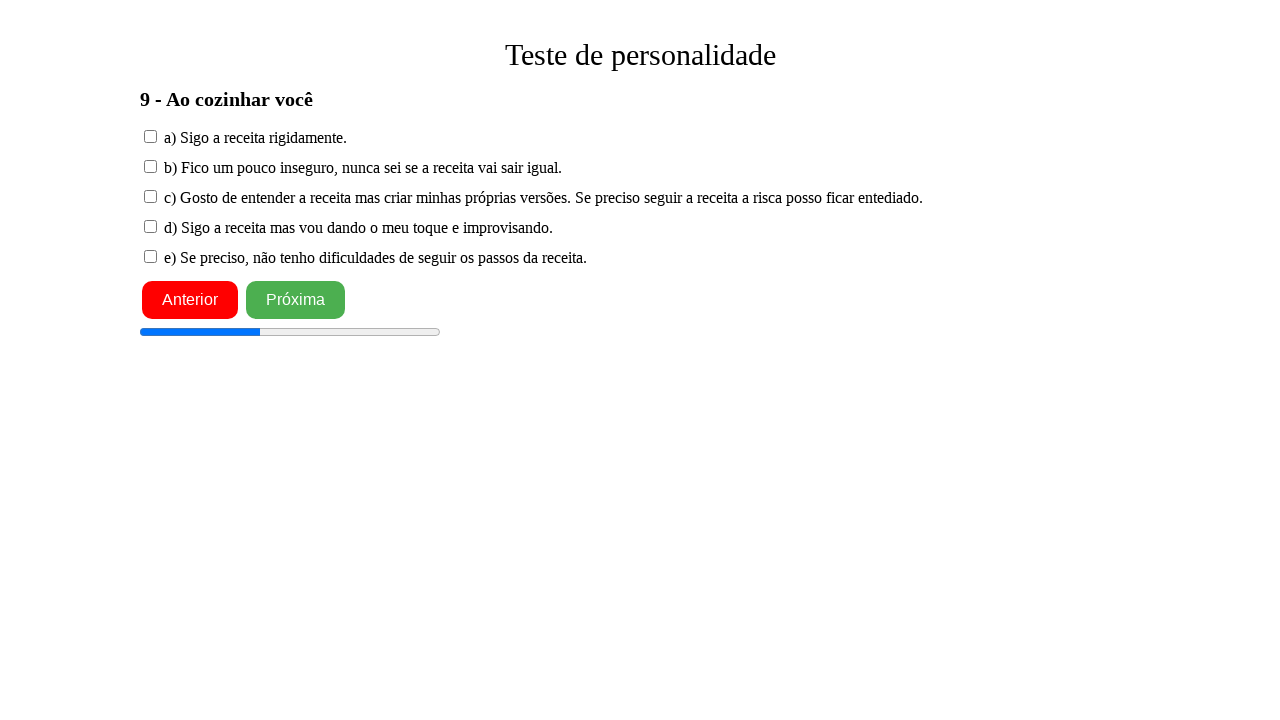

Waited for answer option 1 to load on question 9
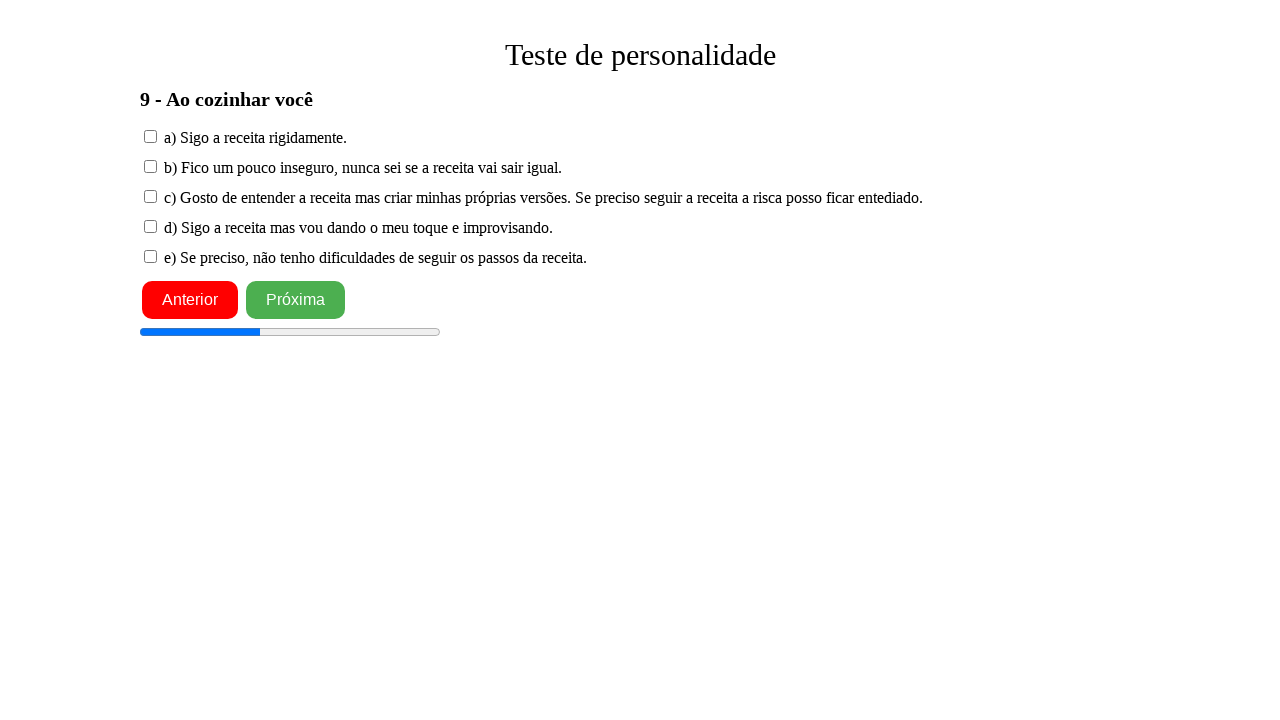

Waited for answer option 2 to load on question 9
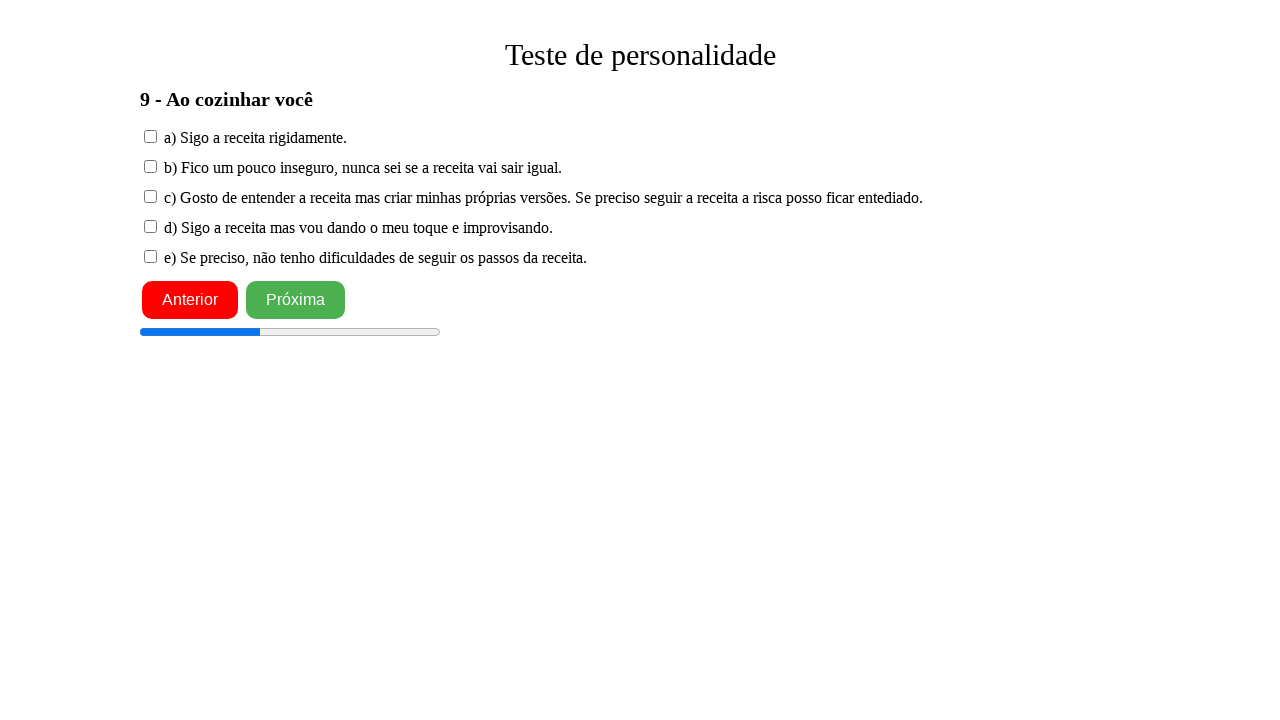

Waited for answer option 3 to load on question 9
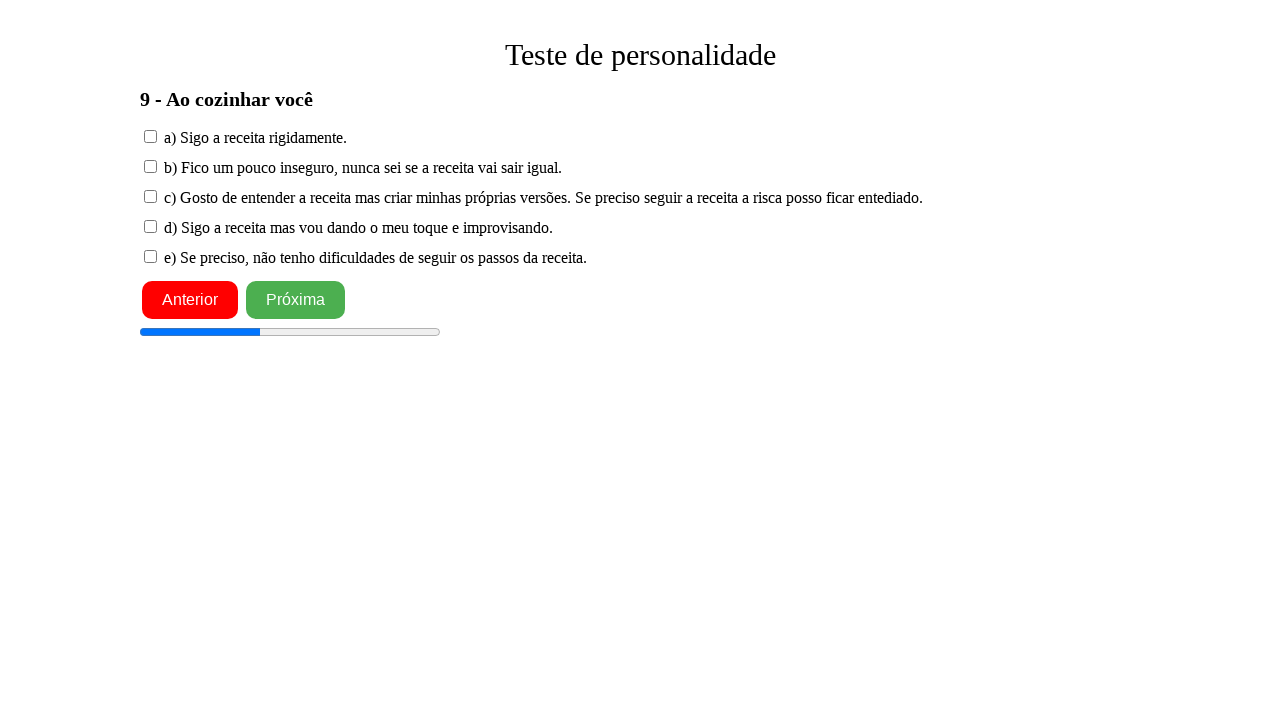

Waited for answer option 4 to load on question 9
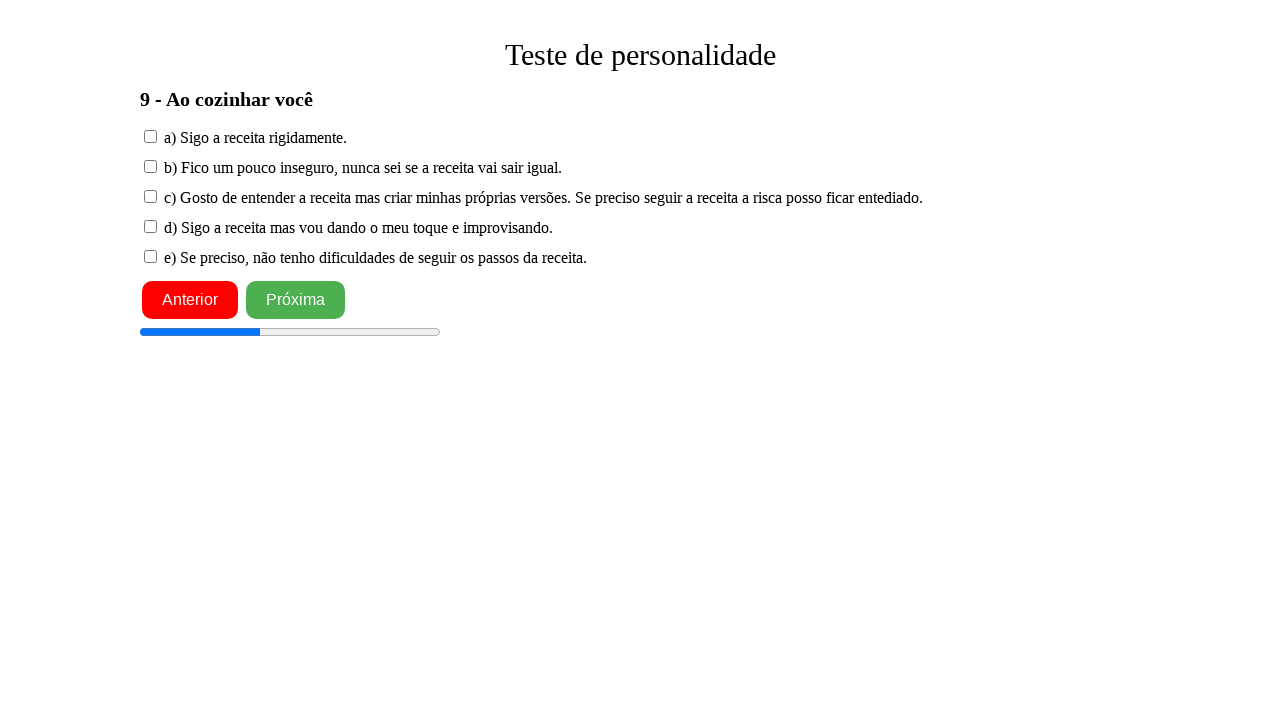

Waited for answer option 5 to load on question 9
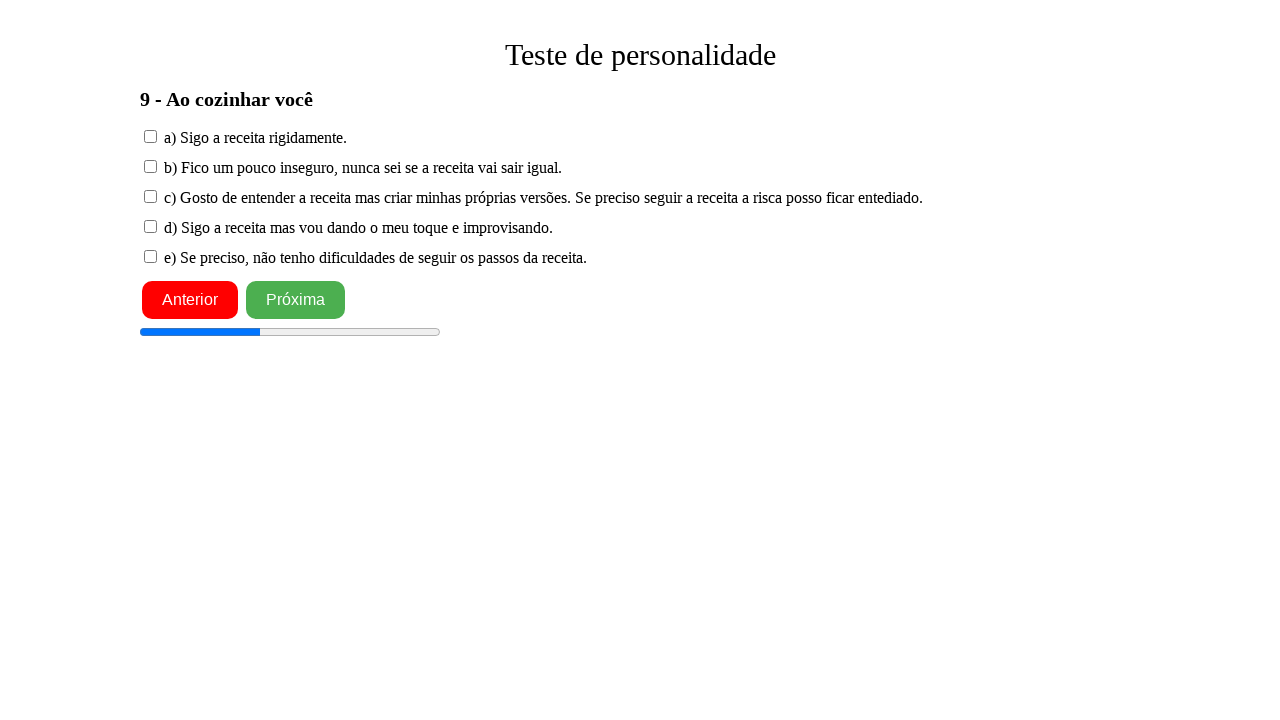

Clicked first answer option for question 9 at (150, 136) on xpath=/html/body/app-root/div/div[2]/div[2]/input
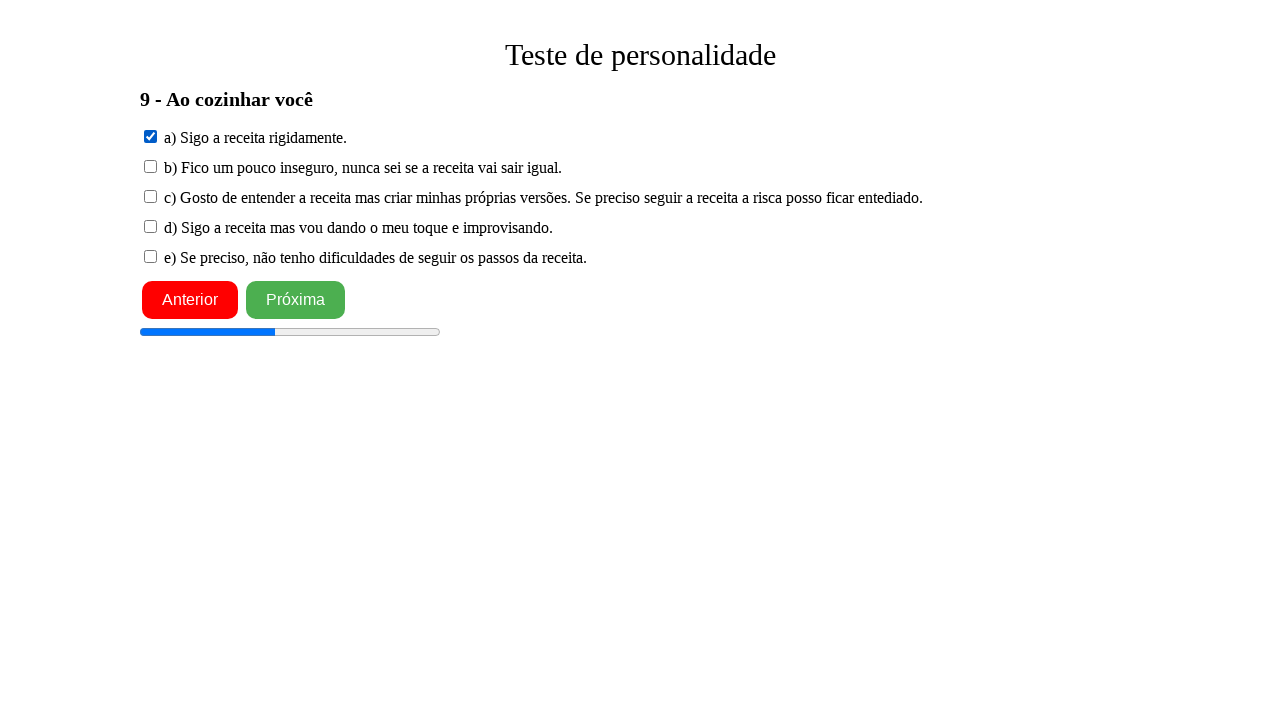

Clicked next button to proceed to question 10 at (296, 300) on xpath=/html/body/app-root/div/button[2]
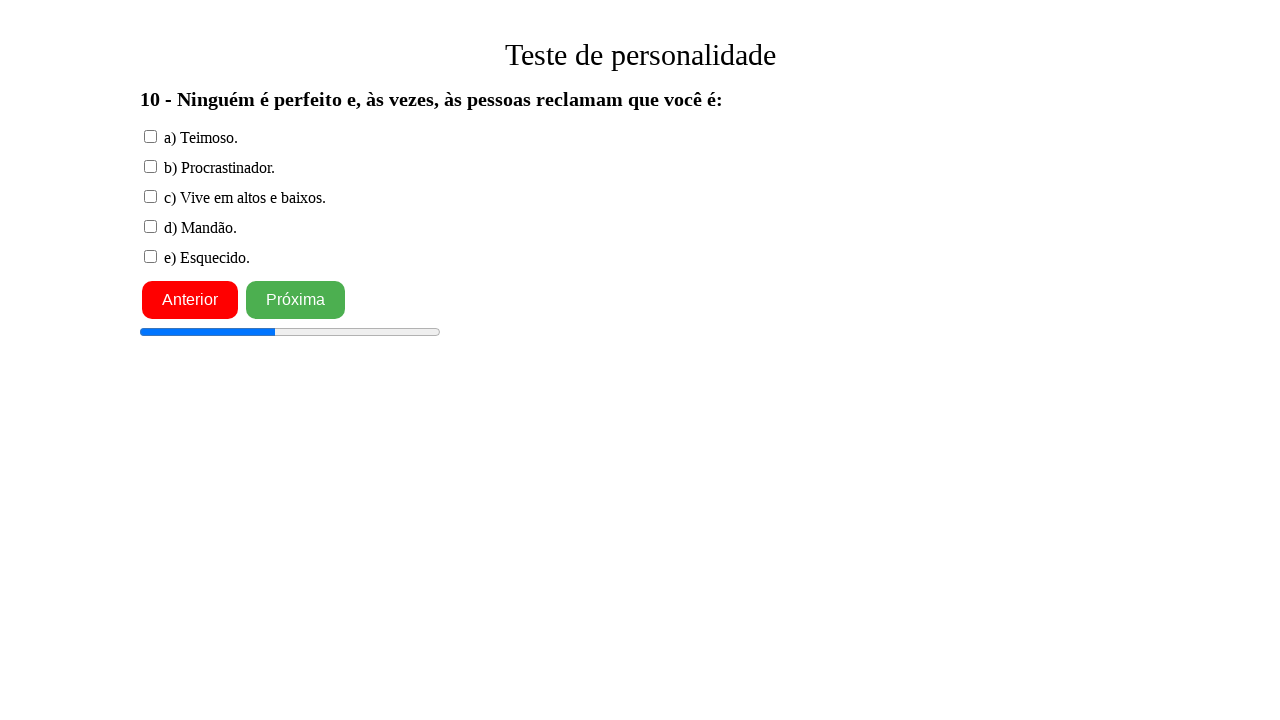

Waited for question 10 title to load
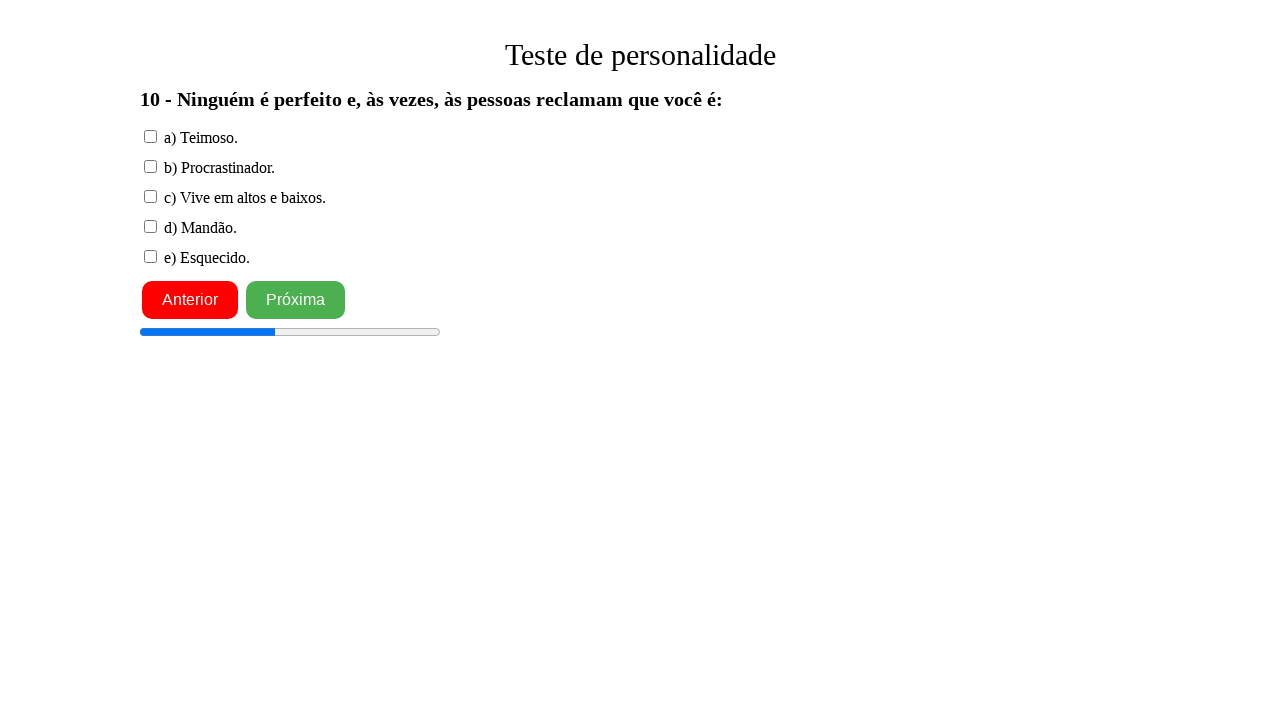

Waited for answer option 1 to load on question 10
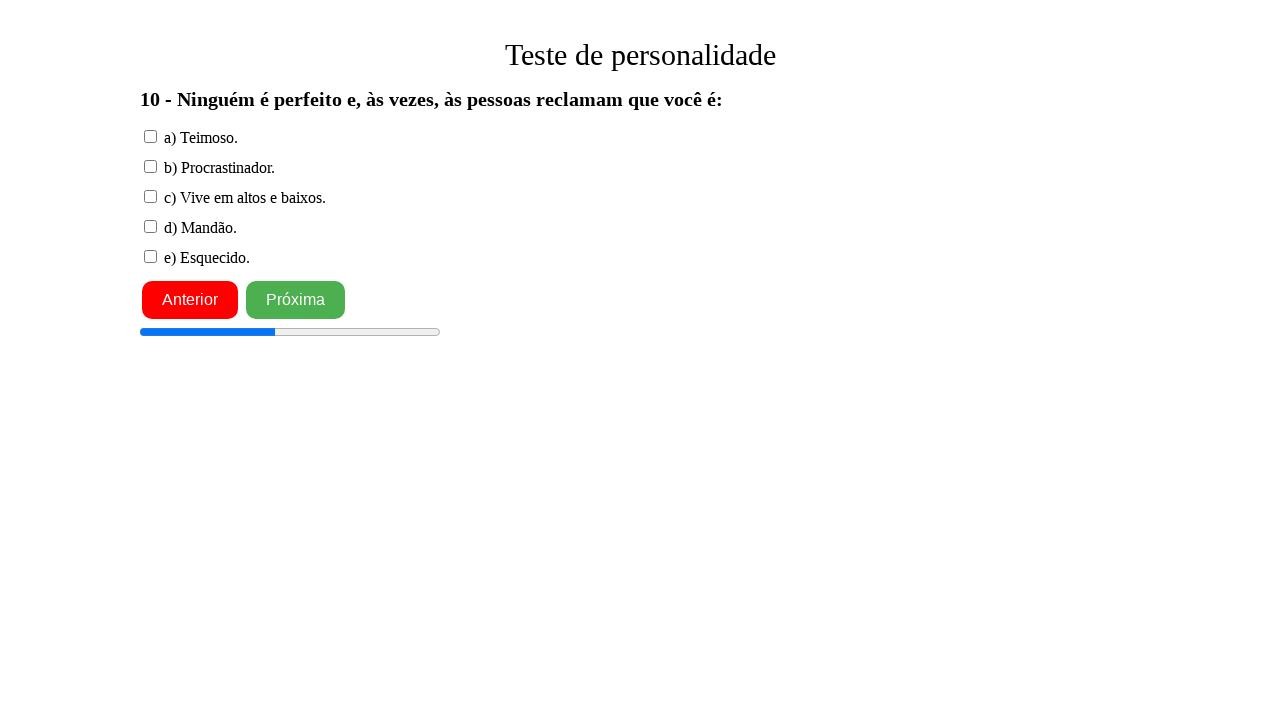

Waited for answer option 2 to load on question 10
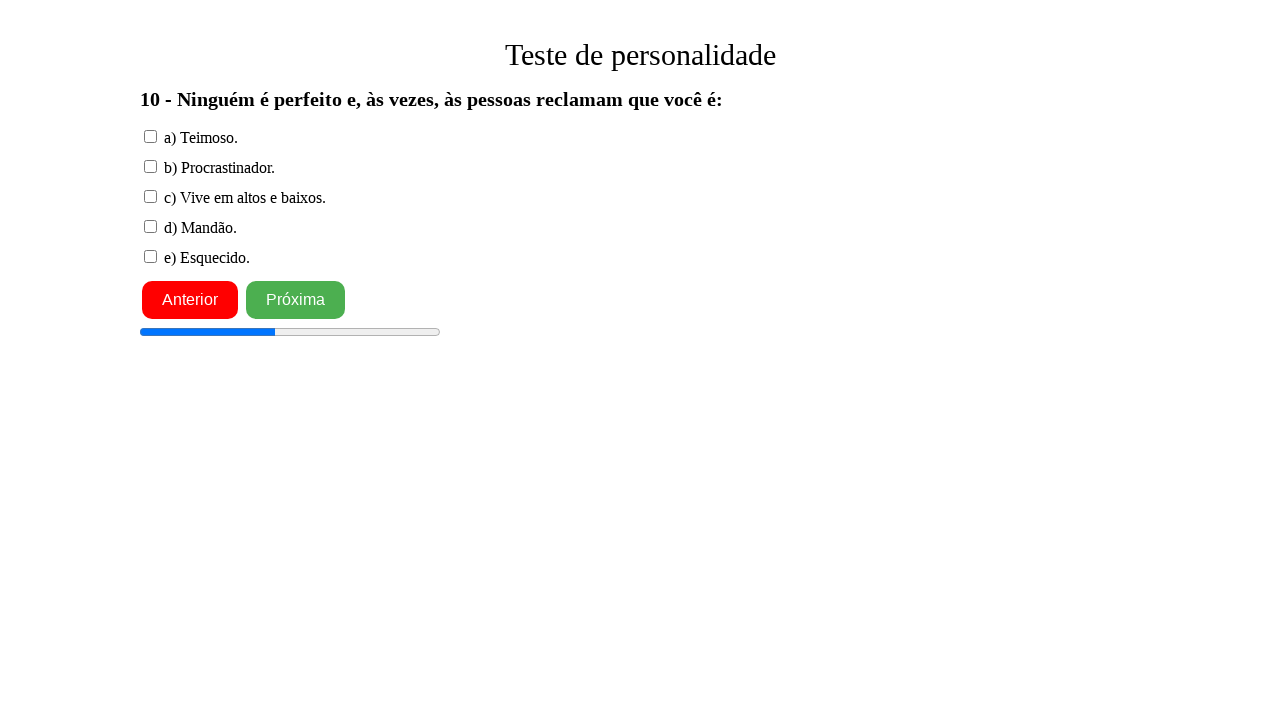

Waited for answer option 3 to load on question 10
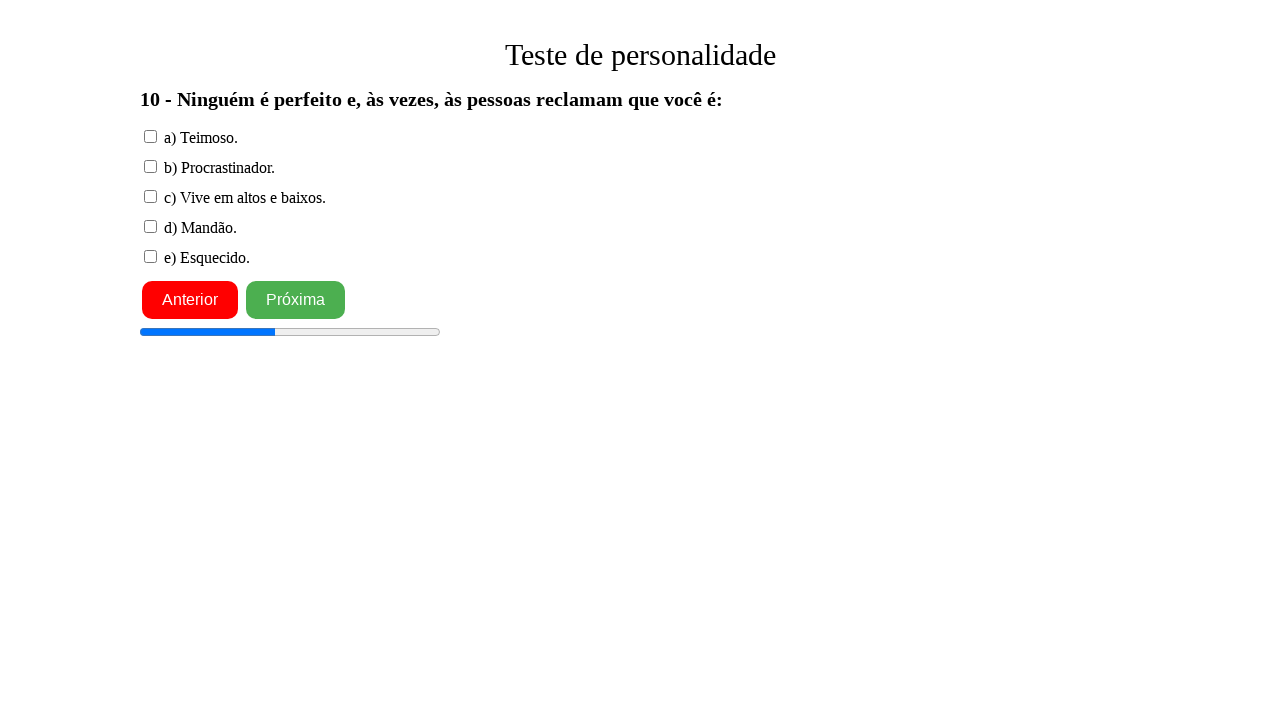

Waited for answer option 4 to load on question 10
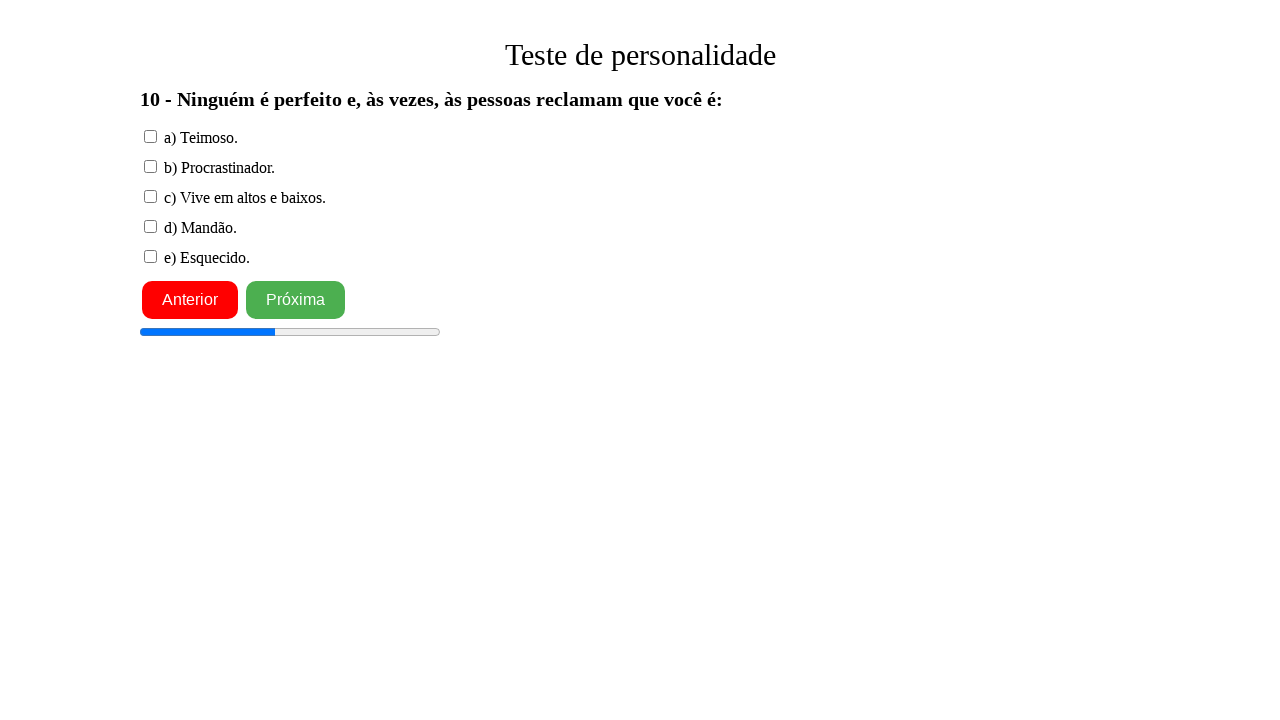

Waited for answer option 5 to load on question 10
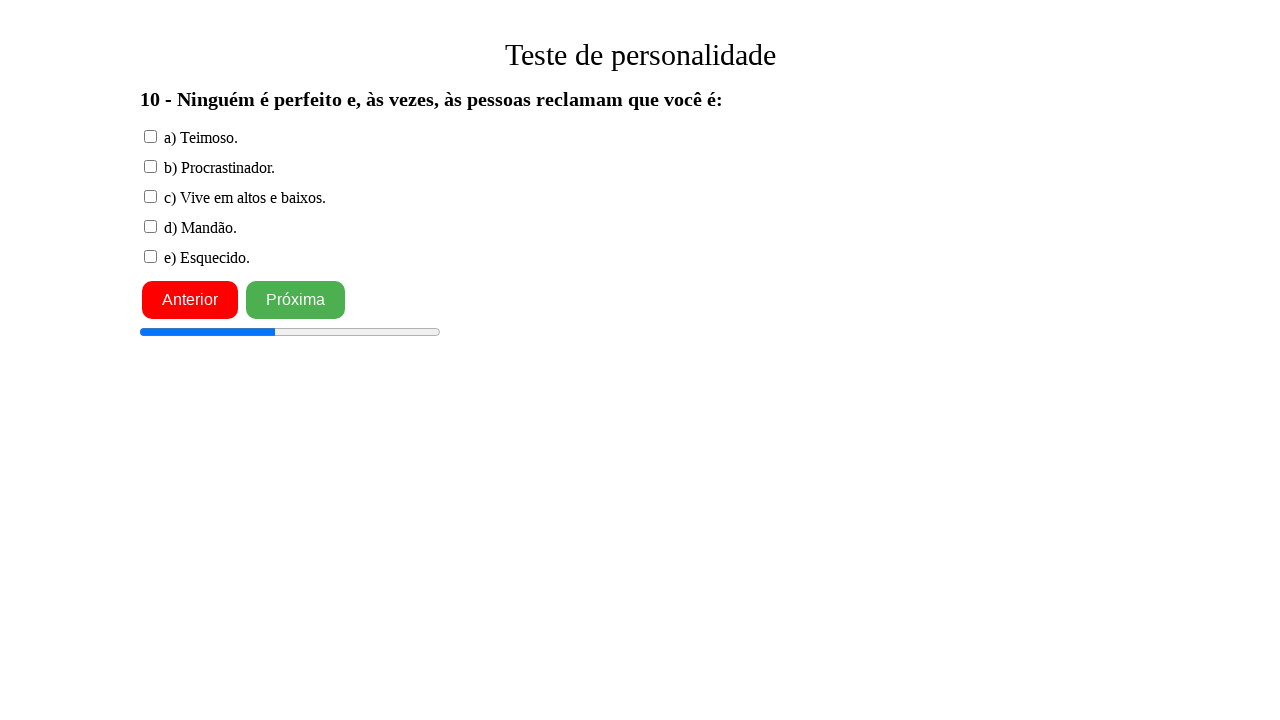

Clicked first answer option for question 10 at (150, 136) on xpath=/html/body/app-root/div/div[2]/div[2]/input
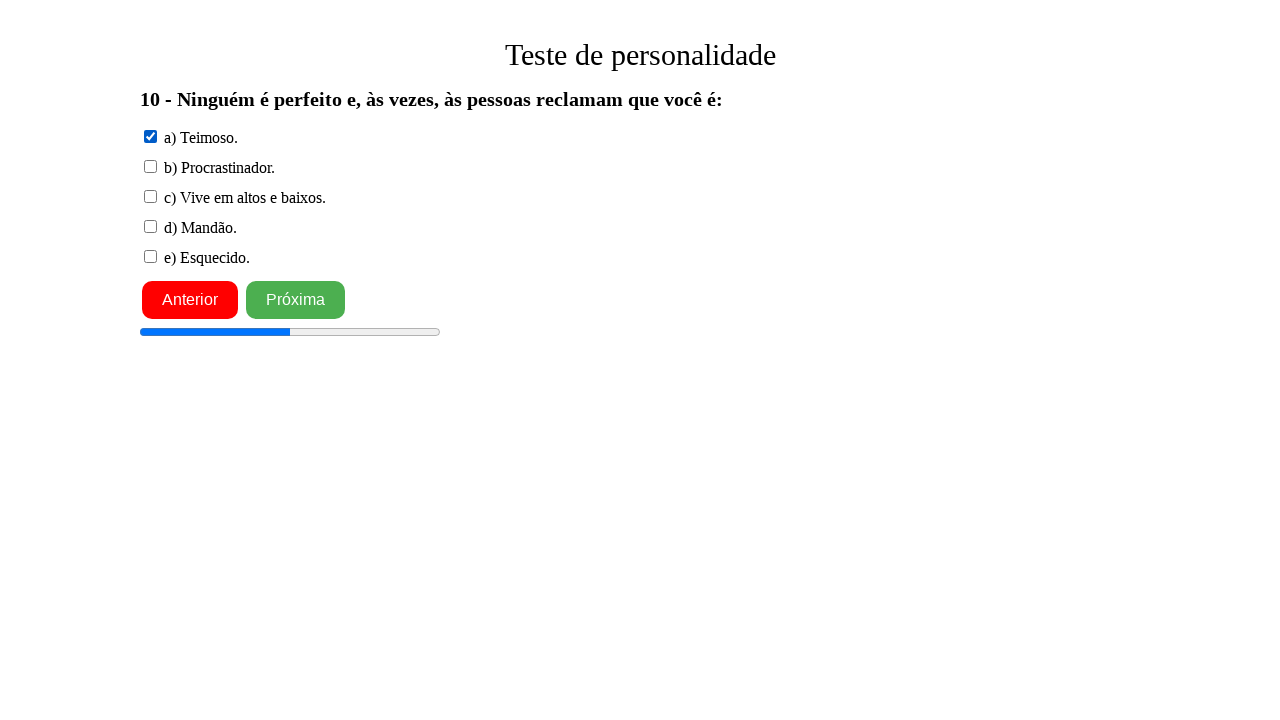

Clicked next button to proceed to question 11 at (296, 300) on xpath=/html/body/app-root/div/button[2]
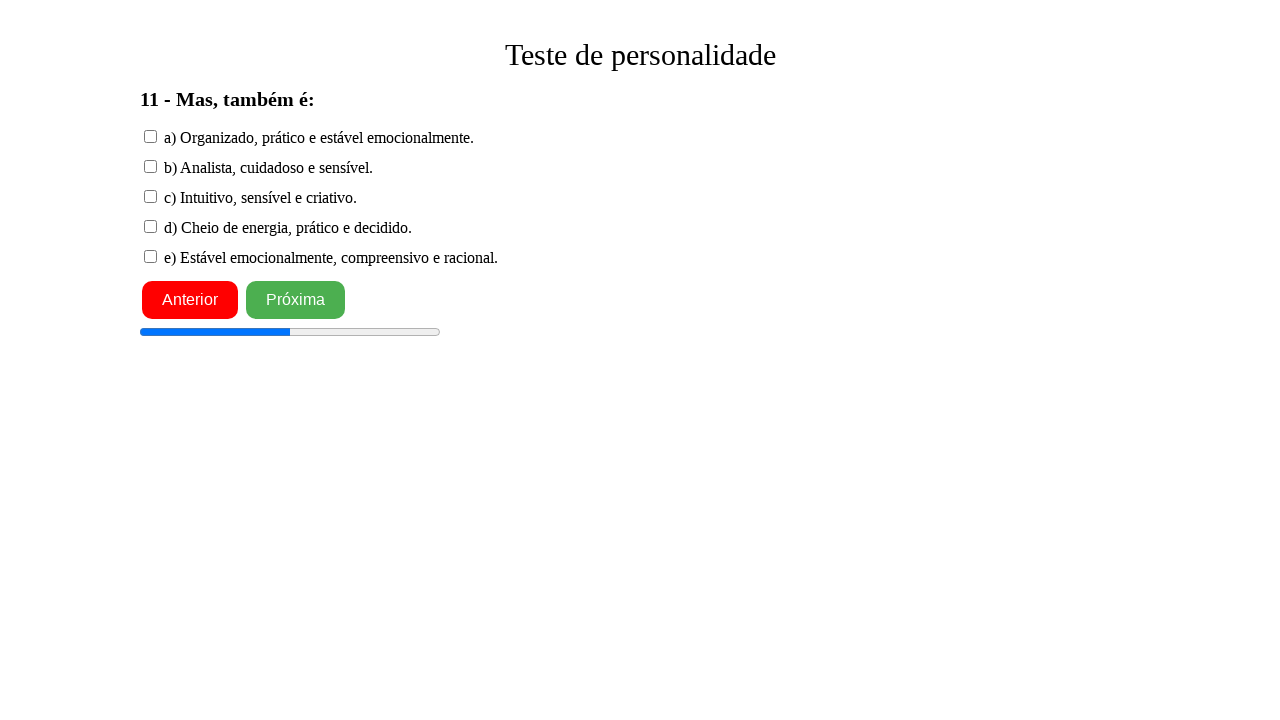

Waited for question 11 title to load
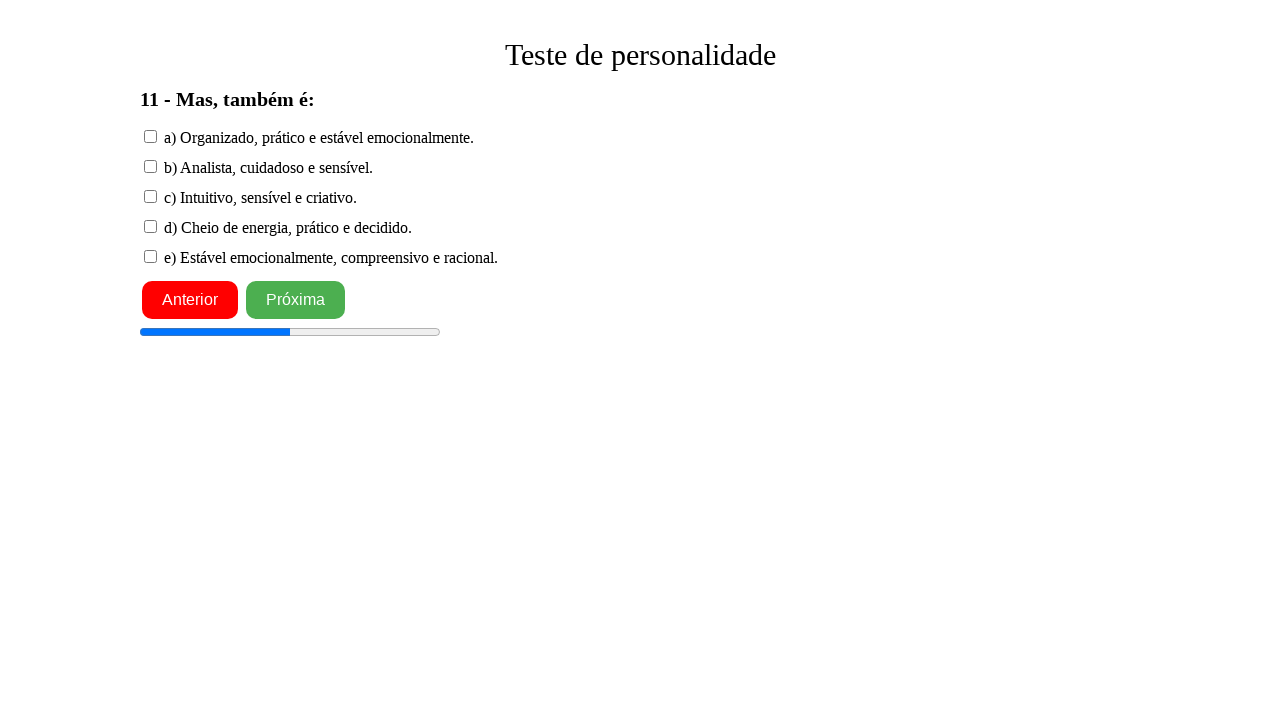

Waited for answer option 1 to load on question 11
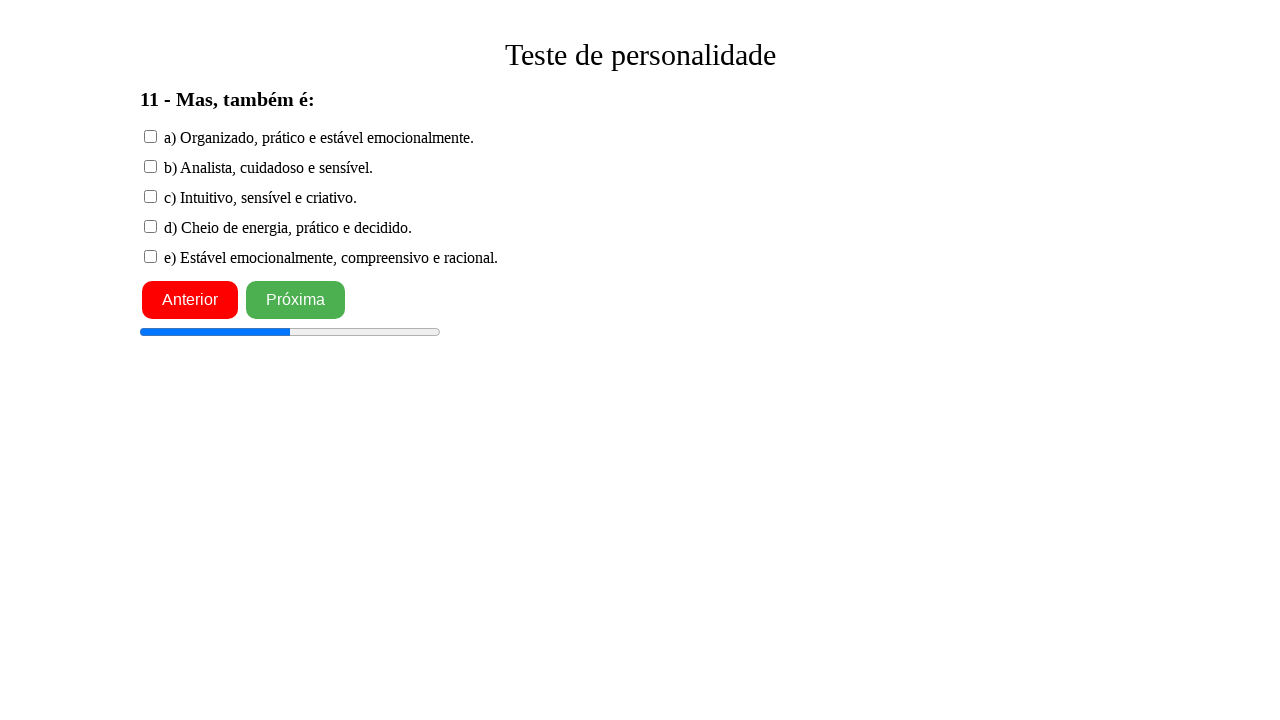

Waited for answer option 2 to load on question 11
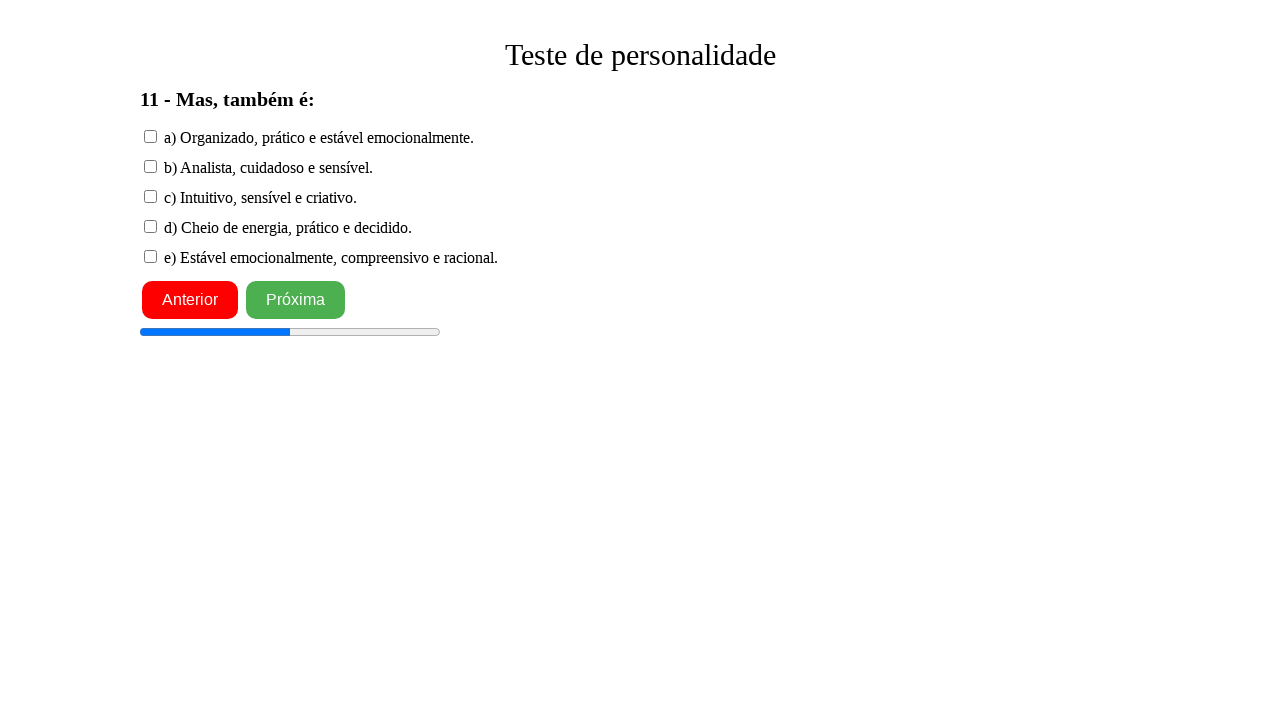

Waited for answer option 3 to load on question 11
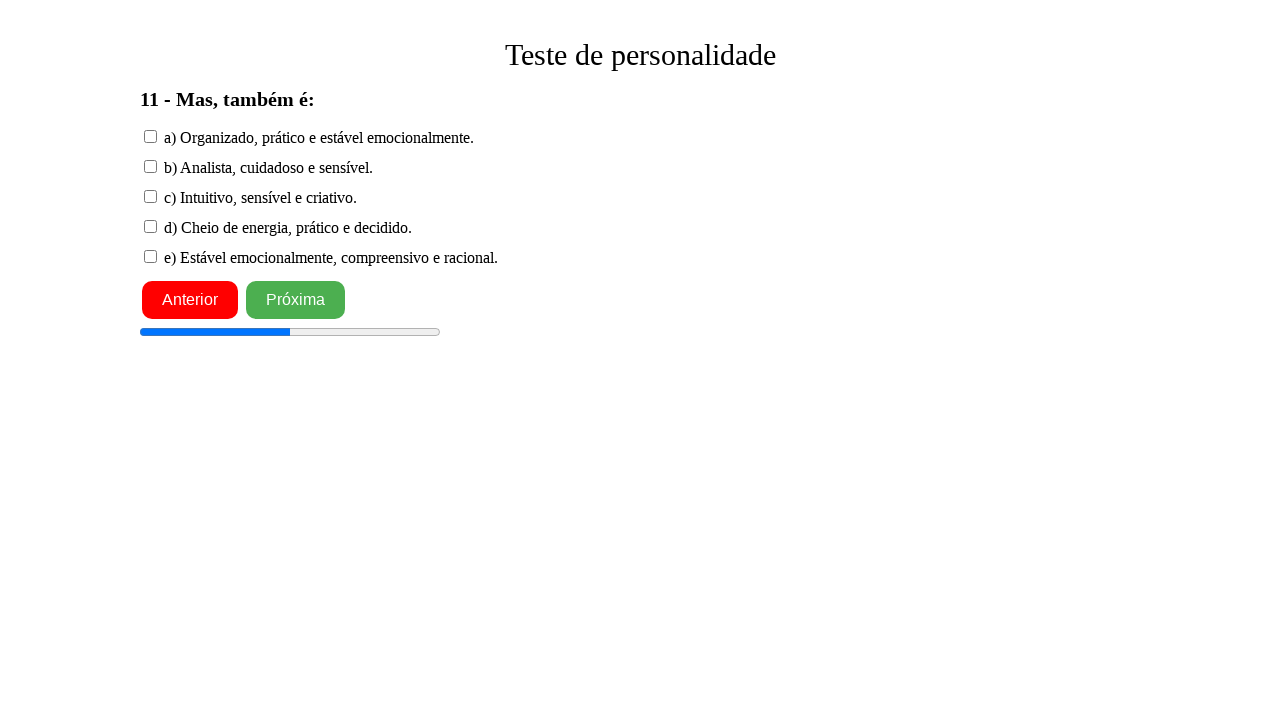

Waited for answer option 4 to load on question 11
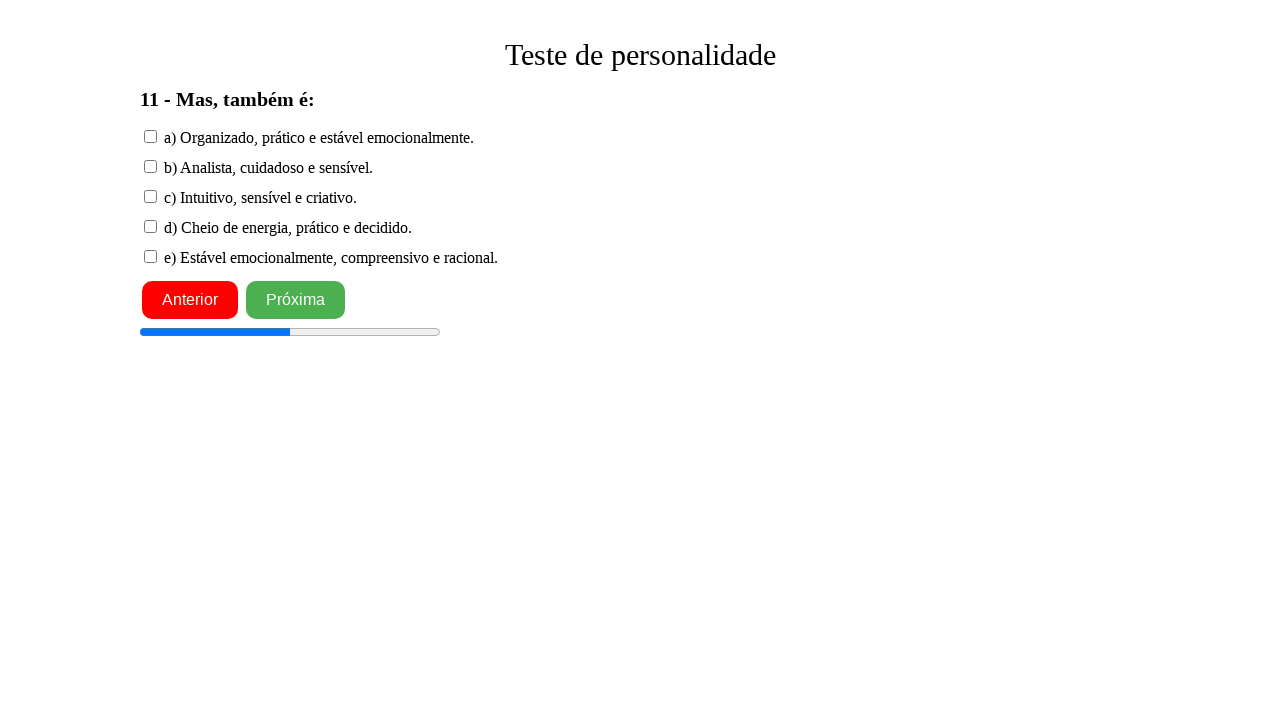

Waited for answer option 5 to load on question 11
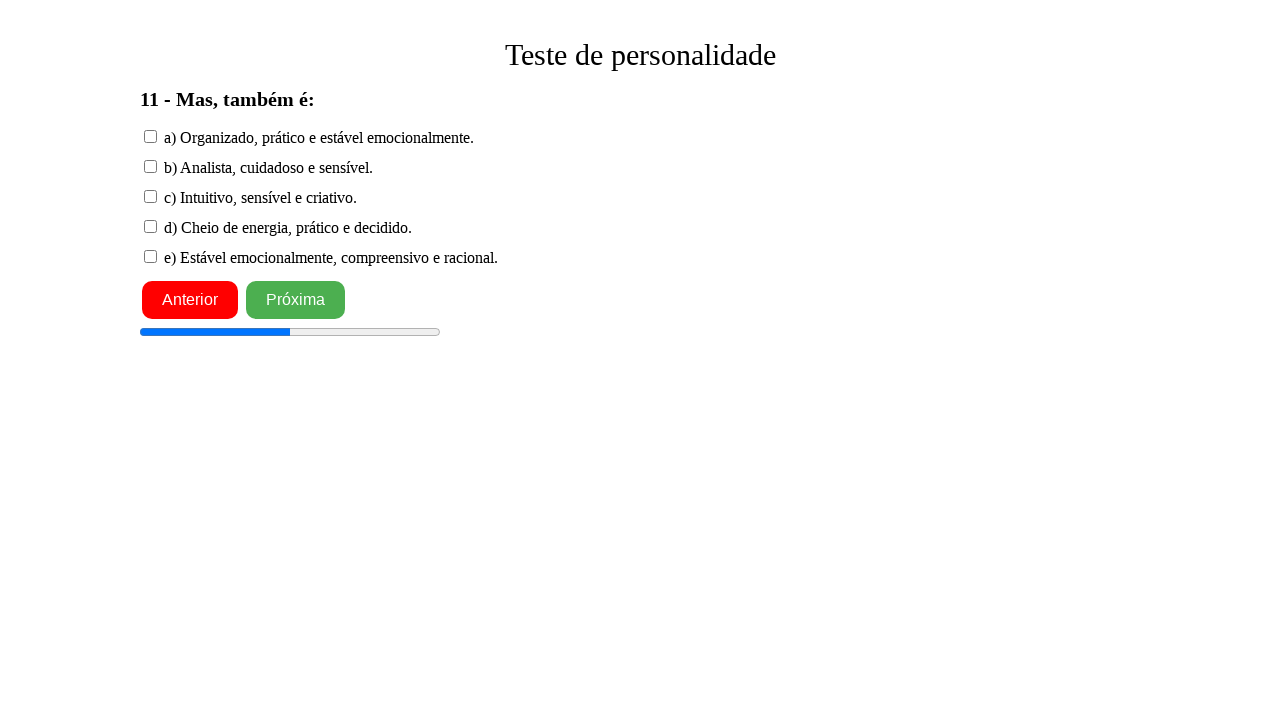

Clicked first answer option for question 11 at (150, 136) on xpath=/html/body/app-root/div/div[2]/div[2]/input
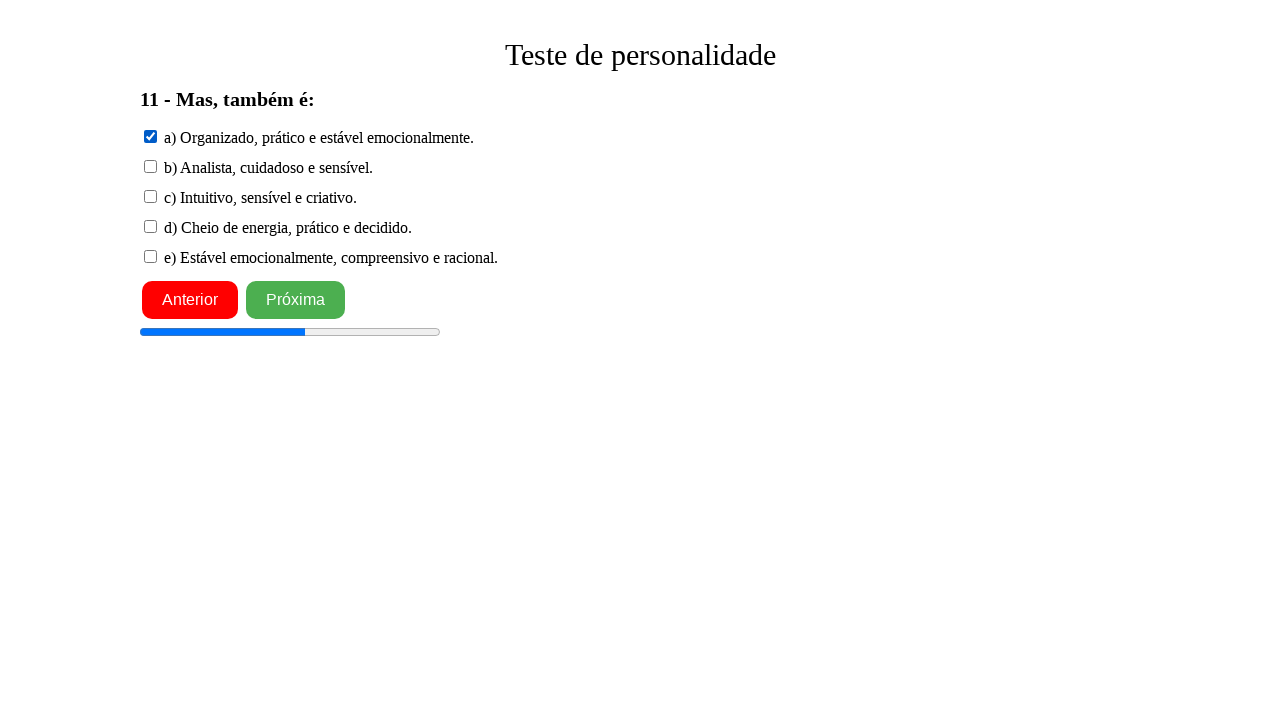

Clicked next button to proceed to question 12 at (296, 300) on xpath=/html/body/app-root/div/button[2]
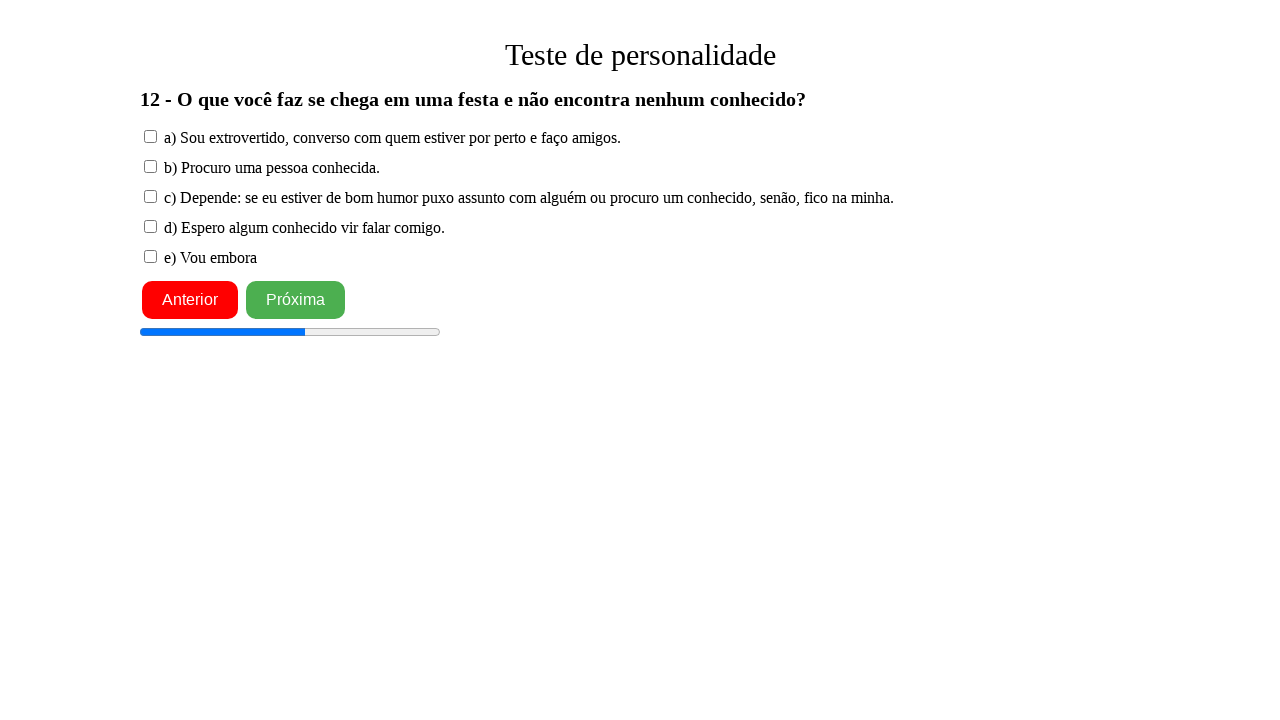

Waited for question 12 title to load
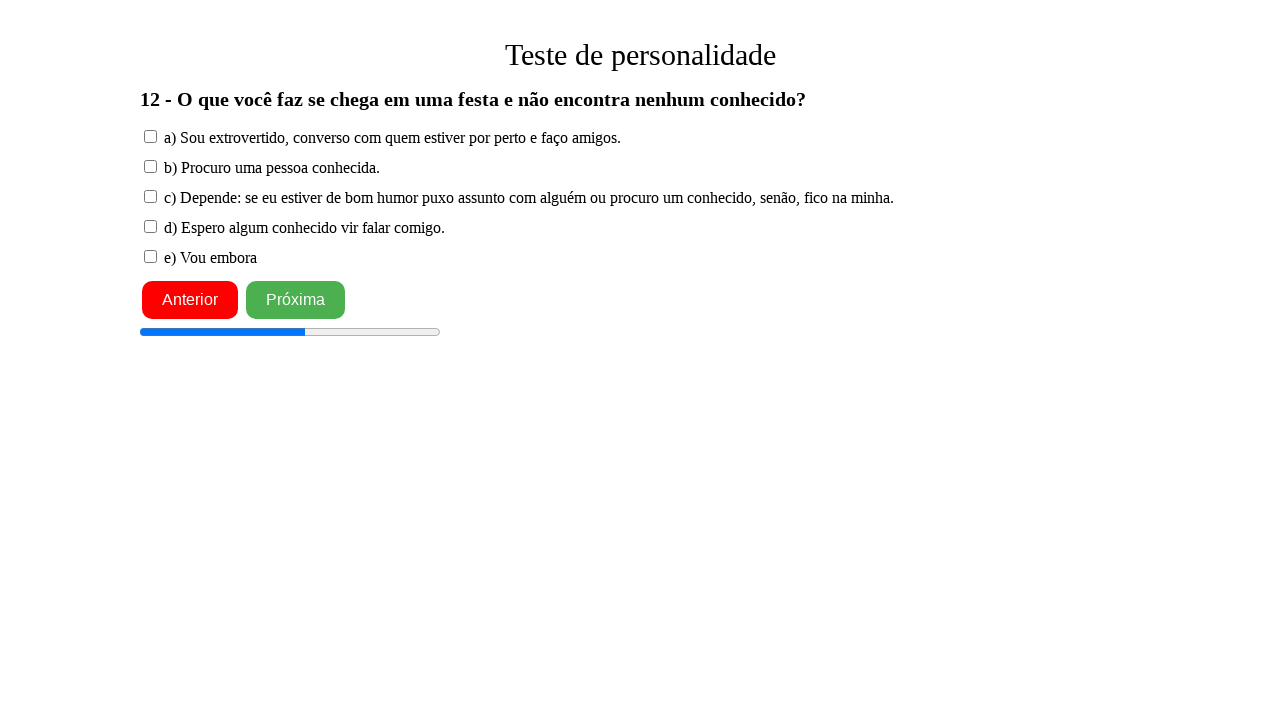

Waited for answer option 1 to load on question 12
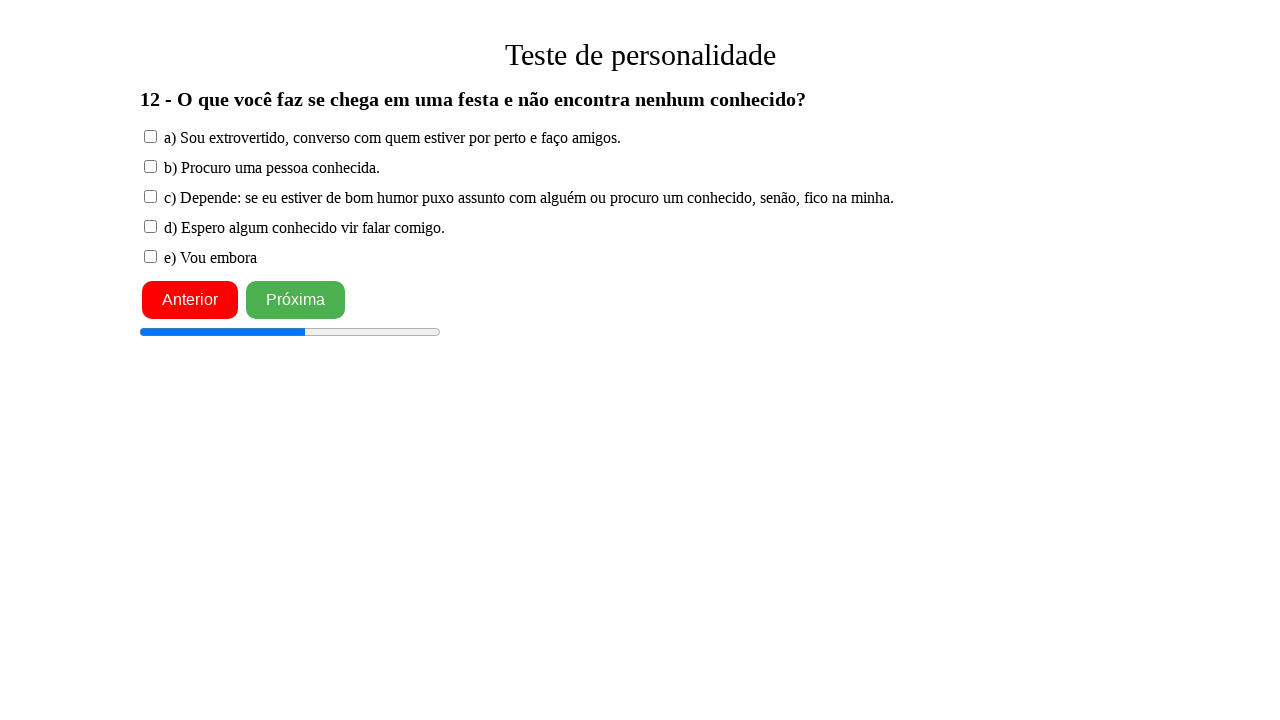

Waited for answer option 2 to load on question 12
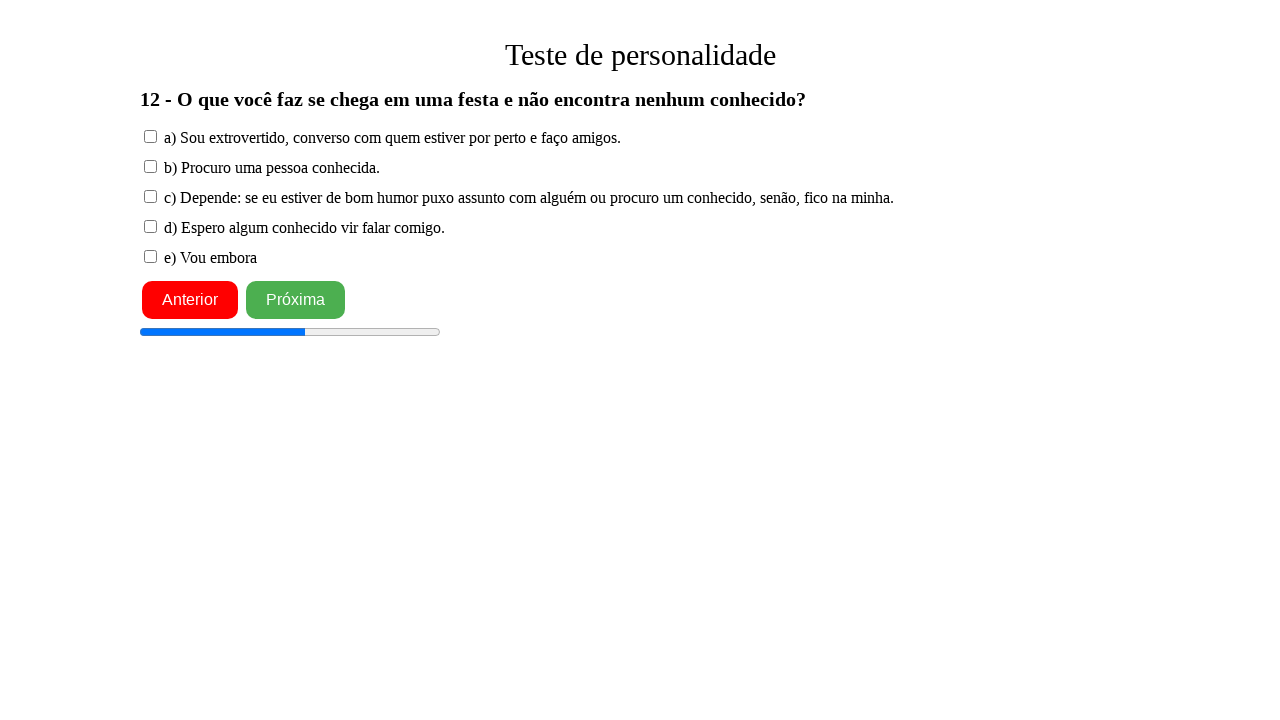

Waited for answer option 3 to load on question 12
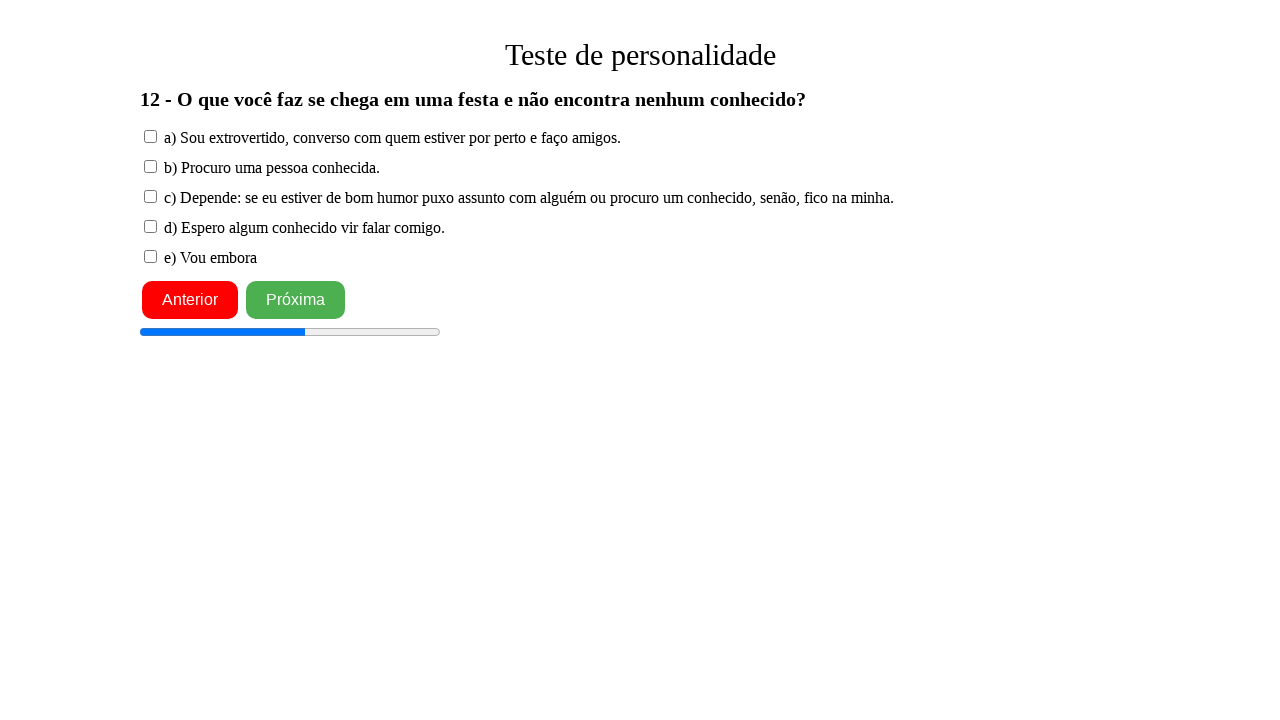

Waited for answer option 4 to load on question 12
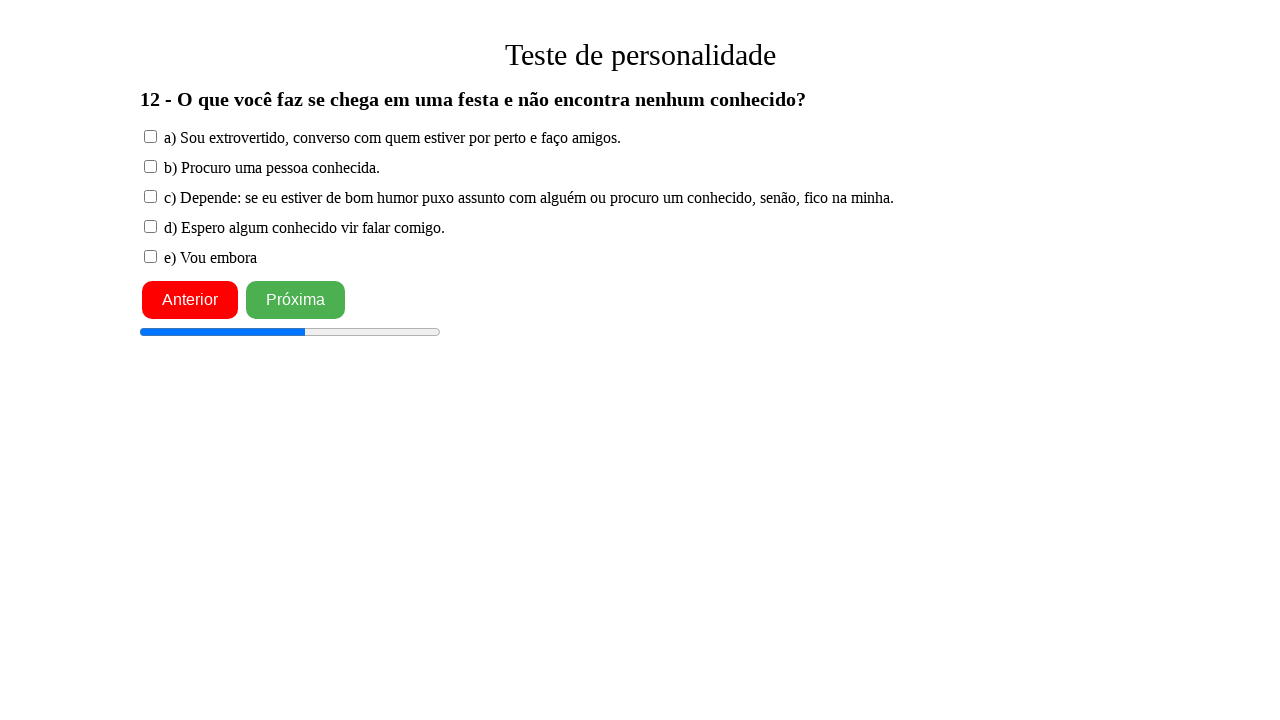

Waited for answer option 5 to load on question 12
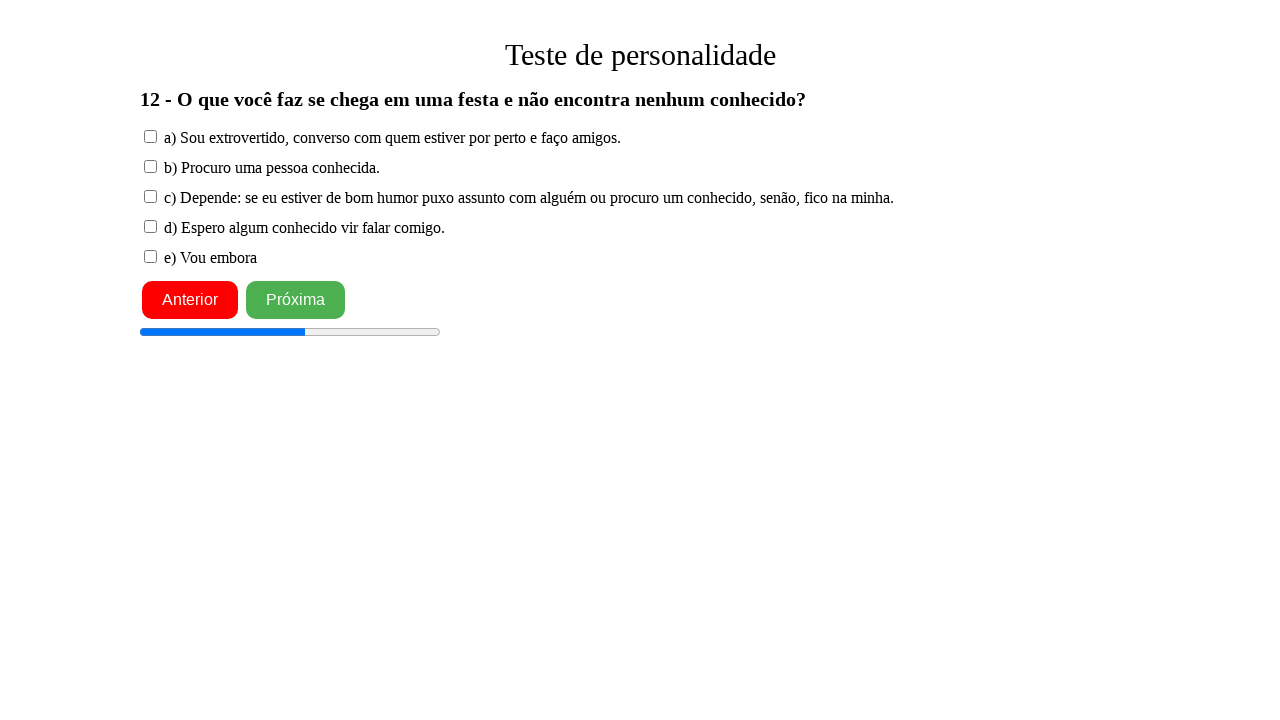

Clicked first answer option for question 12 at (150, 136) on xpath=/html/body/app-root/div/div[2]/div[2]/input
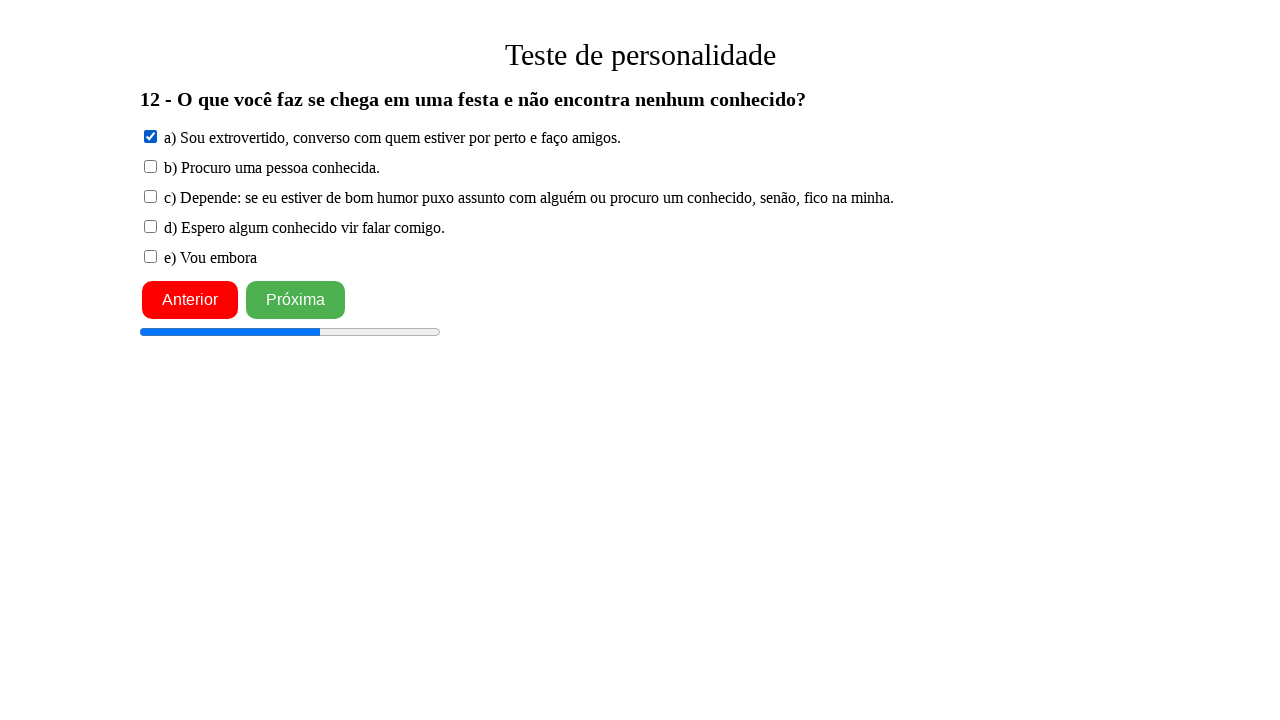

Clicked next button to proceed to question 13 at (296, 300) on xpath=/html/body/app-root/div/button[2]
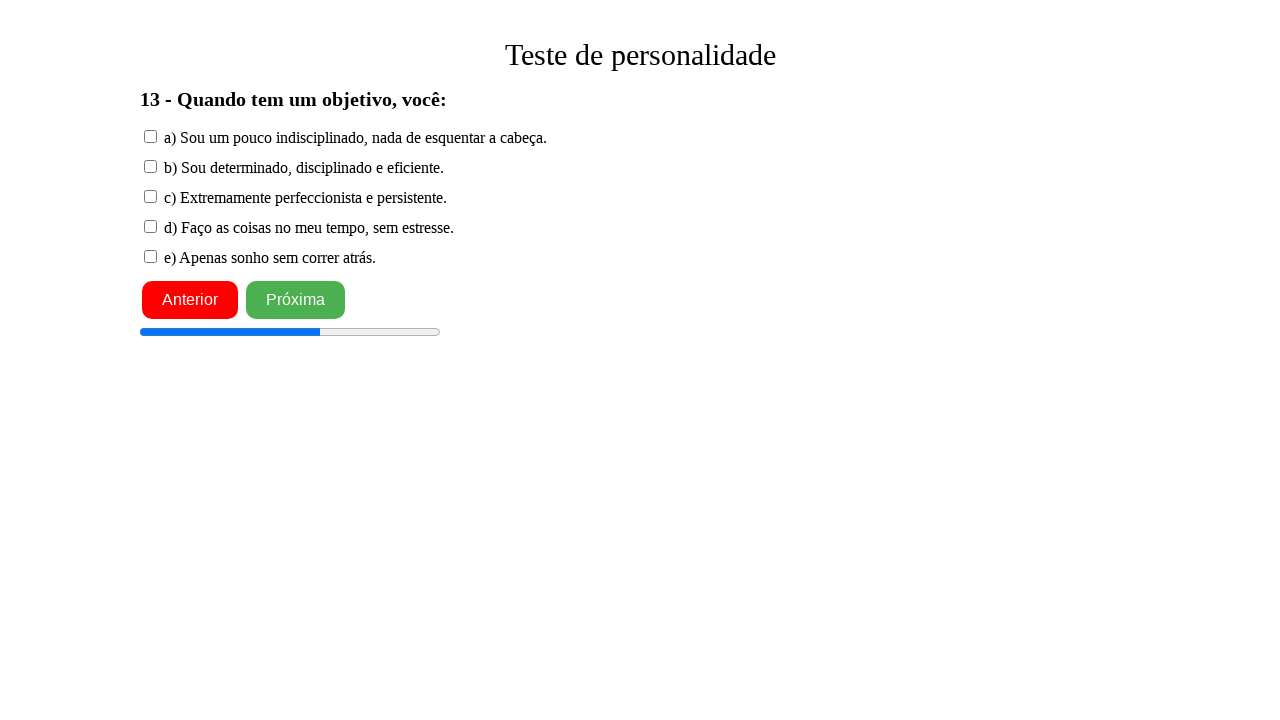

Waited for question 13 title to load
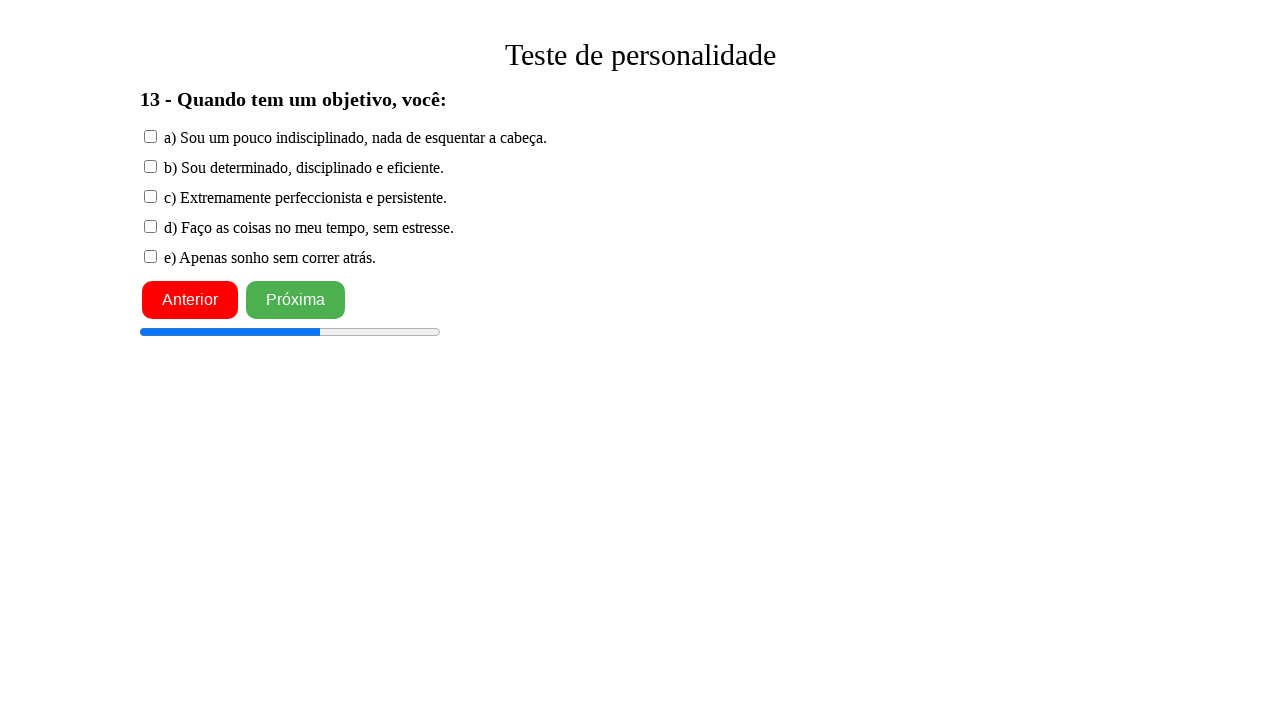

Waited for answer option 1 to load on question 13
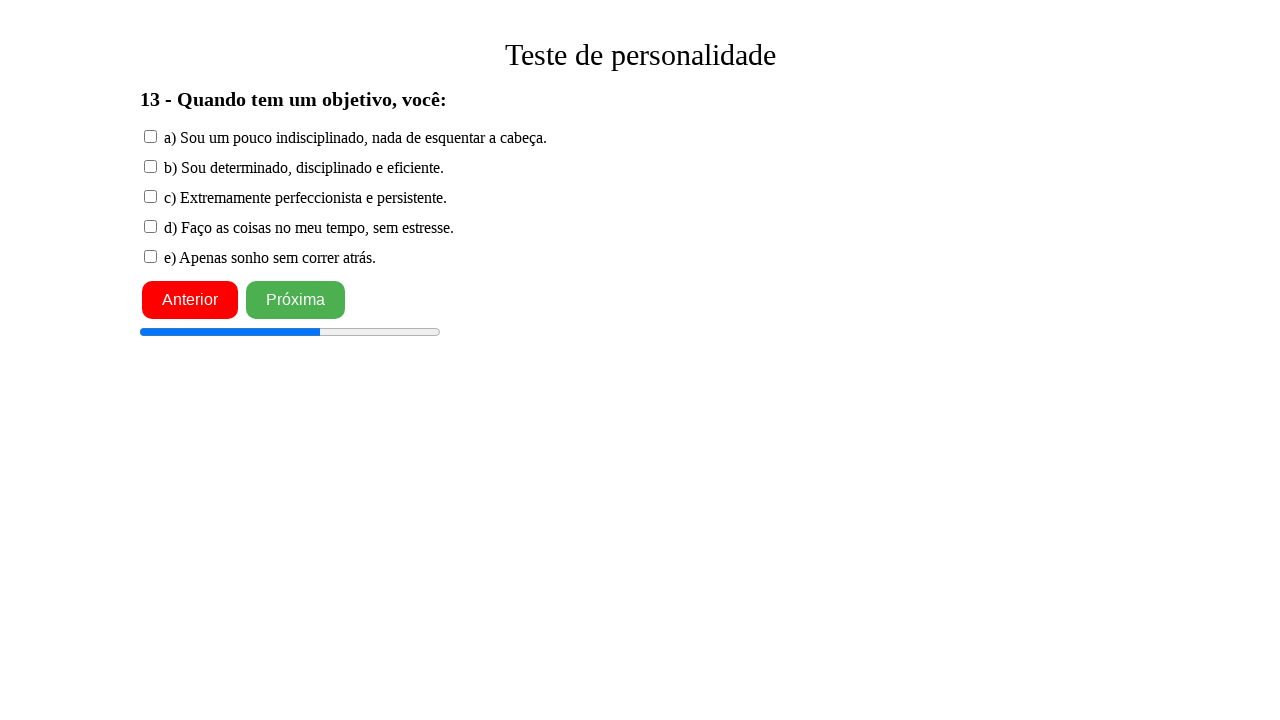

Waited for answer option 2 to load on question 13
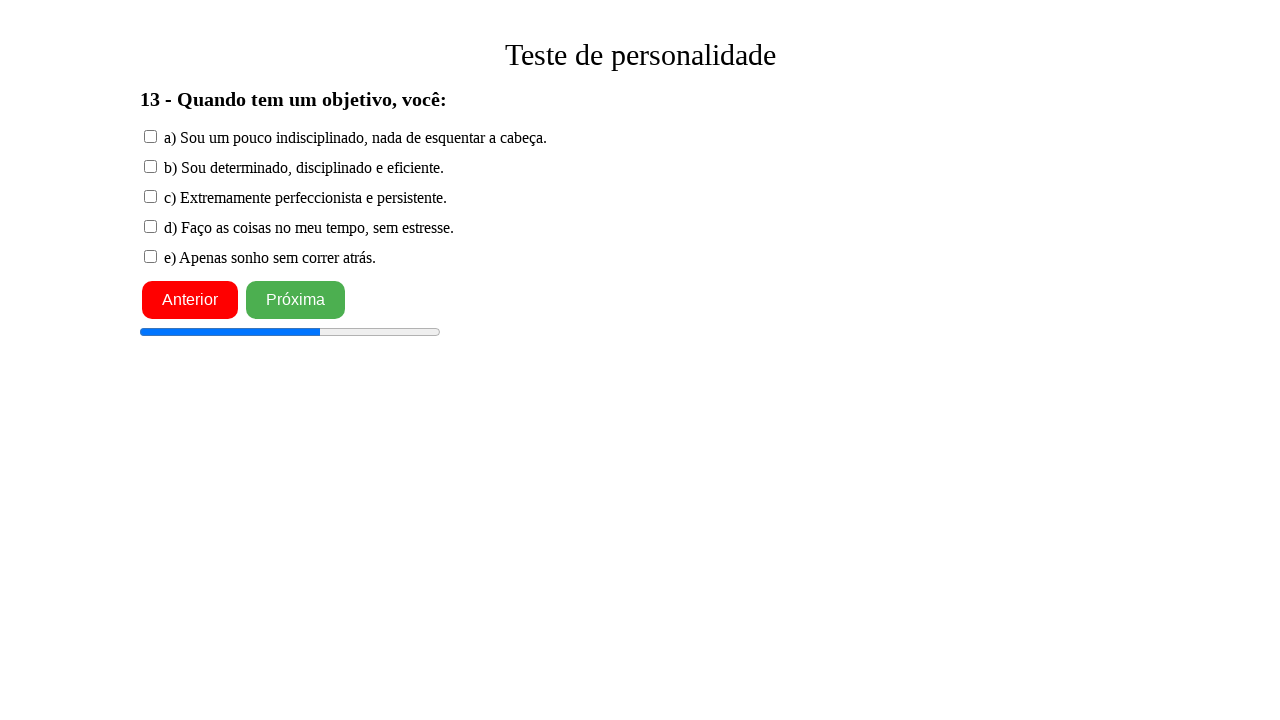

Waited for answer option 3 to load on question 13
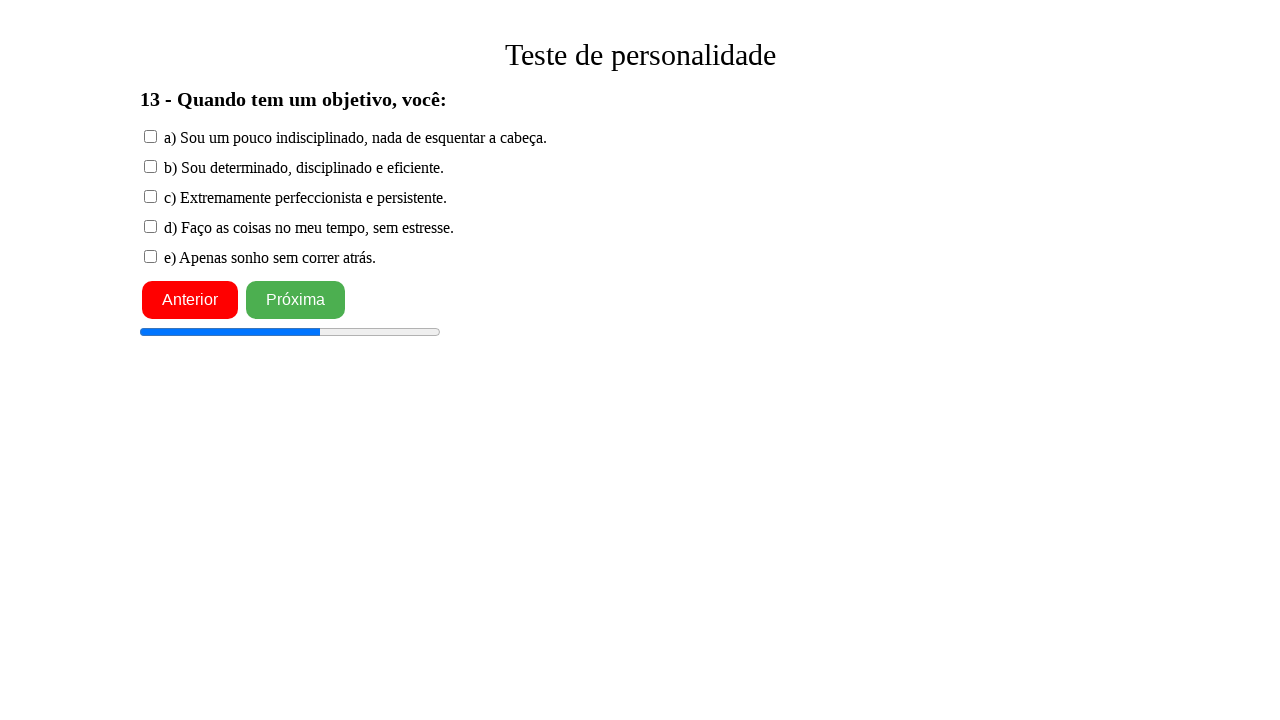

Waited for answer option 4 to load on question 13
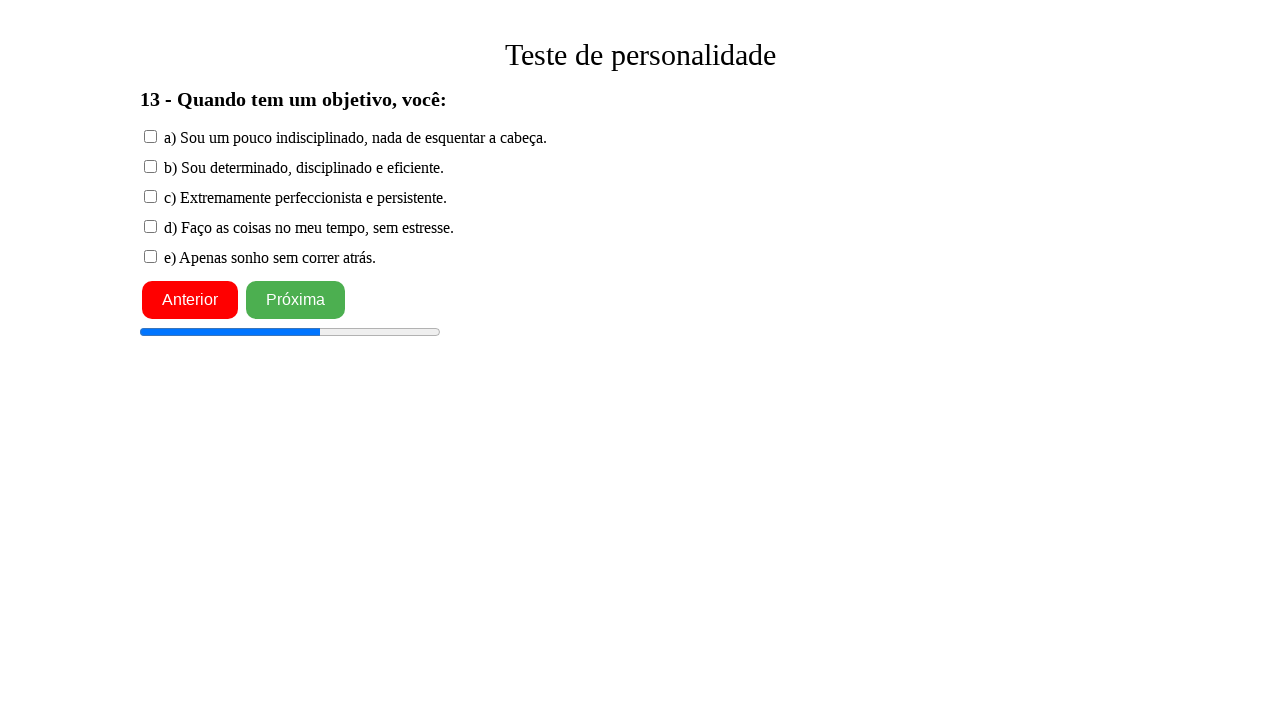

Waited for answer option 5 to load on question 13
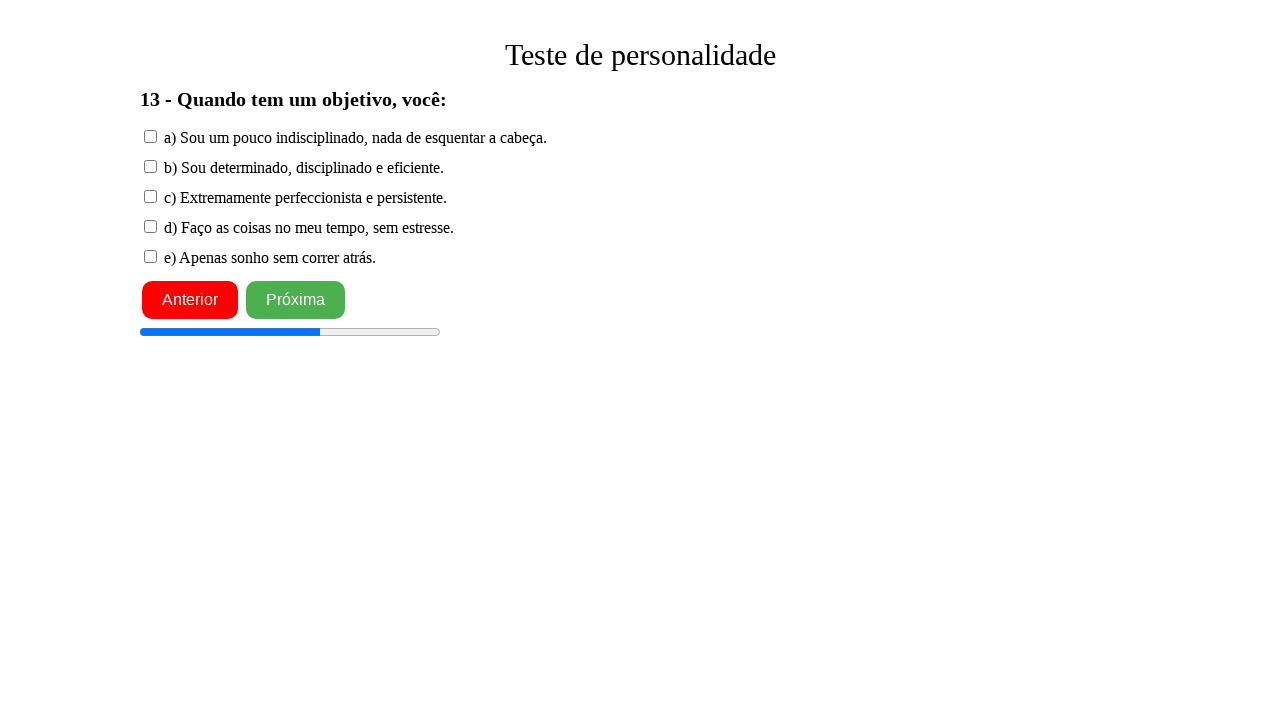

Clicked first answer option for question 13 at (150, 136) on xpath=/html/body/app-root/div/div[2]/div[2]/input
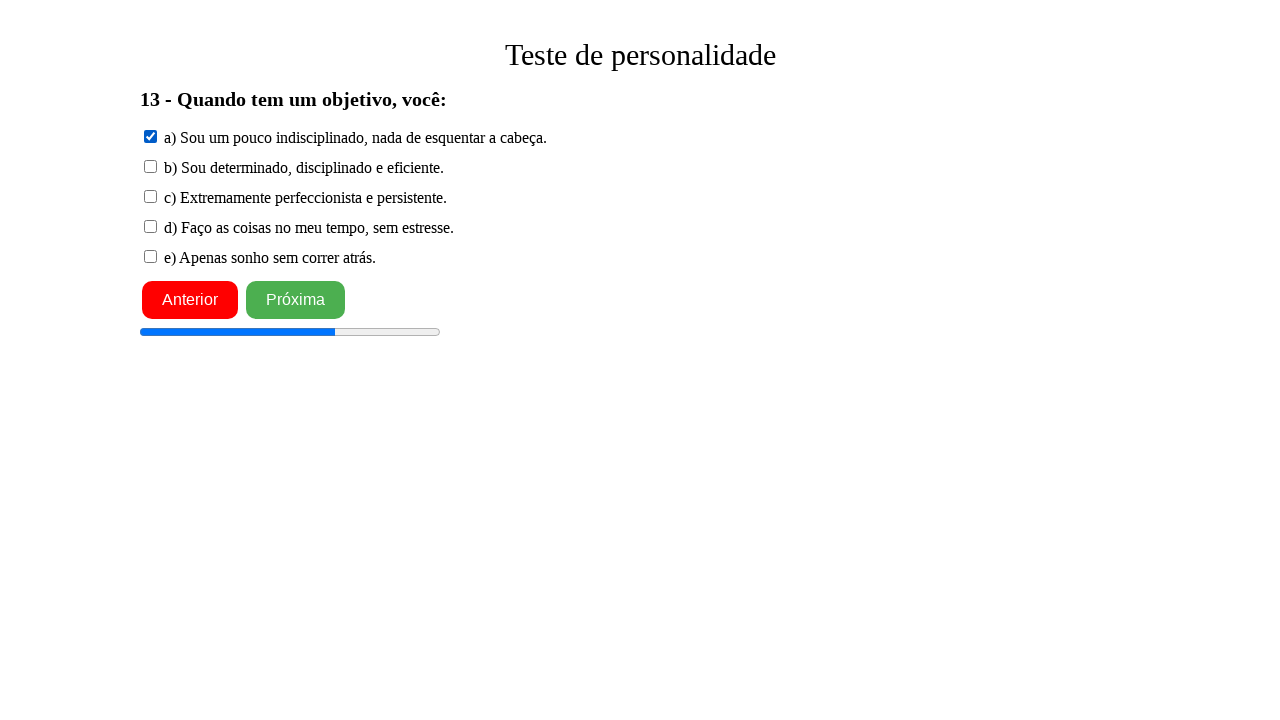

Clicked next button to proceed to question 14 at (296, 300) on xpath=/html/body/app-root/div/button[2]
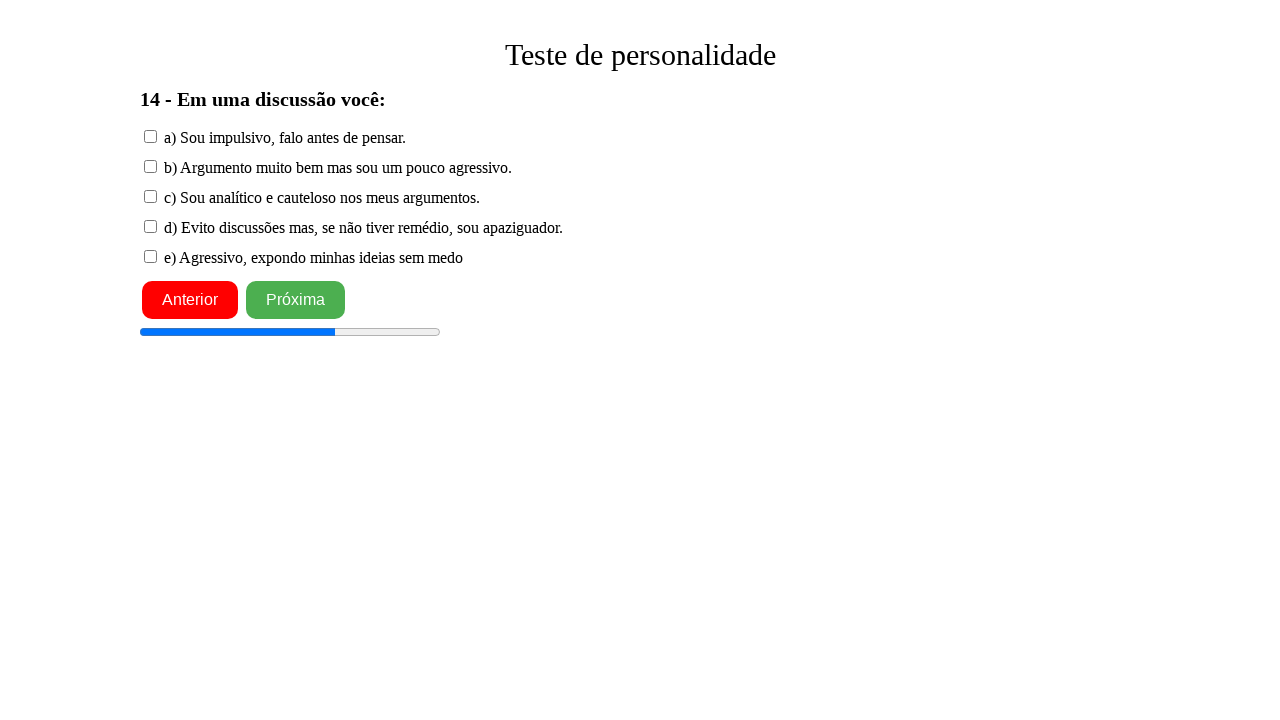

Waited for question 14 title to load
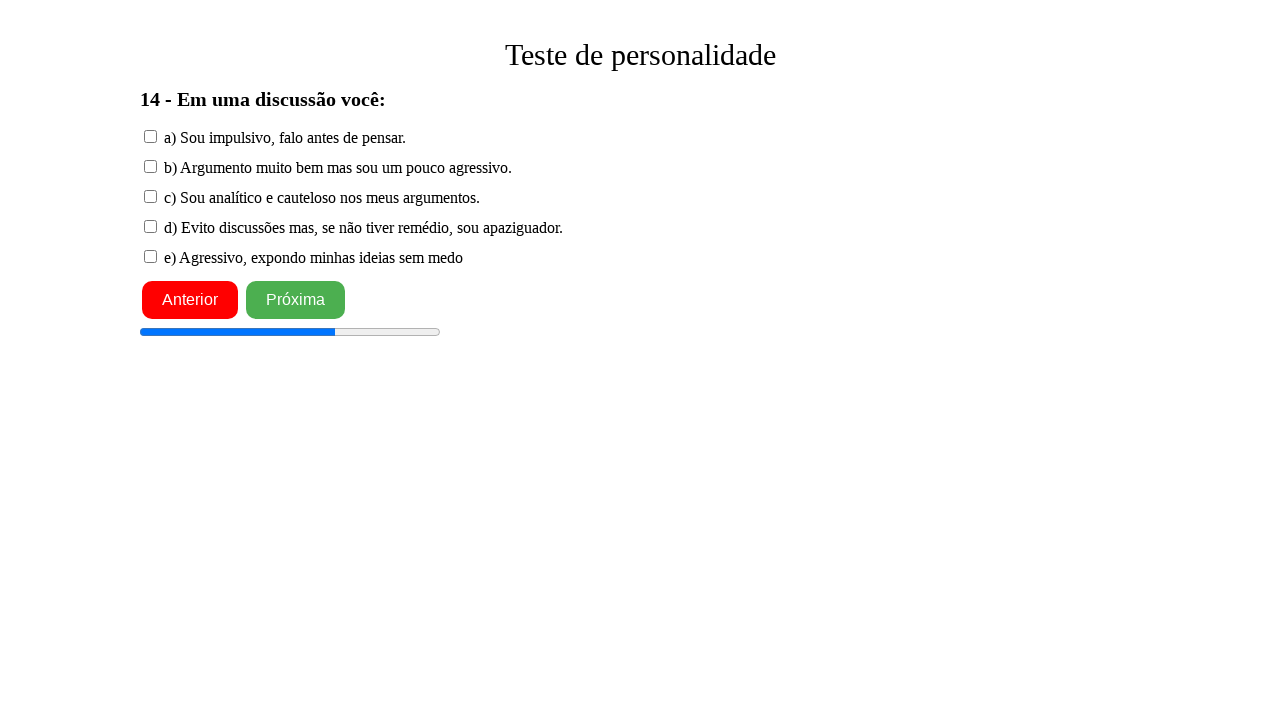

Waited for answer option 1 to load on question 14
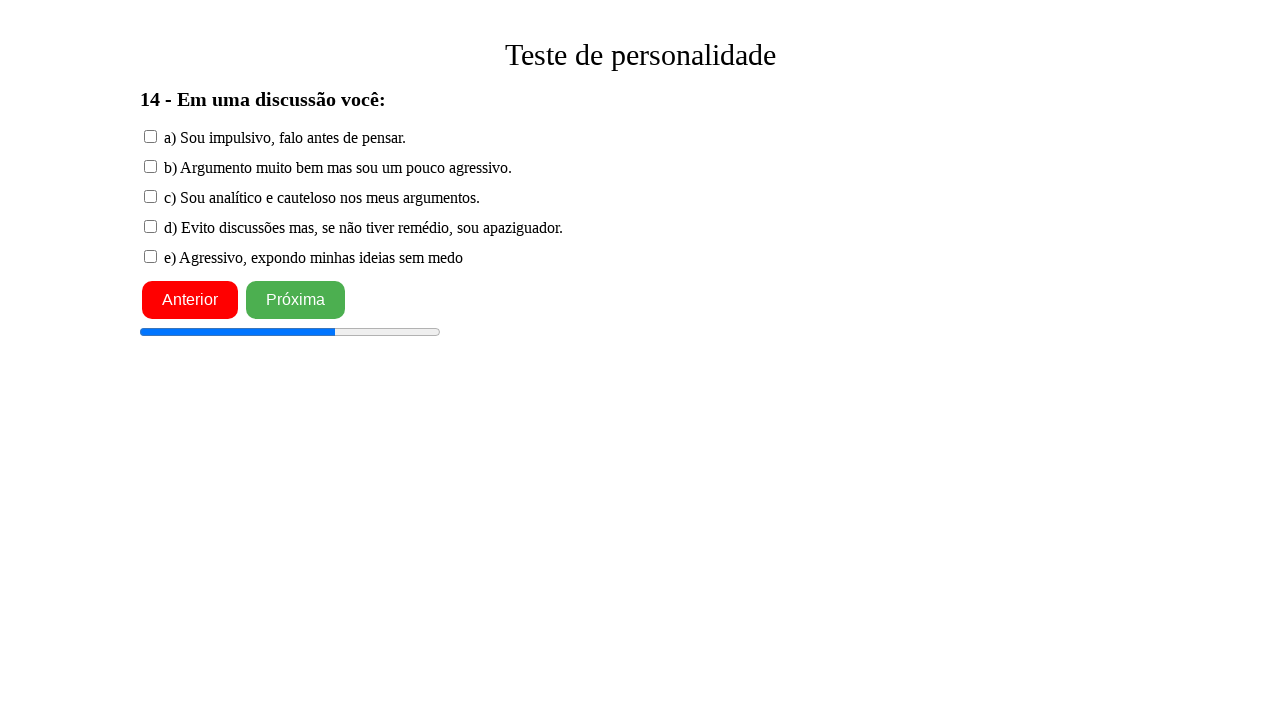

Waited for answer option 2 to load on question 14
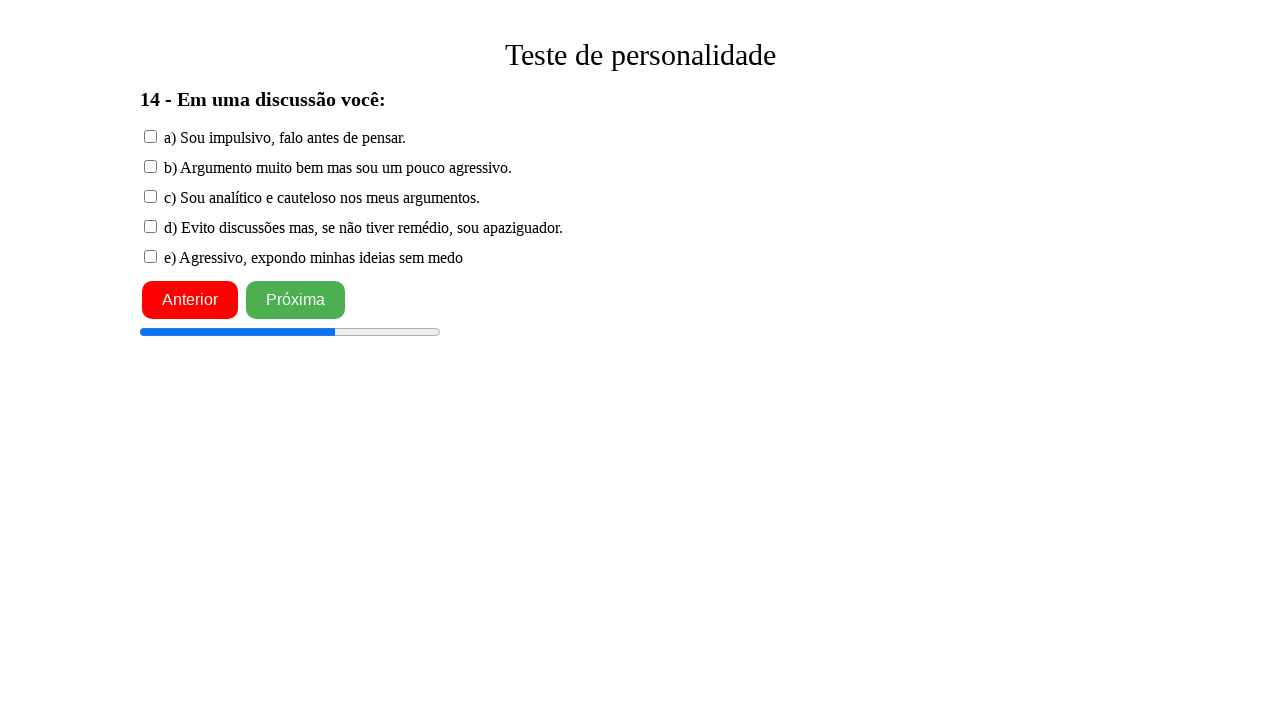

Waited for answer option 3 to load on question 14
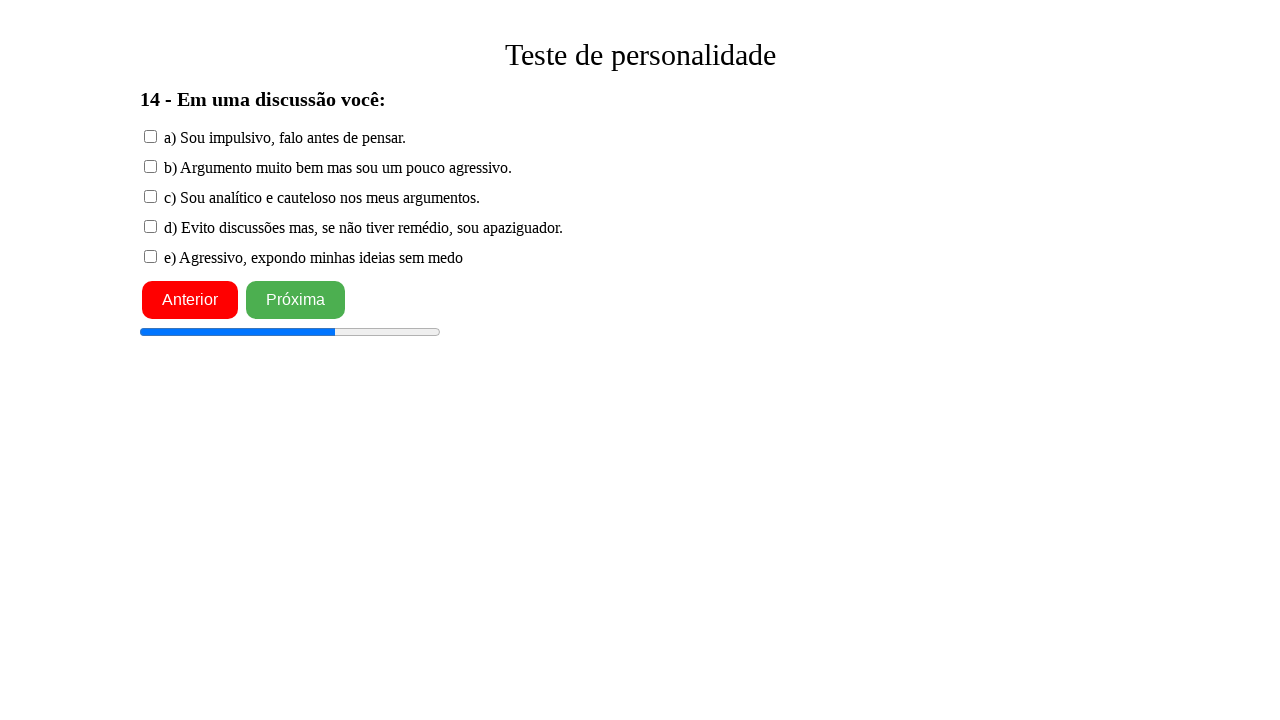

Waited for answer option 4 to load on question 14
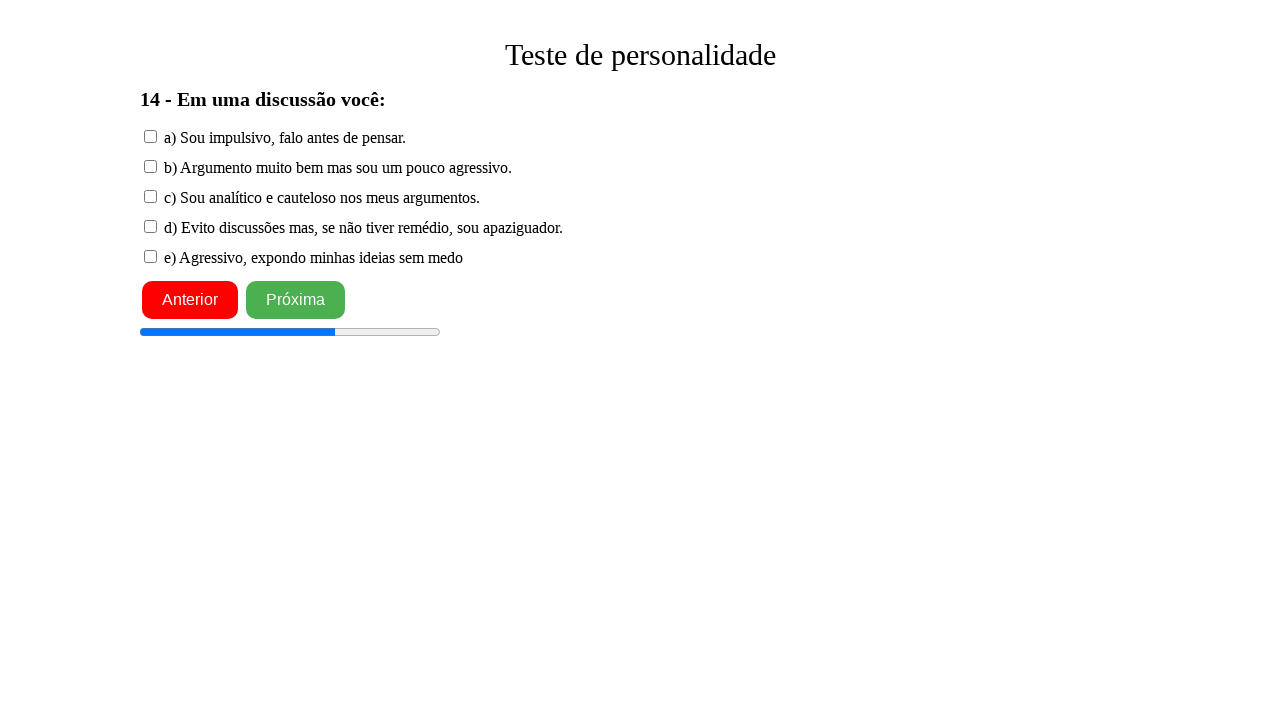

Waited for answer option 5 to load on question 14
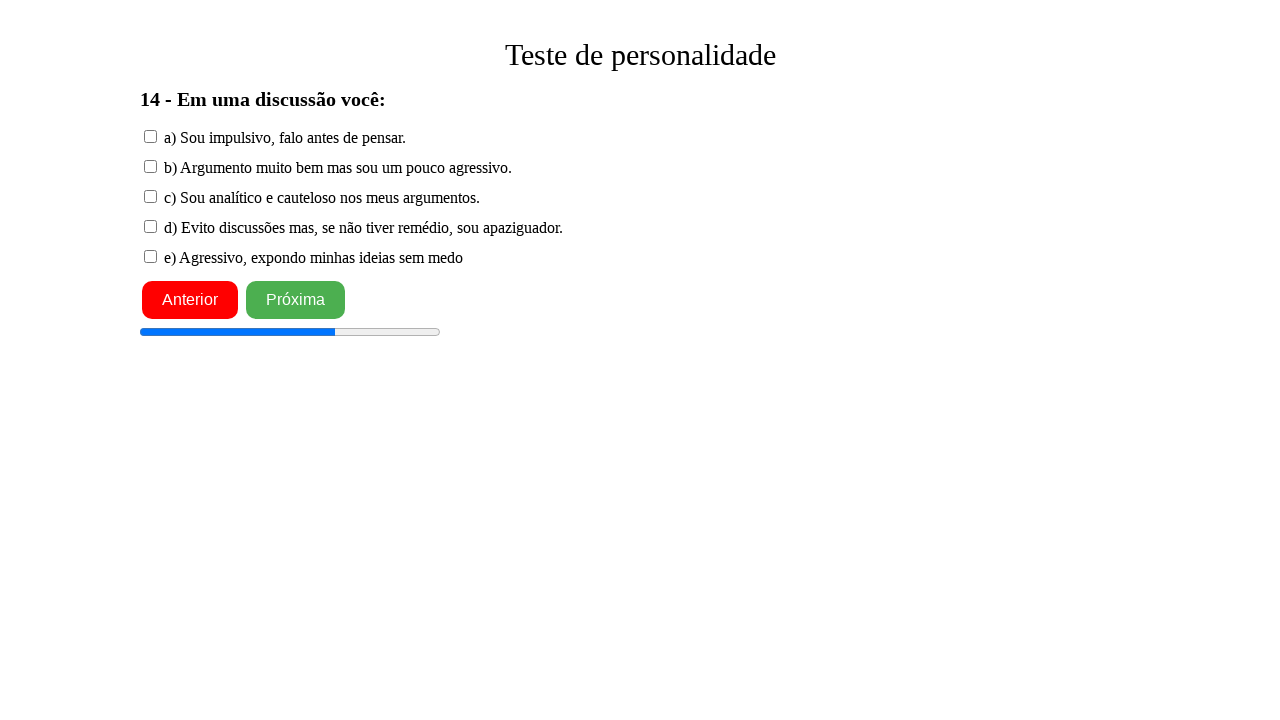

Clicked first answer option for question 14 at (150, 136) on xpath=/html/body/app-root/div/div[2]/div[2]/input
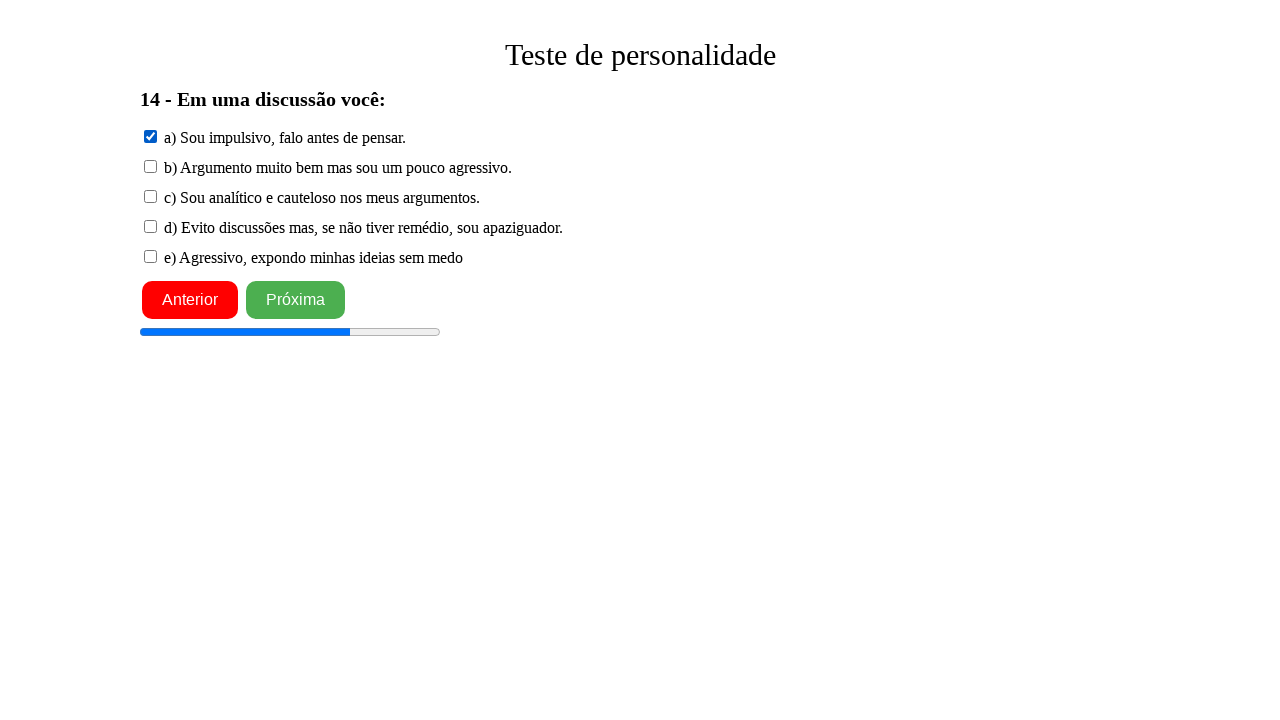

Clicked next button to proceed to question 15 at (296, 300) on xpath=/html/body/app-root/div/button[2]
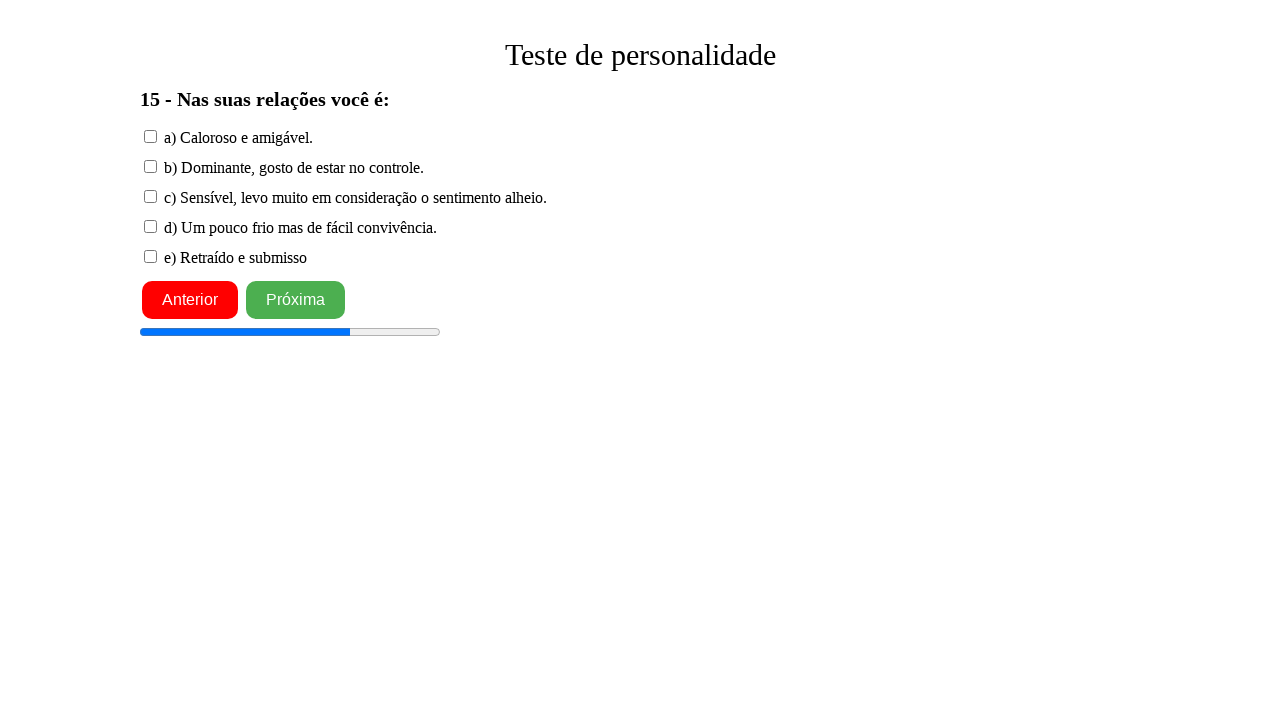

Waited for question 15 title to load
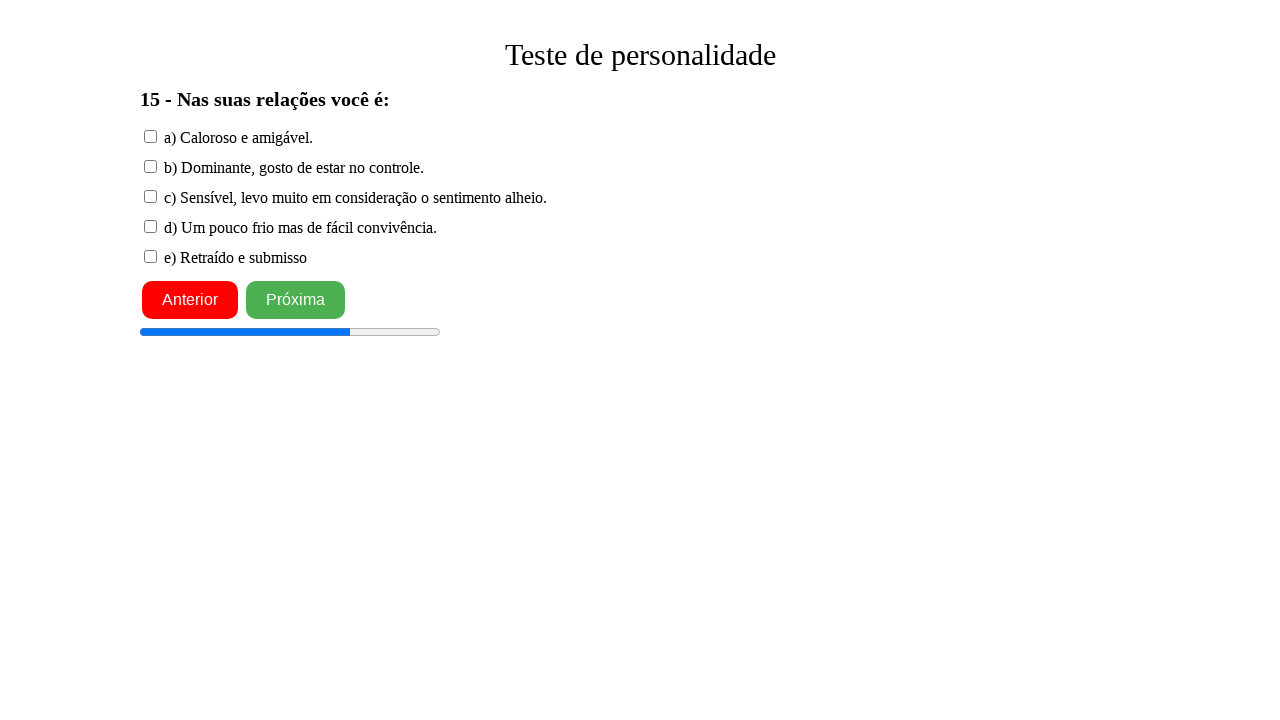

Waited for answer option 1 to load on question 15
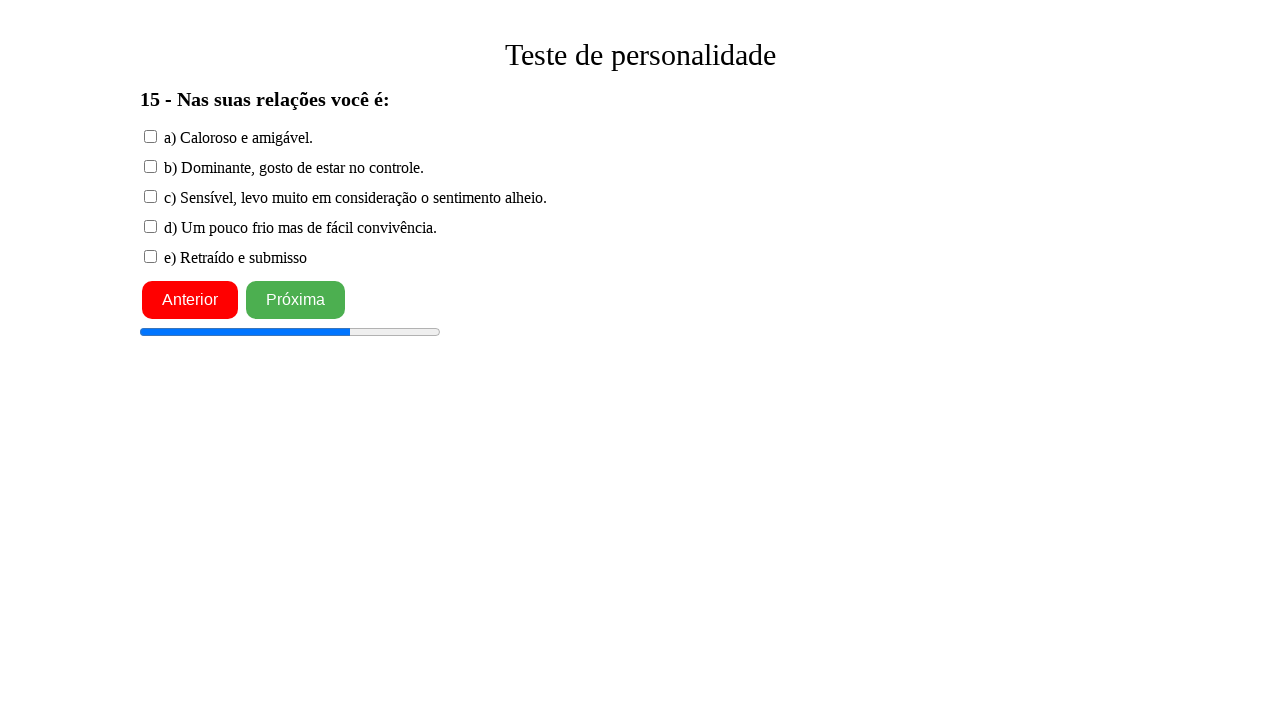

Waited for answer option 2 to load on question 15
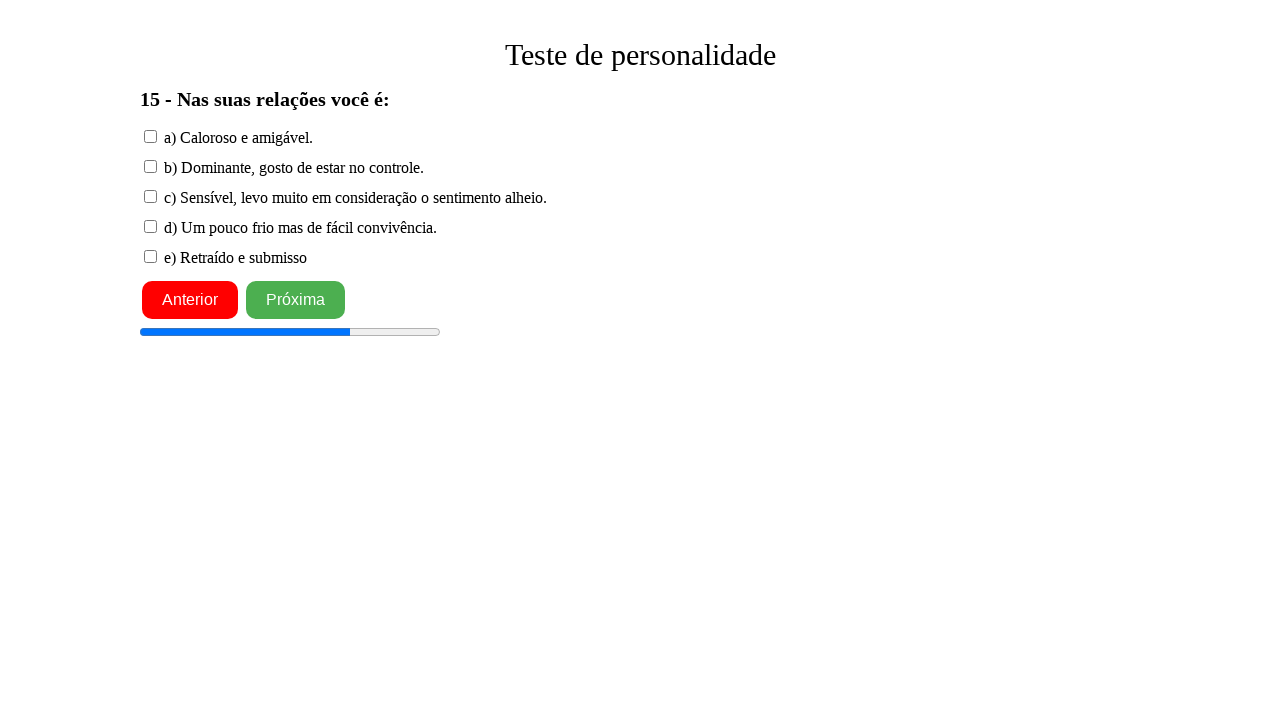

Waited for answer option 3 to load on question 15
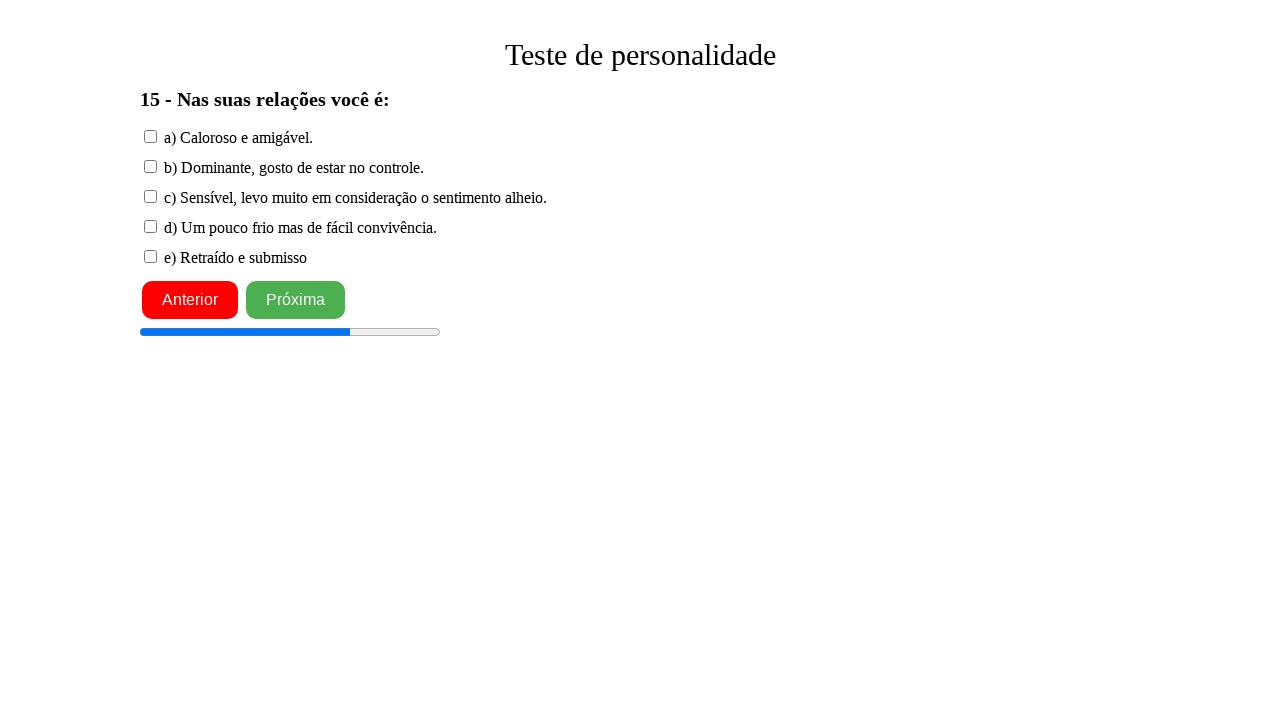

Waited for answer option 4 to load on question 15
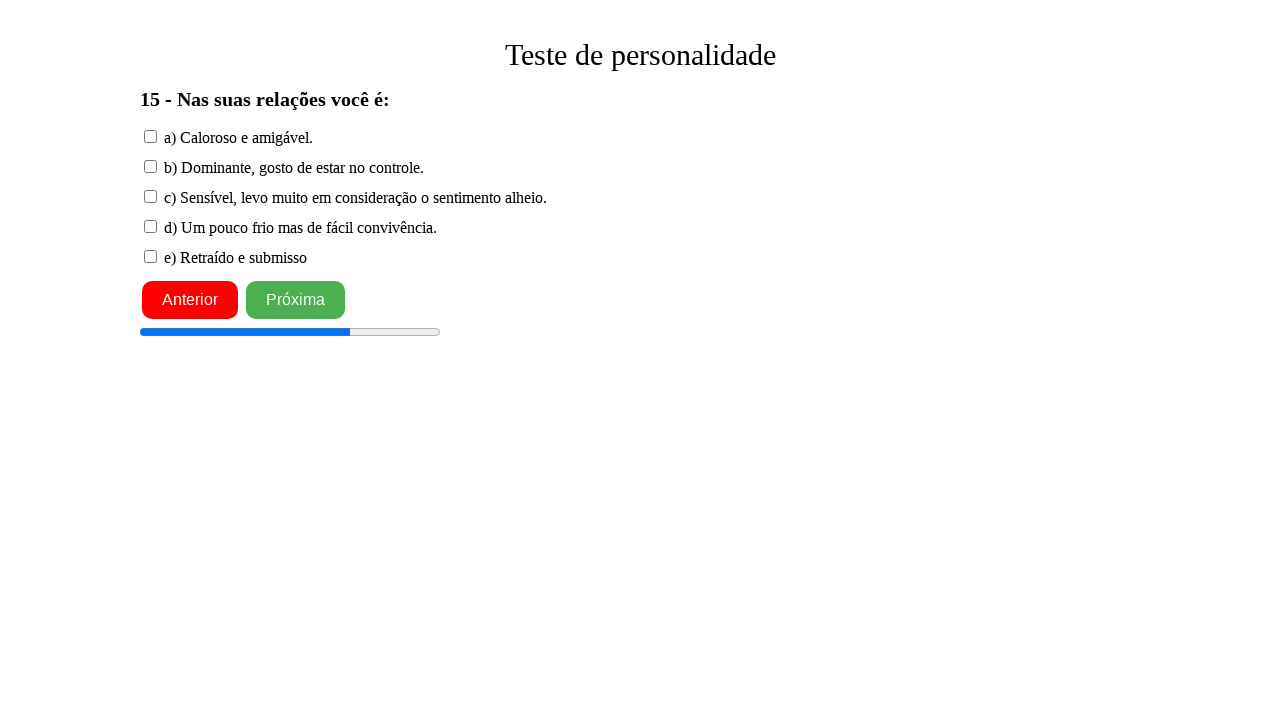

Waited for answer option 5 to load on question 15
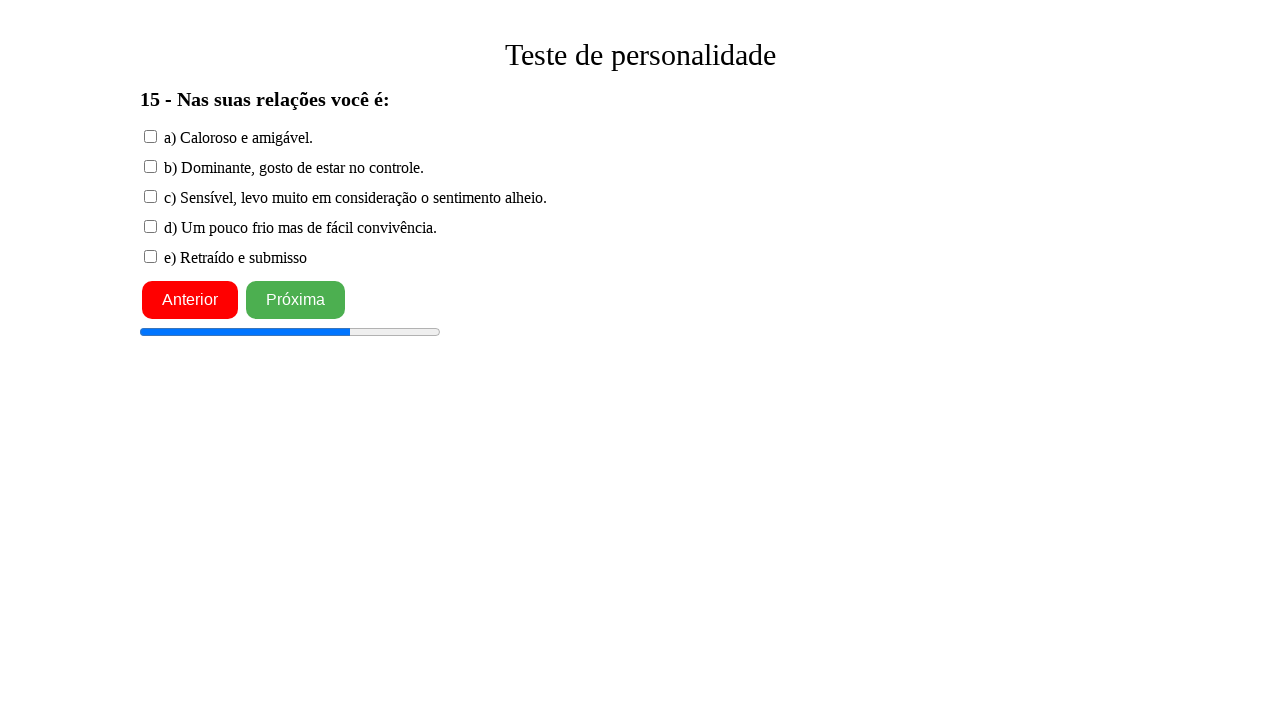

Clicked first answer option for question 15 at (150, 136) on xpath=/html/body/app-root/div/div[2]/div[2]/input
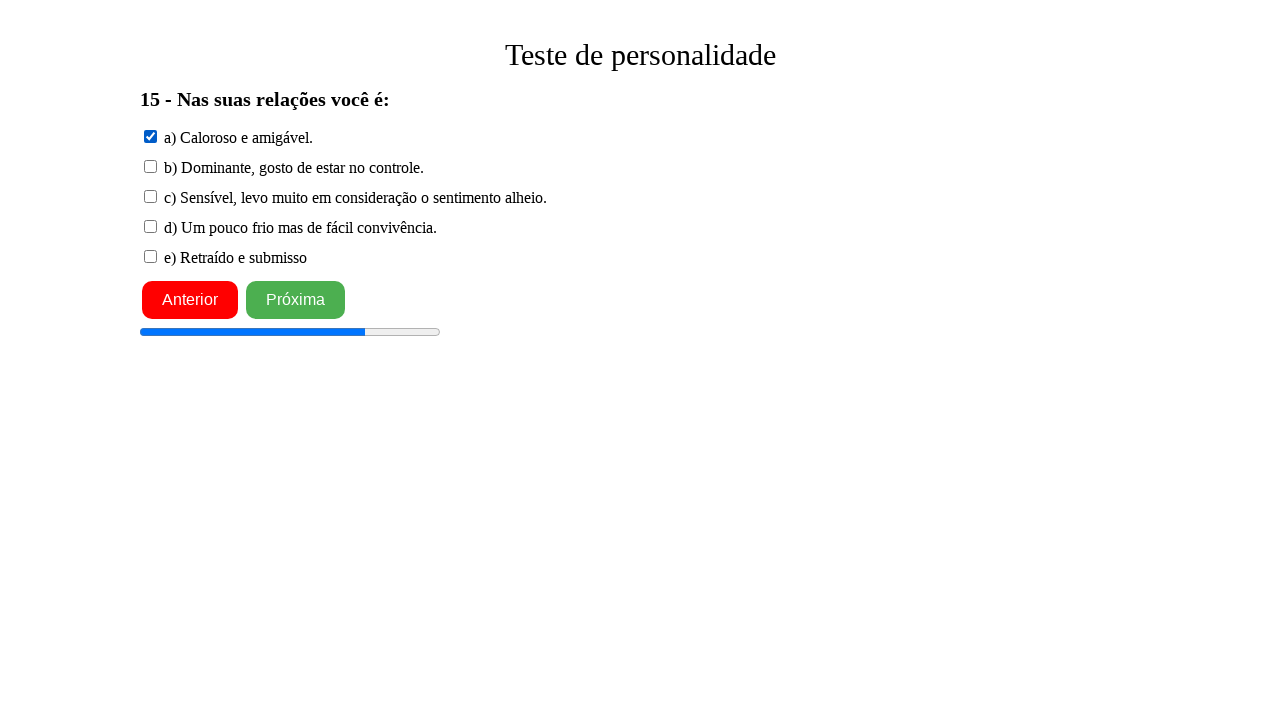

Clicked next button to proceed to question 16 at (296, 300) on xpath=/html/body/app-root/div/button[2]
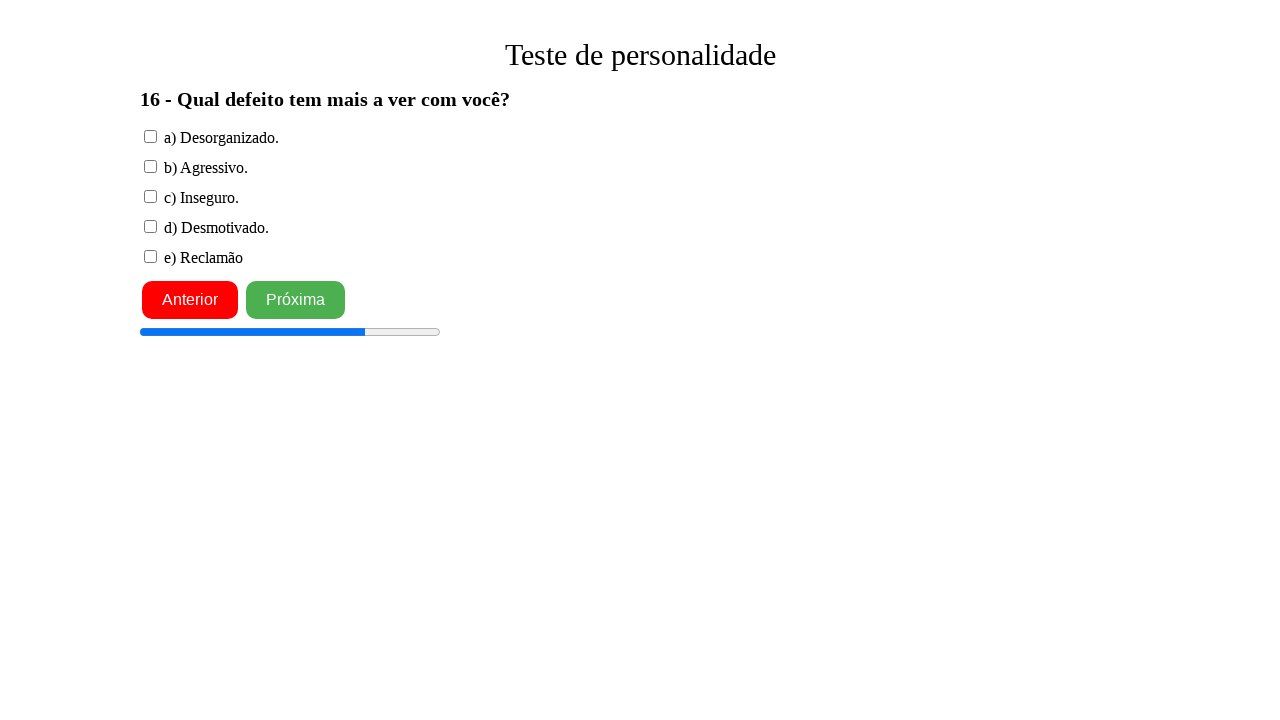

Waited for question 16 title to load
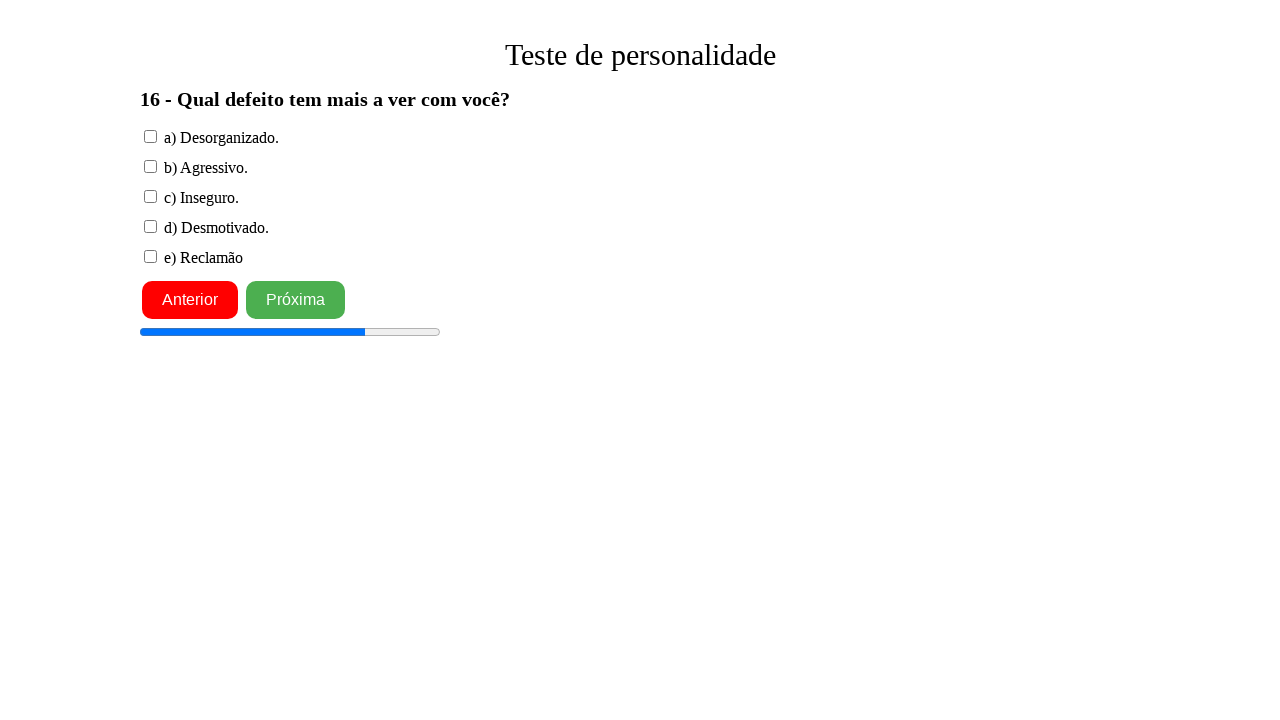

Waited for answer option 1 to load on question 16
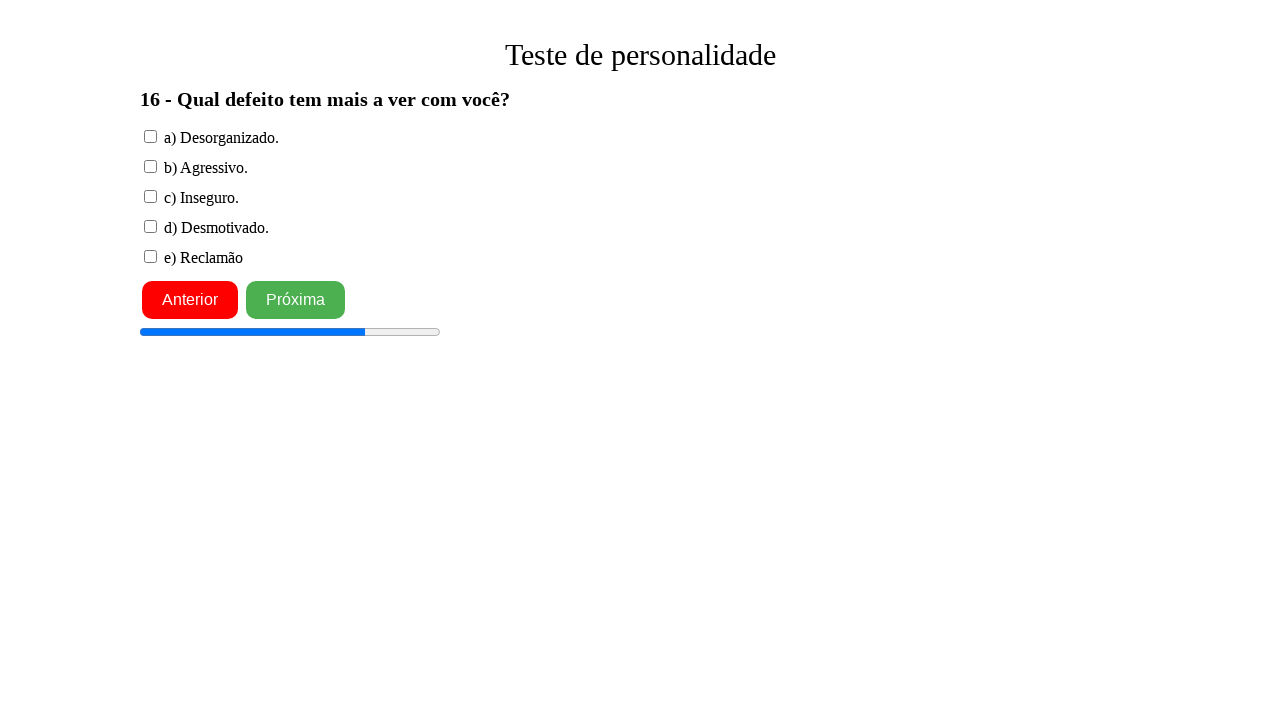

Waited for answer option 2 to load on question 16
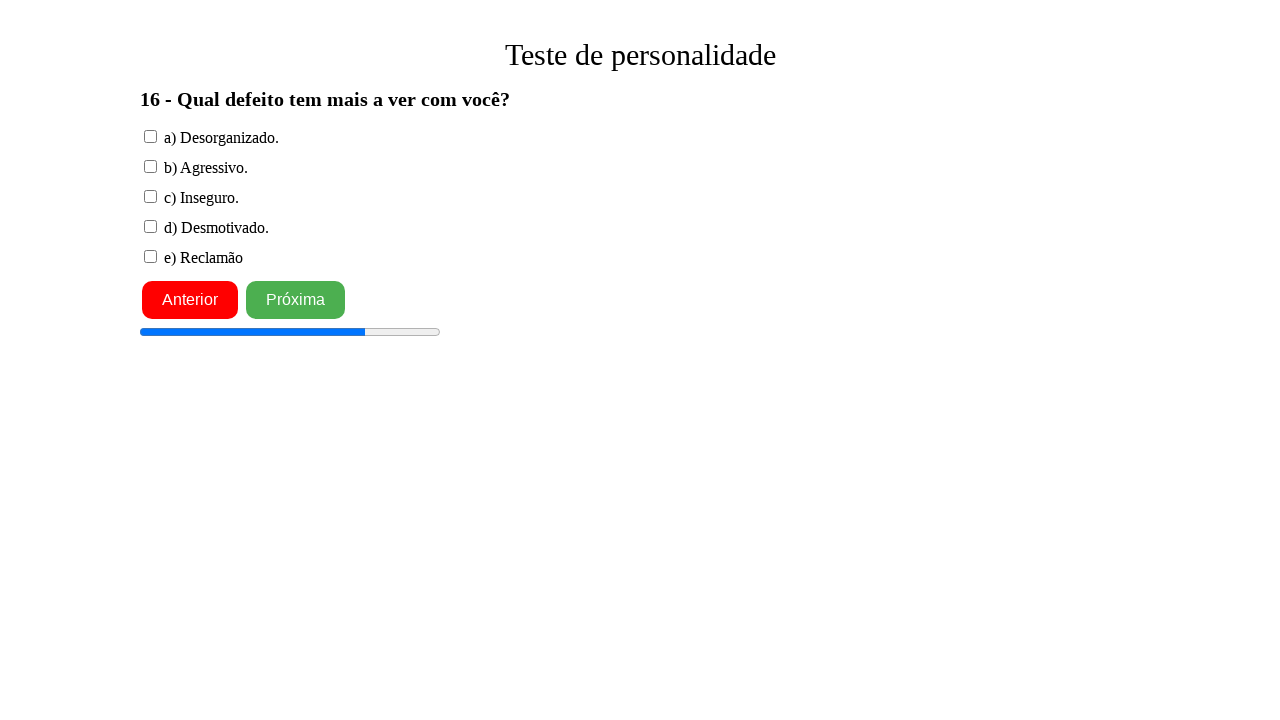

Waited for answer option 3 to load on question 16
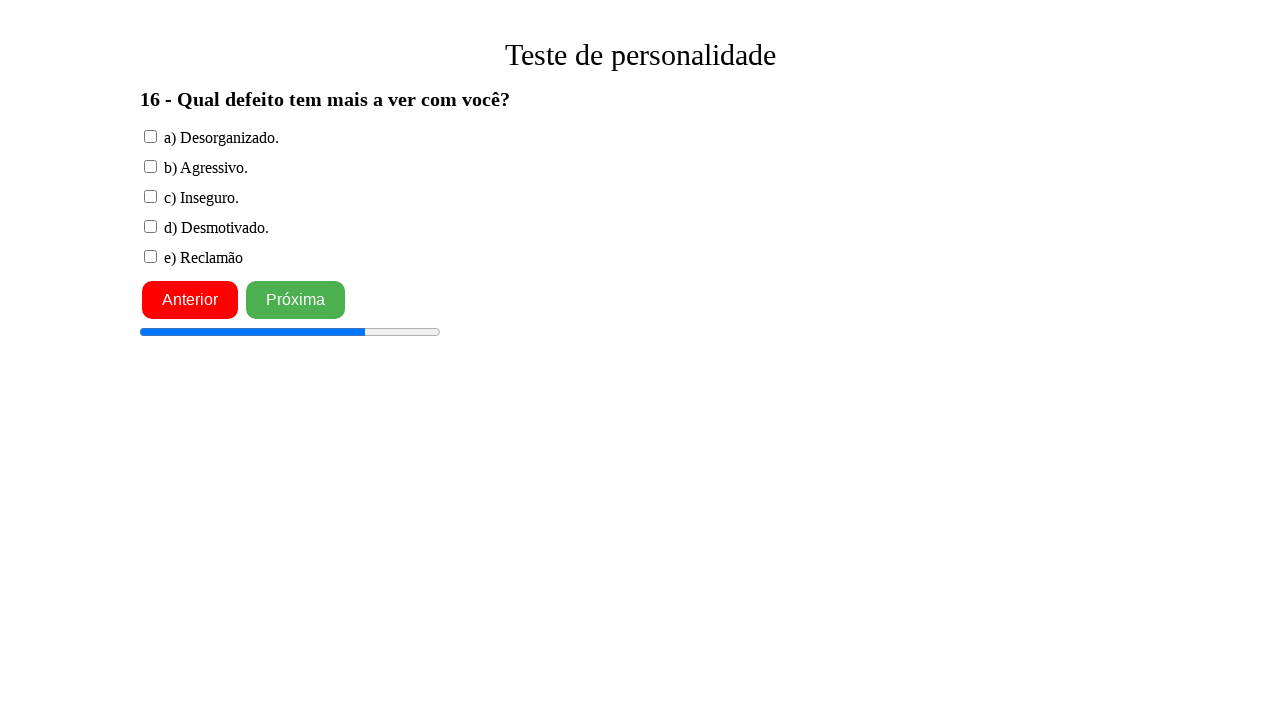

Waited for answer option 4 to load on question 16
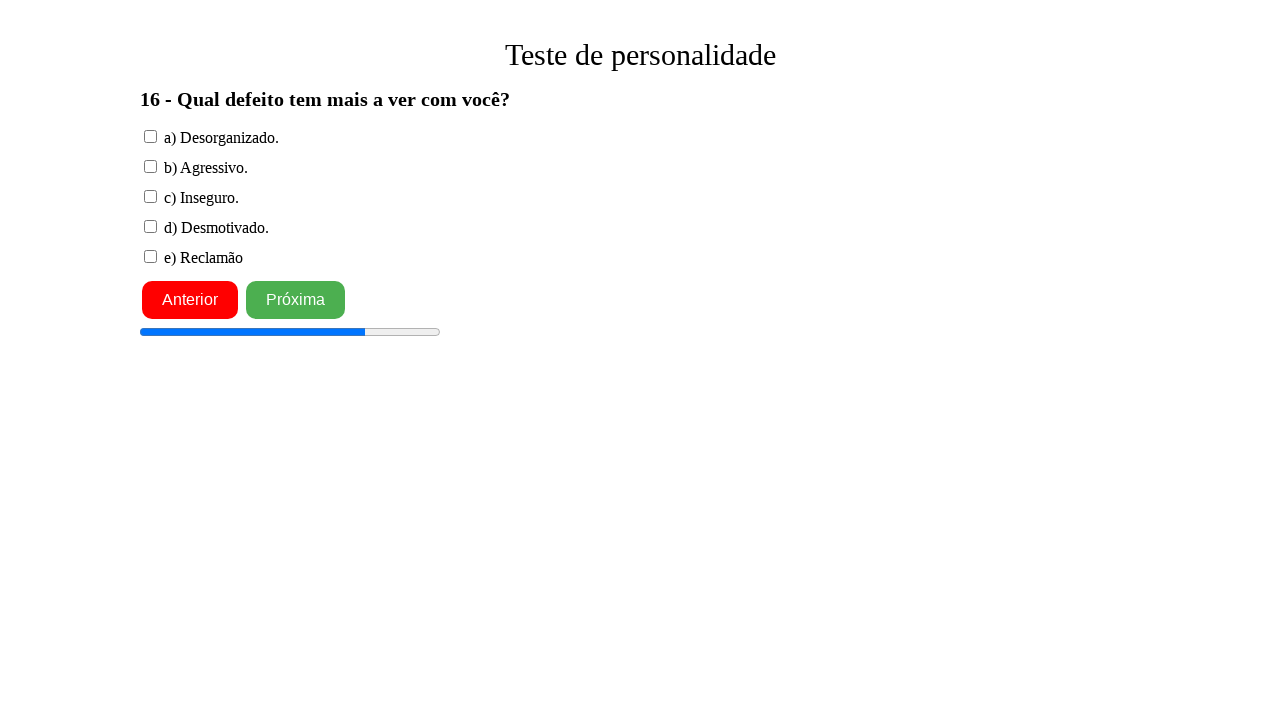

Waited for answer option 5 to load on question 16
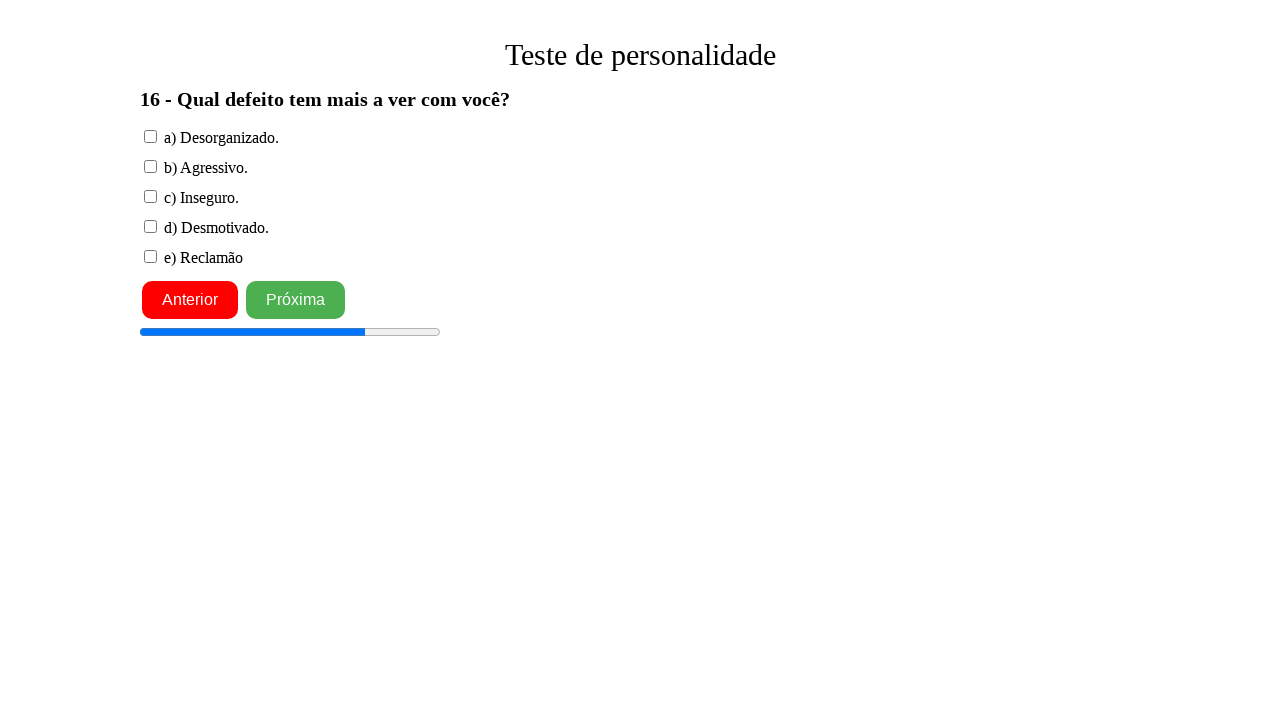

Clicked first answer option for question 16 at (150, 136) on xpath=/html/body/app-root/div/div[2]/div[2]/input
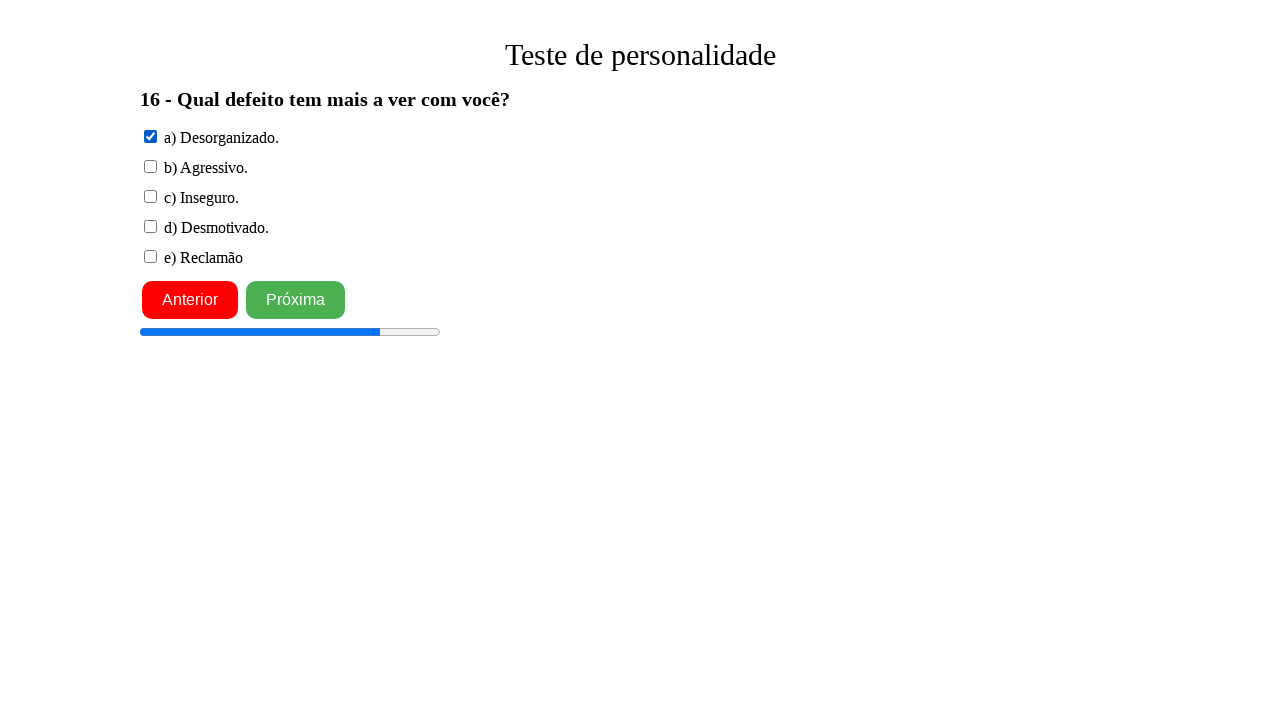

Clicked next button to proceed to question 17 at (296, 300) on xpath=/html/body/app-root/div/button[2]
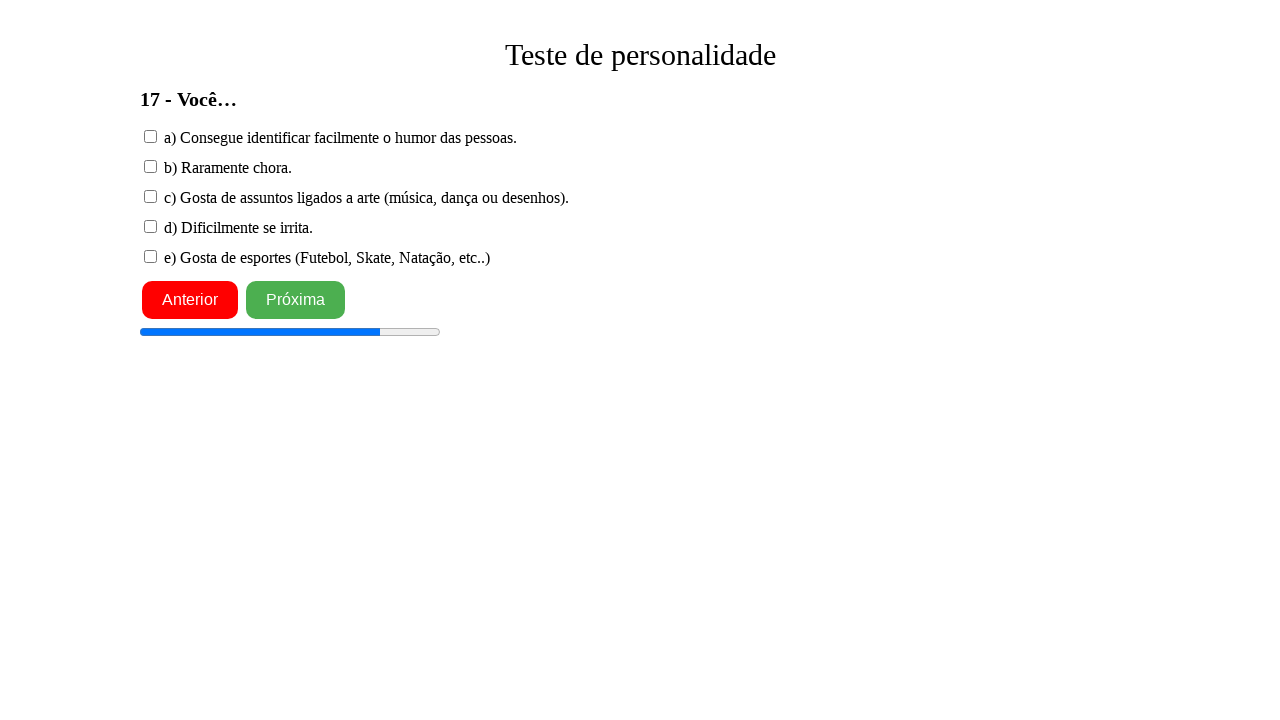

Waited for question 17 title to load
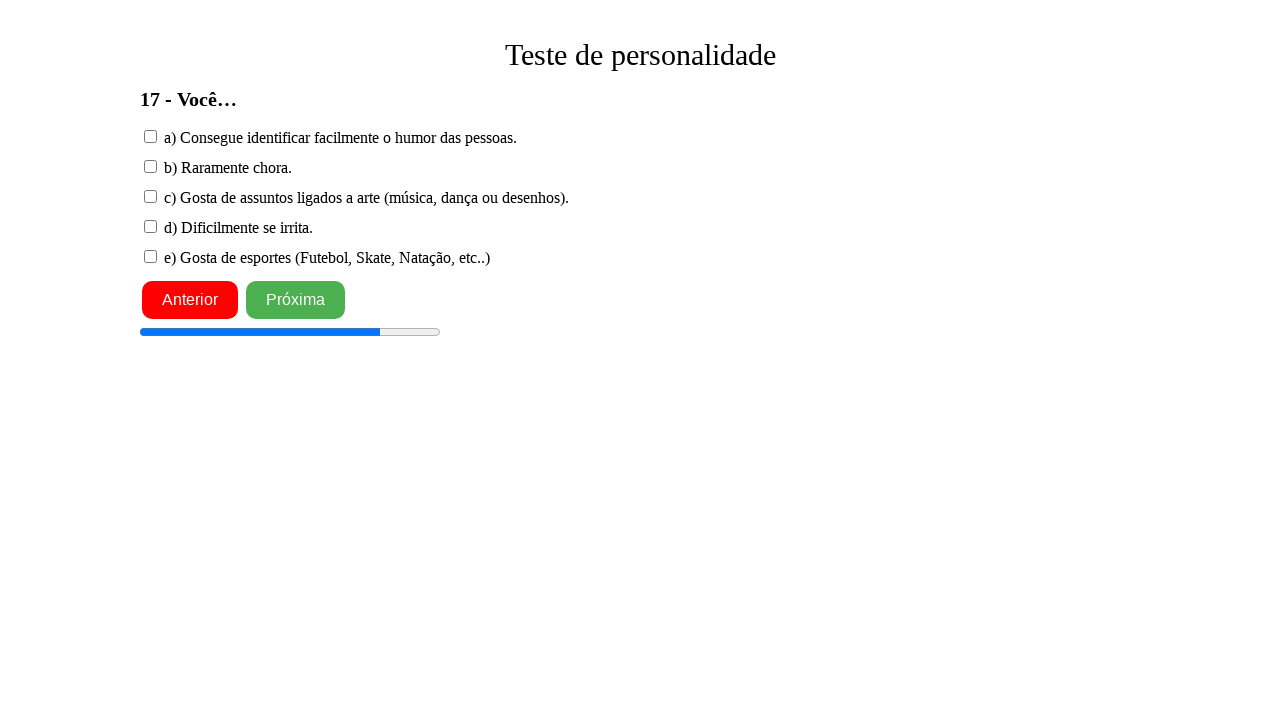

Waited for answer option 1 to load on question 17
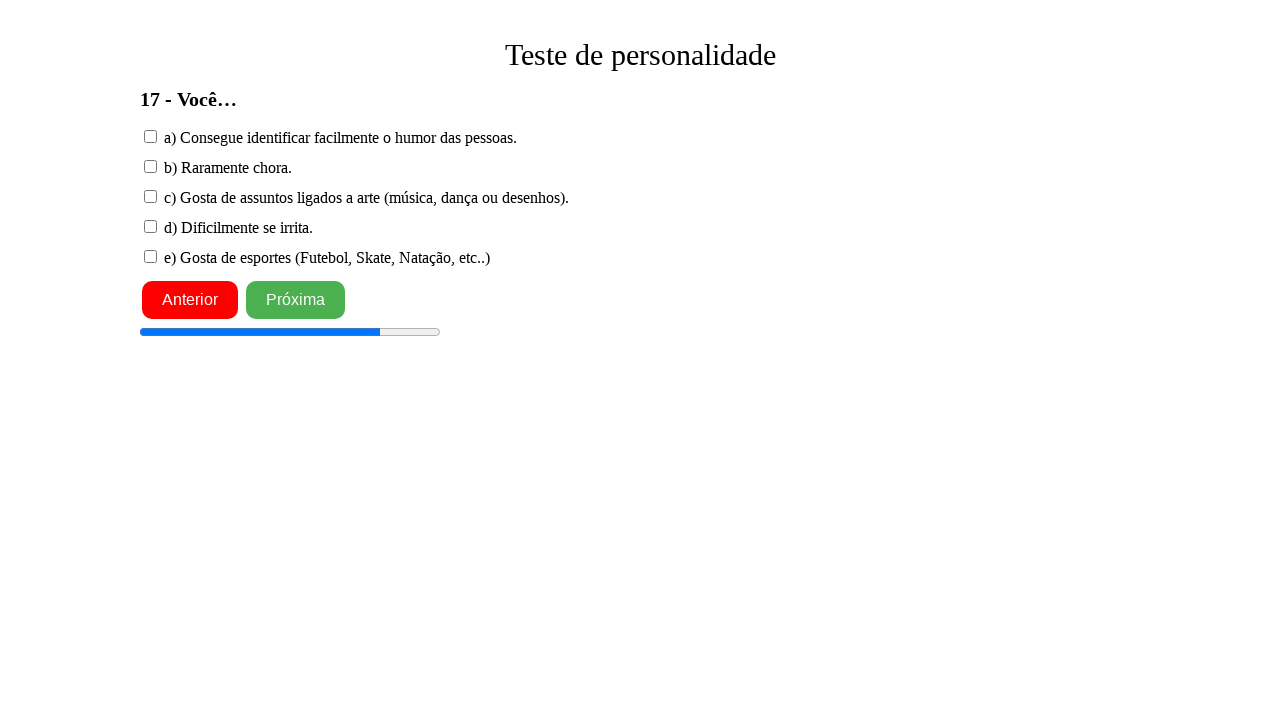

Waited for answer option 2 to load on question 17
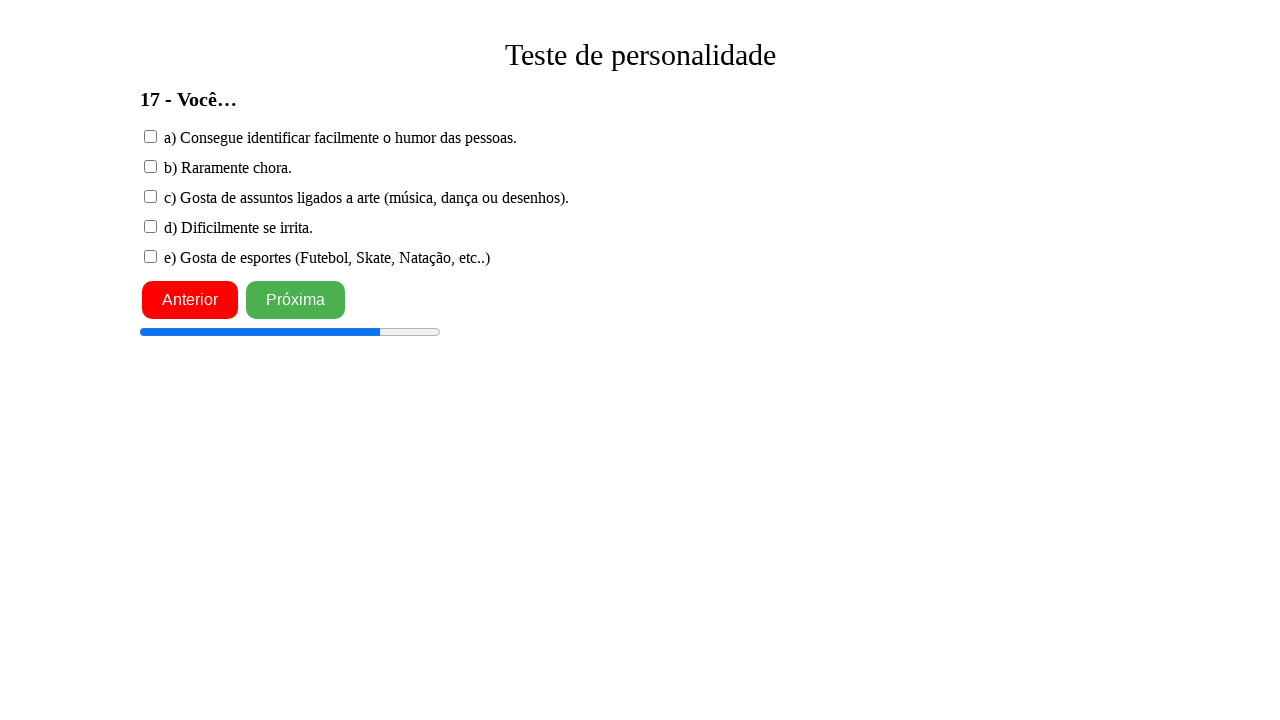

Waited for answer option 3 to load on question 17
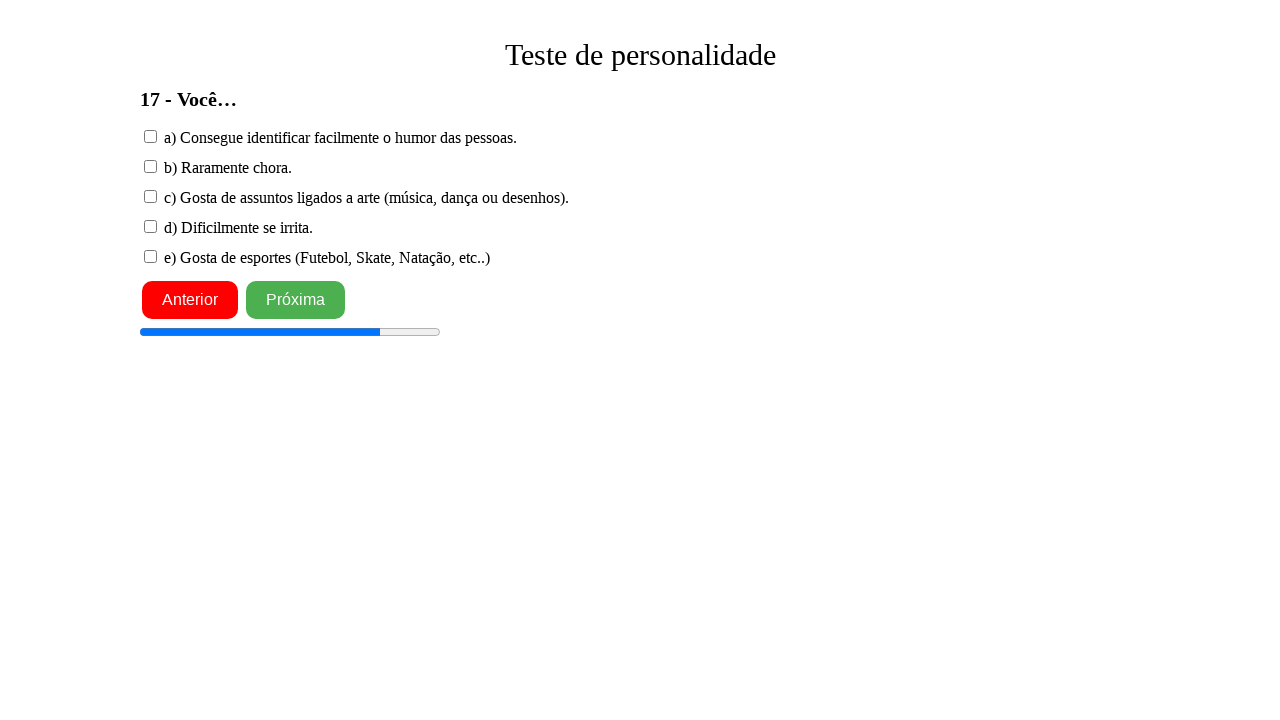

Waited for answer option 4 to load on question 17
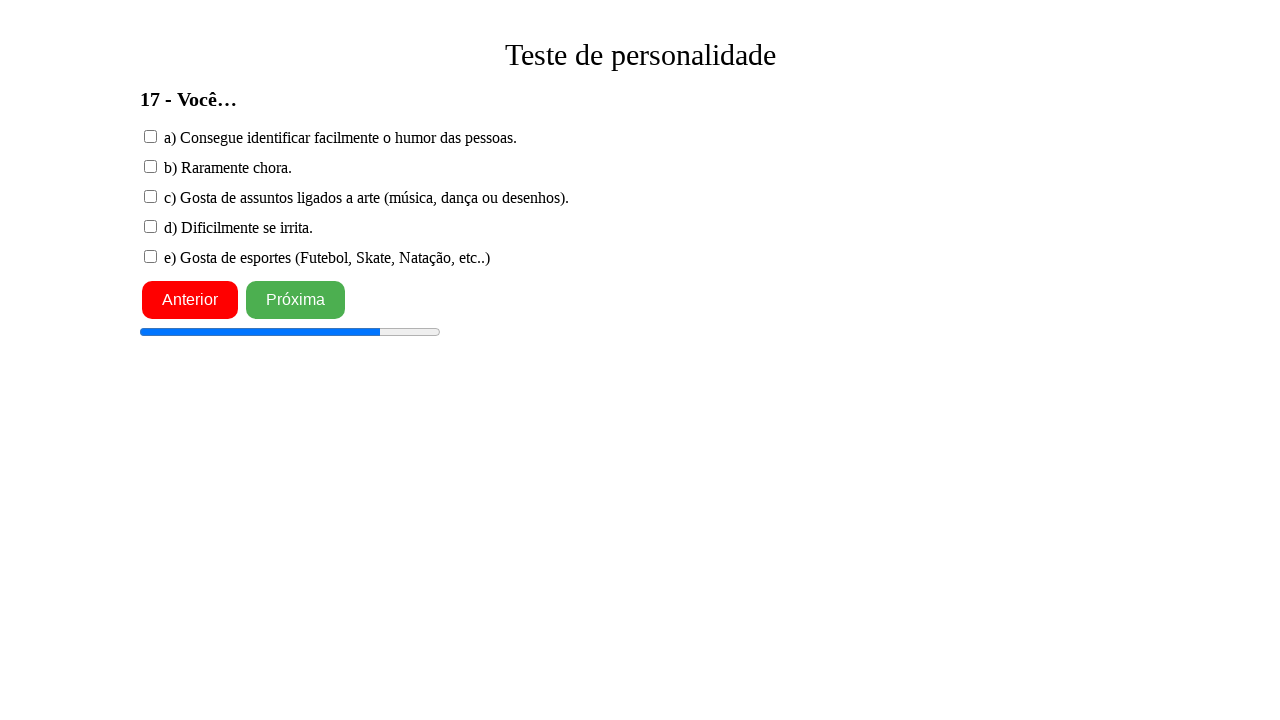

Waited for answer option 5 to load on question 17
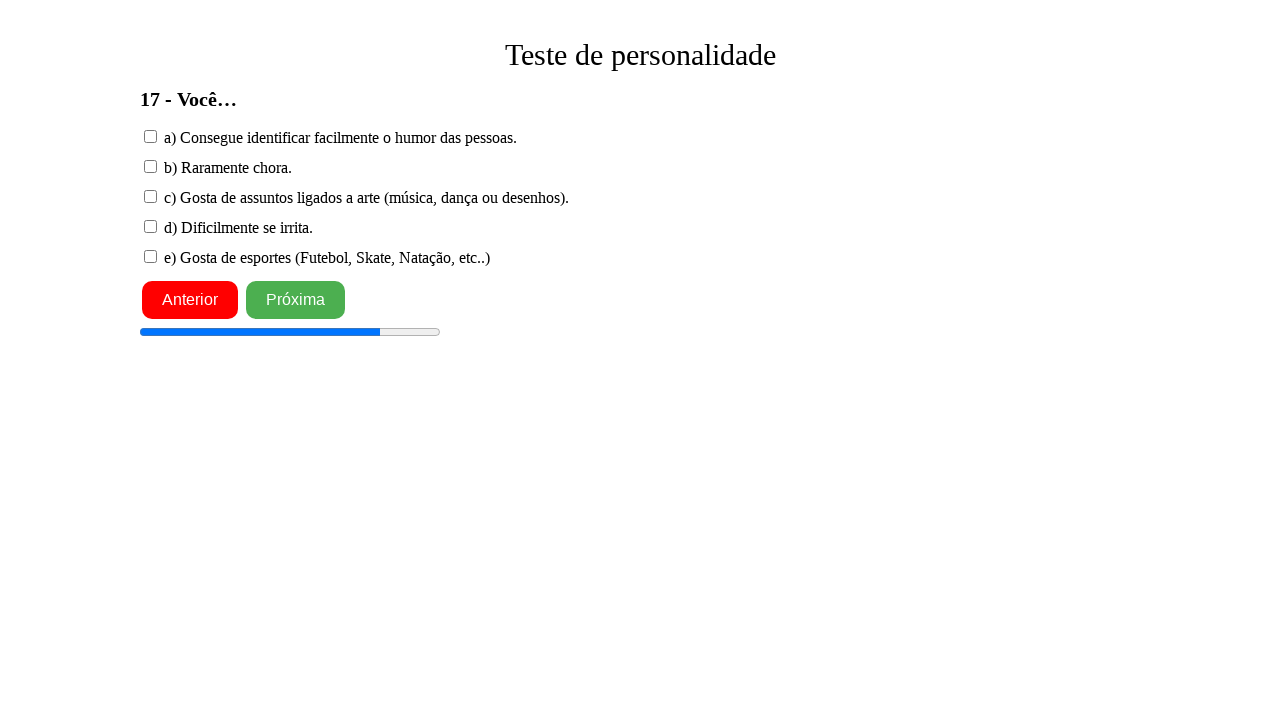

Clicked first answer option for question 17 at (150, 136) on xpath=/html/body/app-root/div/div[2]/div[2]/input
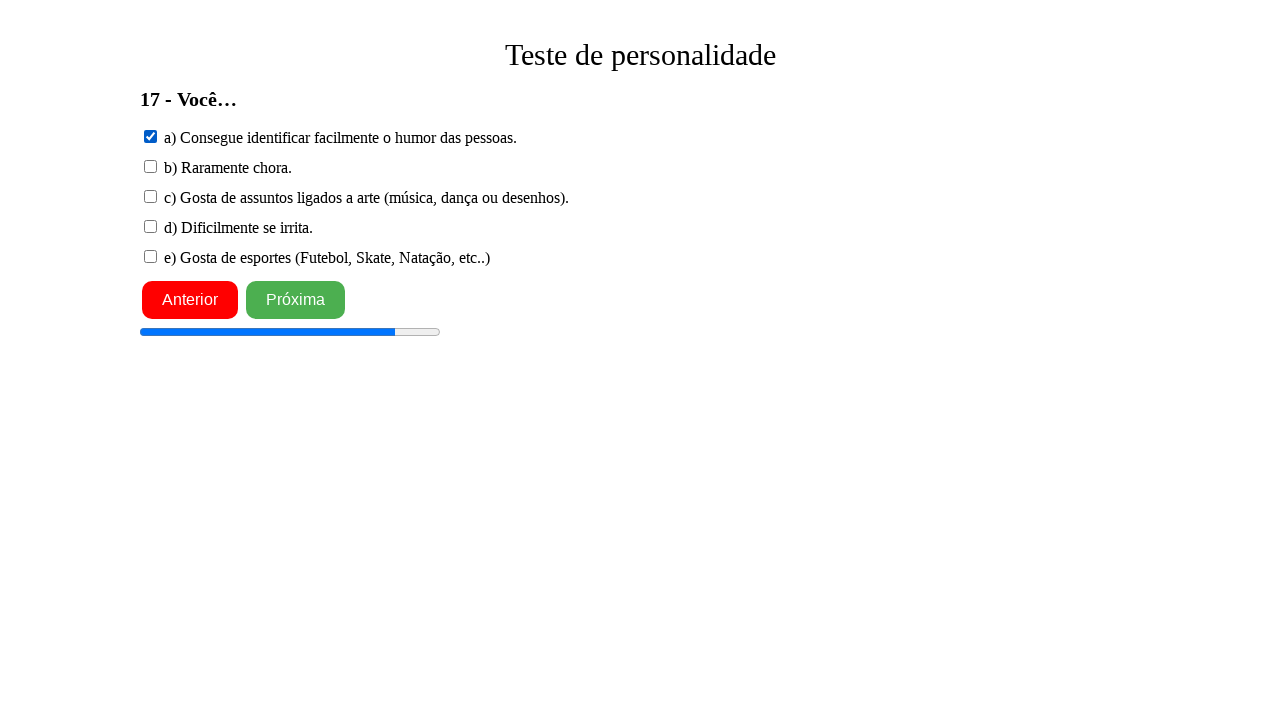

Clicked next button to proceed to question 18 at (296, 300) on xpath=/html/body/app-root/div/button[2]
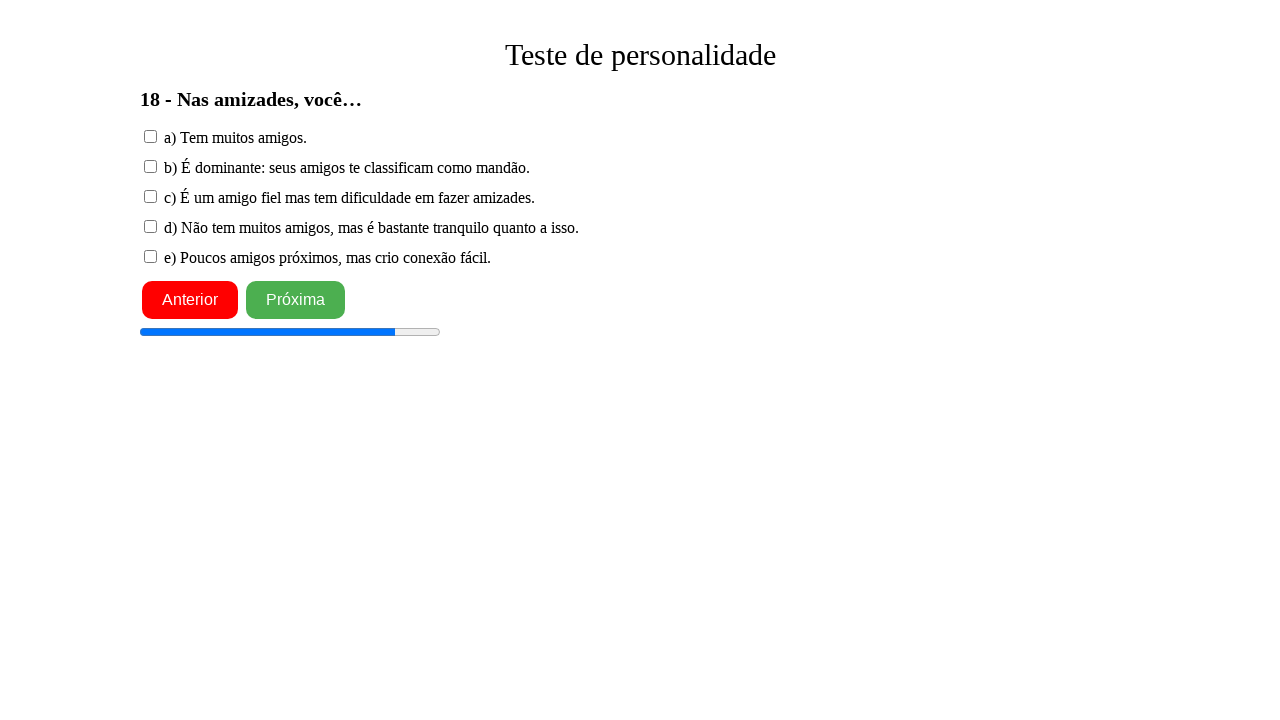

Waited for question 18 title to load
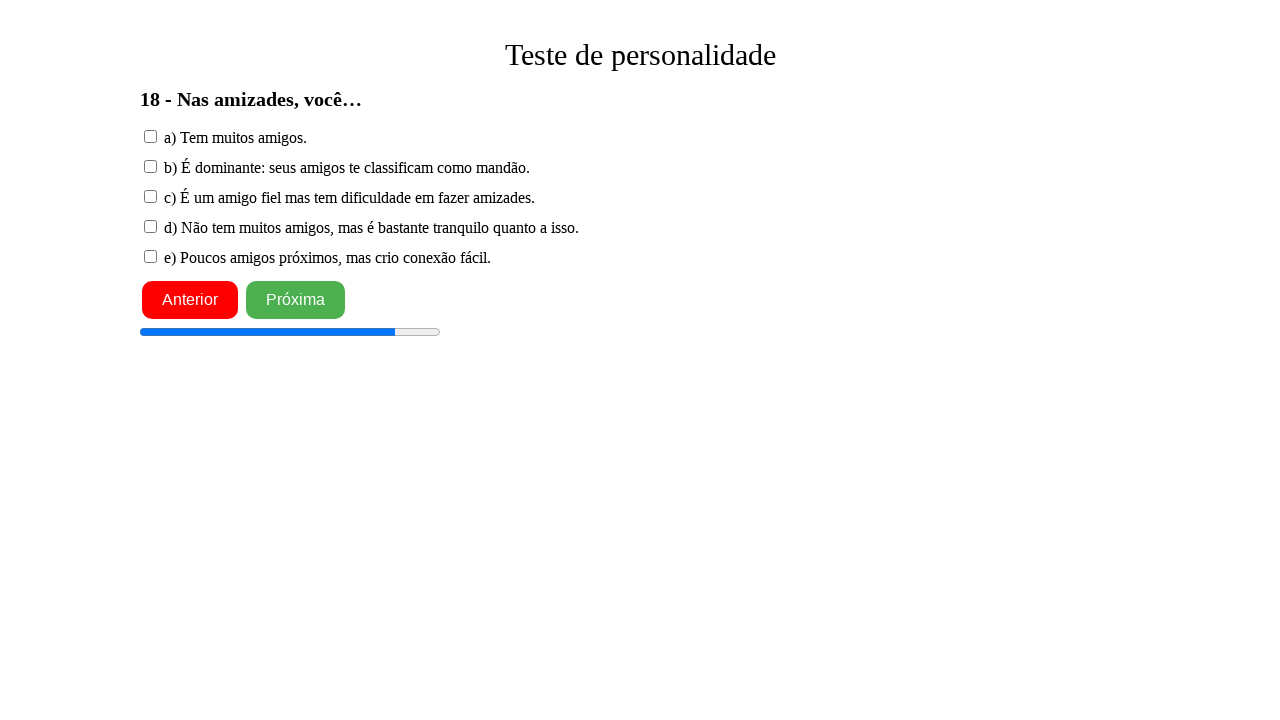

Waited for answer option 1 to load on question 18
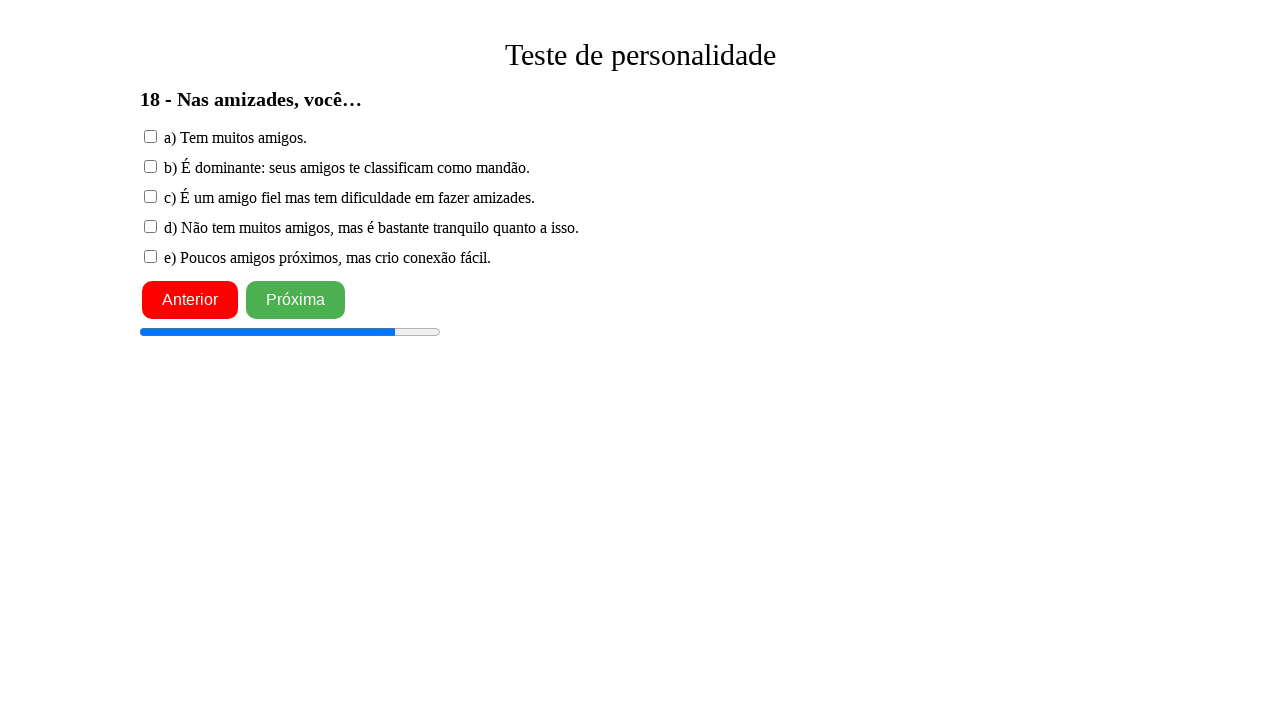

Waited for answer option 2 to load on question 18
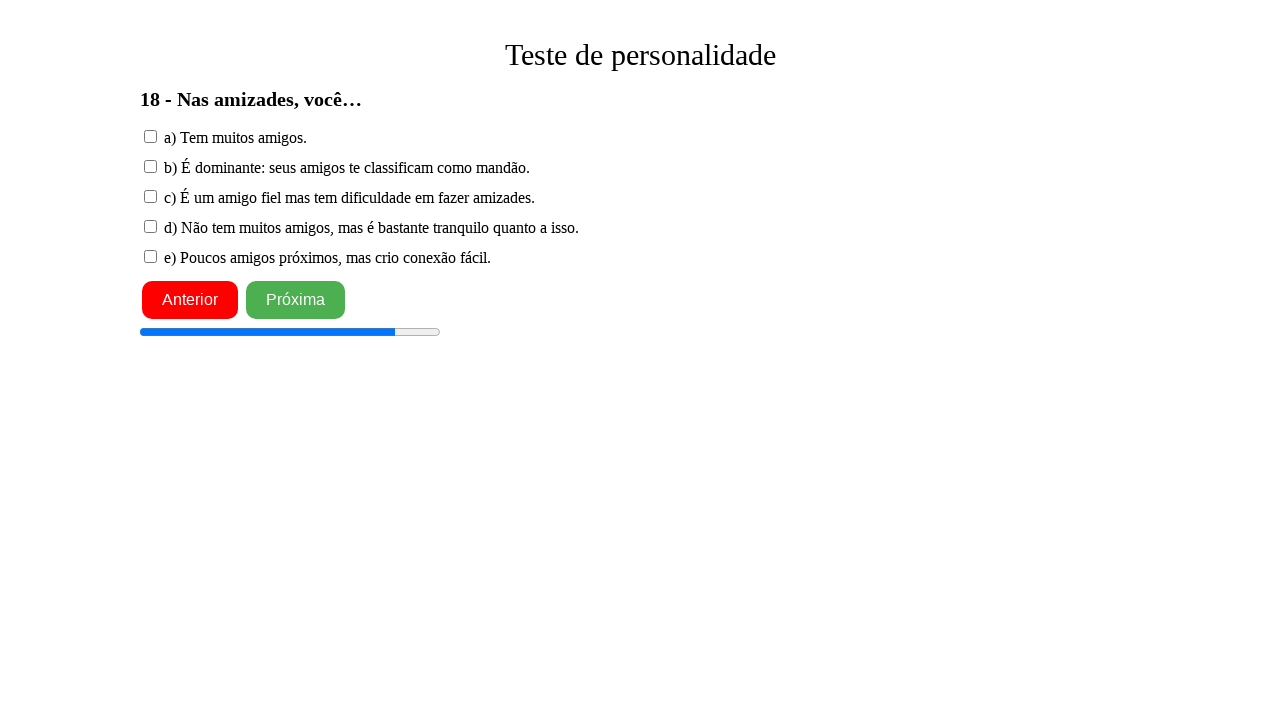

Waited for answer option 3 to load on question 18
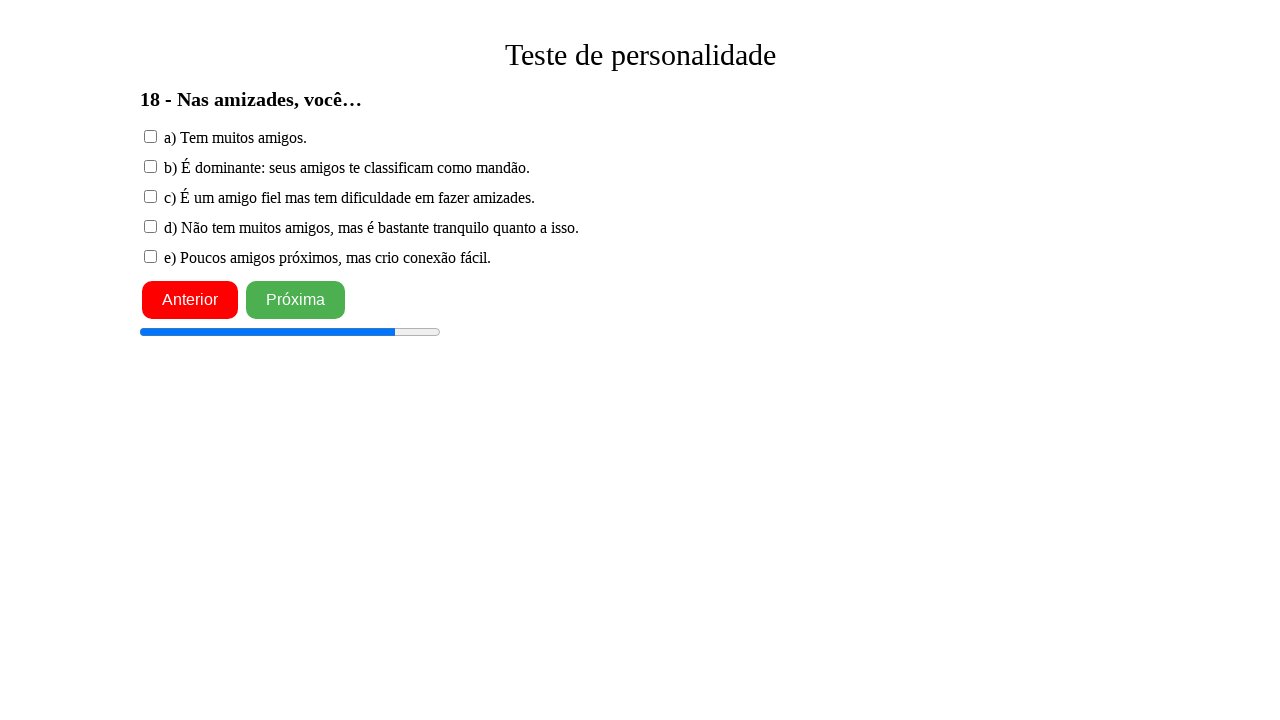

Waited for answer option 4 to load on question 18
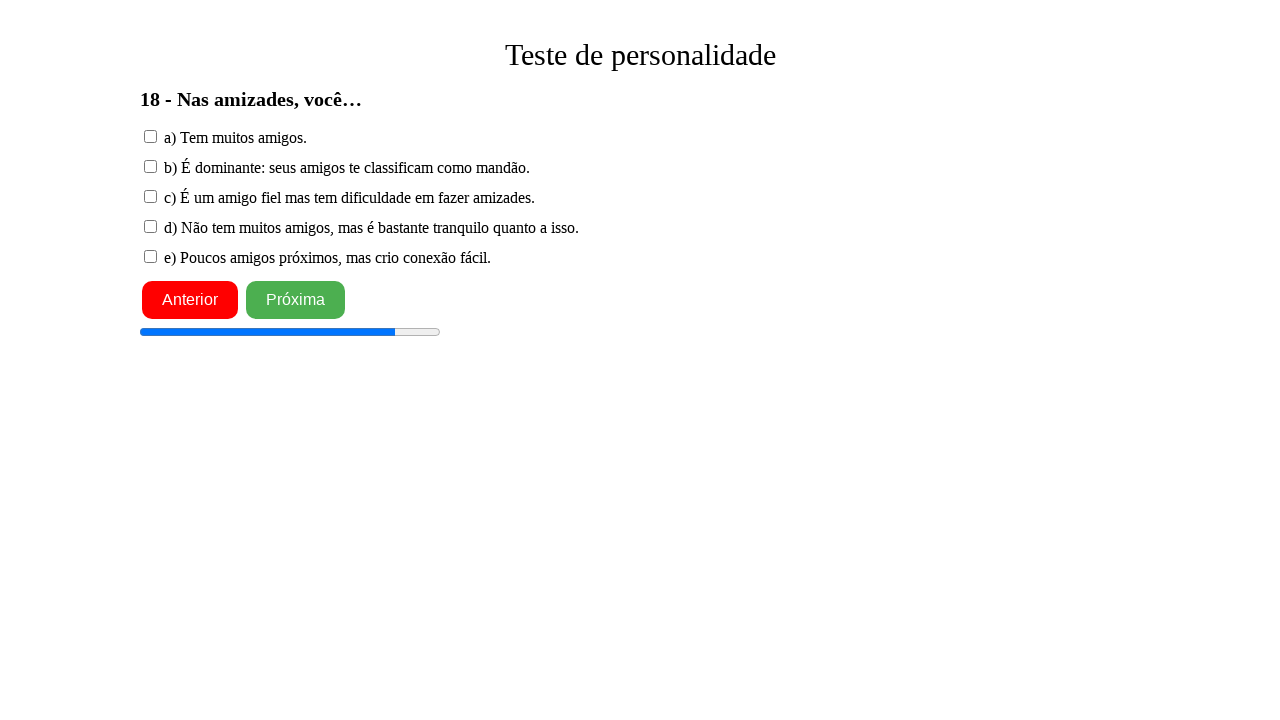

Waited for answer option 5 to load on question 18
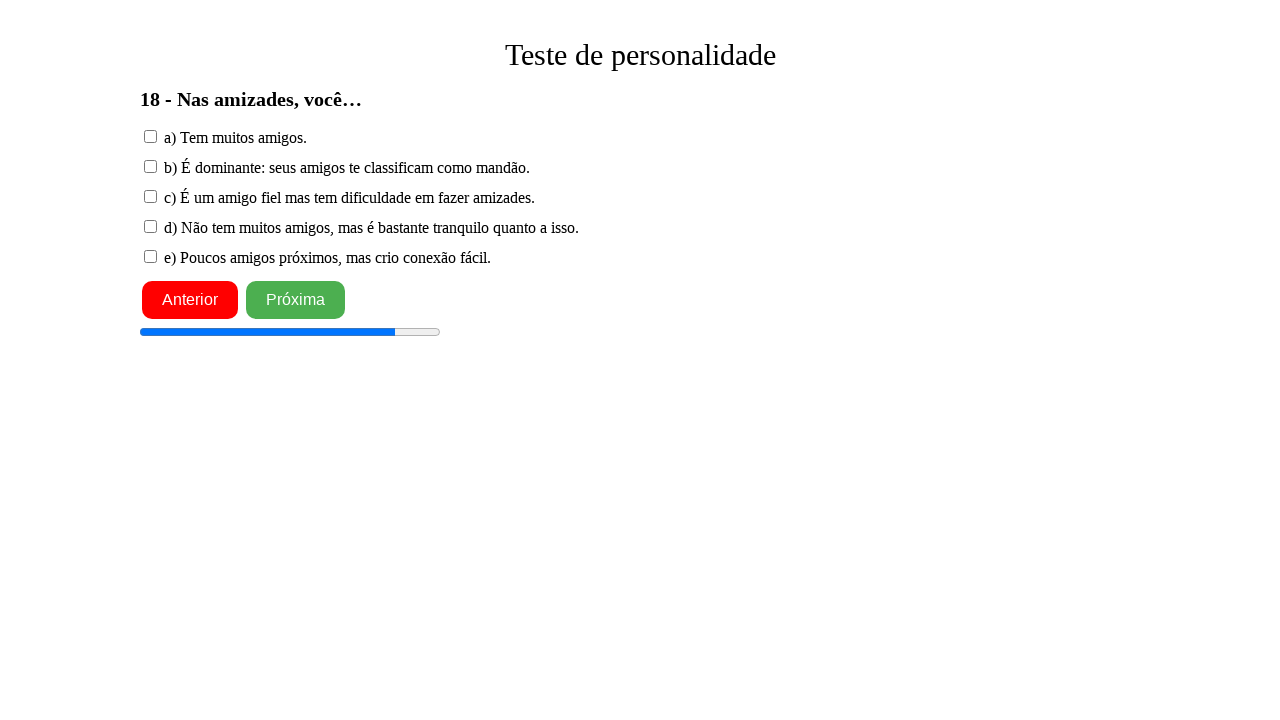

Clicked first answer option for question 18 at (150, 136) on xpath=/html/body/app-root/div/div[2]/div[2]/input
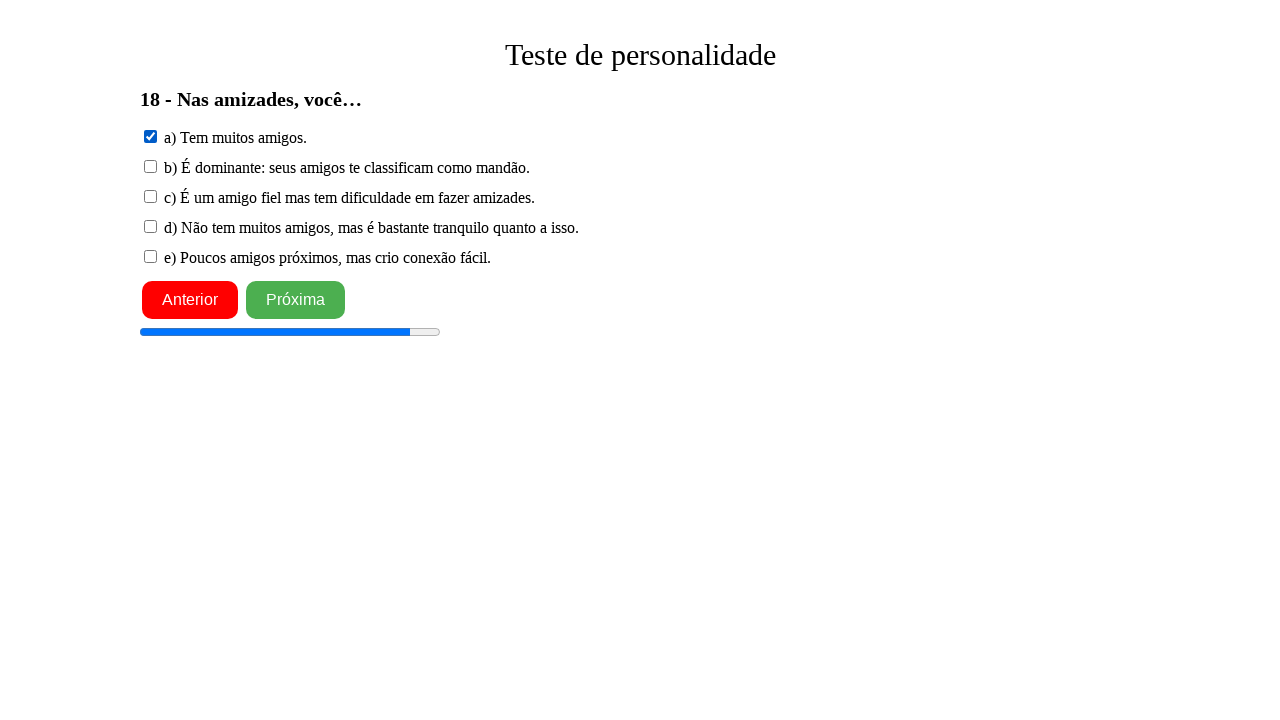

Clicked next button to proceed to question 19 at (296, 300) on xpath=/html/body/app-root/div/button[2]
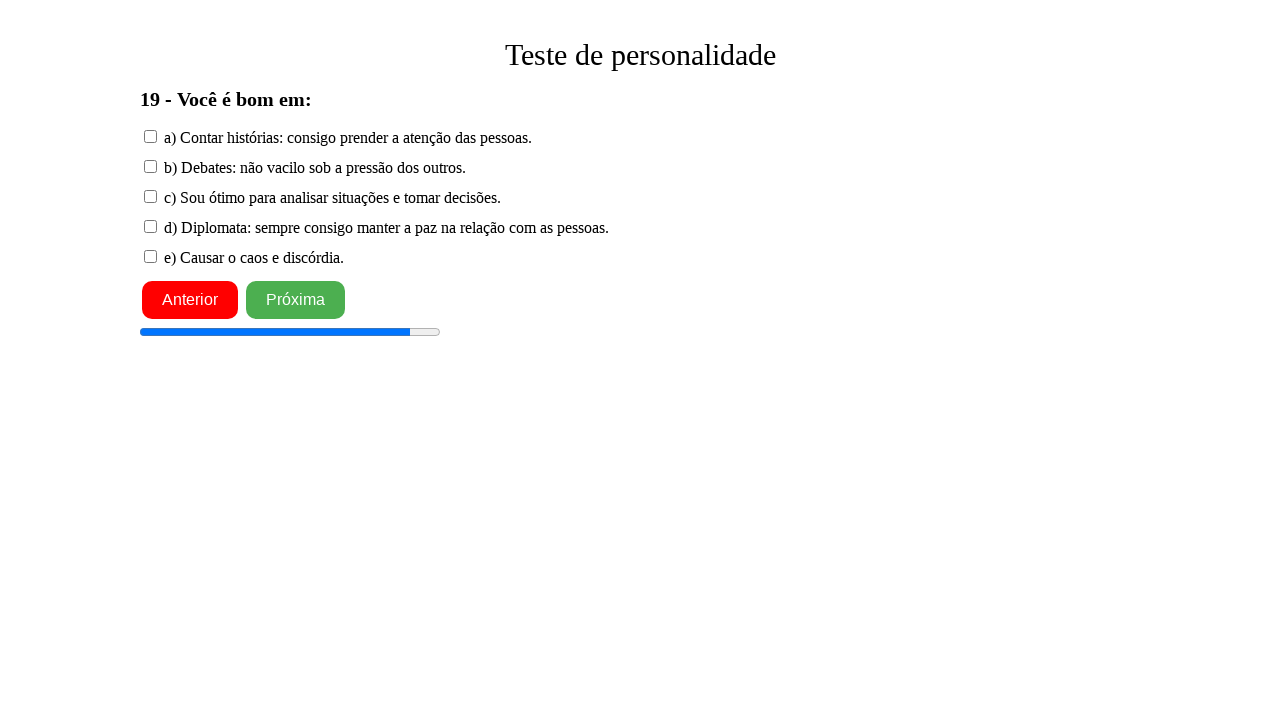

Waited for question 19 title to load
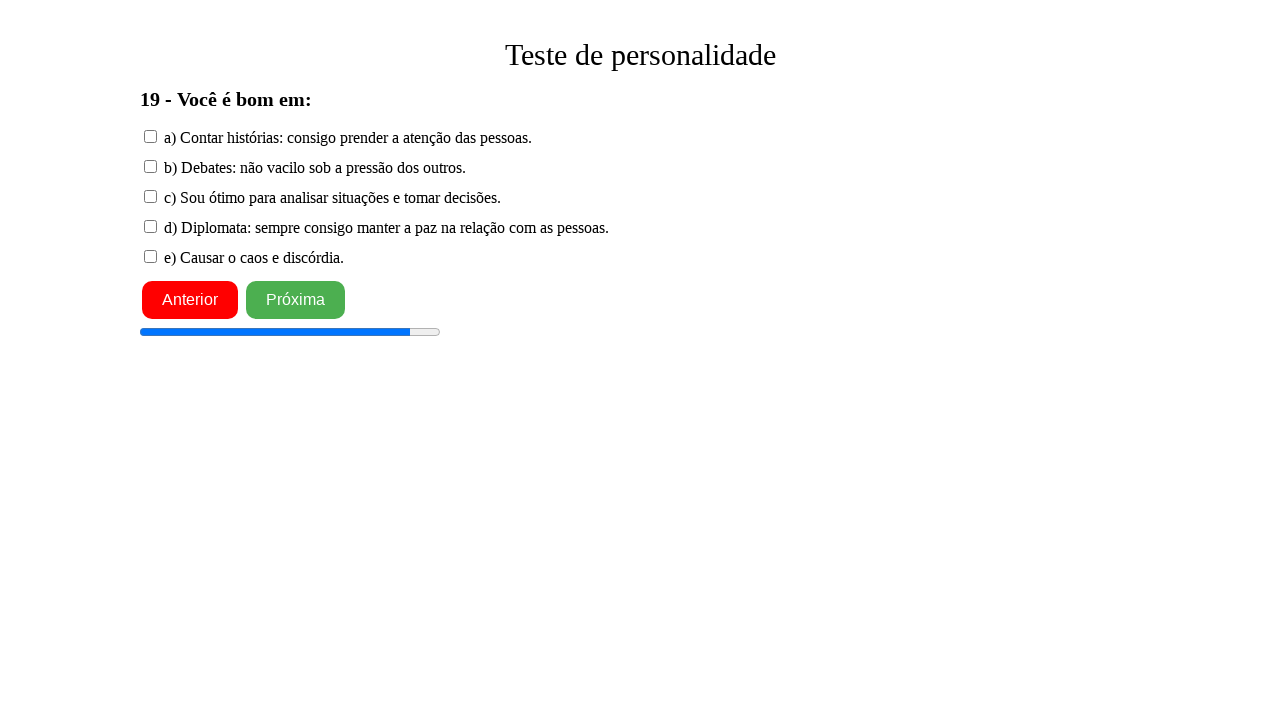

Waited for answer option 1 to load on question 19
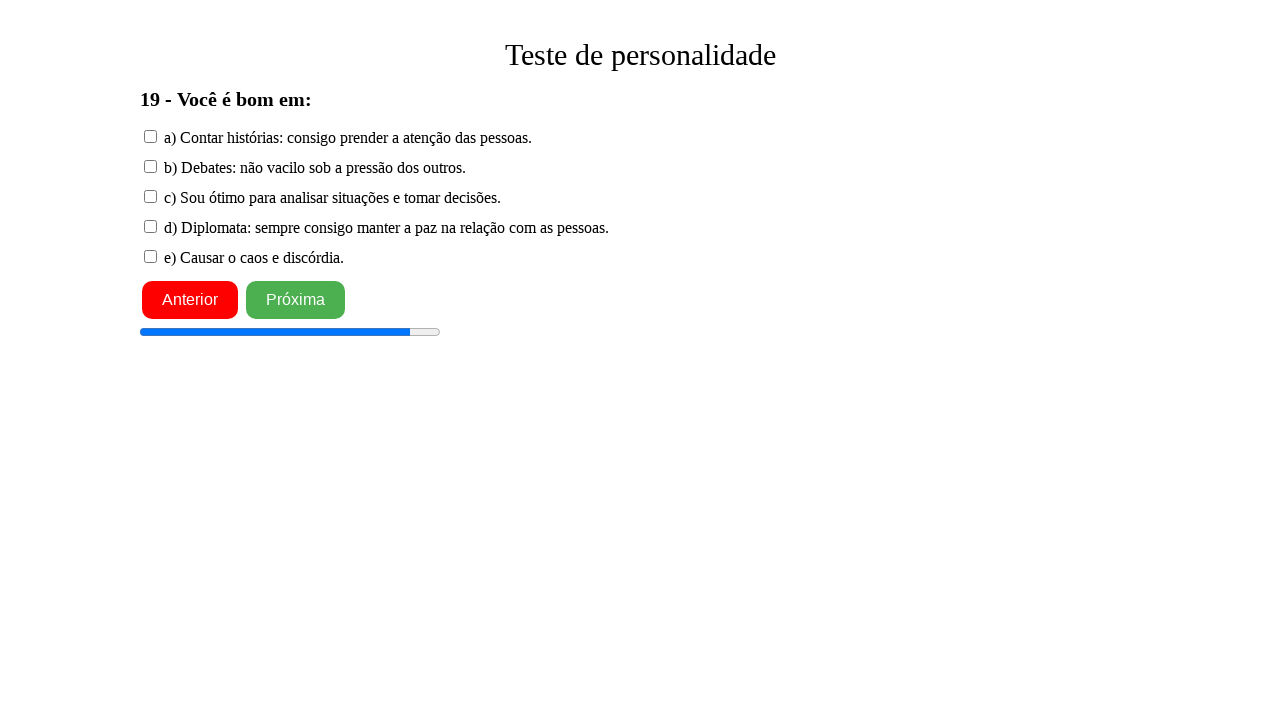

Waited for answer option 2 to load on question 19
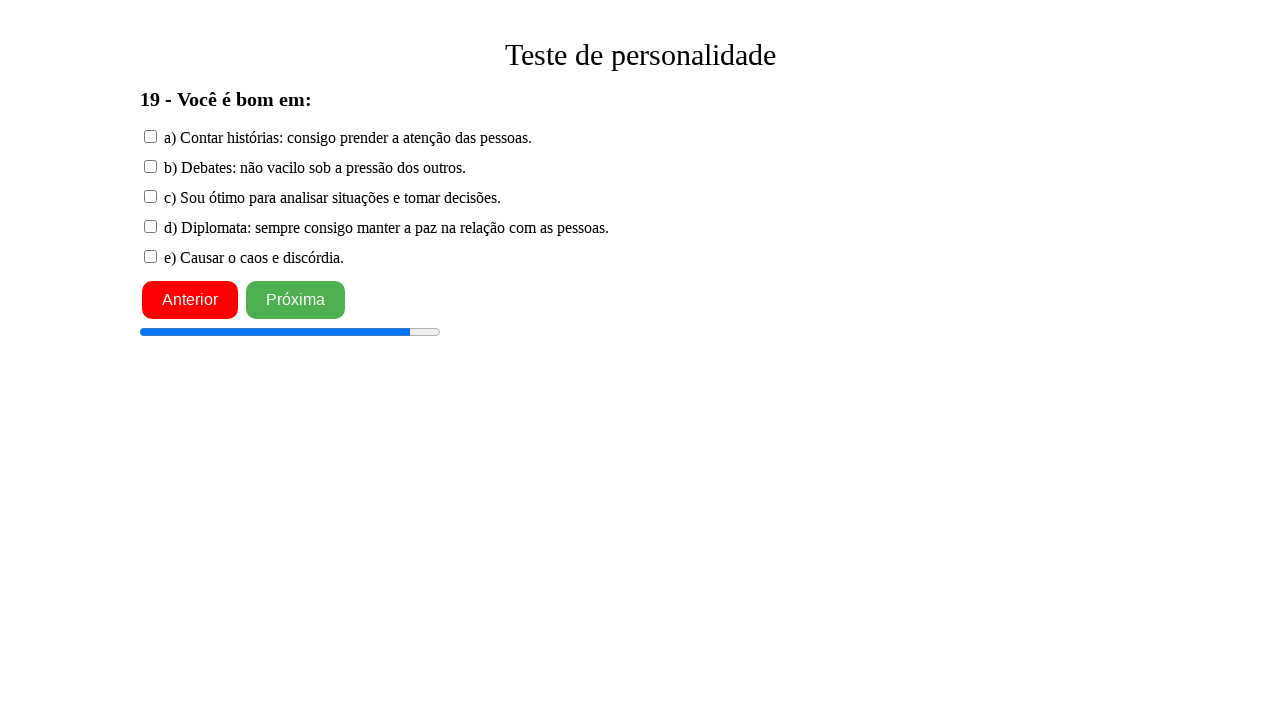

Waited for answer option 3 to load on question 19
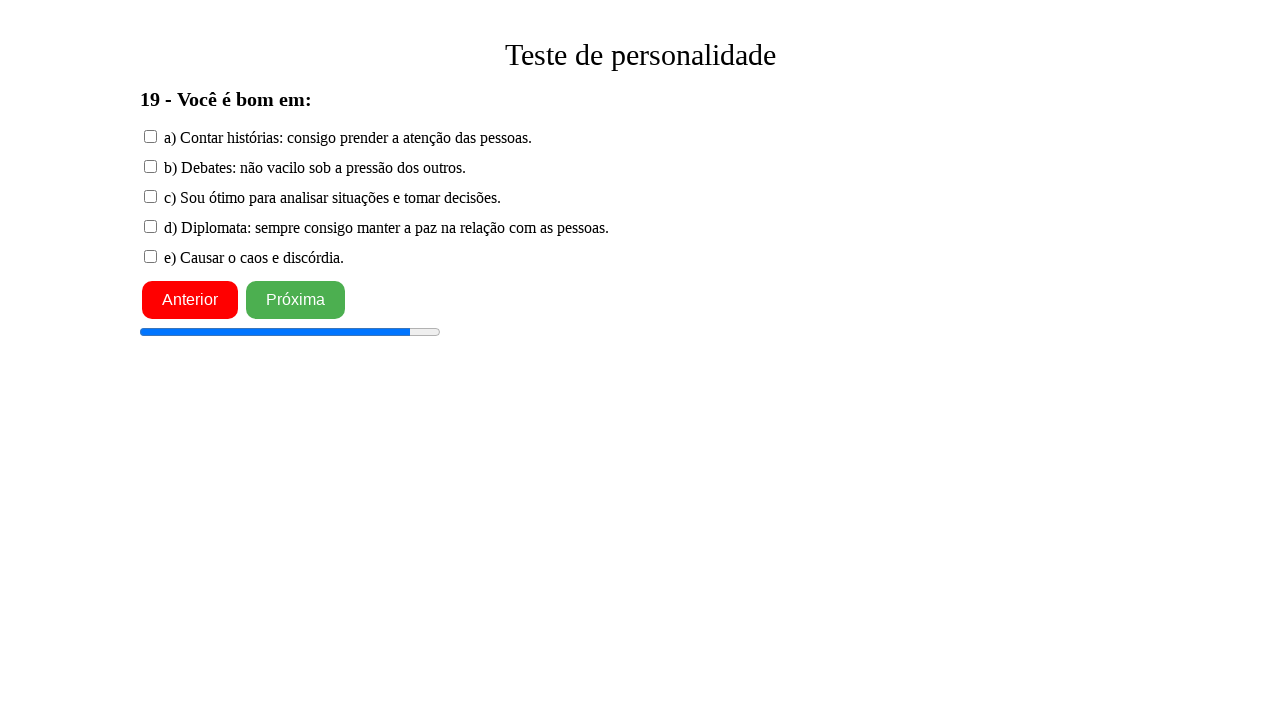

Waited for answer option 4 to load on question 19
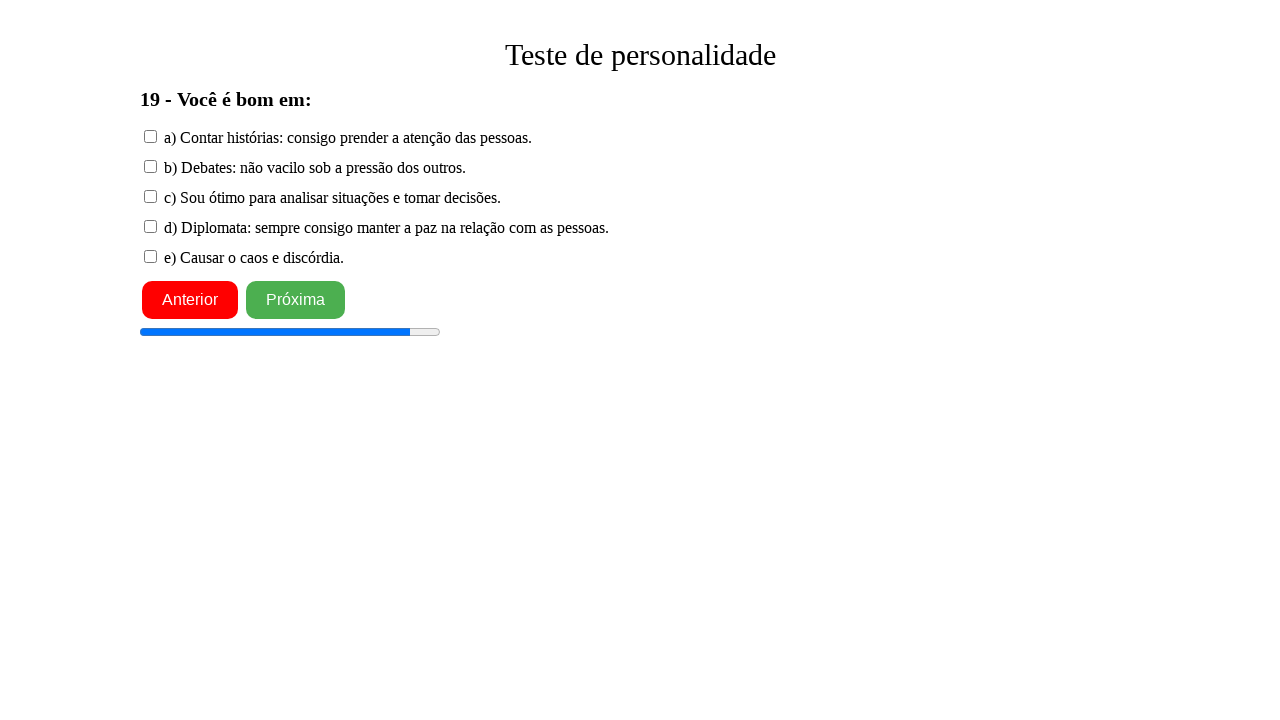

Waited for answer option 5 to load on question 19
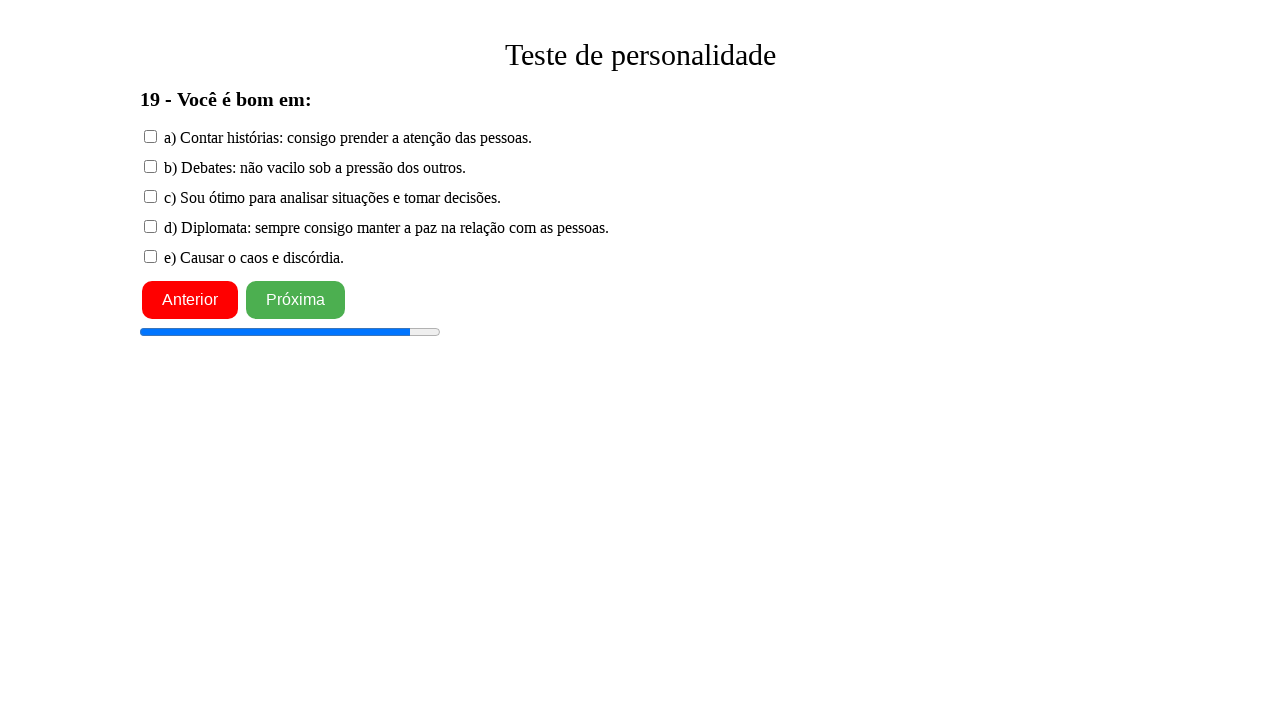

Clicked first answer option for question 19 at (150, 136) on xpath=/html/body/app-root/div/div[2]/div[2]/input
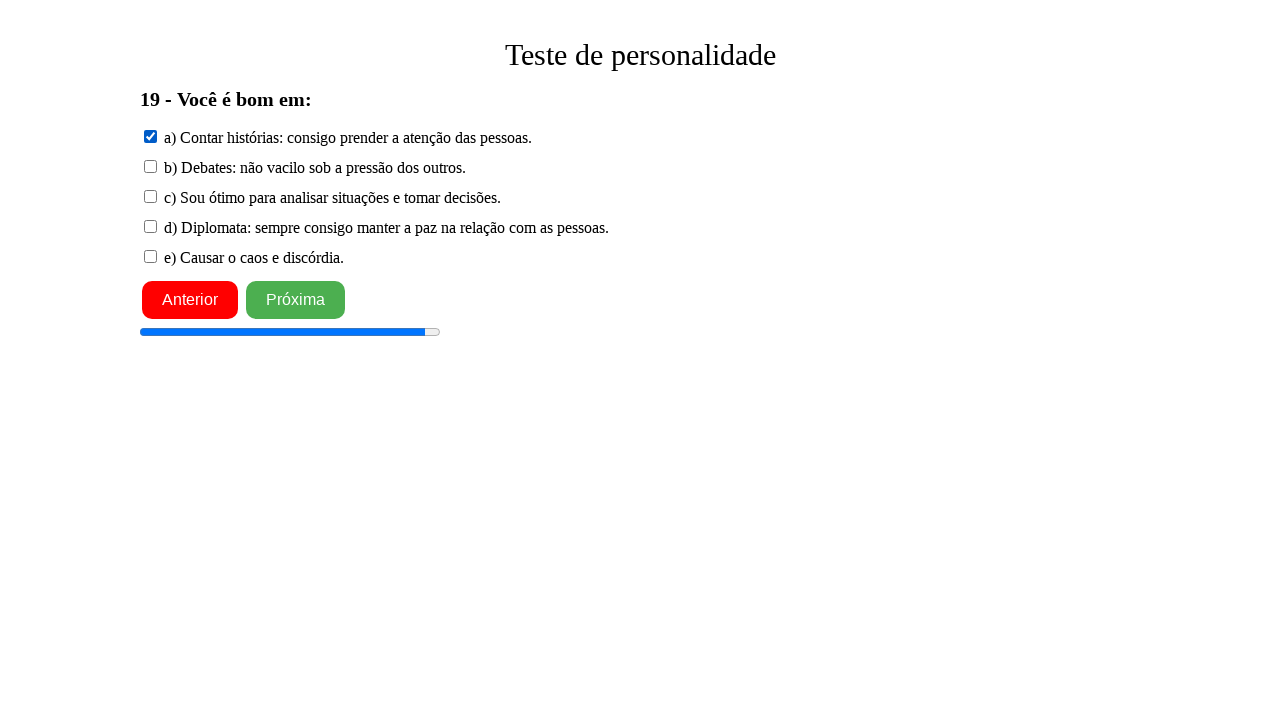

Clicked next button to proceed to question 20 at (296, 300) on xpath=/html/body/app-root/div/button[2]
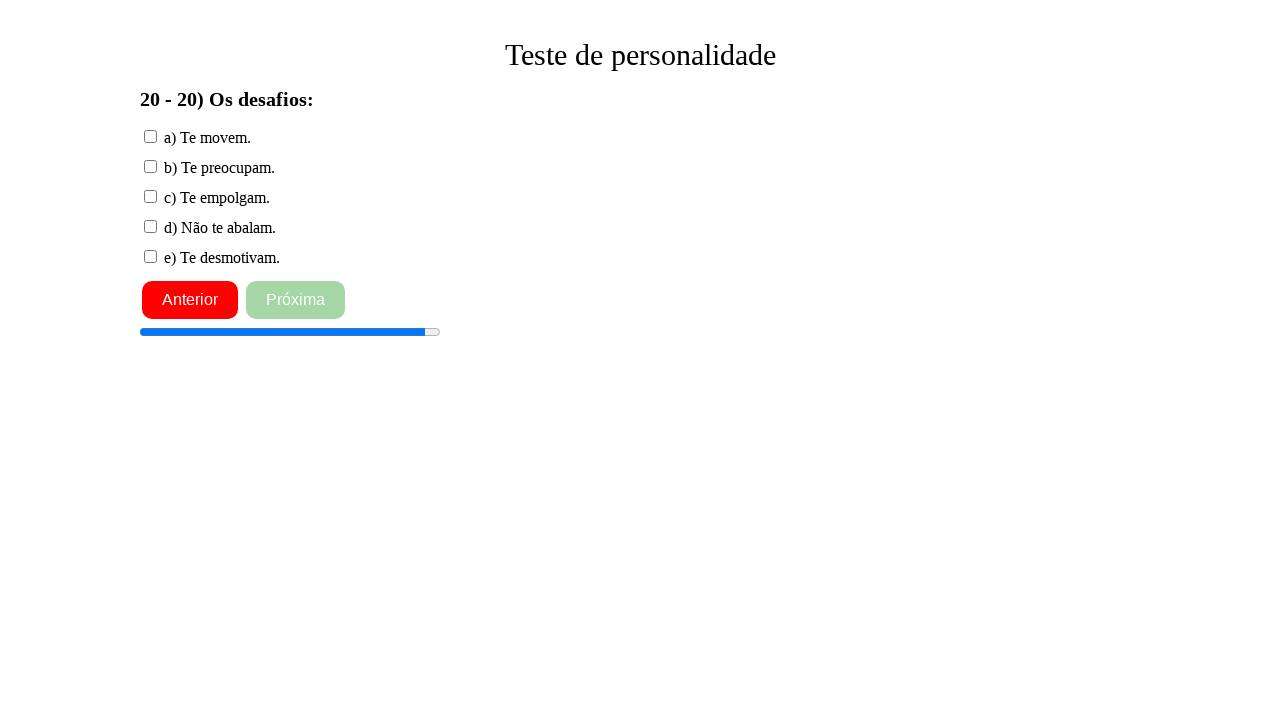

Waited for question 20 title to load
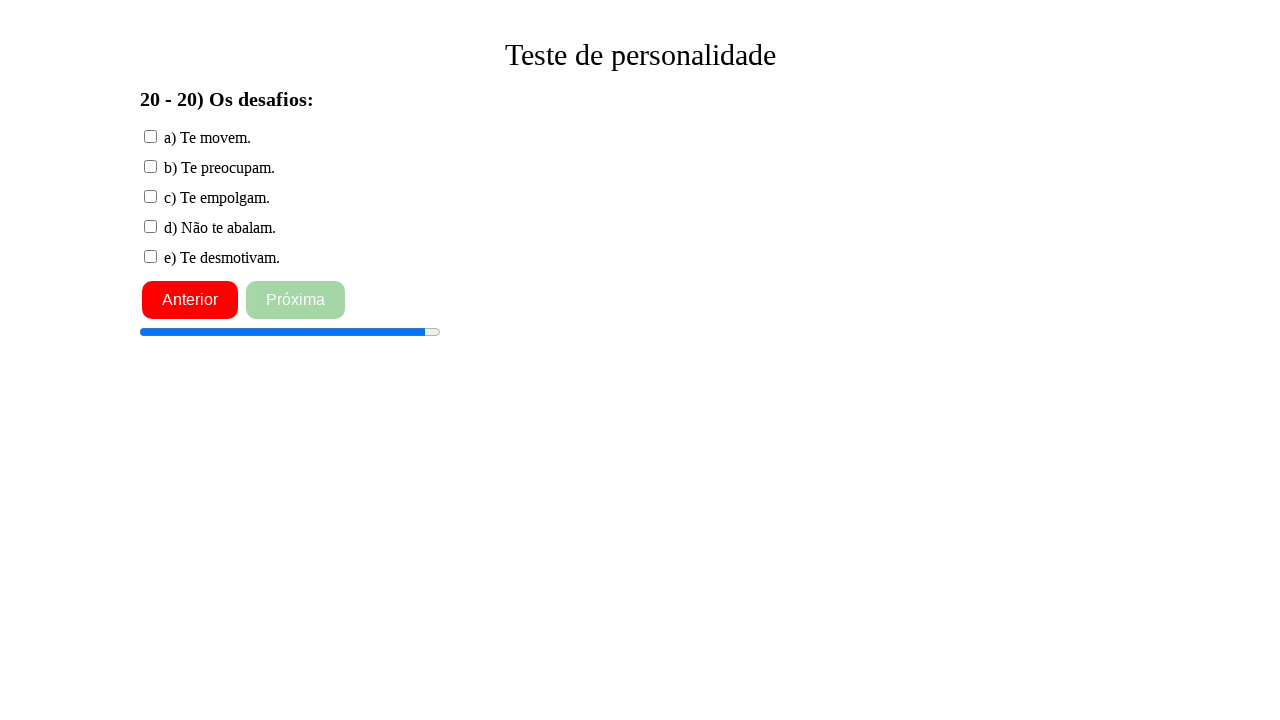

Waited for answer option 1 to load on question 20
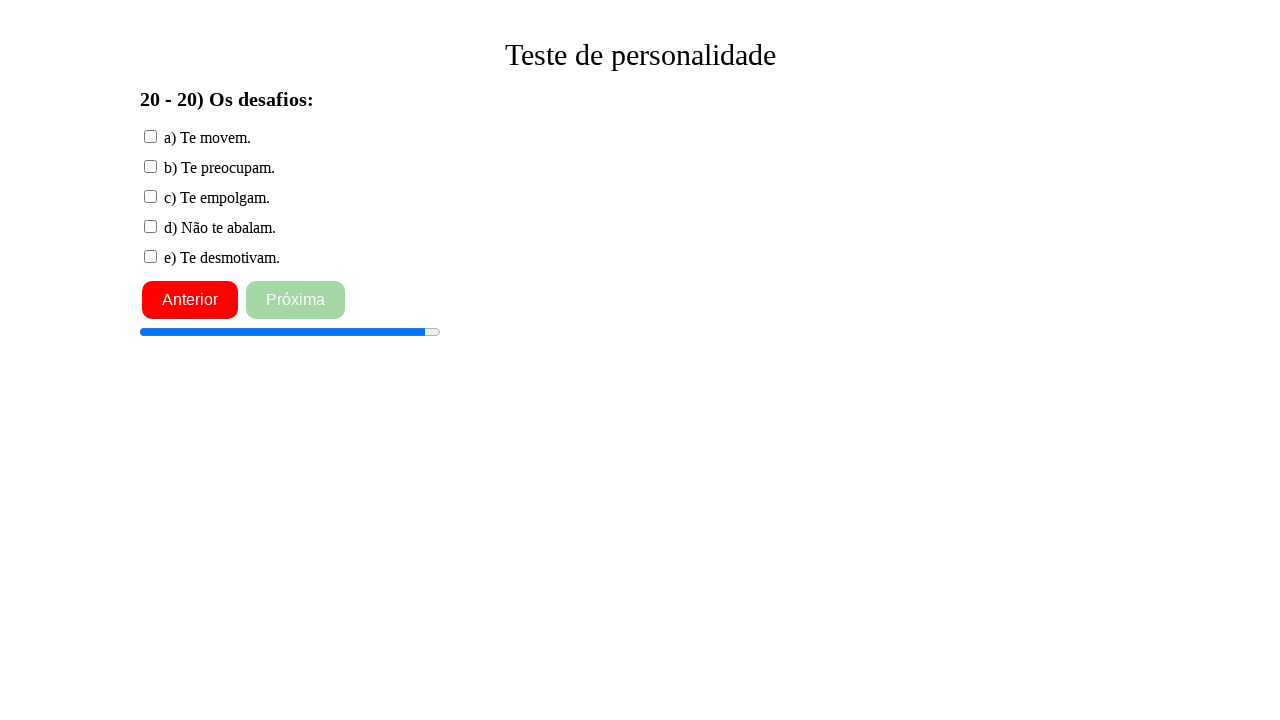

Waited for answer option 2 to load on question 20
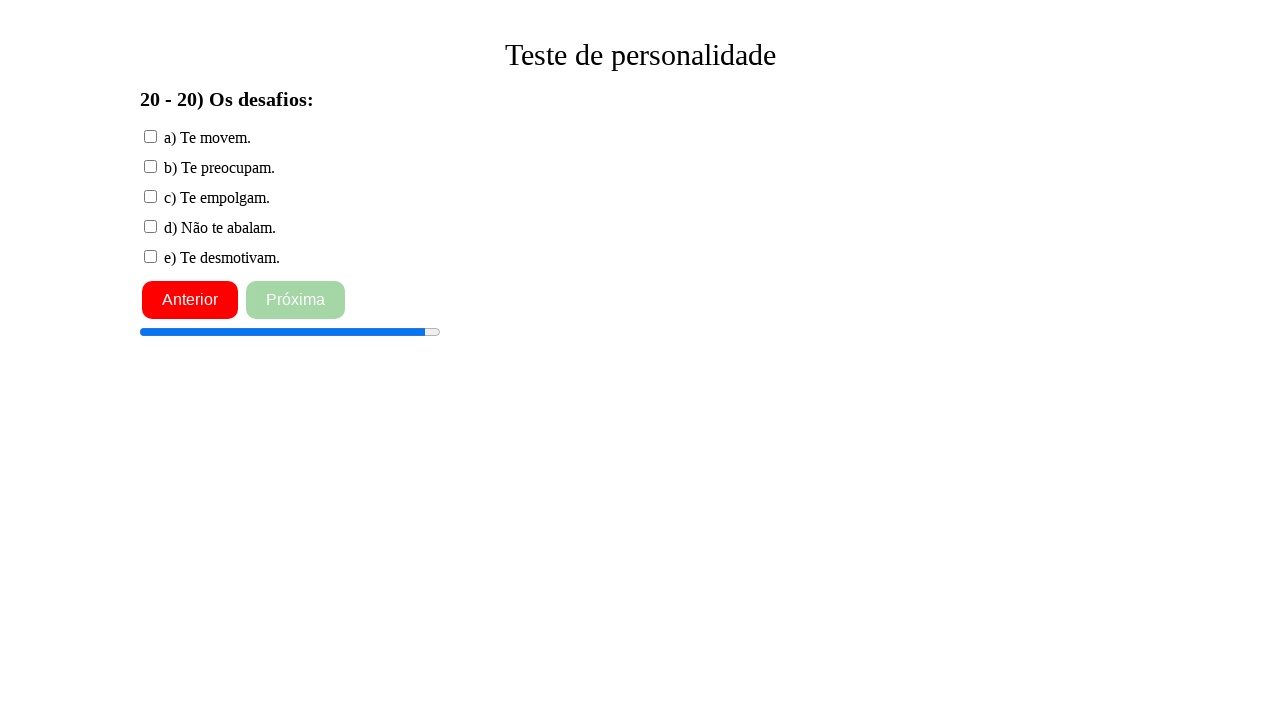

Waited for answer option 3 to load on question 20
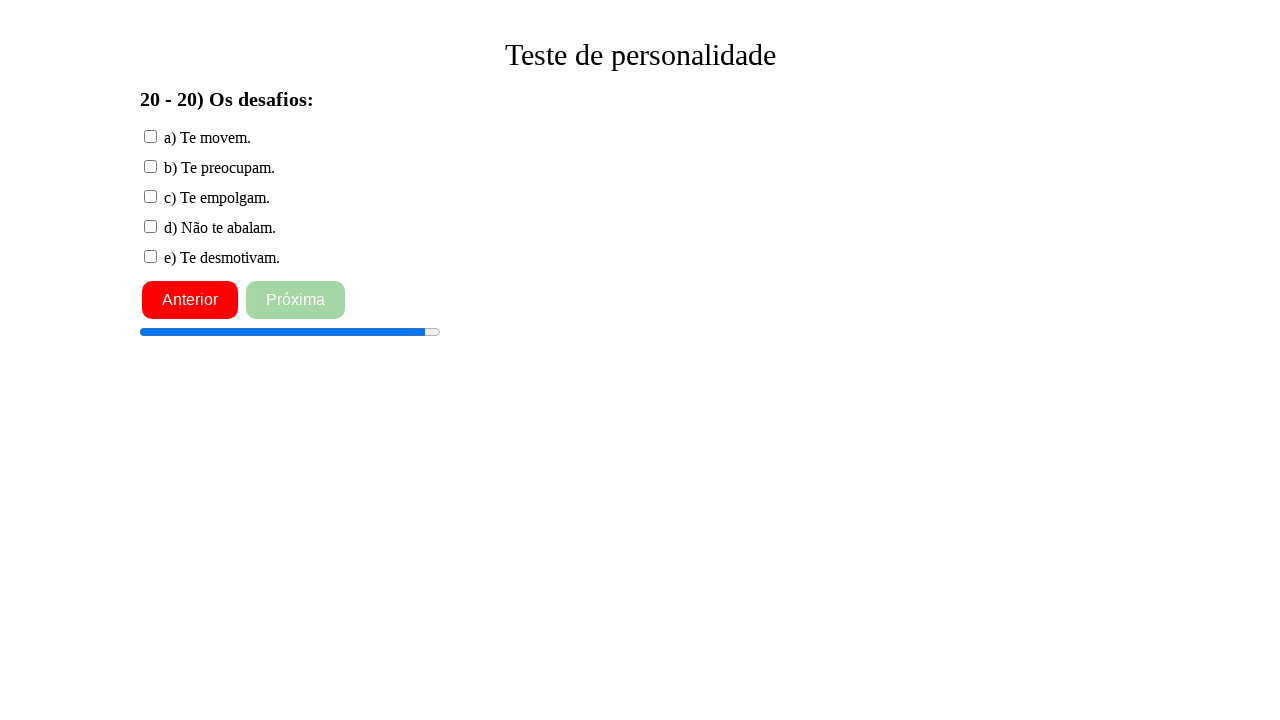

Waited for answer option 4 to load on question 20
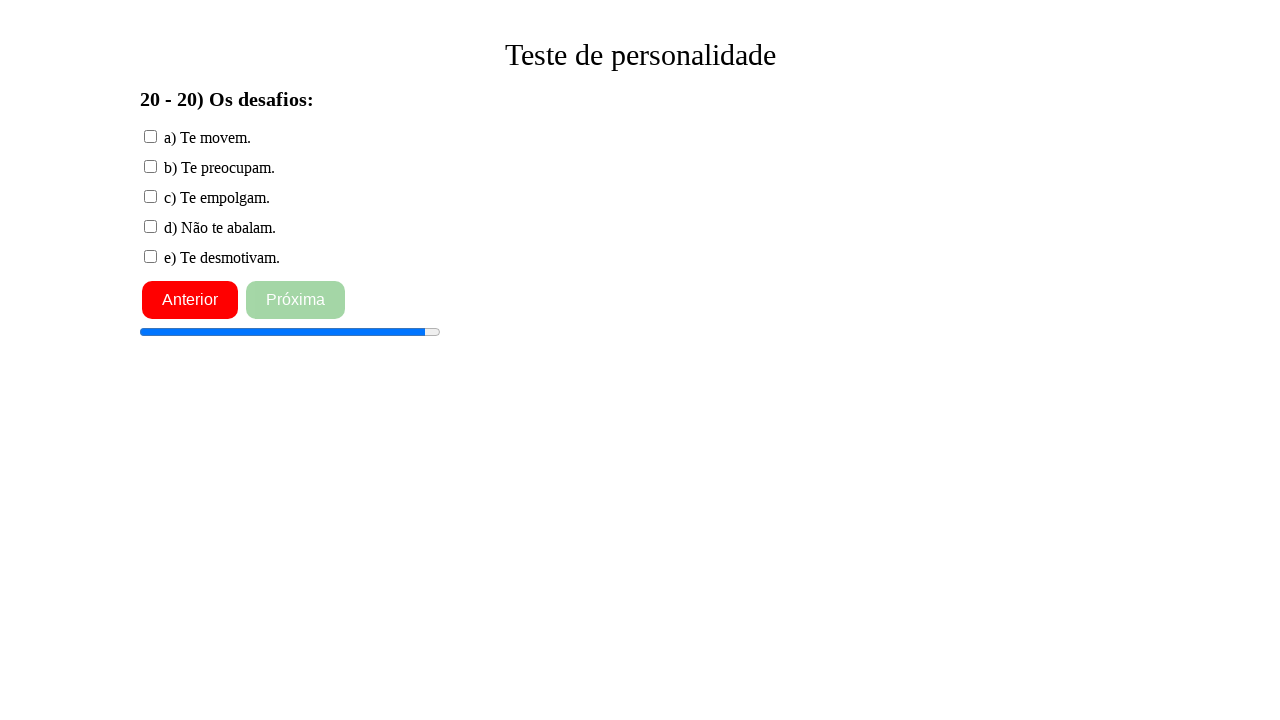

Waited for answer option 5 to load on question 20
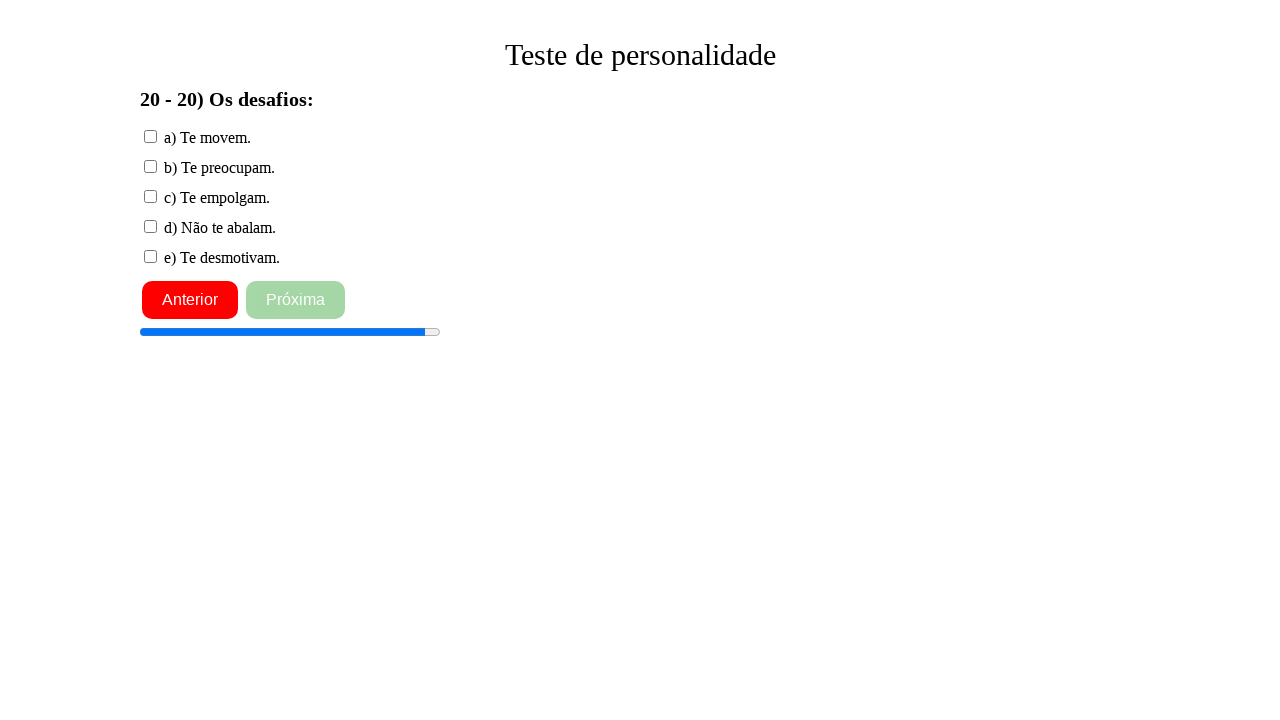

Clicked first answer option for question 20 at (150, 136) on xpath=/html/body/app-root/div/div[2]/div[2]/input
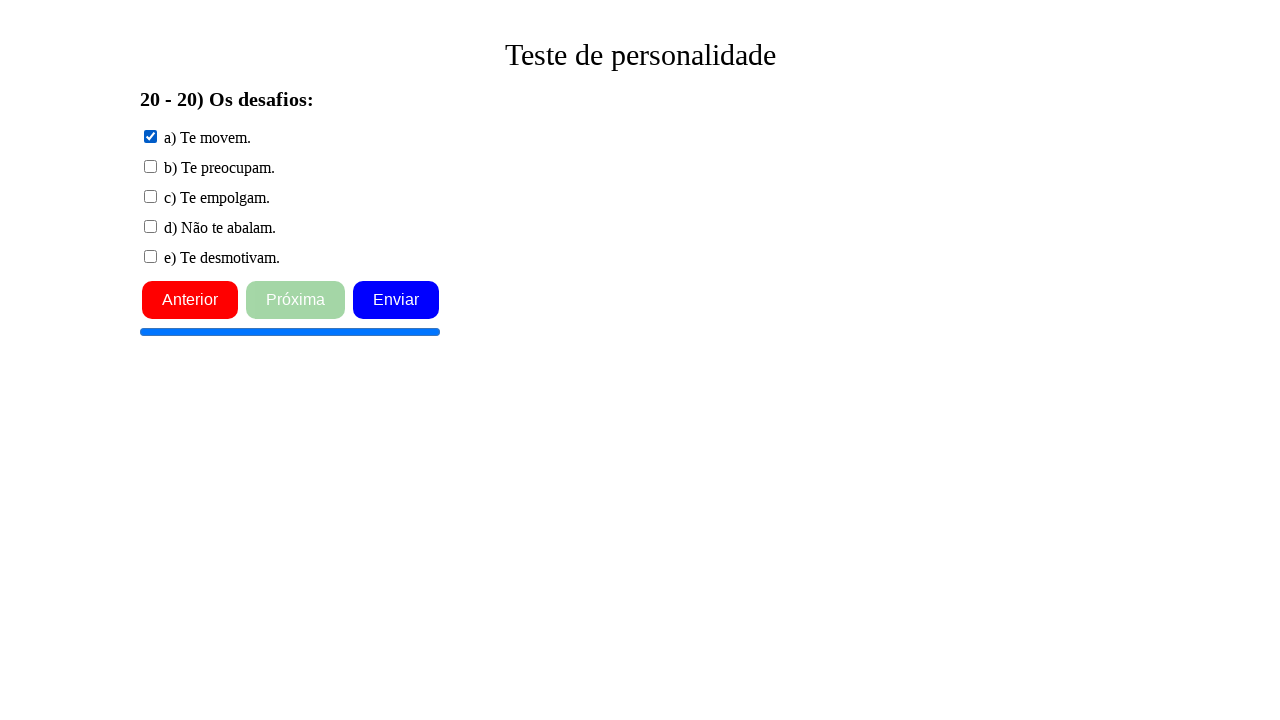

Clicked next button to proceed to question 21 at (296, 300) on xpath=/html/body/app-root/div/button[2]
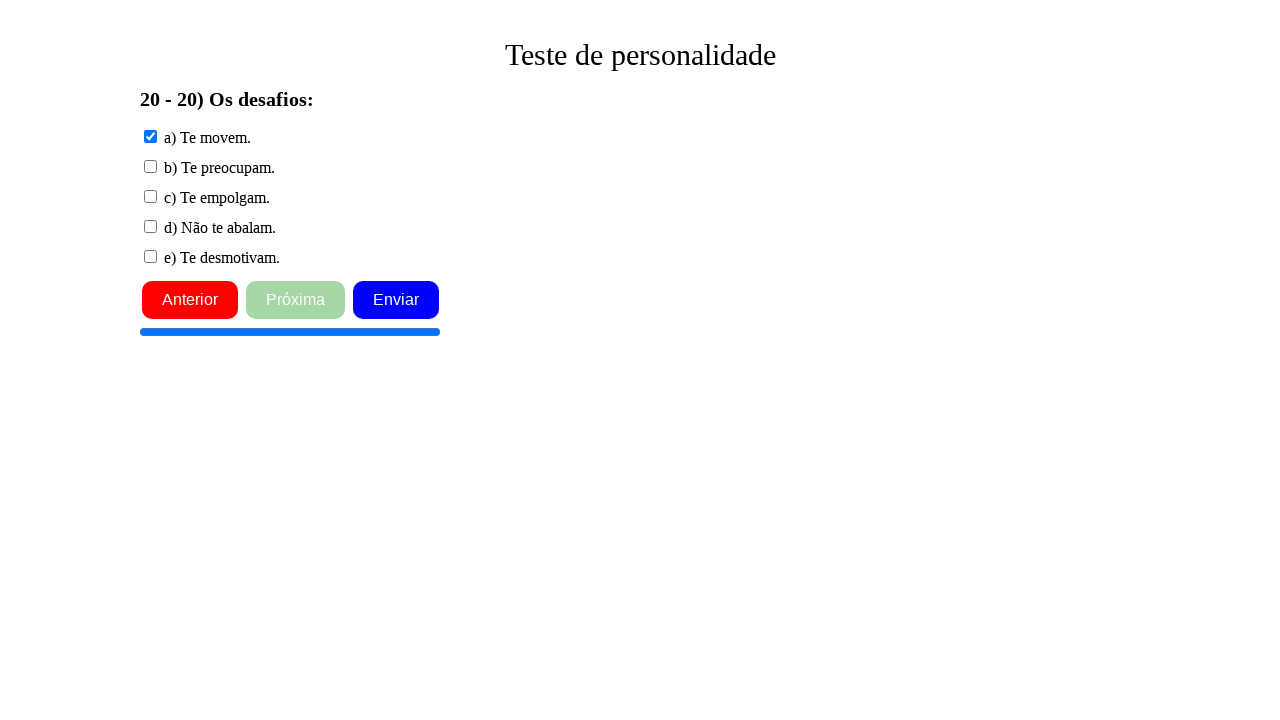

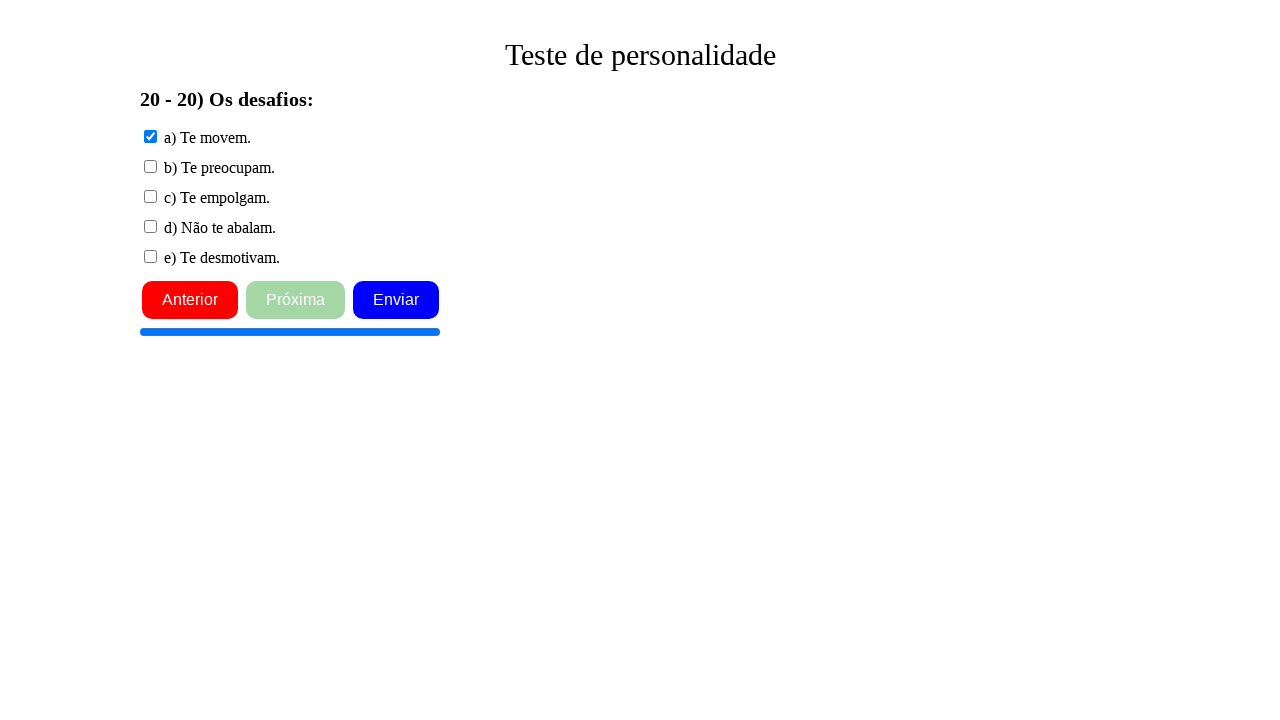